Tests todo list functionality by adding 100 todo items, then deleting all odd-numbered todos

Starting URL: https://material.playwrightvn.com

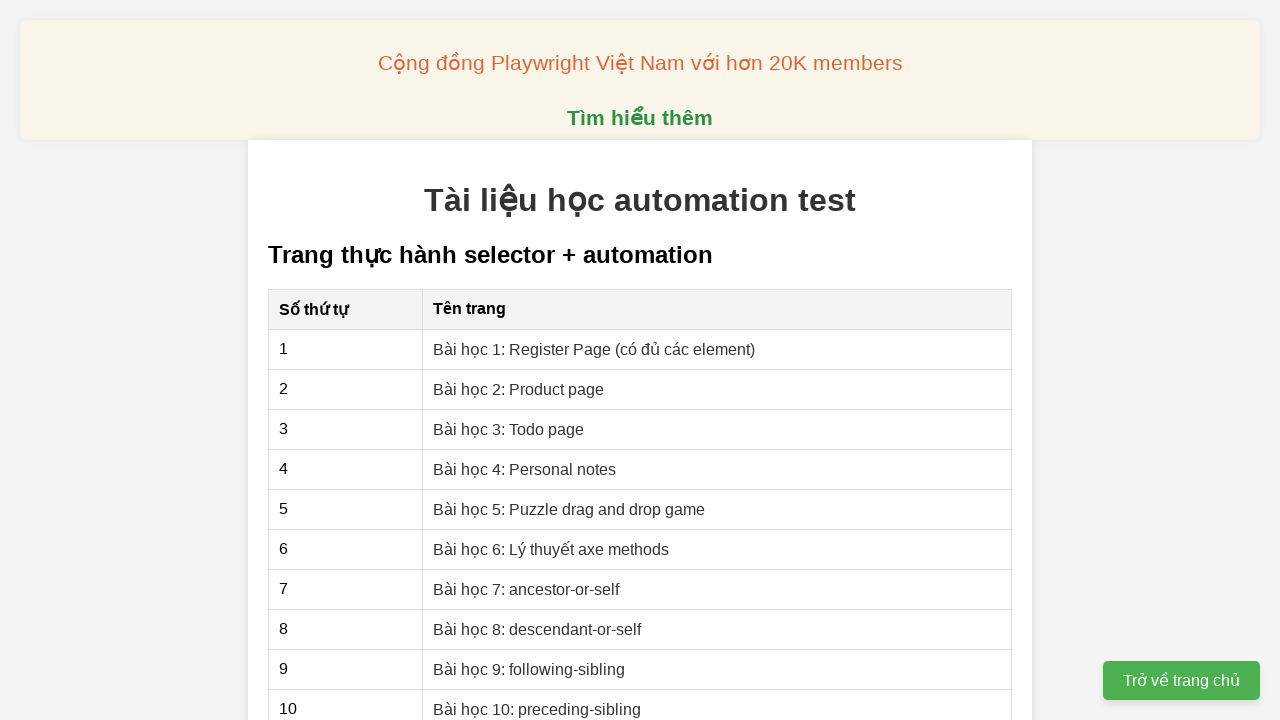

Clicked on Todo List Page link at (509, 429) on xpath=//a[@href="03-xpath-todo-list.html"]
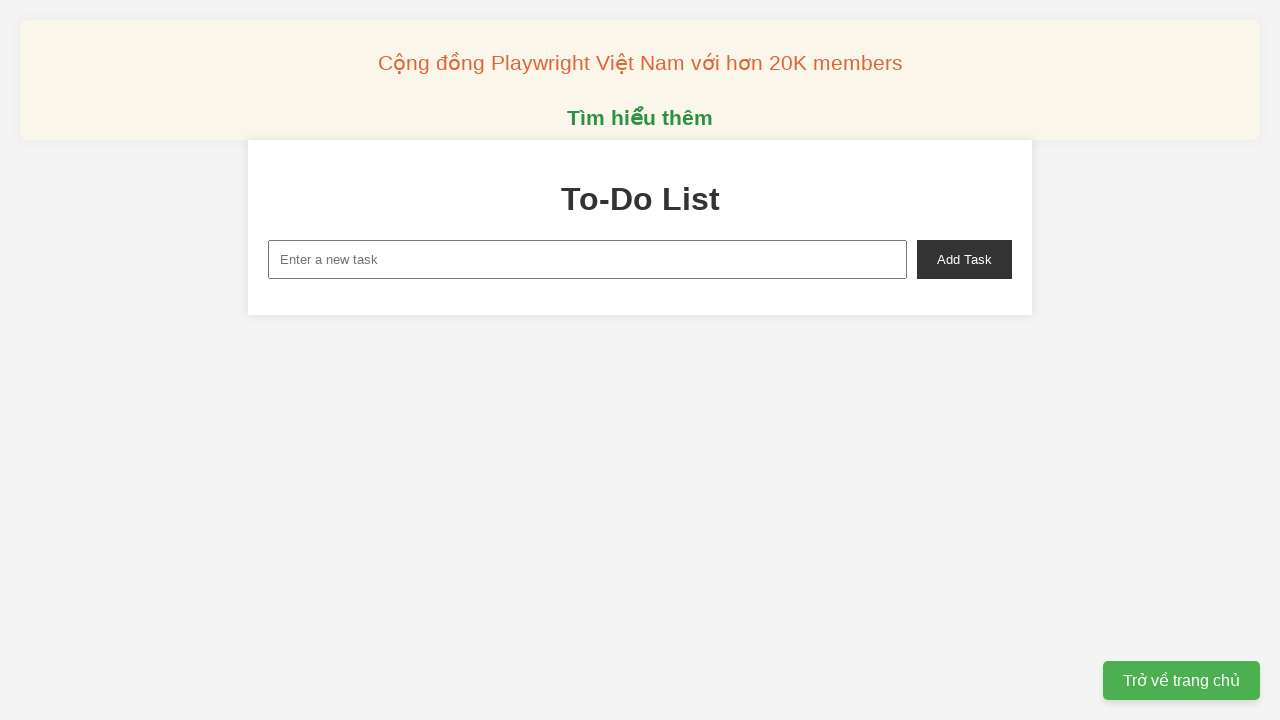

Filled new task input with 'Todo 1' on xpath=//input[@id="new-task"]
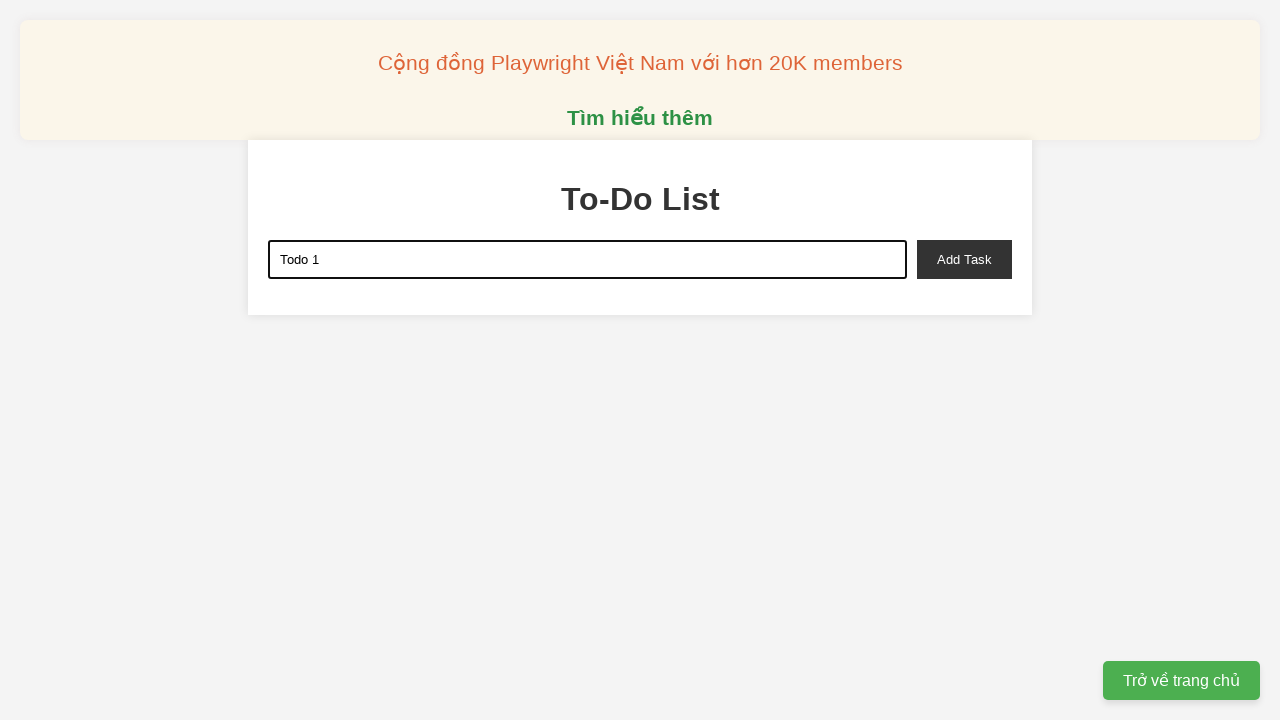

Clicked add task button to create Todo 1 at (964, 259) on xpath=//button[@id="add-task"]
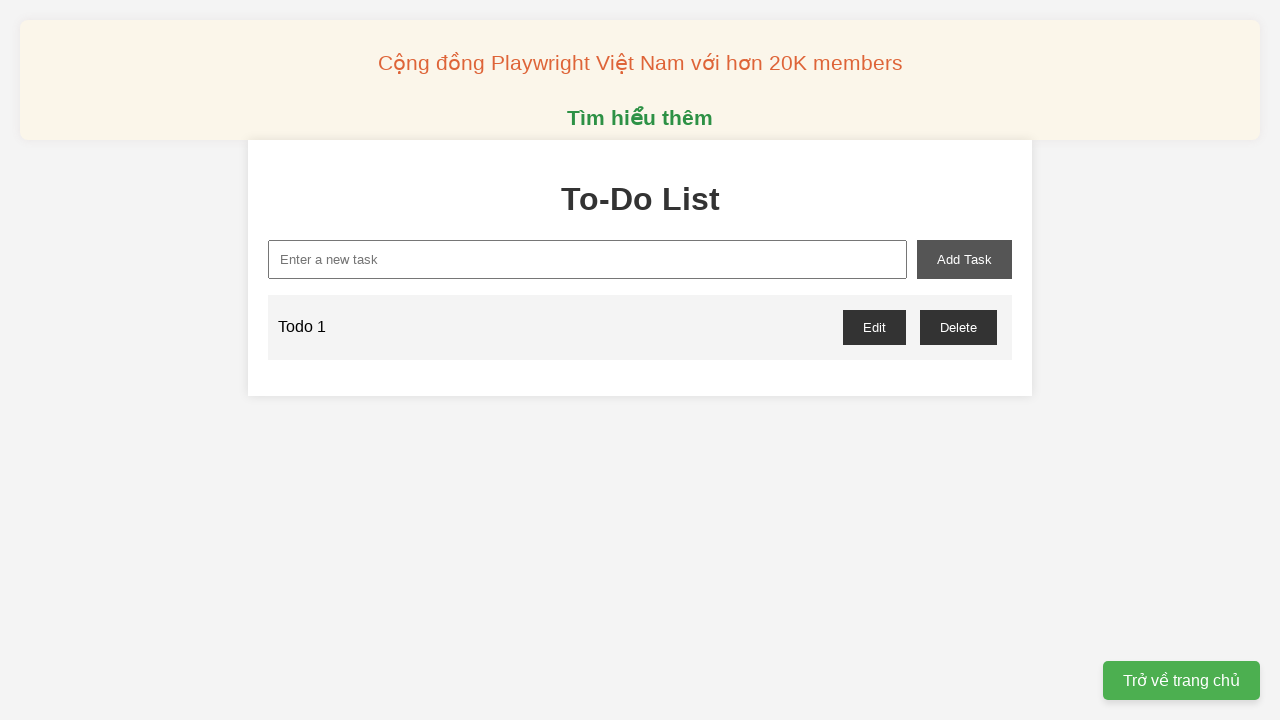

Filled new task input with 'Todo 2' on xpath=//input[@id="new-task"]
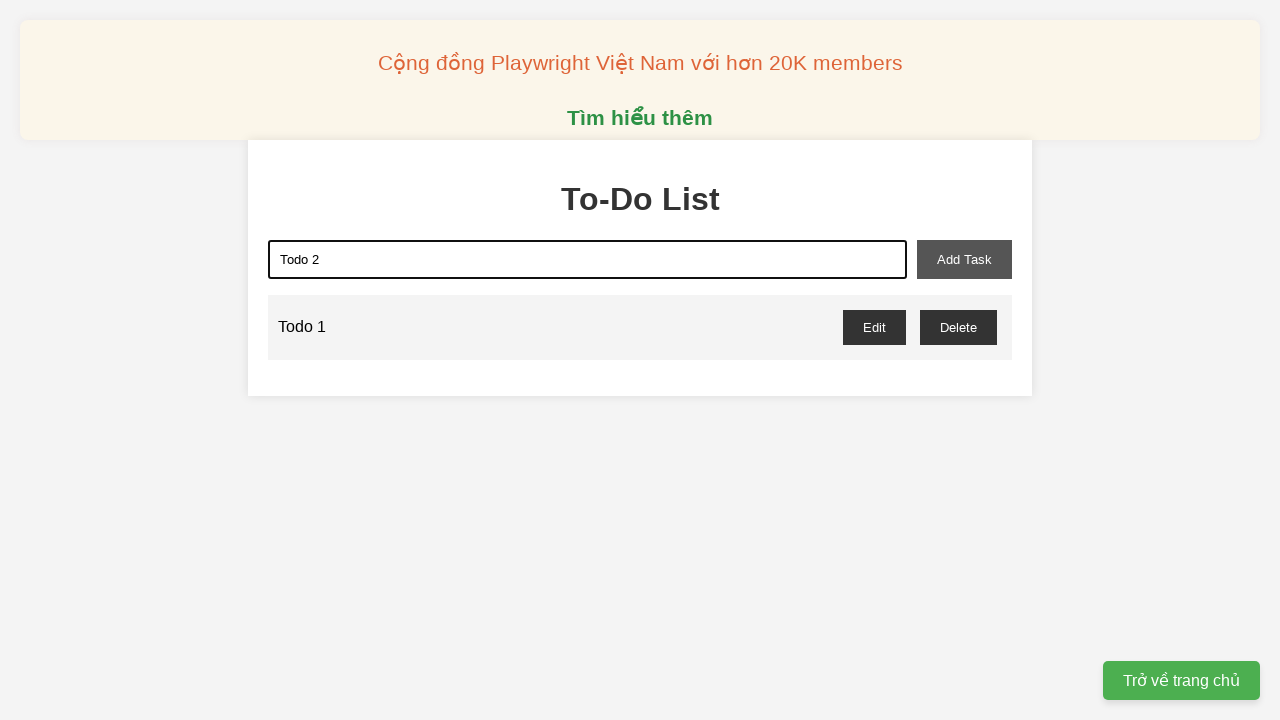

Clicked add task button to create Todo 2 at (964, 259) on xpath=//button[@id="add-task"]
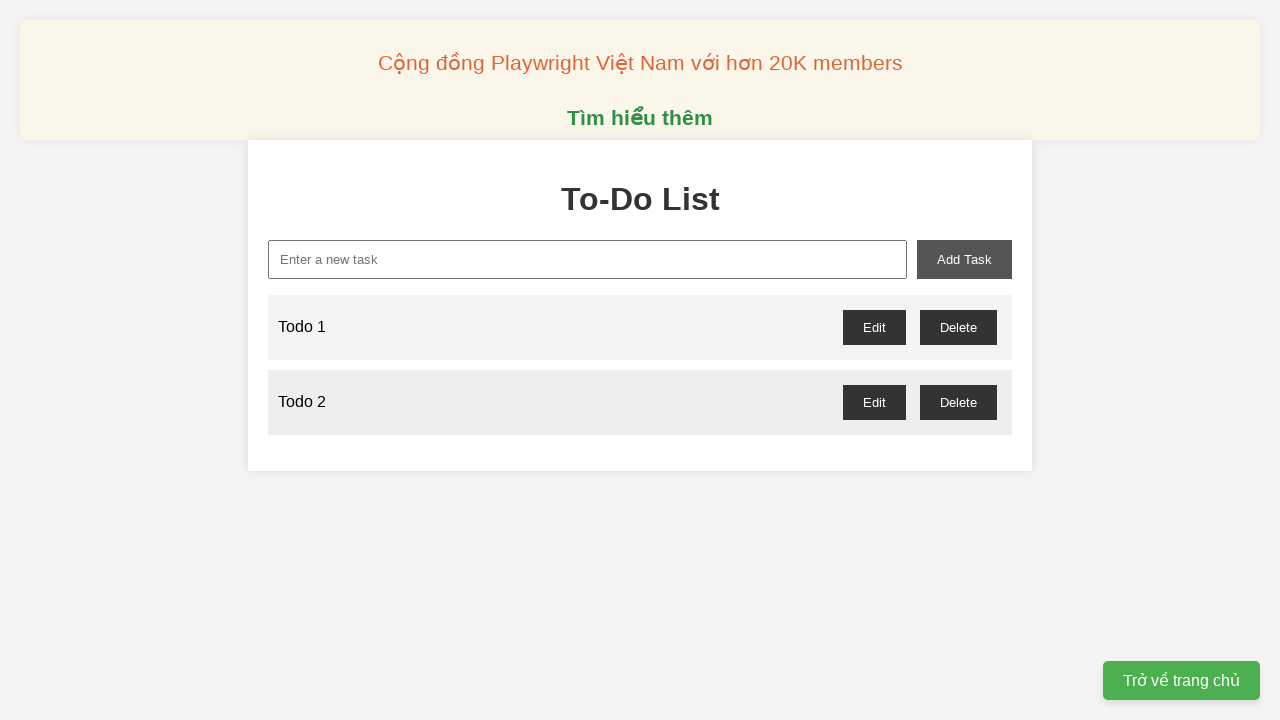

Filled new task input with 'Todo 3' on xpath=//input[@id="new-task"]
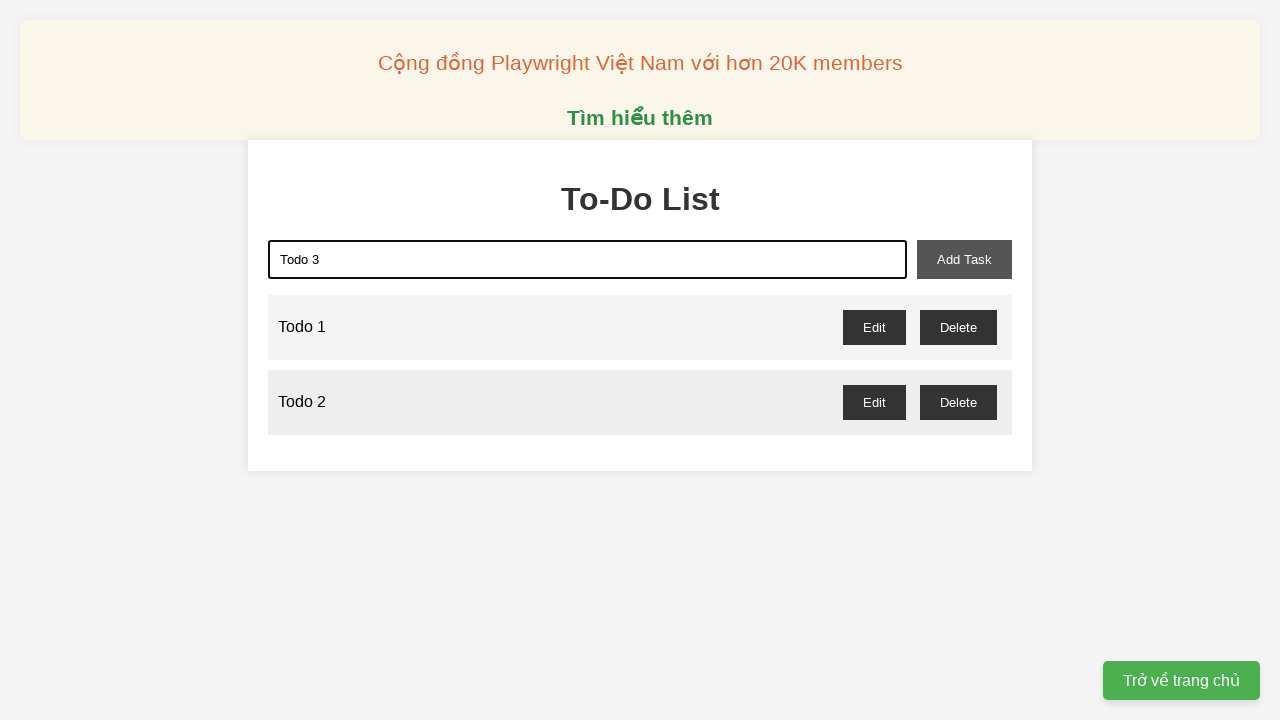

Clicked add task button to create Todo 3 at (964, 259) on xpath=//button[@id="add-task"]
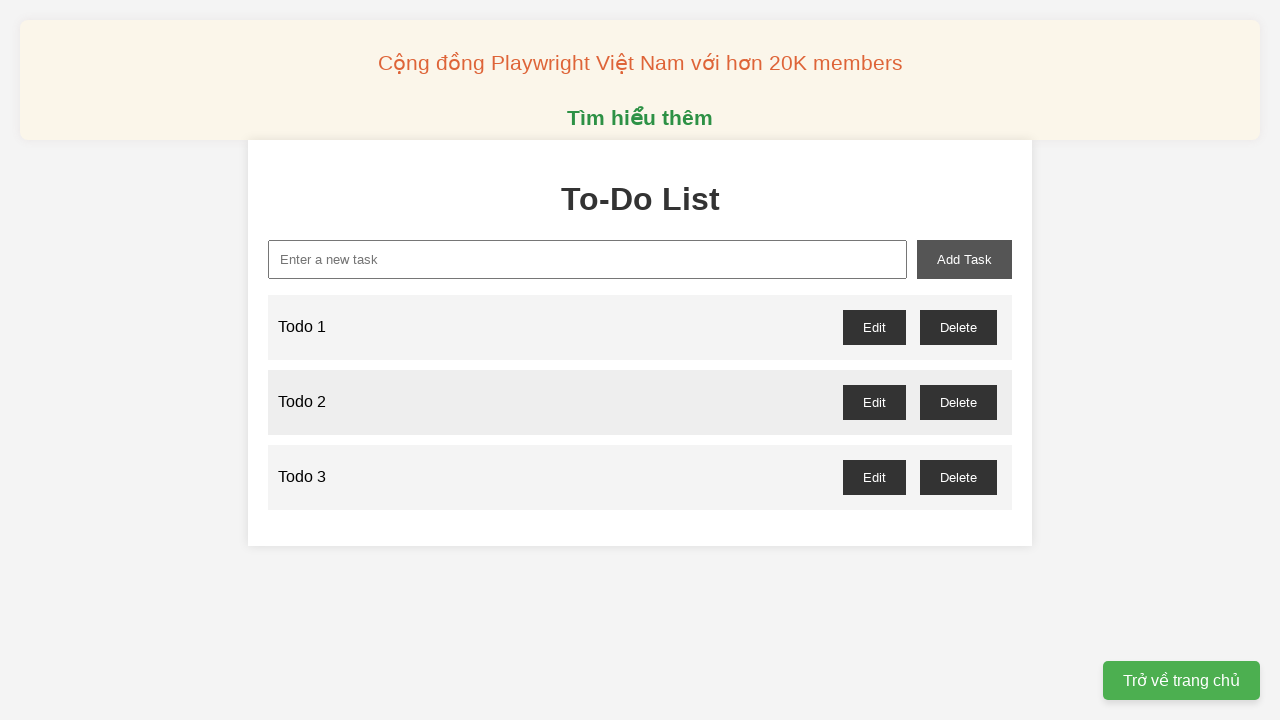

Filled new task input with 'Todo 4' on xpath=//input[@id="new-task"]
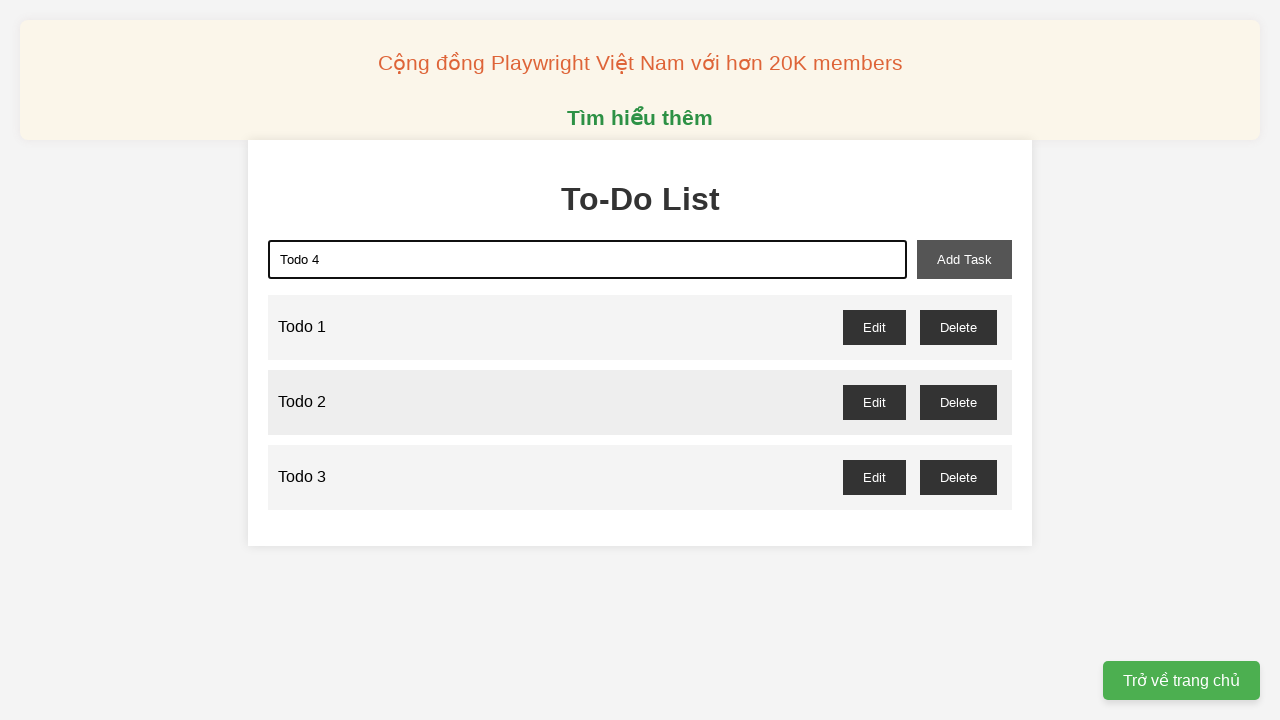

Clicked add task button to create Todo 4 at (964, 259) on xpath=//button[@id="add-task"]
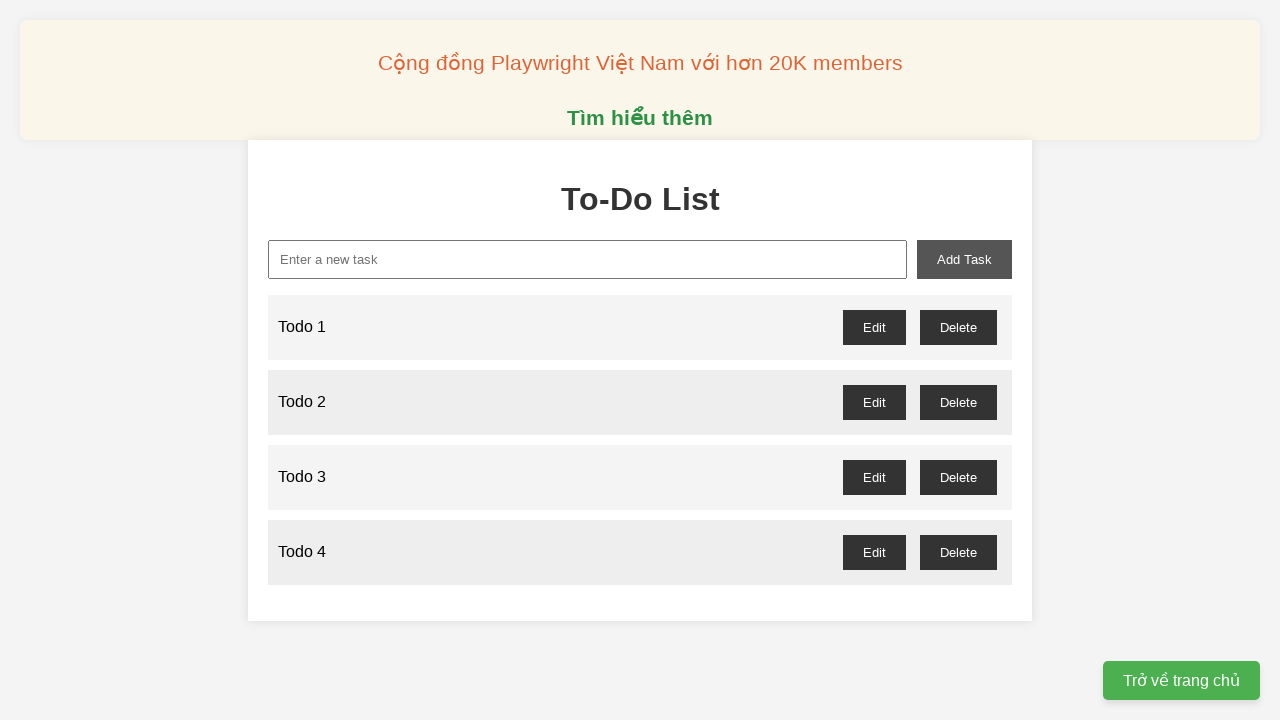

Filled new task input with 'Todo 5' on xpath=//input[@id="new-task"]
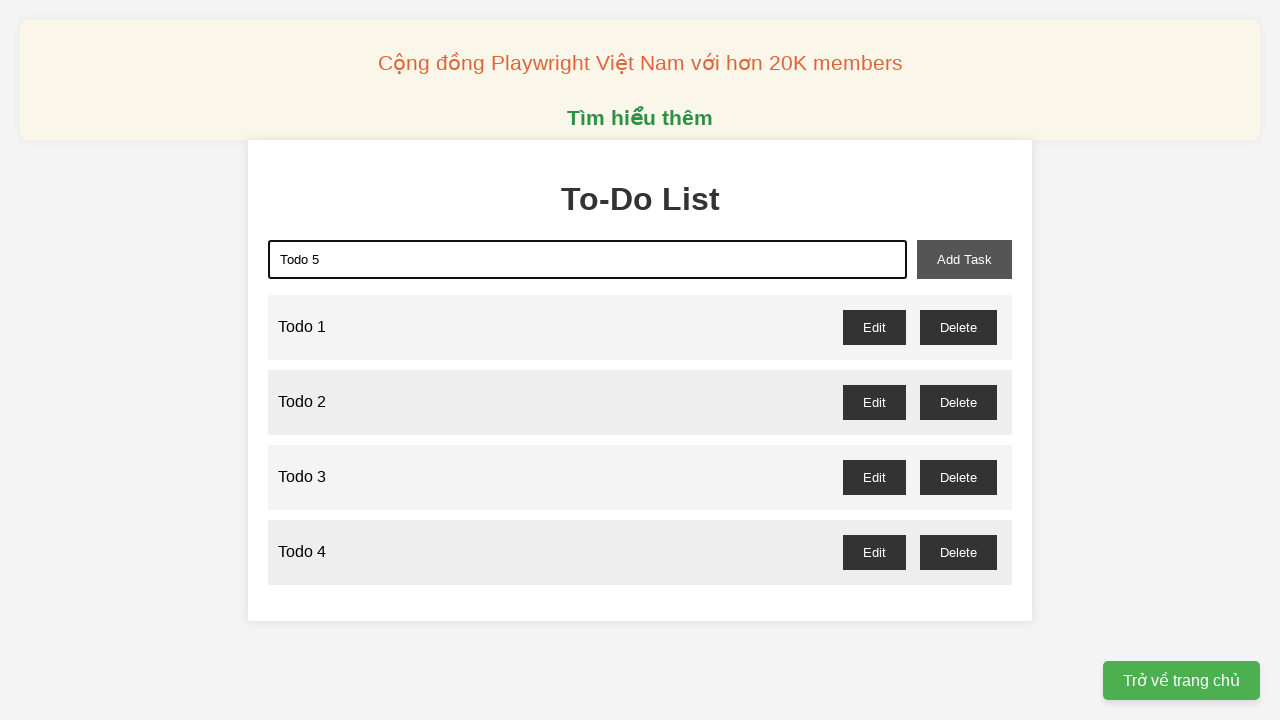

Clicked add task button to create Todo 5 at (964, 259) on xpath=//button[@id="add-task"]
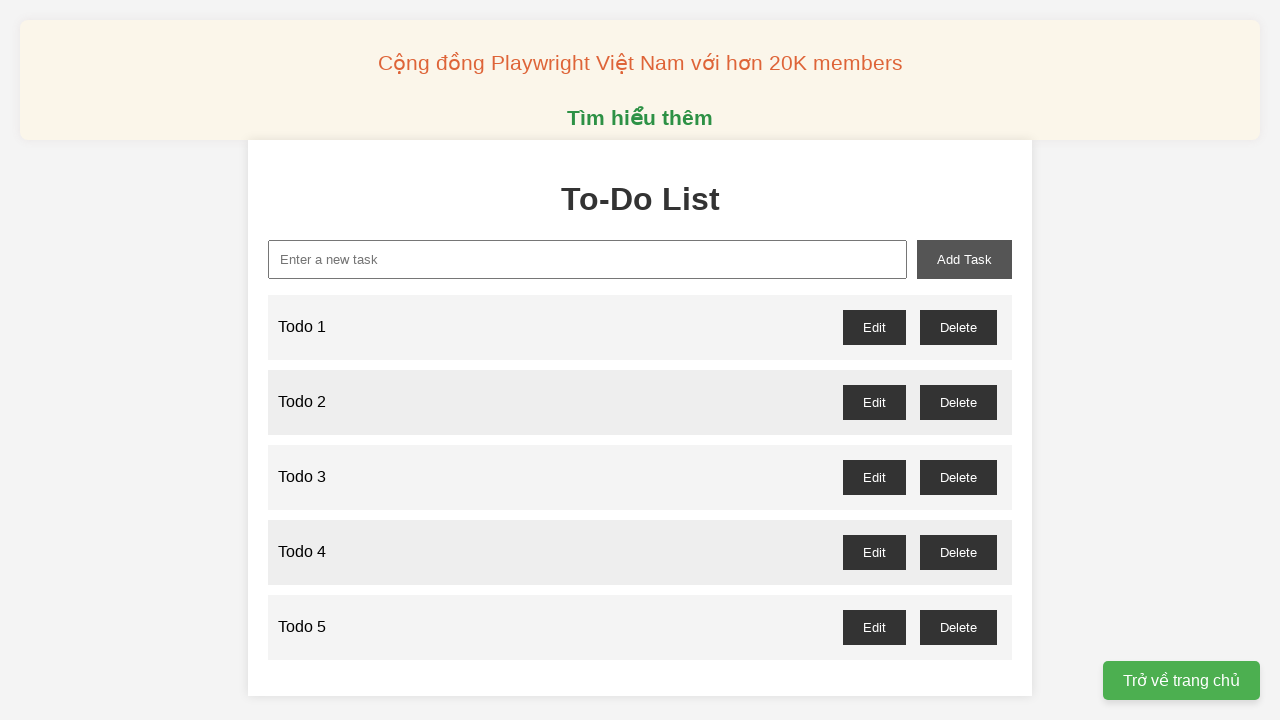

Filled new task input with 'Todo 6' on xpath=//input[@id="new-task"]
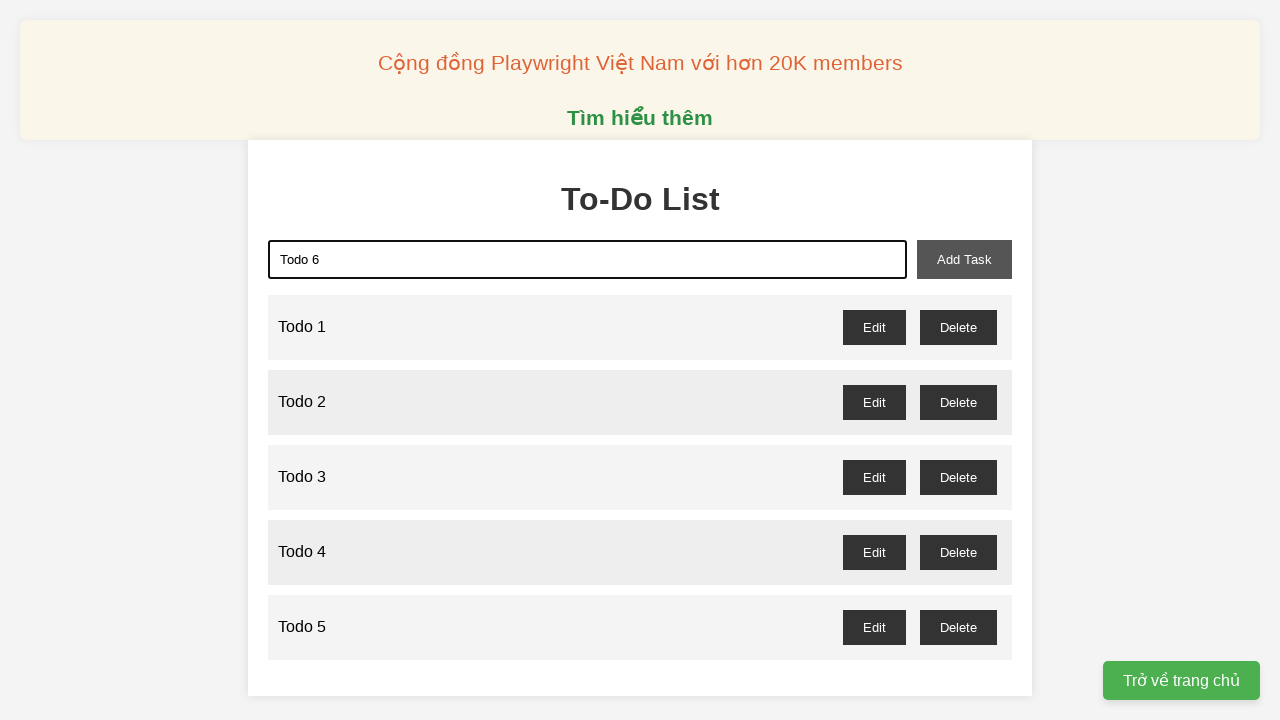

Clicked add task button to create Todo 6 at (964, 259) on xpath=//button[@id="add-task"]
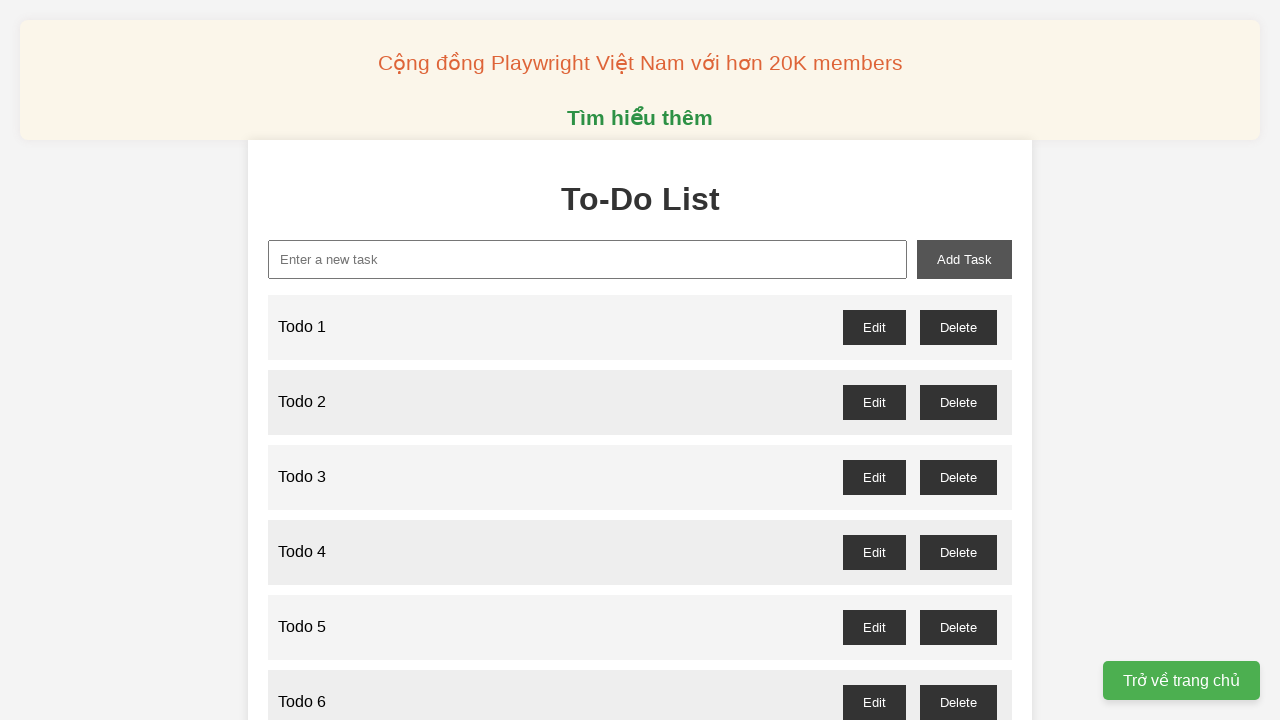

Filled new task input with 'Todo 7' on xpath=//input[@id="new-task"]
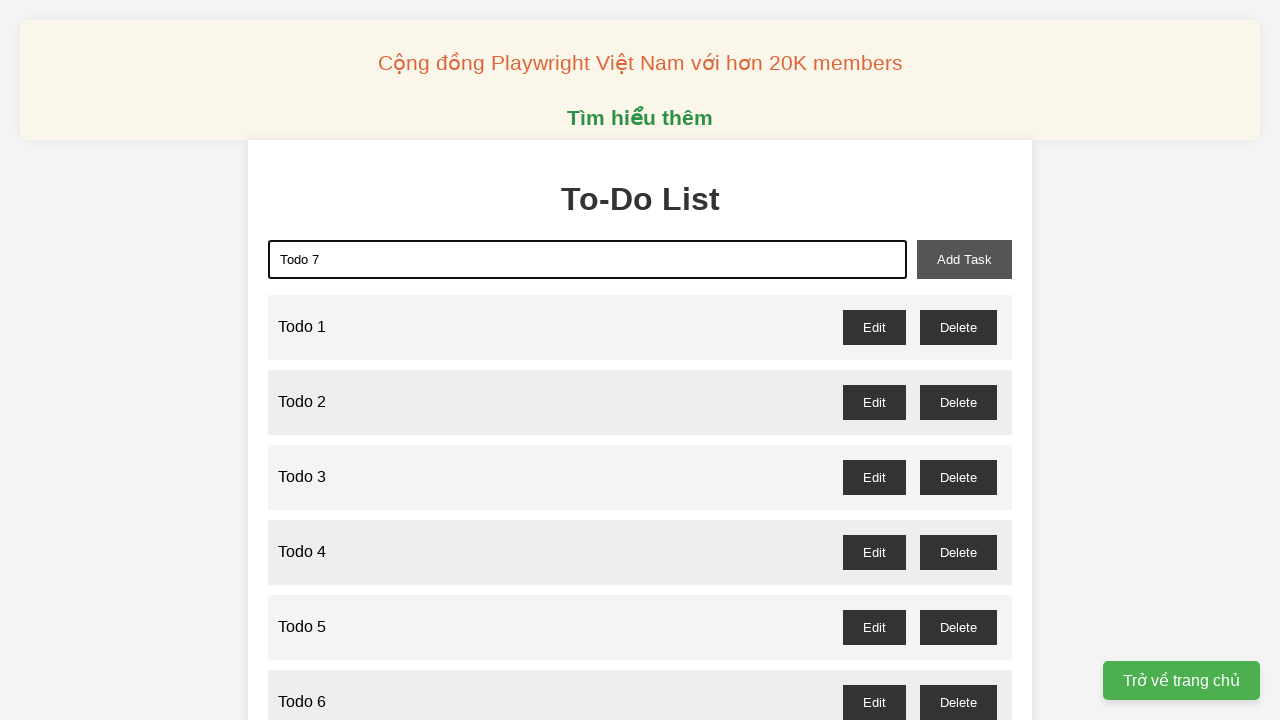

Clicked add task button to create Todo 7 at (964, 259) on xpath=//button[@id="add-task"]
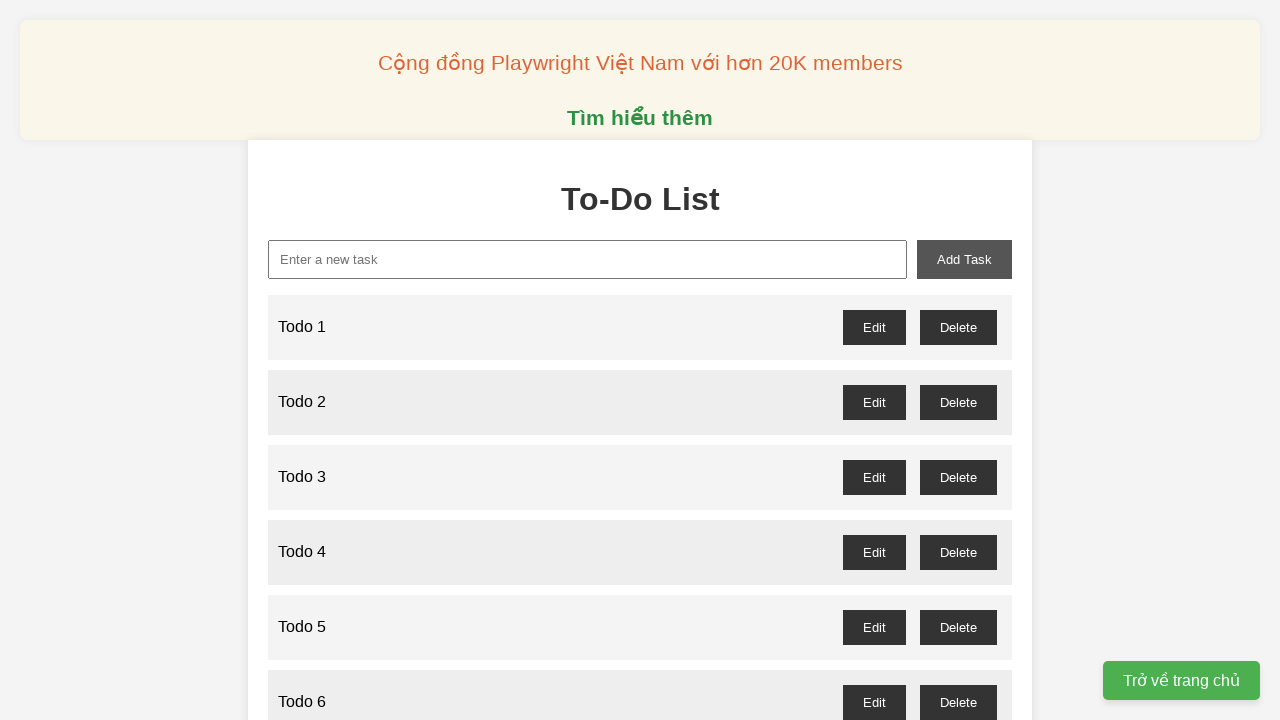

Filled new task input with 'Todo 8' on xpath=//input[@id="new-task"]
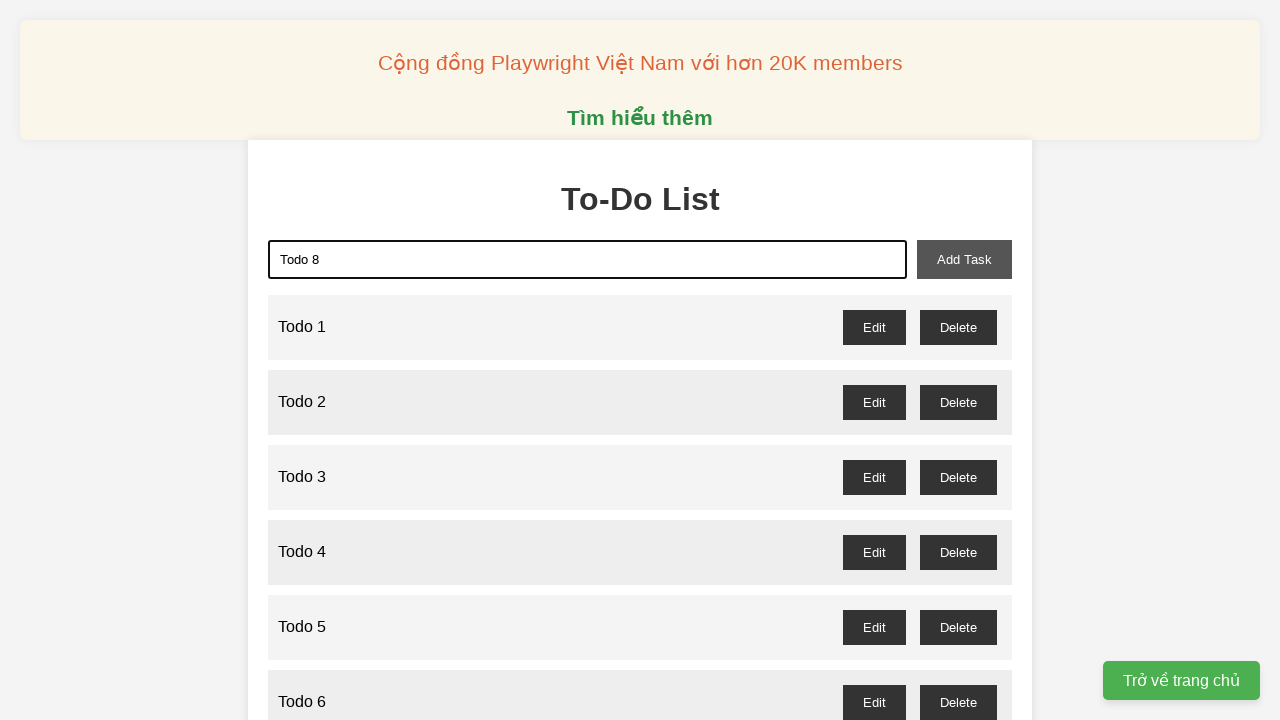

Clicked add task button to create Todo 8 at (964, 259) on xpath=//button[@id="add-task"]
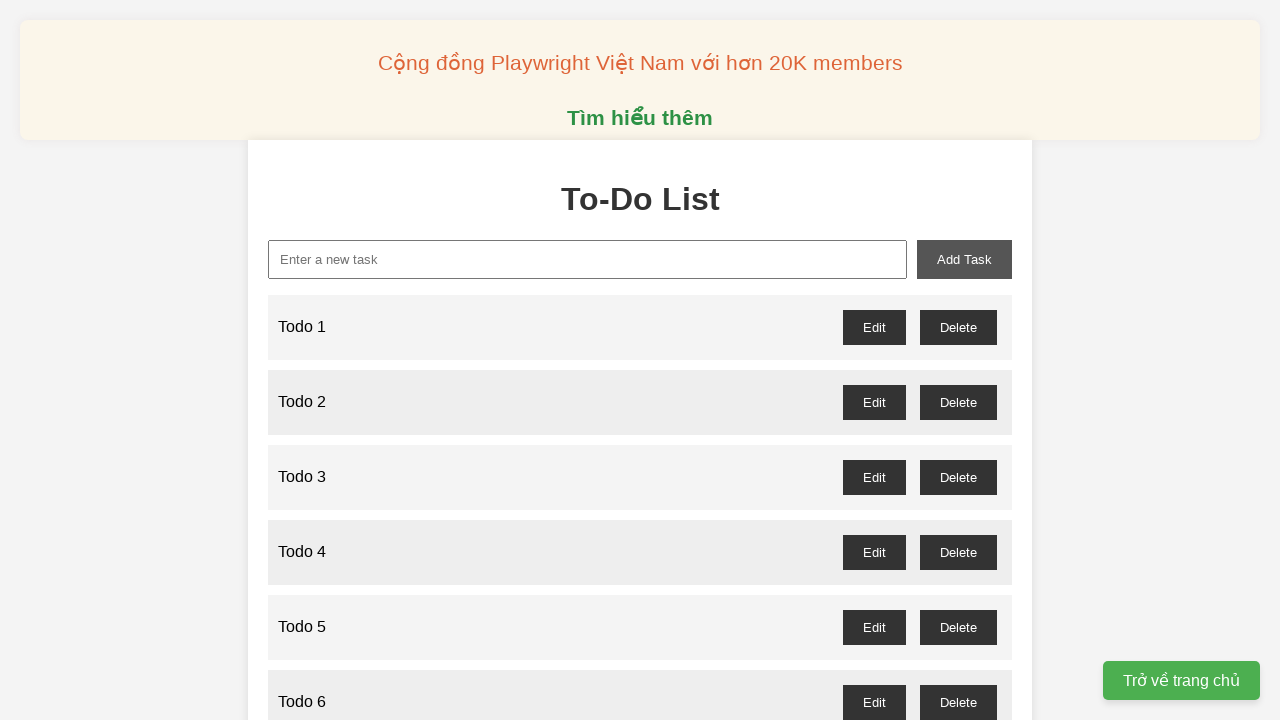

Filled new task input with 'Todo 9' on xpath=//input[@id="new-task"]
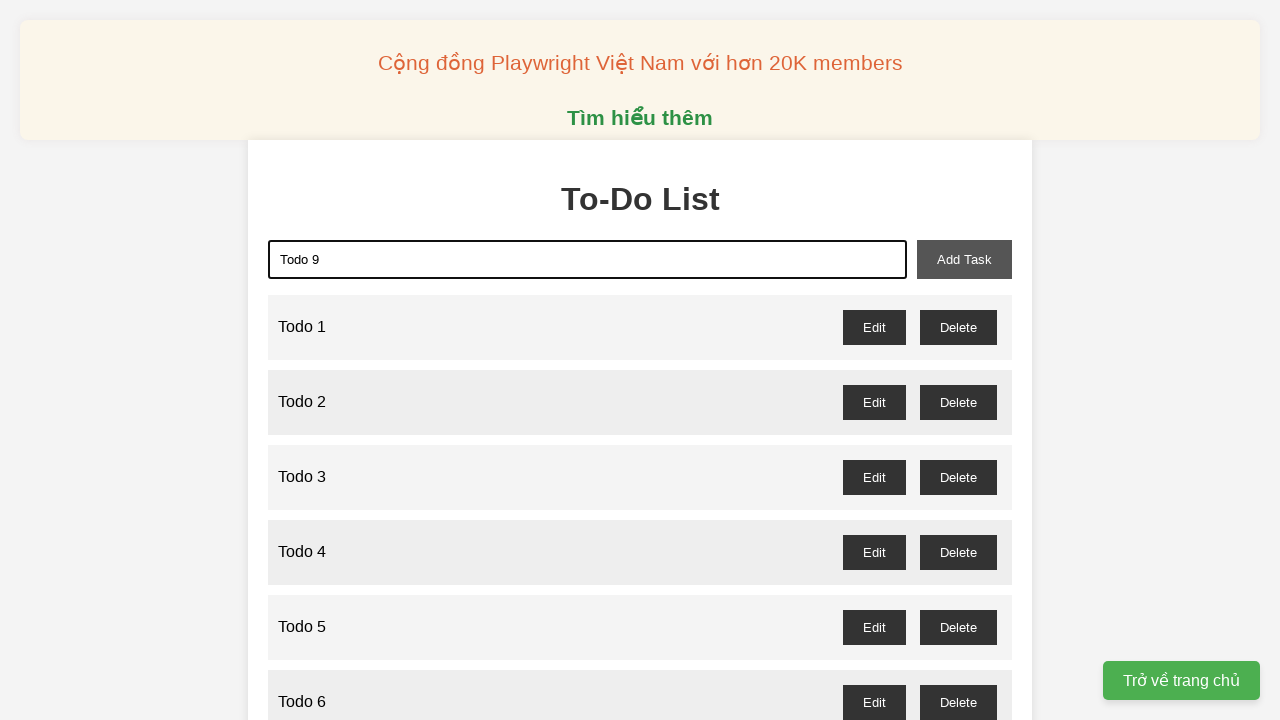

Clicked add task button to create Todo 9 at (964, 259) on xpath=//button[@id="add-task"]
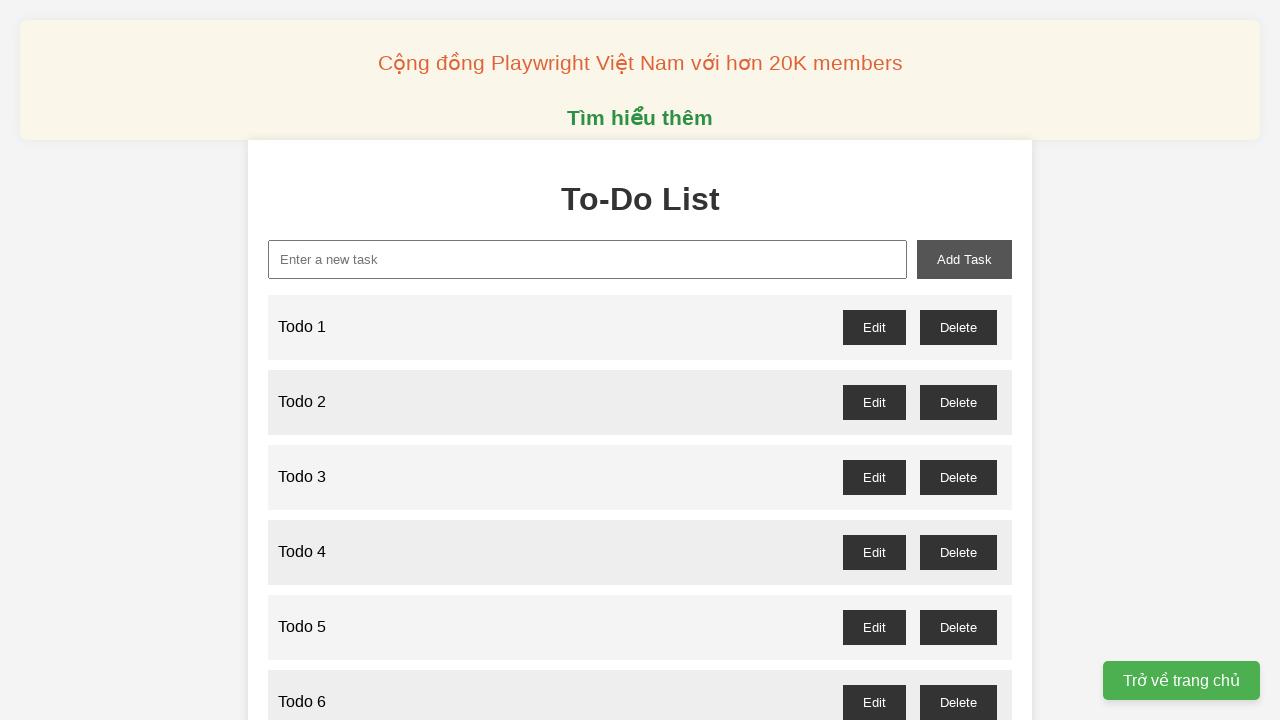

Filled new task input with 'Todo 10' on xpath=//input[@id="new-task"]
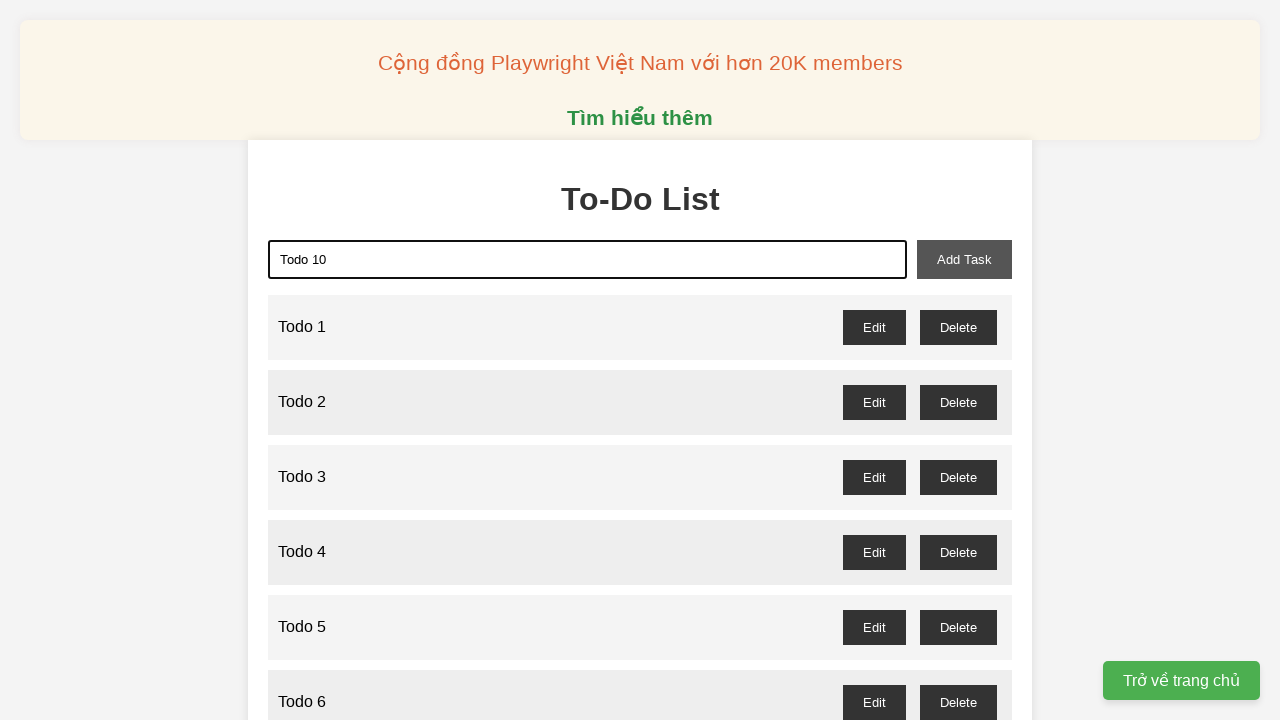

Clicked add task button to create Todo 10 at (964, 259) on xpath=//button[@id="add-task"]
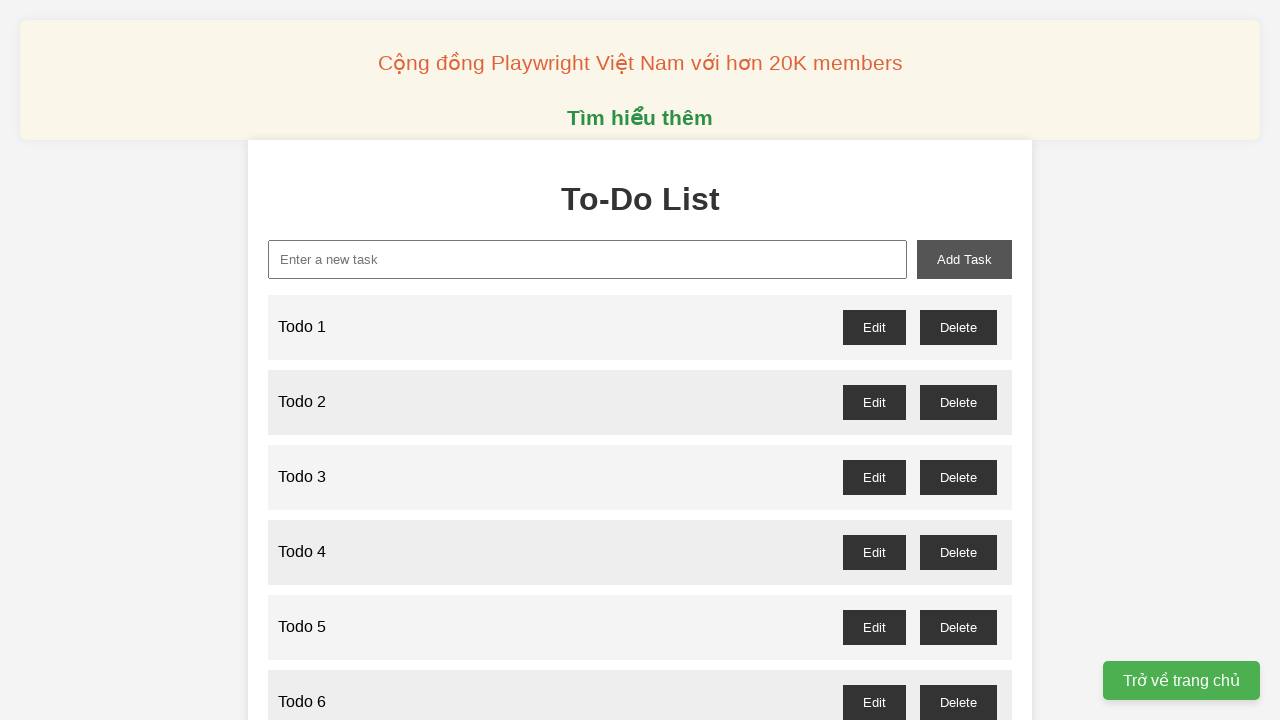

Filled new task input with 'Todo 11' on xpath=//input[@id="new-task"]
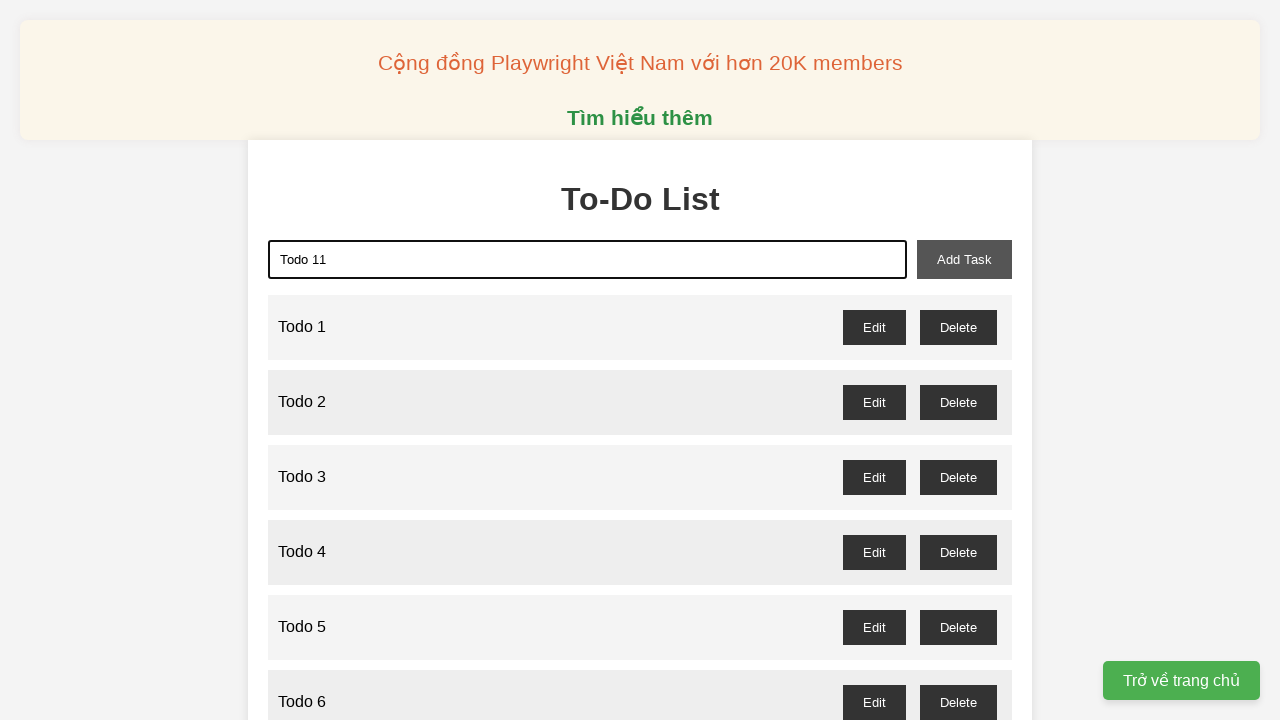

Clicked add task button to create Todo 11 at (964, 259) on xpath=//button[@id="add-task"]
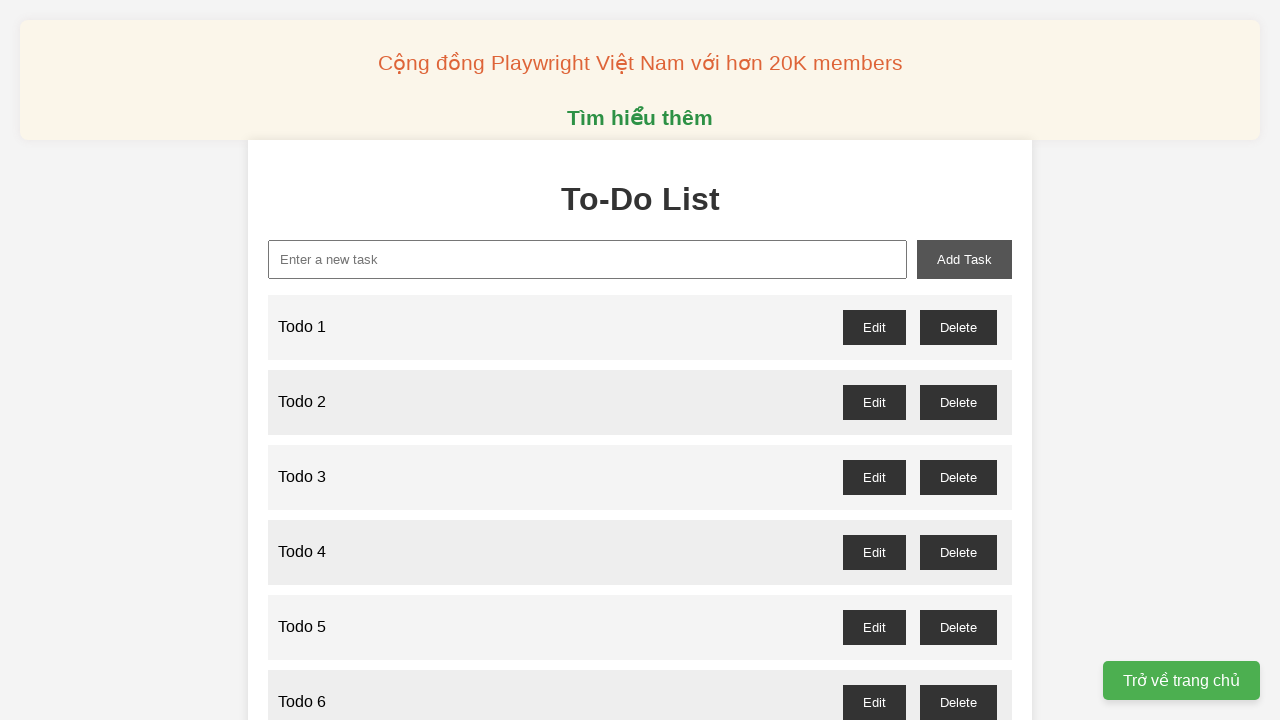

Filled new task input with 'Todo 12' on xpath=//input[@id="new-task"]
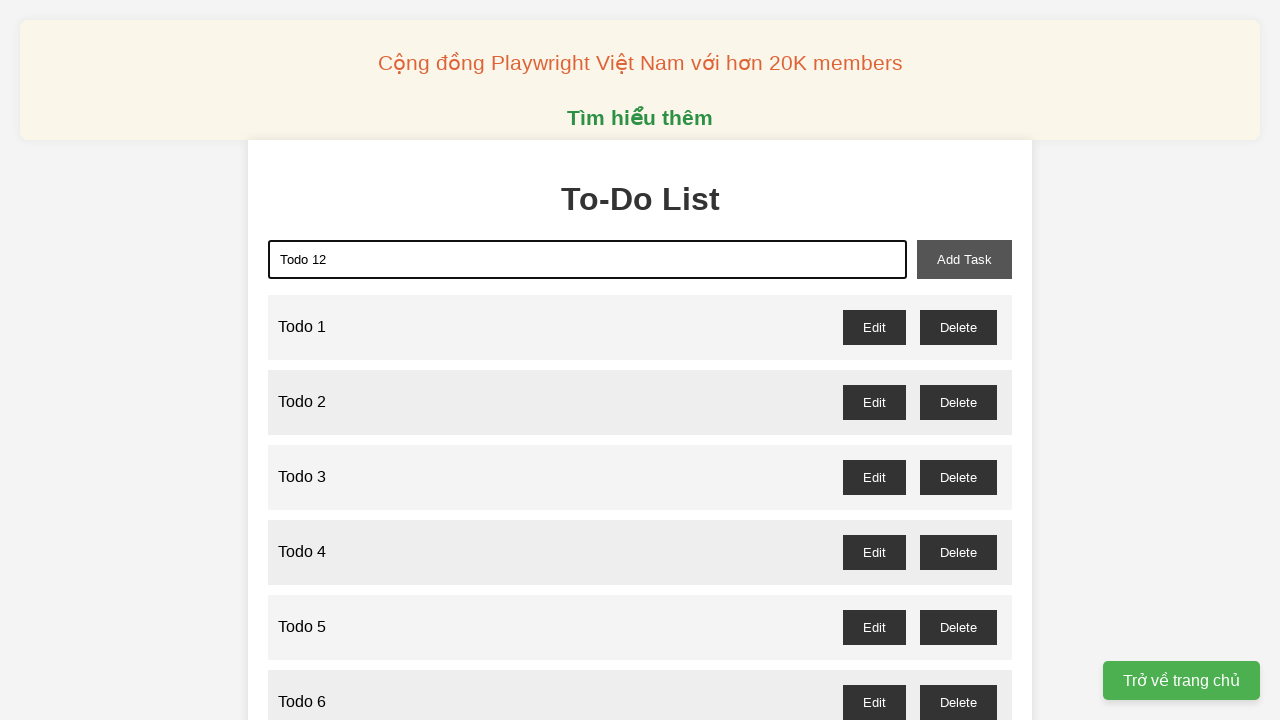

Clicked add task button to create Todo 12 at (964, 259) on xpath=//button[@id="add-task"]
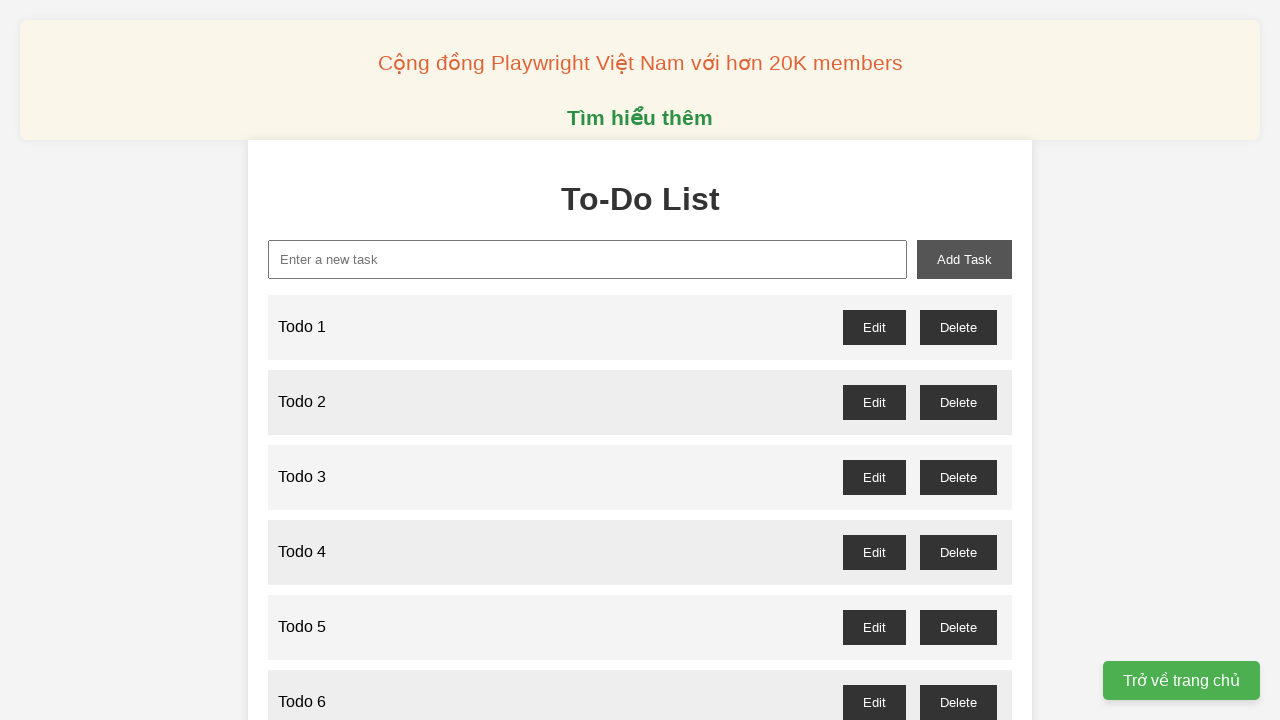

Filled new task input with 'Todo 13' on xpath=//input[@id="new-task"]
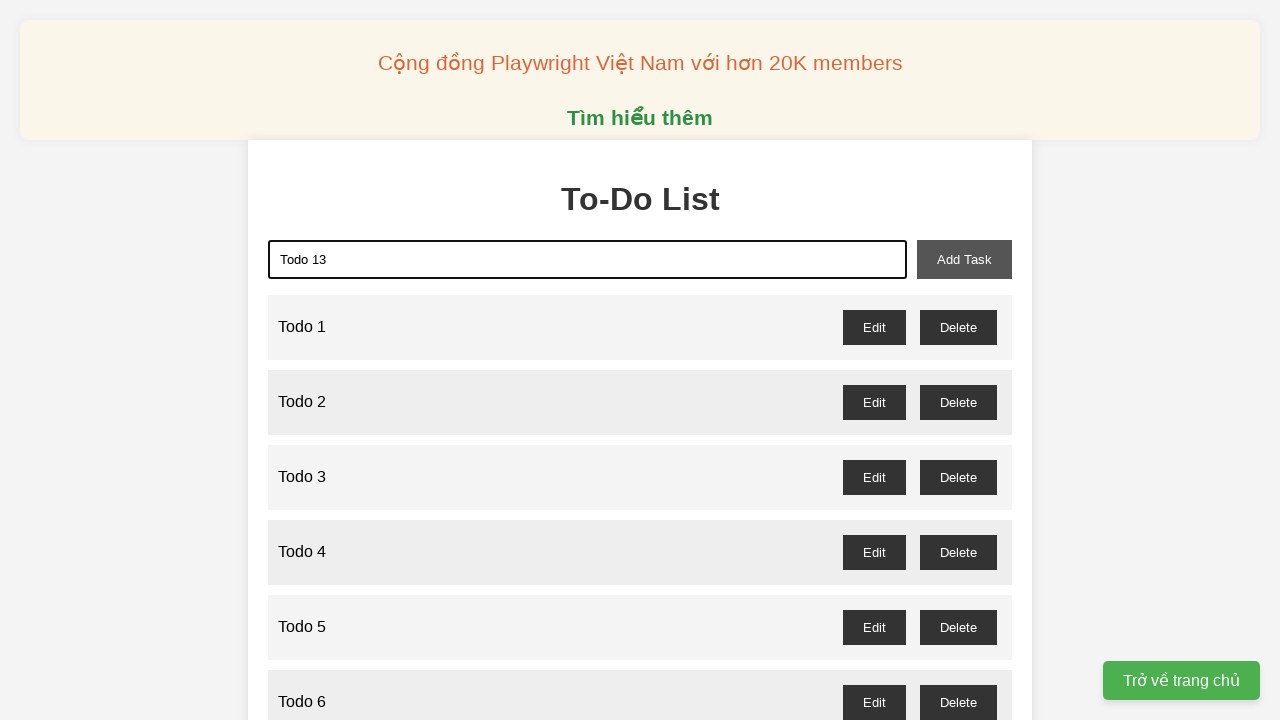

Clicked add task button to create Todo 13 at (964, 259) on xpath=//button[@id="add-task"]
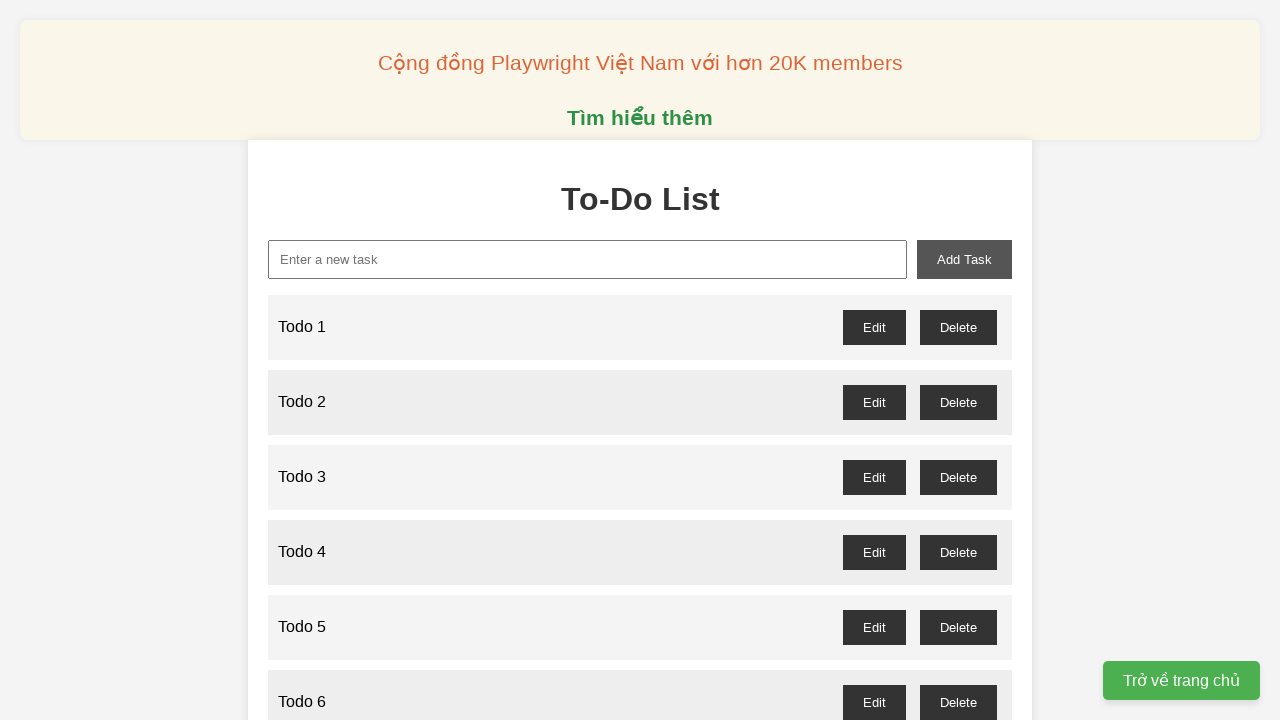

Filled new task input with 'Todo 14' on xpath=//input[@id="new-task"]
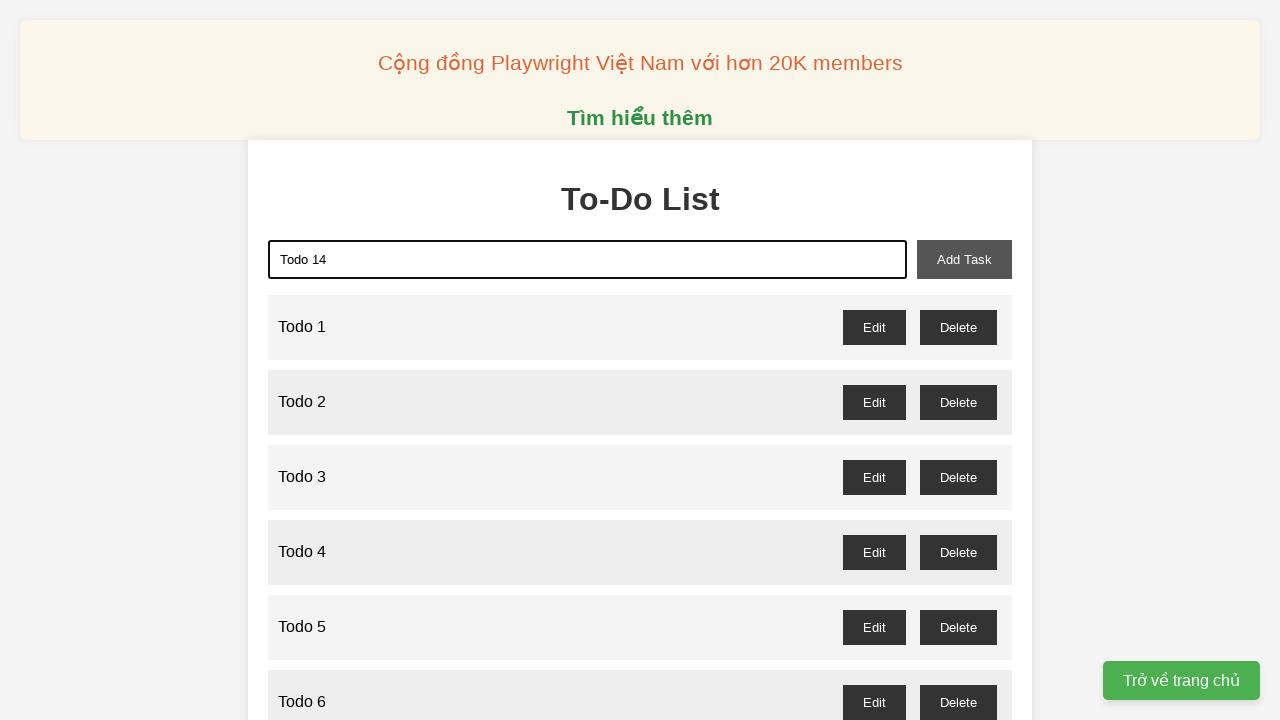

Clicked add task button to create Todo 14 at (964, 259) on xpath=//button[@id="add-task"]
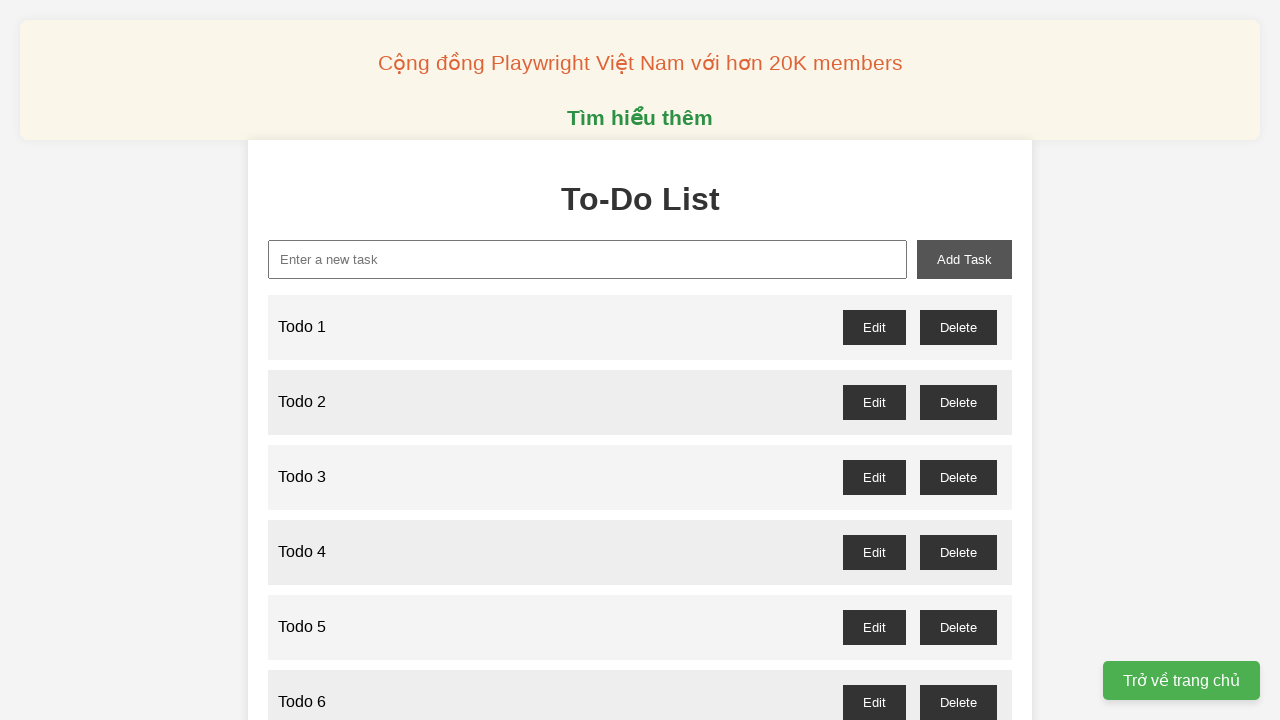

Filled new task input with 'Todo 15' on xpath=//input[@id="new-task"]
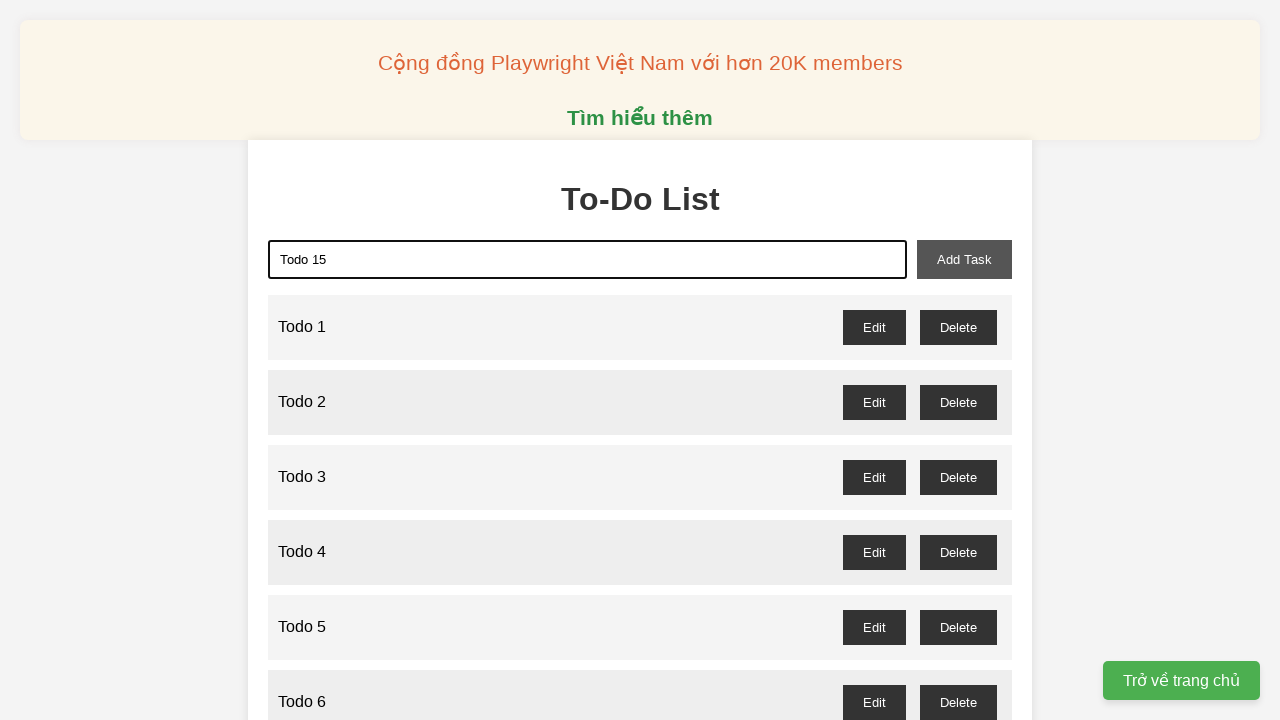

Clicked add task button to create Todo 15 at (964, 259) on xpath=//button[@id="add-task"]
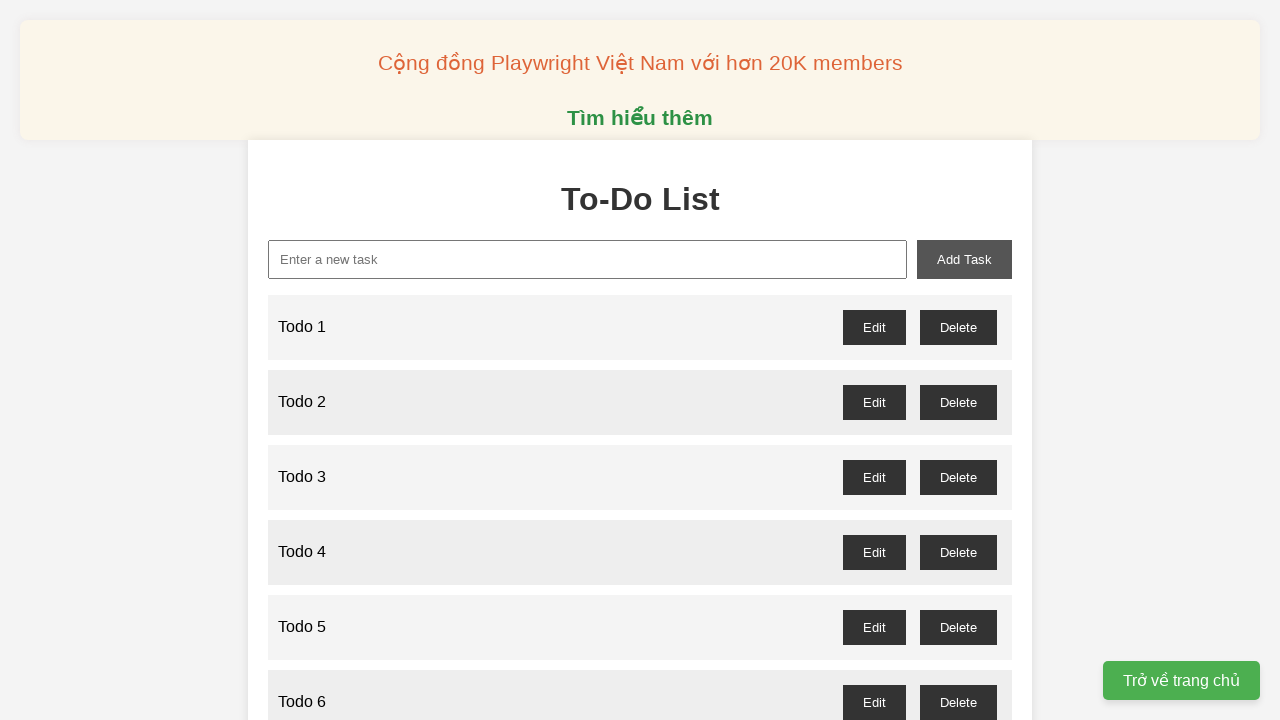

Filled new task input with 'Todo 16' on xpath=//input[@id="new-task"]
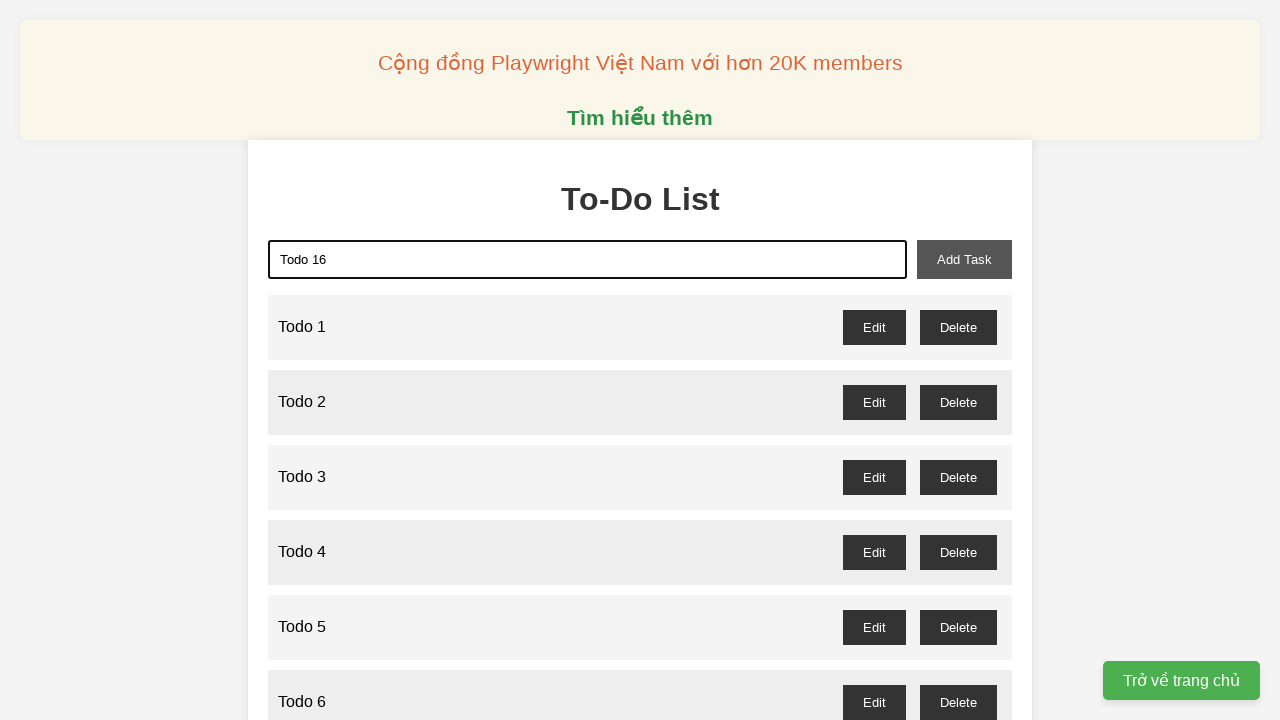

Clicked add task button to create Todo 16 at (964, 259) on xpath=//button[@id="add-task"]
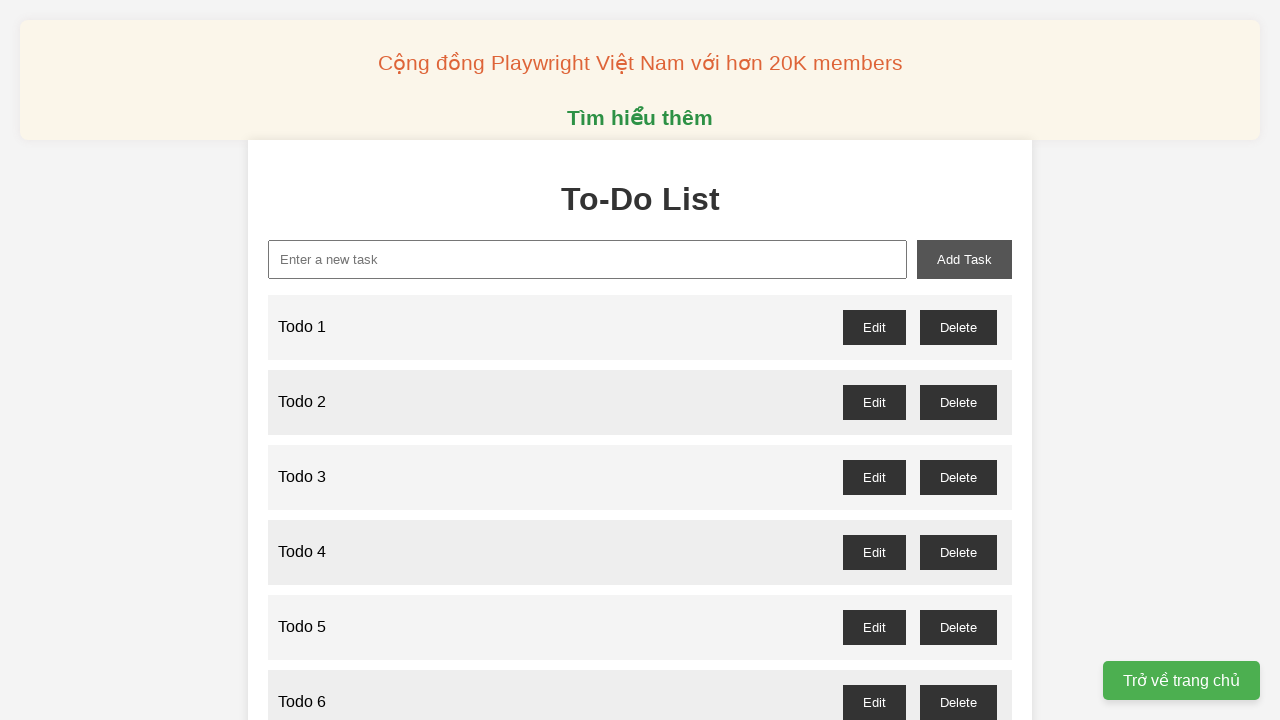

Filled new task input with 'Todo 17' on xpath=//input[@id="new-task"]
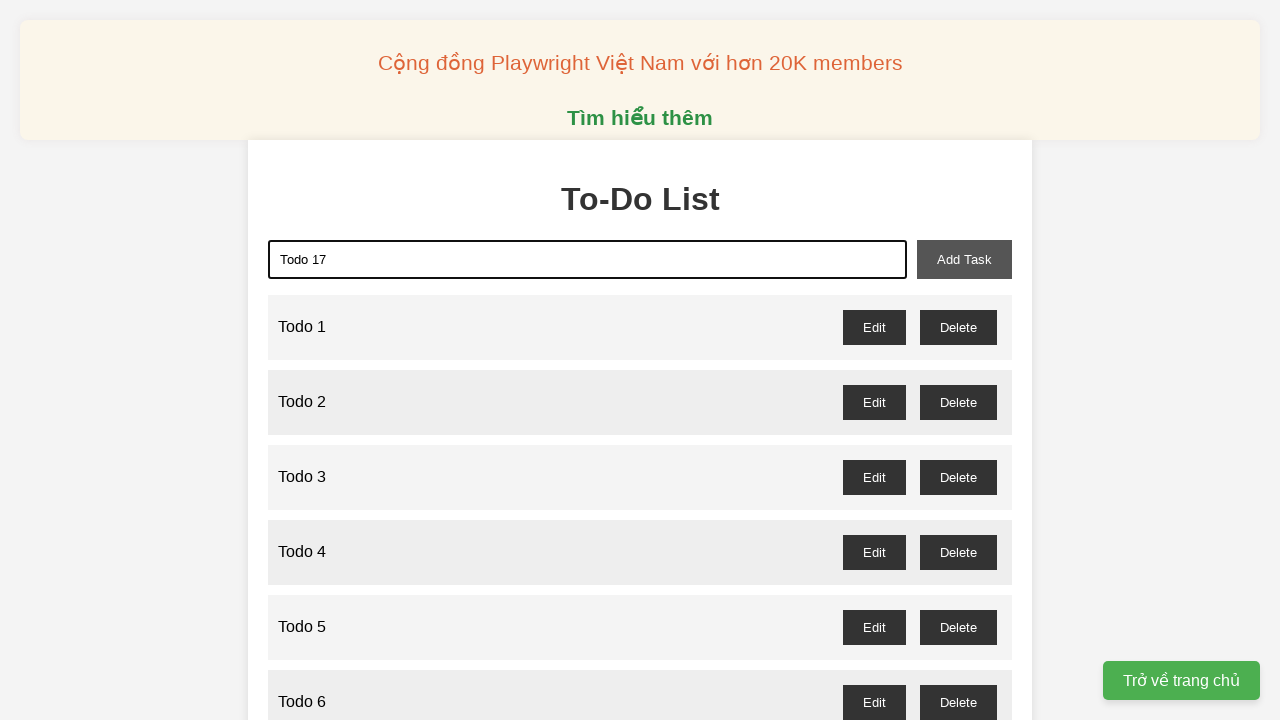

Clicked add task button to create Todo 17 at (964, 259) on xpath=//button[@id="add-task"]
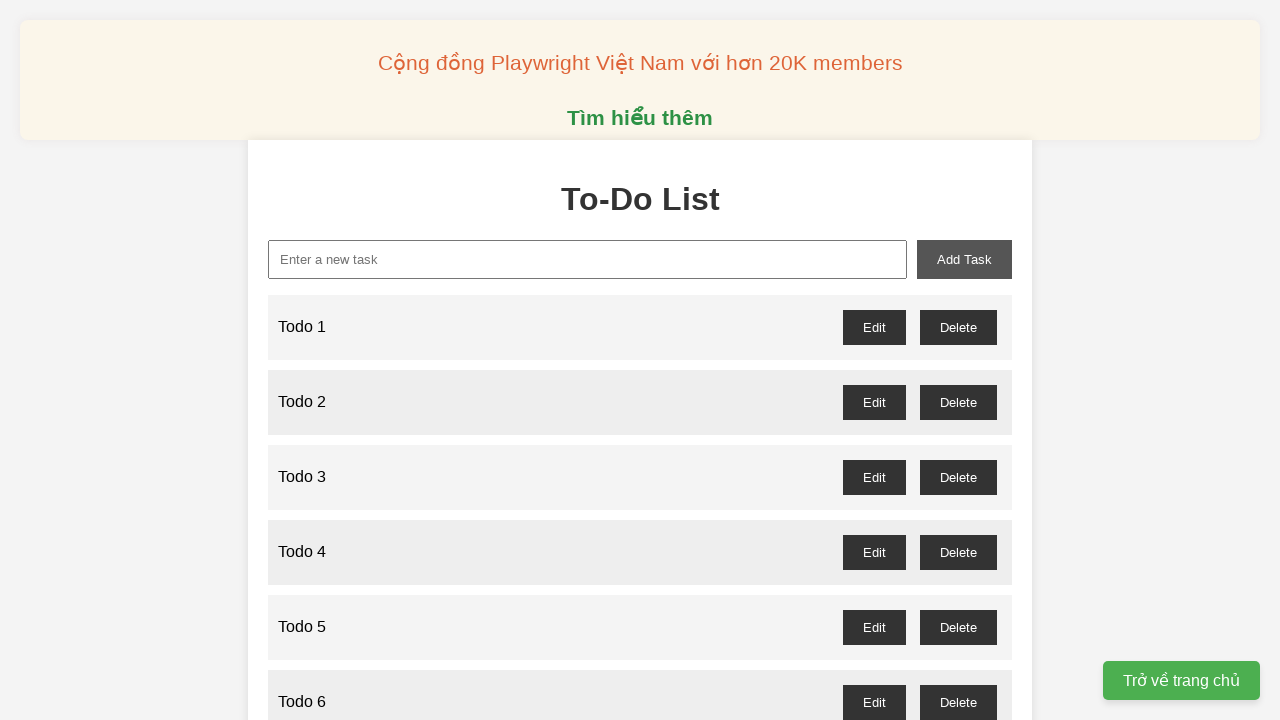

Filled new task input with 'Todo 18' on xpath=//input[@id="new-task"]
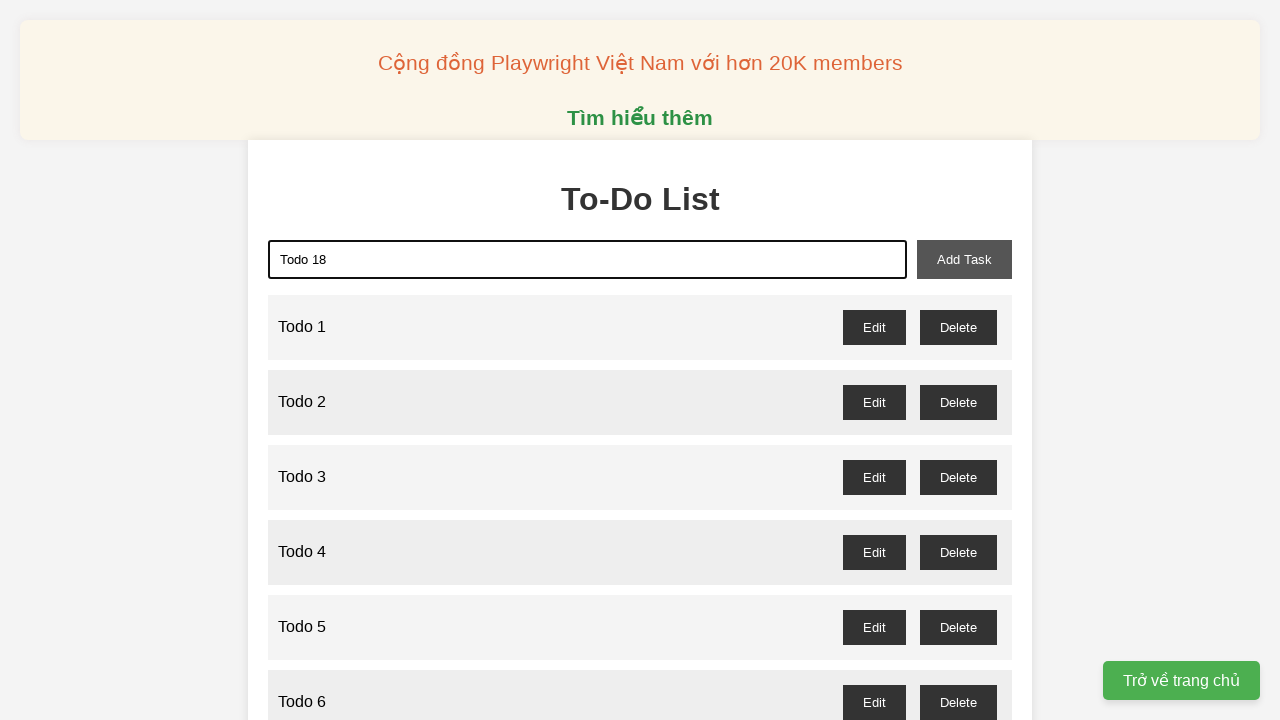

Clicked add task button to create Todo 18 at (964, 259) on xpath=//button[@id="add-task"]
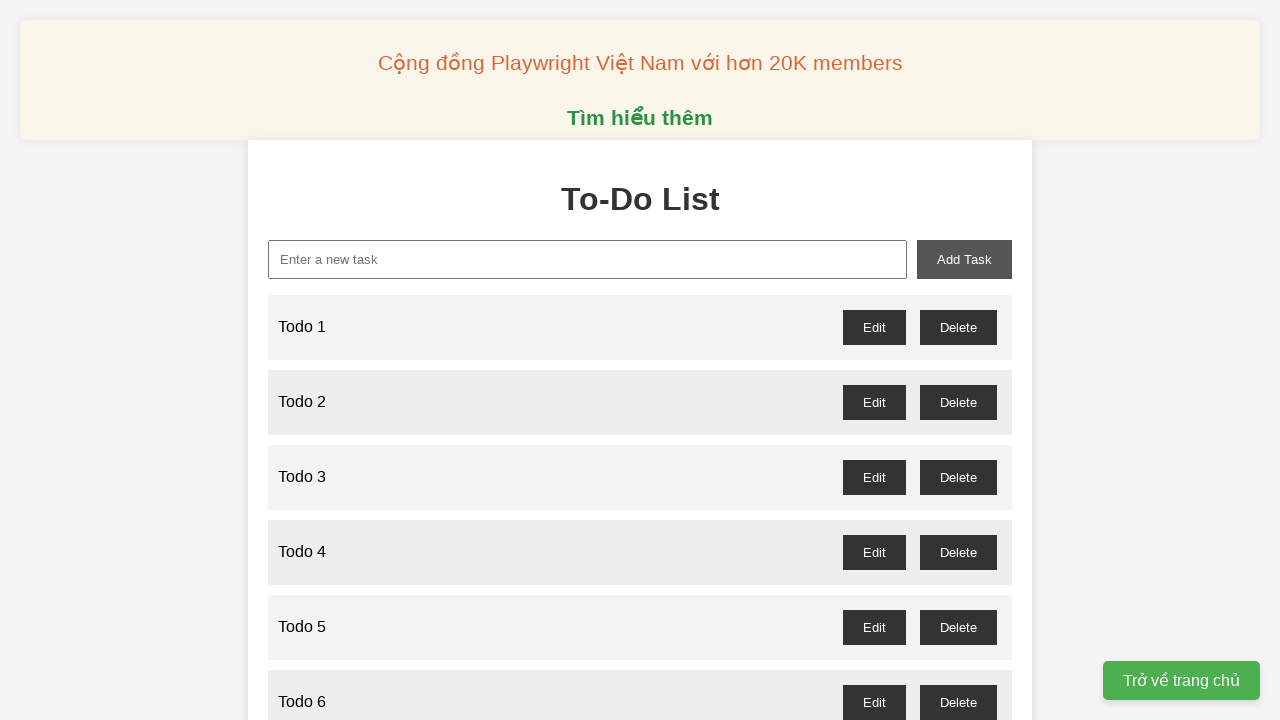

Filled new task input with 'Todo 19' on xpath=//input[@id="new-task"]
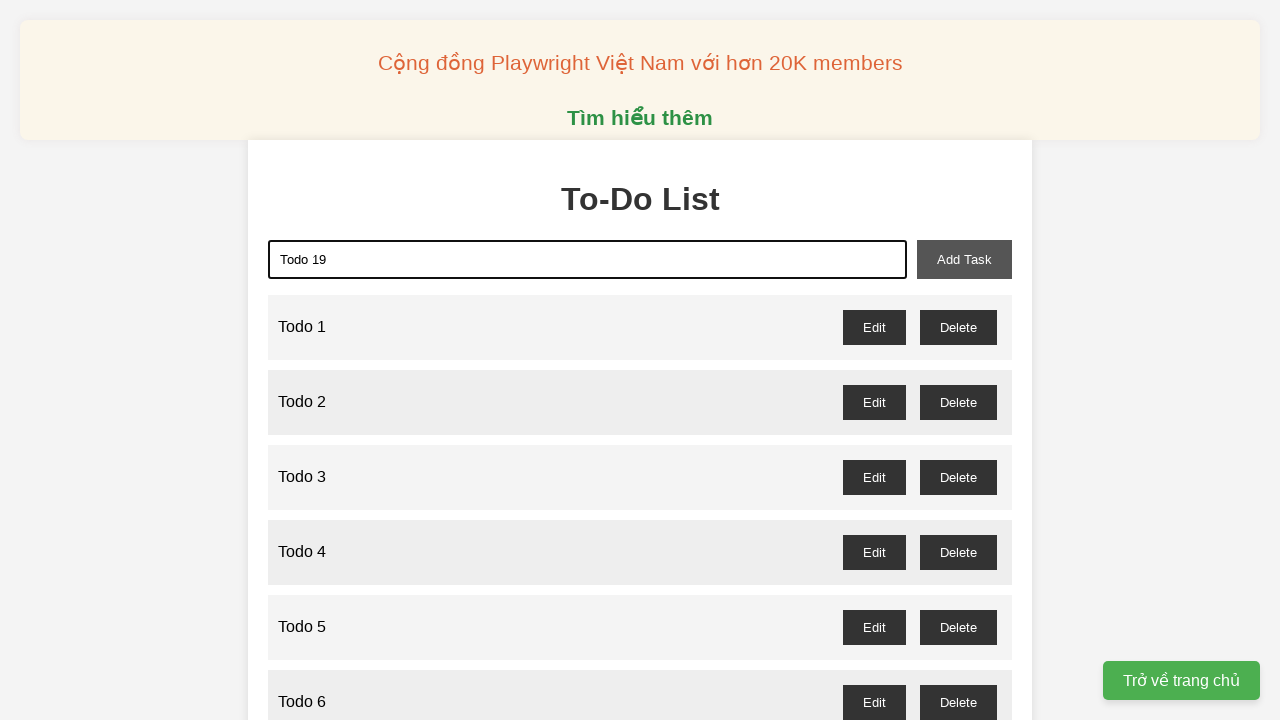

Clicked add task button to create Todo 19 at (964, 259) on xpath=//button[@id="add-task"]
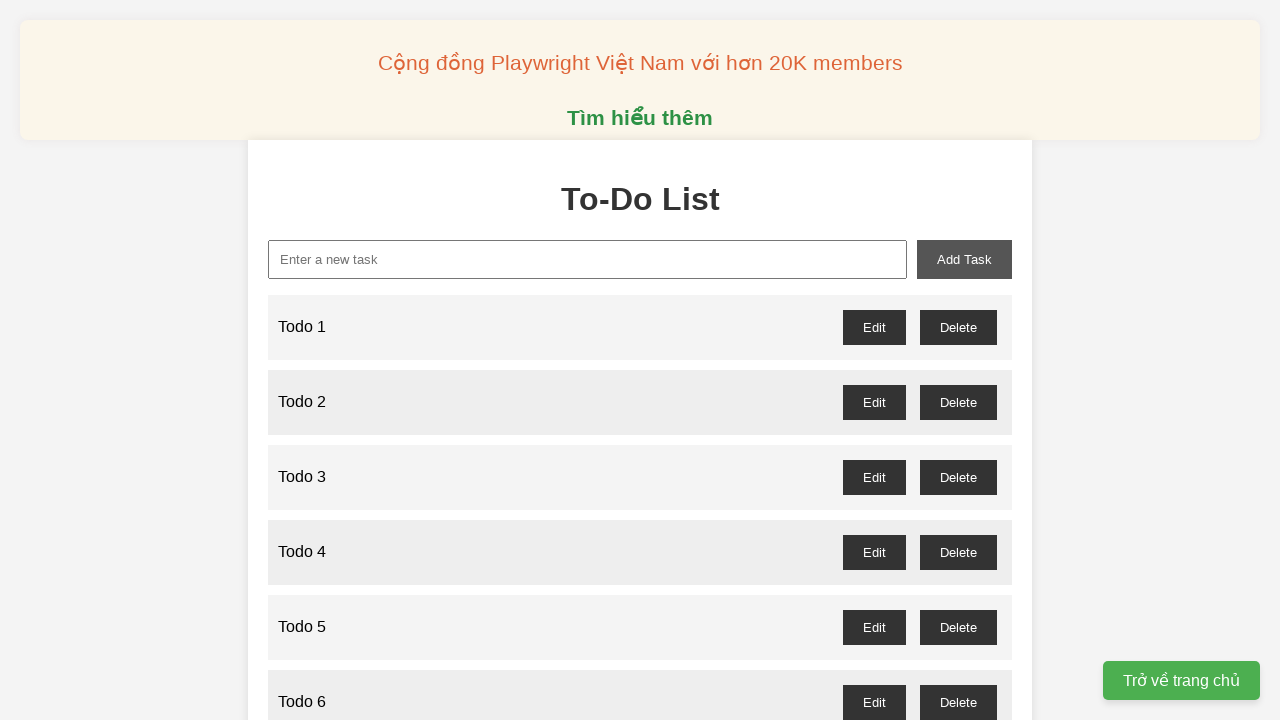

Filled new task input with 'Todo 20' on xpath=//input[@id="new-task"]
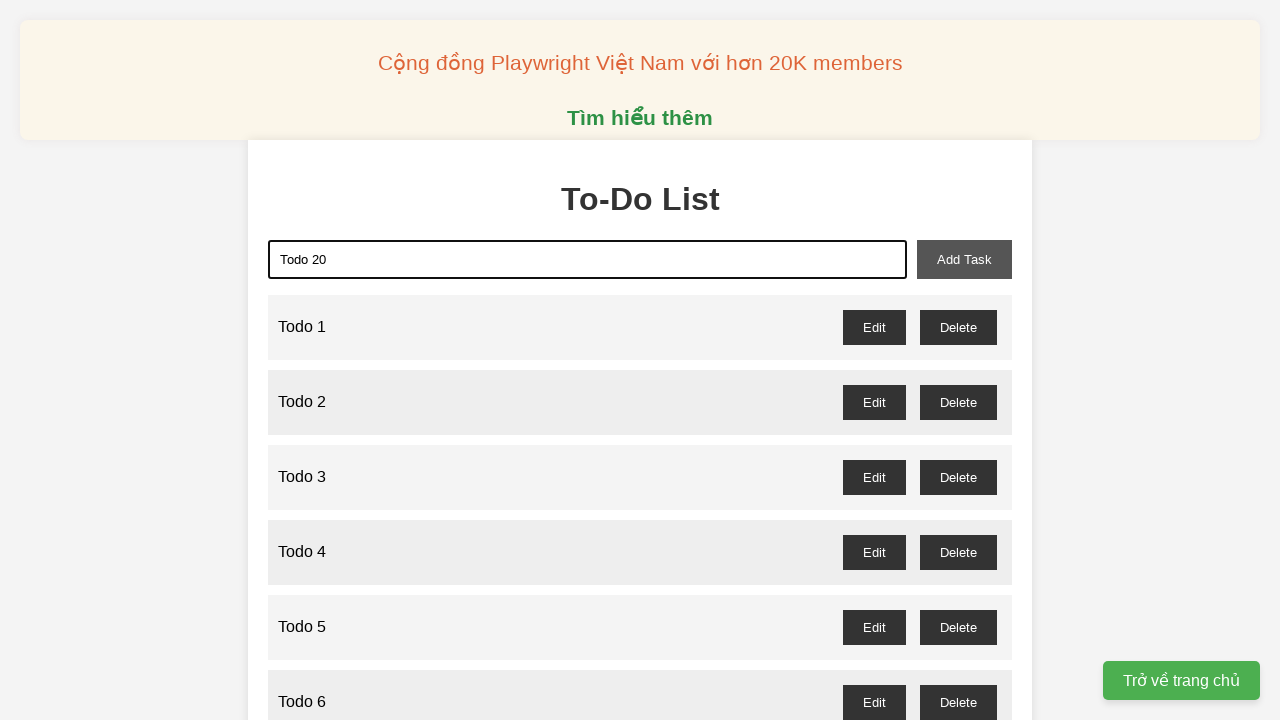

Clicked add task button to create Todo 20 at (964, 259) on xpath=//button[@id="add-task"]
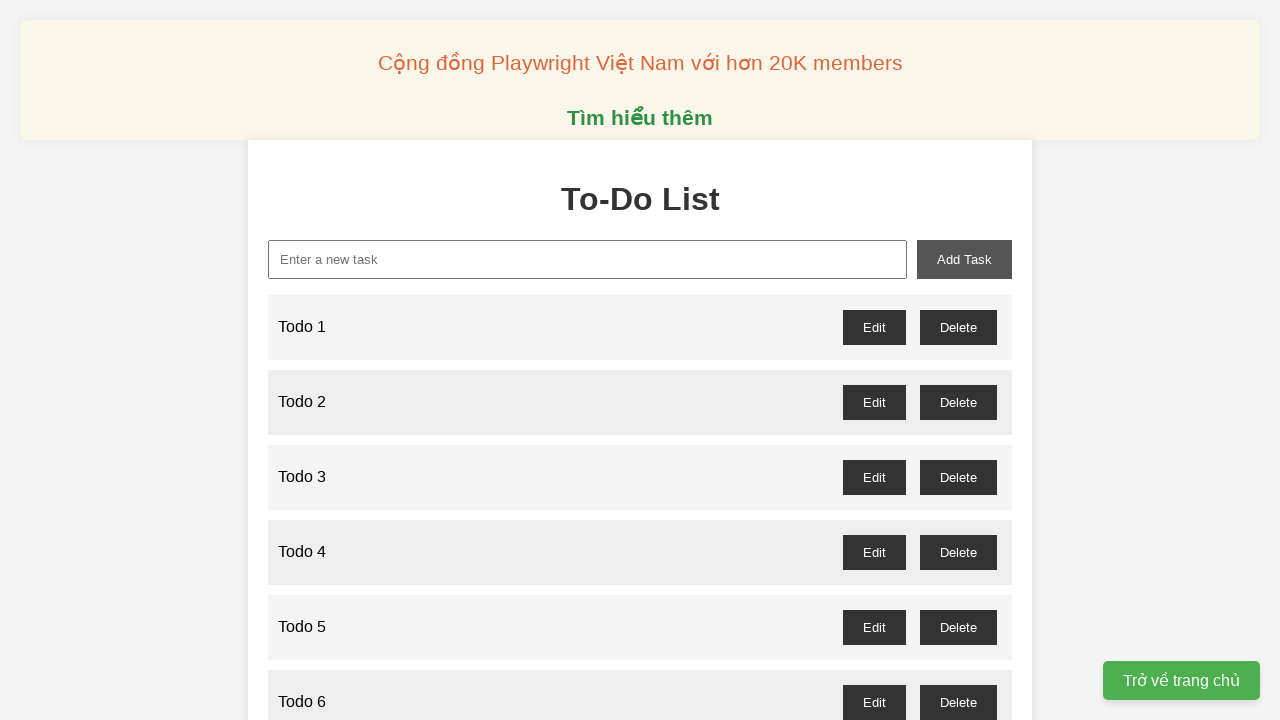

Filled new task input with 'Todo 21' on xpath=//input[@id="new-task"]
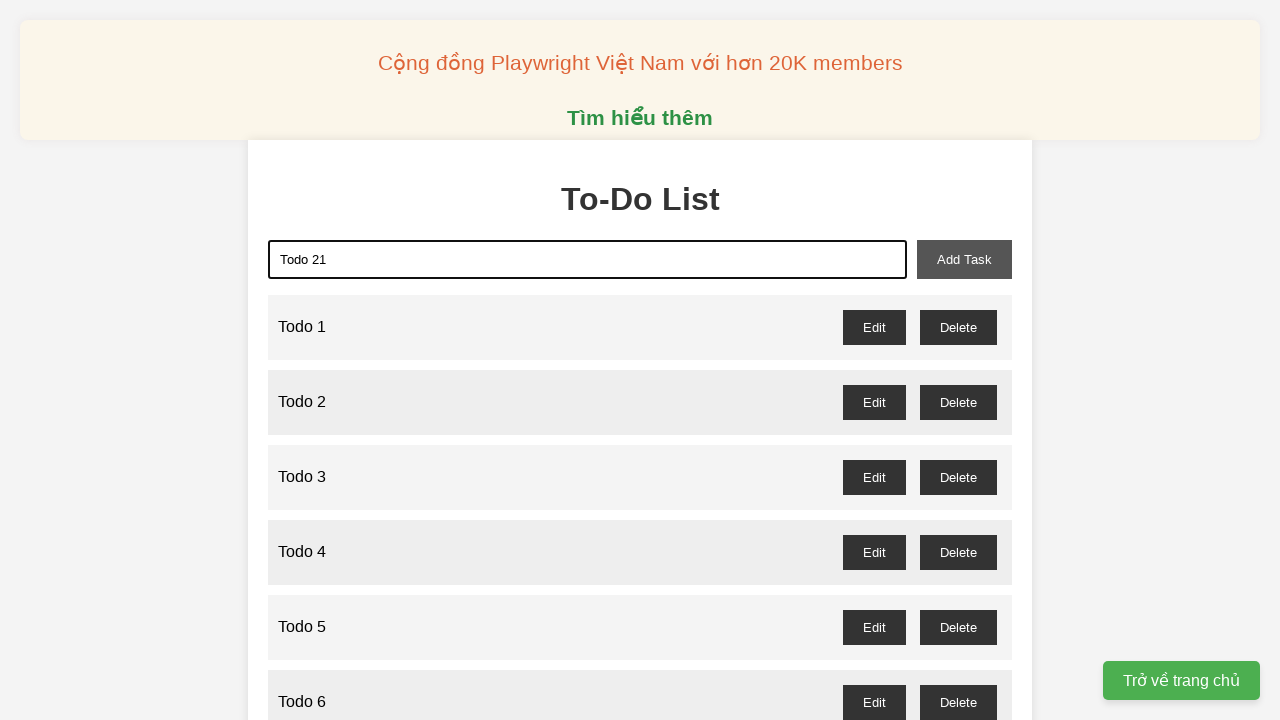

Clicked add task button to create Todo 21 at (964, 259) on xpath=//button[@id="add-task"]
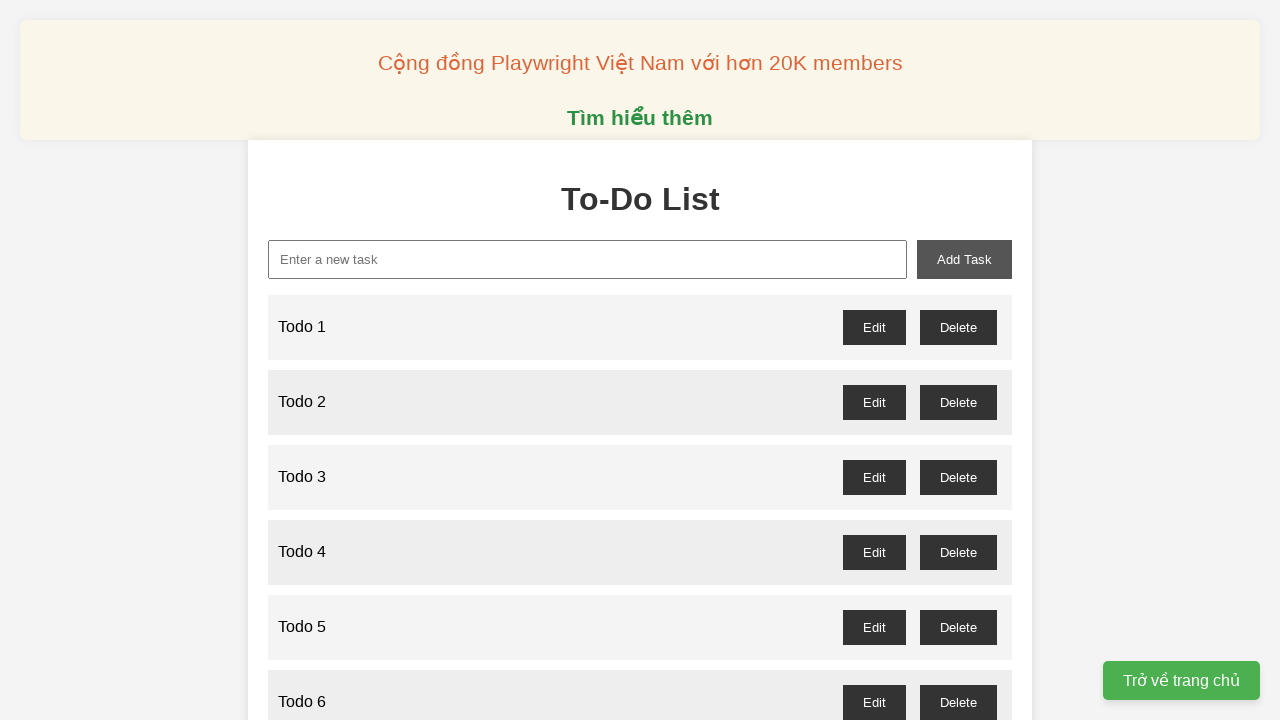

Filled new task input with 'Todo 22' on xpath=//input[@id="new-task"]
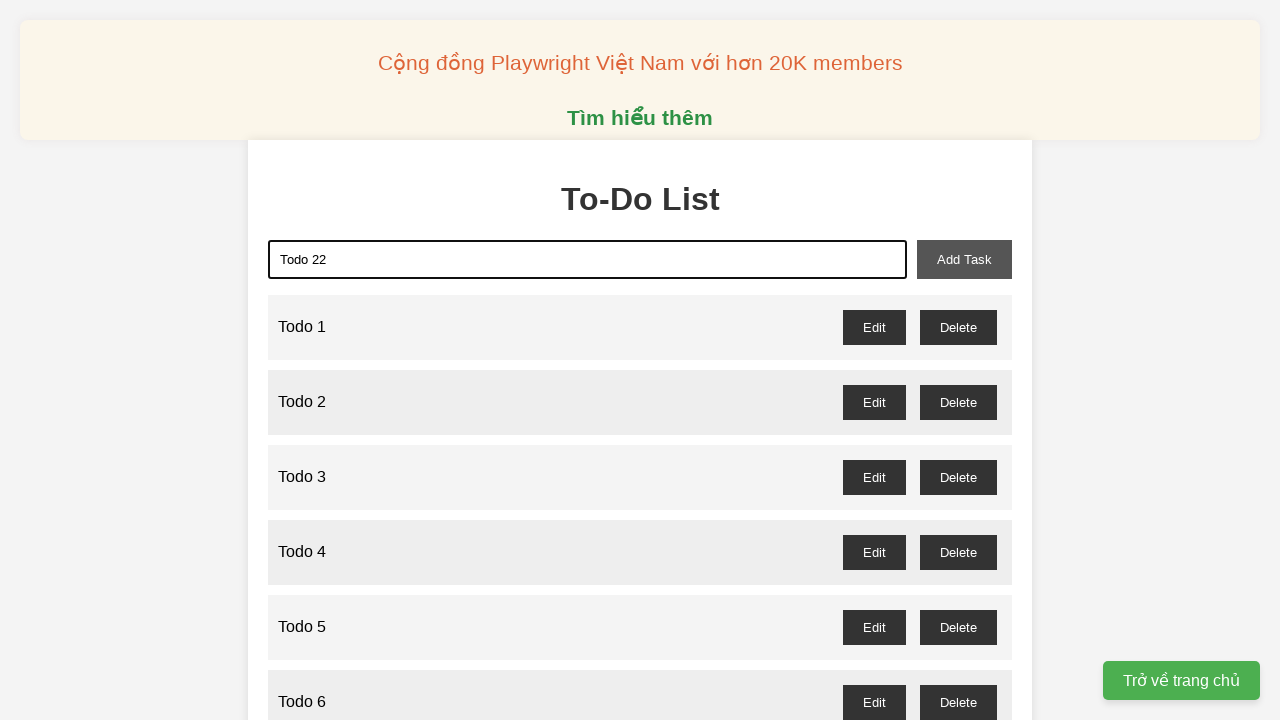

Clicked add task button to create Todo 22 at (964, 259) on xpath=//button[@id="add-task"]
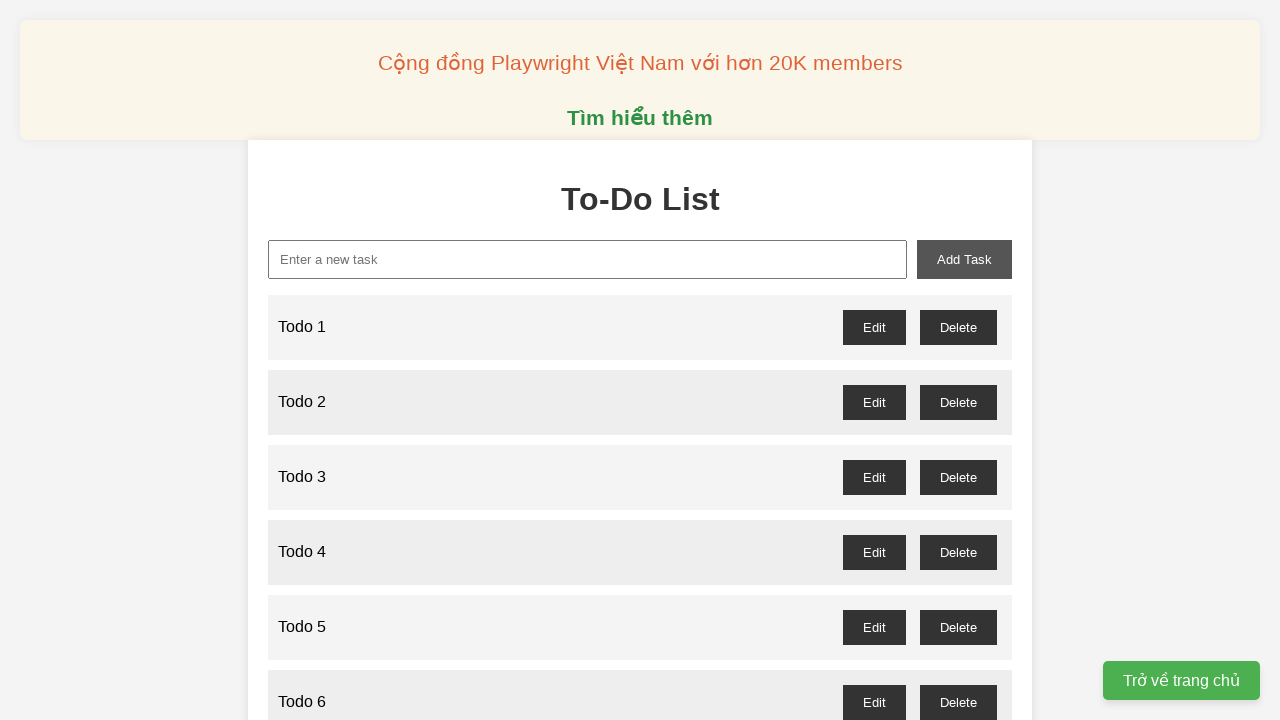

Filled new task input with 'Todo 23' on xpath=//input[@id="new-task"]
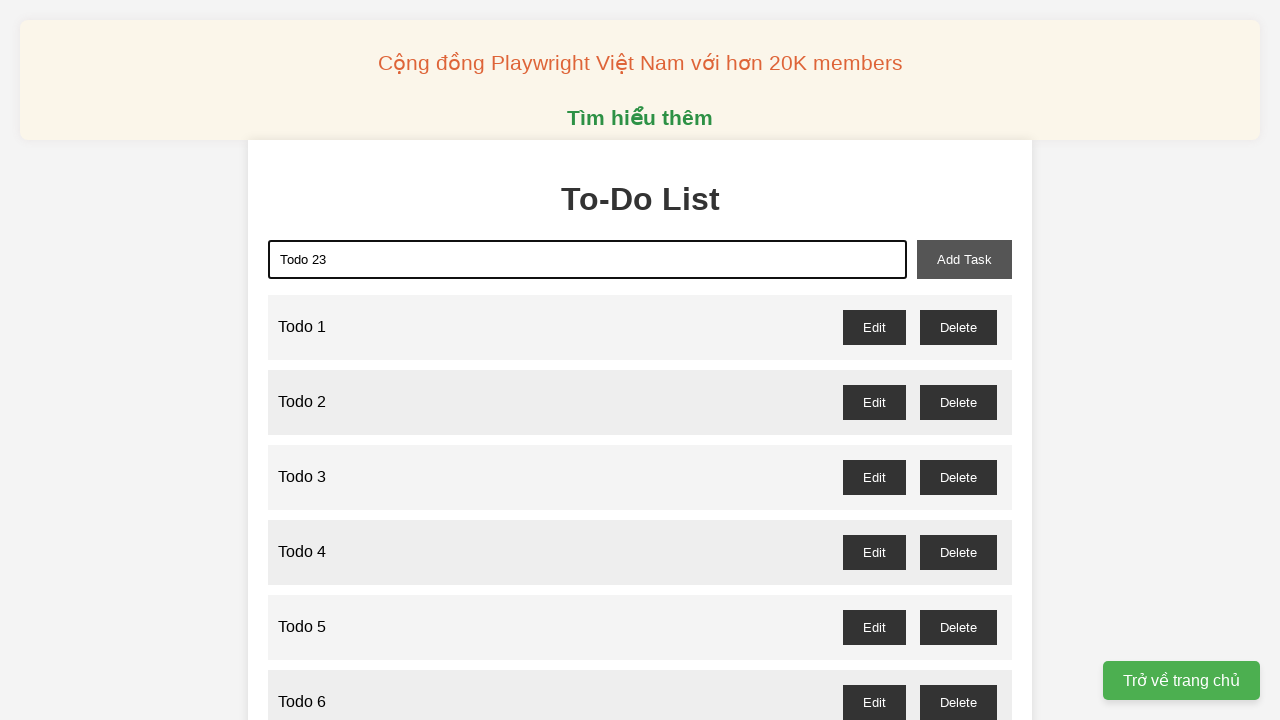

Clicked add task button to create Todo 23 at (964, 259) on xpath=//button[@id="add-task"]
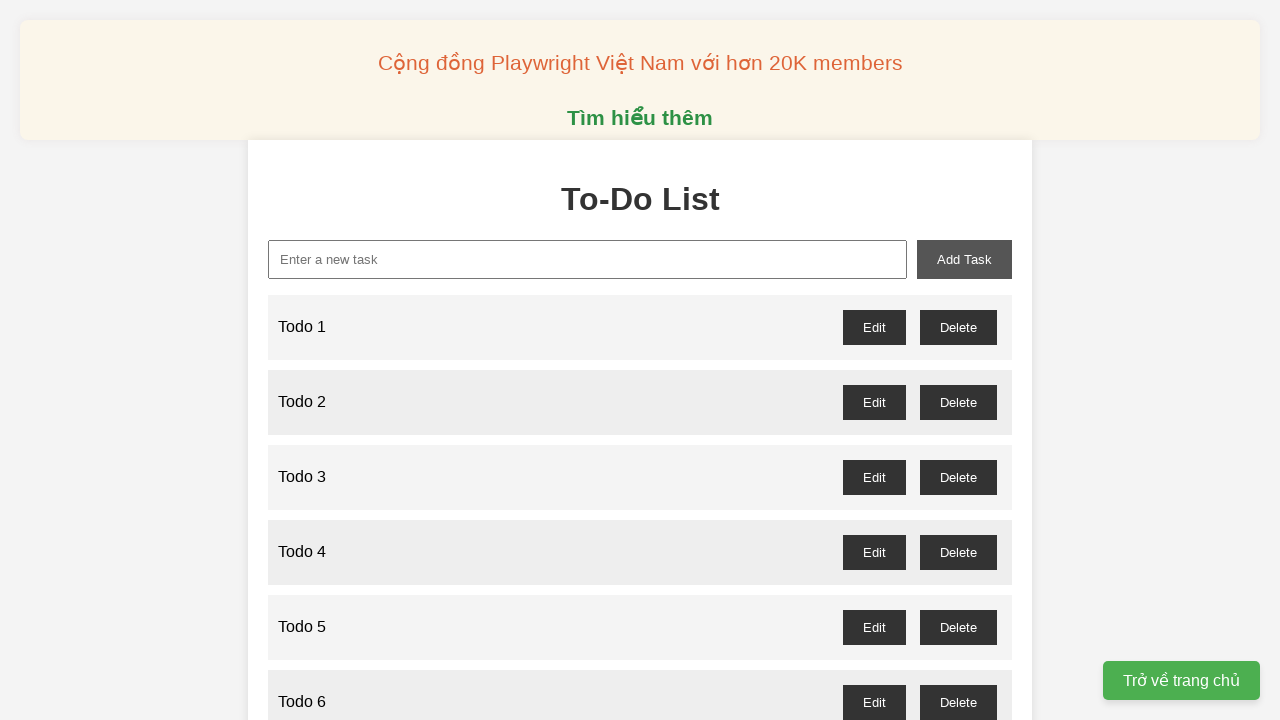

Filled new task input with 'Todo 24' on xpath=//input[@id="new-task"]
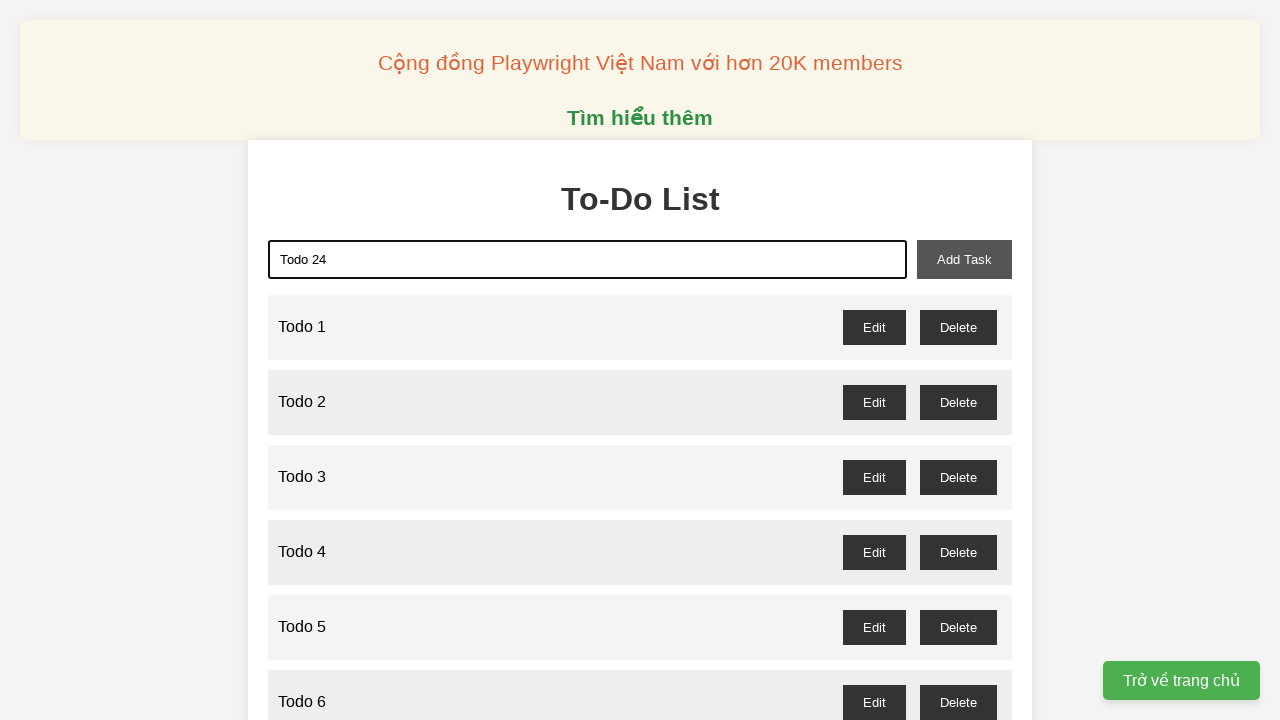

Clicked add task button to create Todo 24 at (964, 259) on xpath=//button[@id="add-task"]
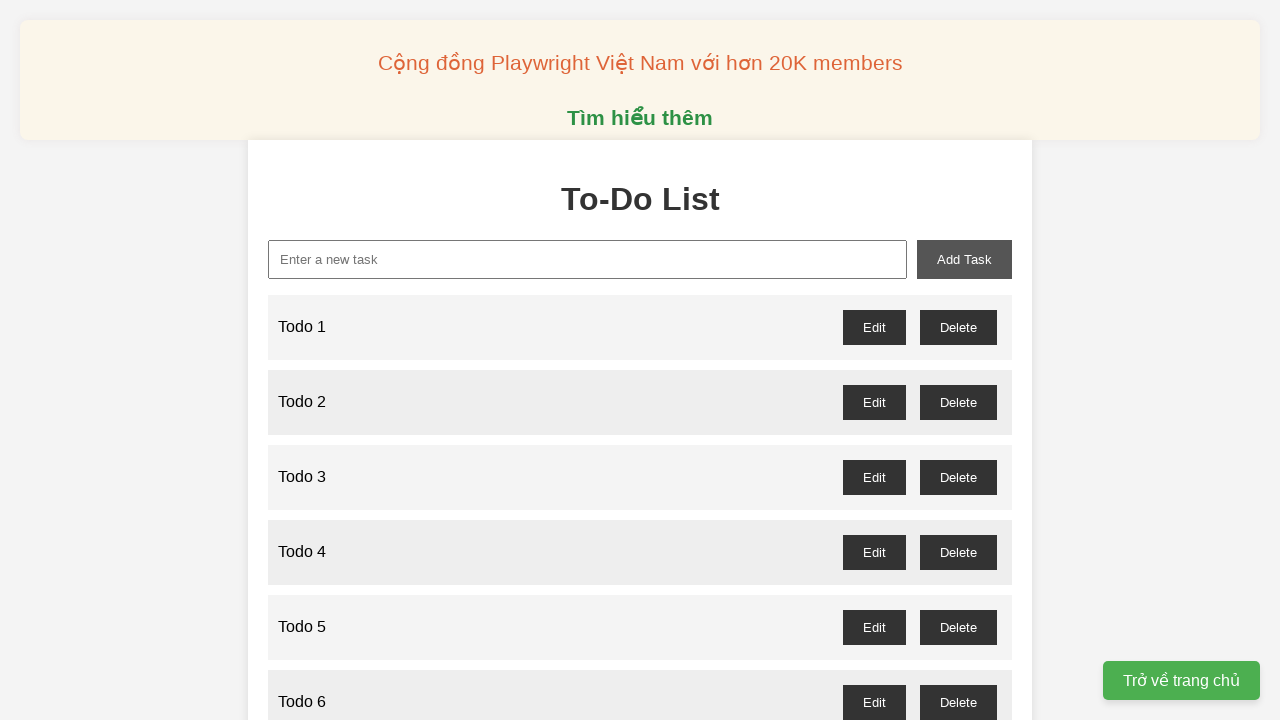

Filled new task input with 'Todo 25' on xpath=//input[@id="new-task"]
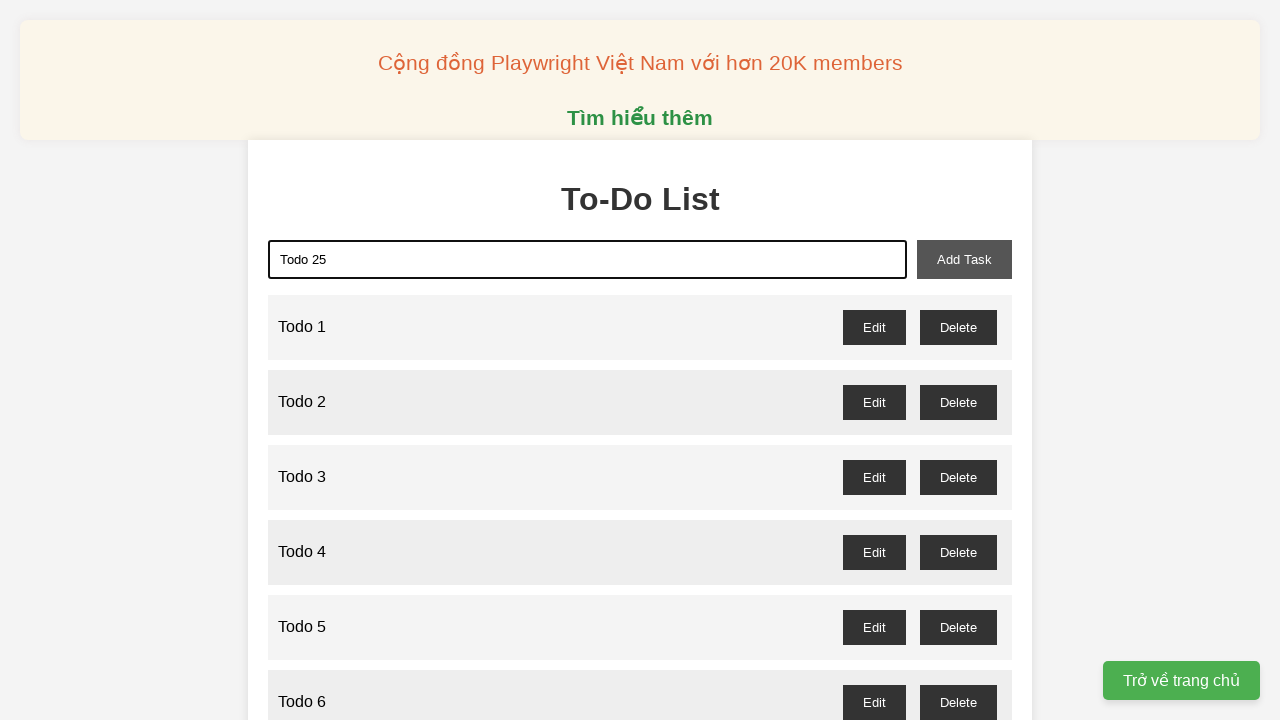

Clicked add task button to create Todo 25 at (964, 259) on xpath=//button[@id="add-task"]
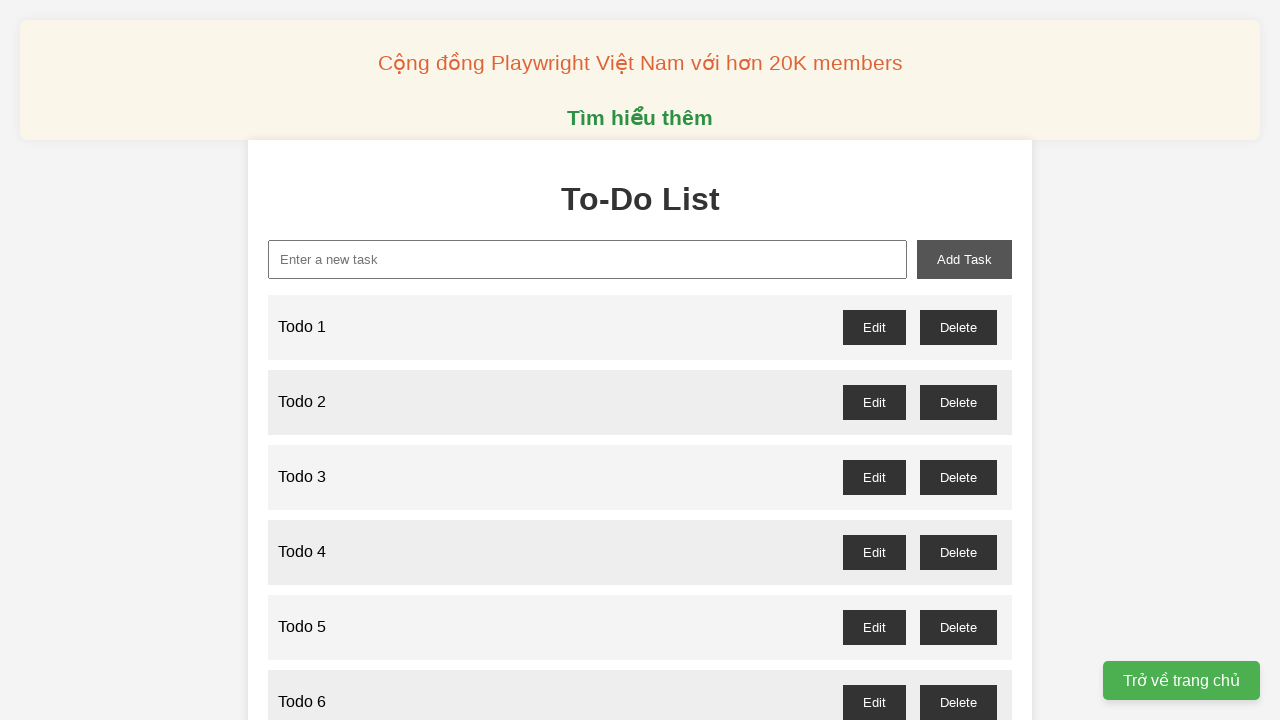

Filled new task input with 'Todo 26' on xpath=//input[@id="new-task"]
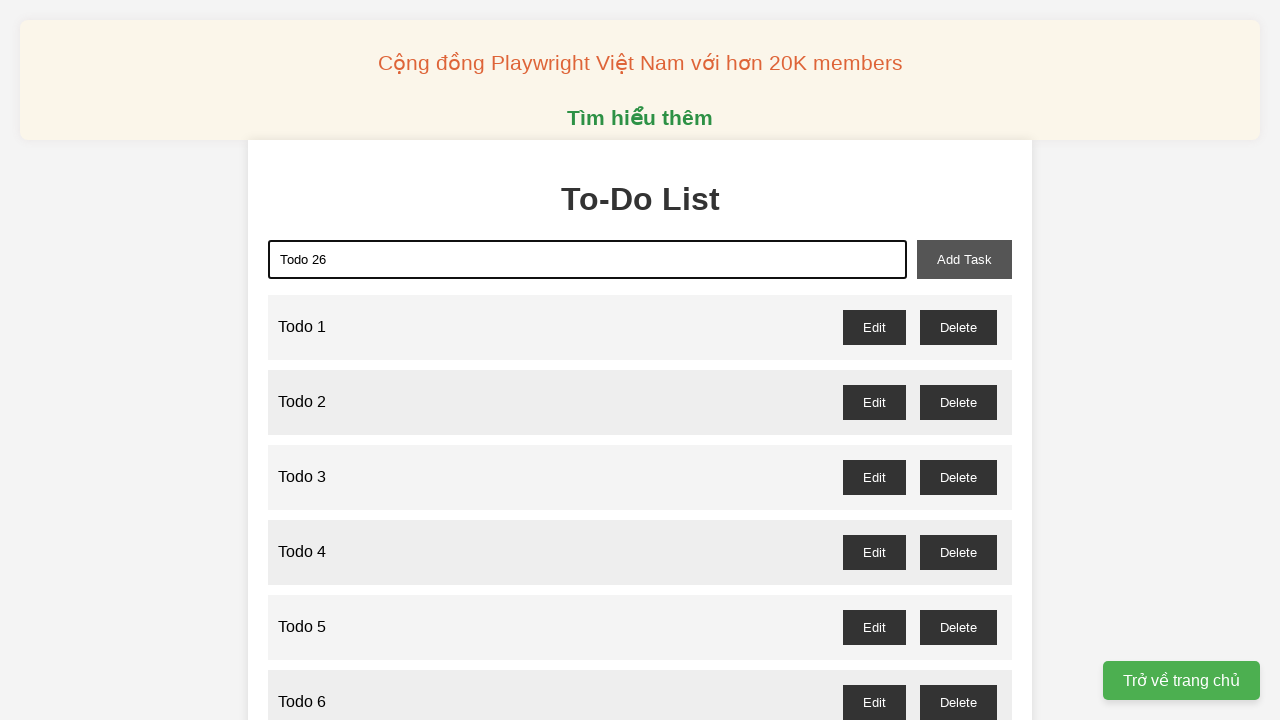

Clicked add task button to create Todo 26 at (964, 259) on xpath=//button[@id="add-task"]
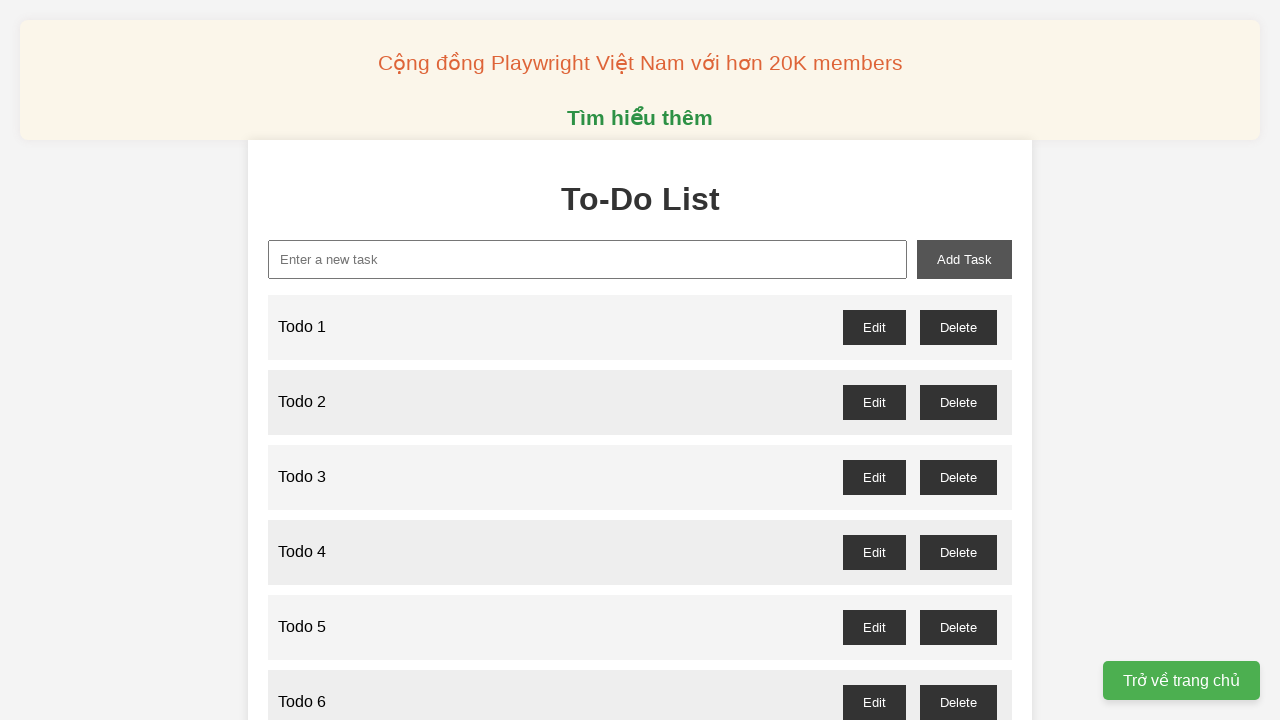

Filled new task input with 'Todo 27' on xpath=//input[@id="new-task"]
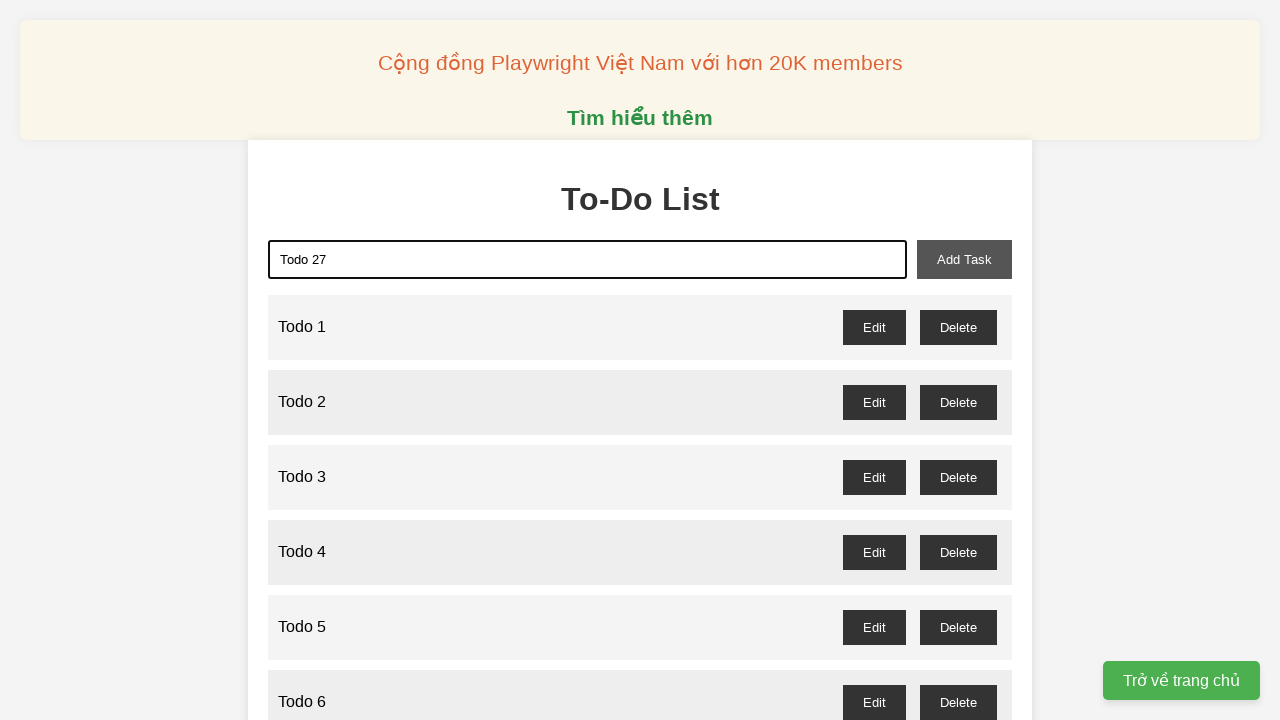

Clicked add task button to create Todo 27 at (964, 259) on xpath=//button[@id="add-task"]
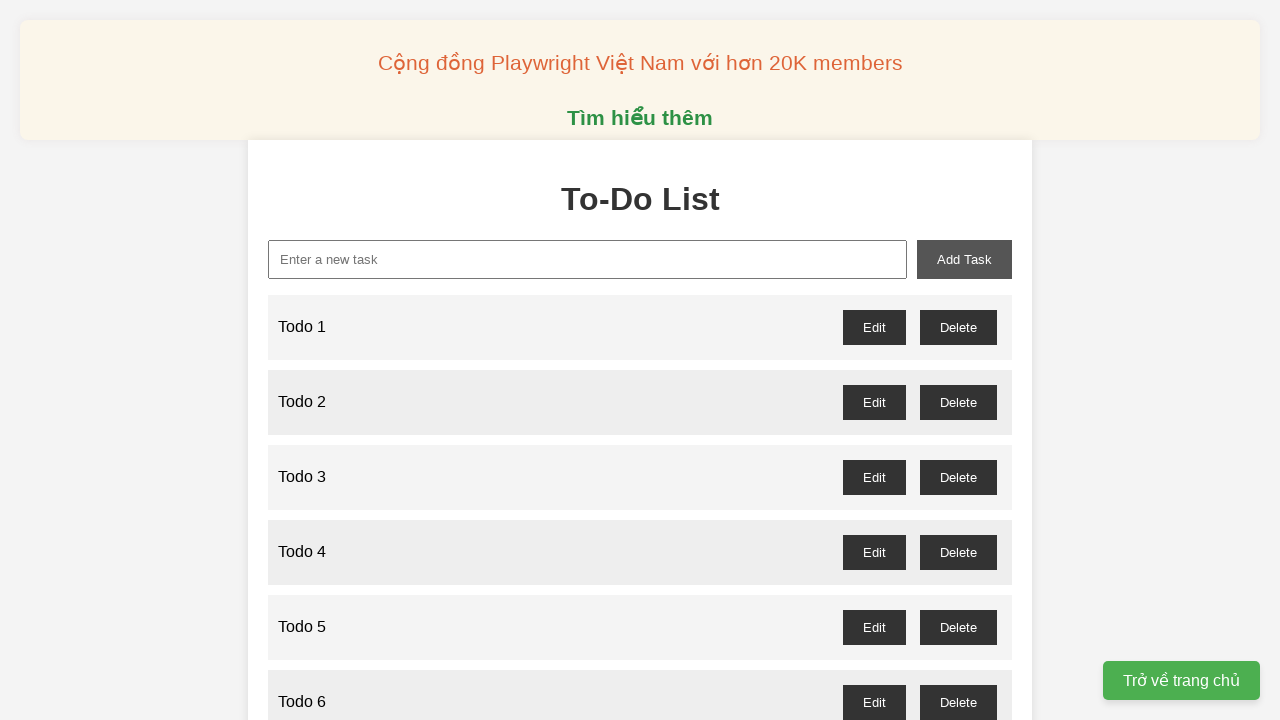

Filled new task input with 'Todo 28' on xpath=//input[@id="new-task"]
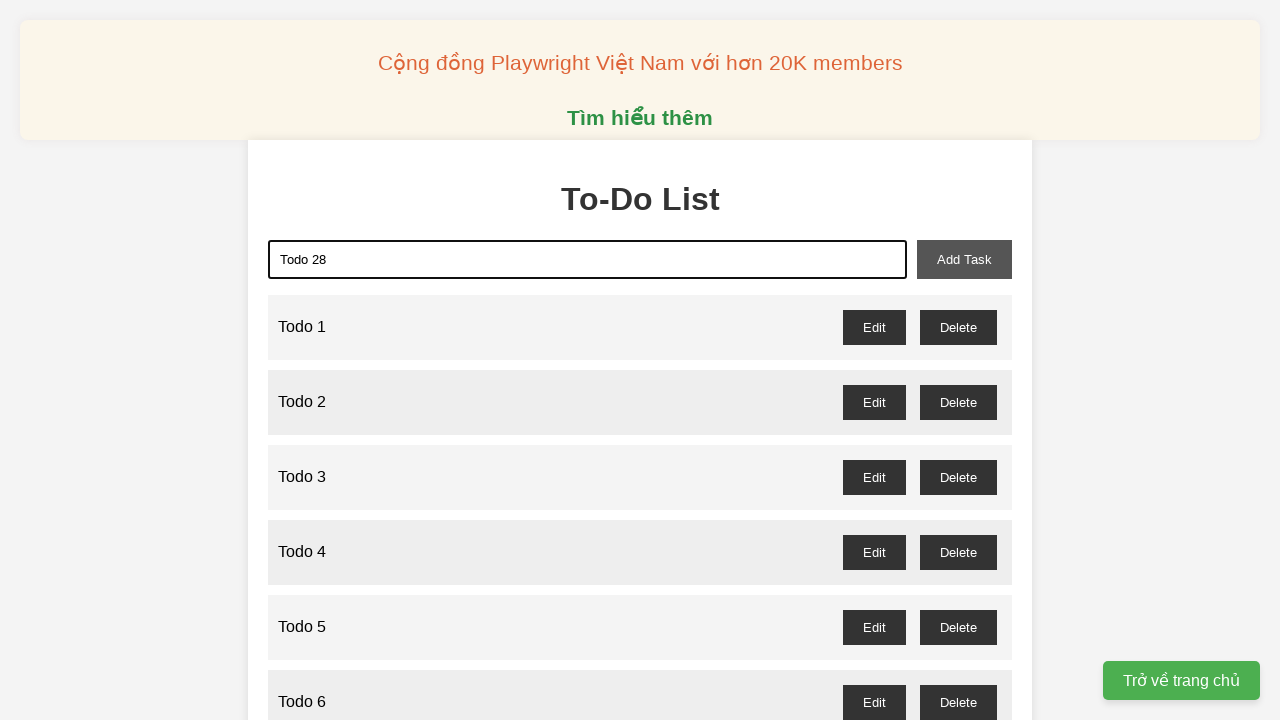

Clicked add task button to create Todo 28 at (964, 259) on xpath=//button[@id="add-task"]
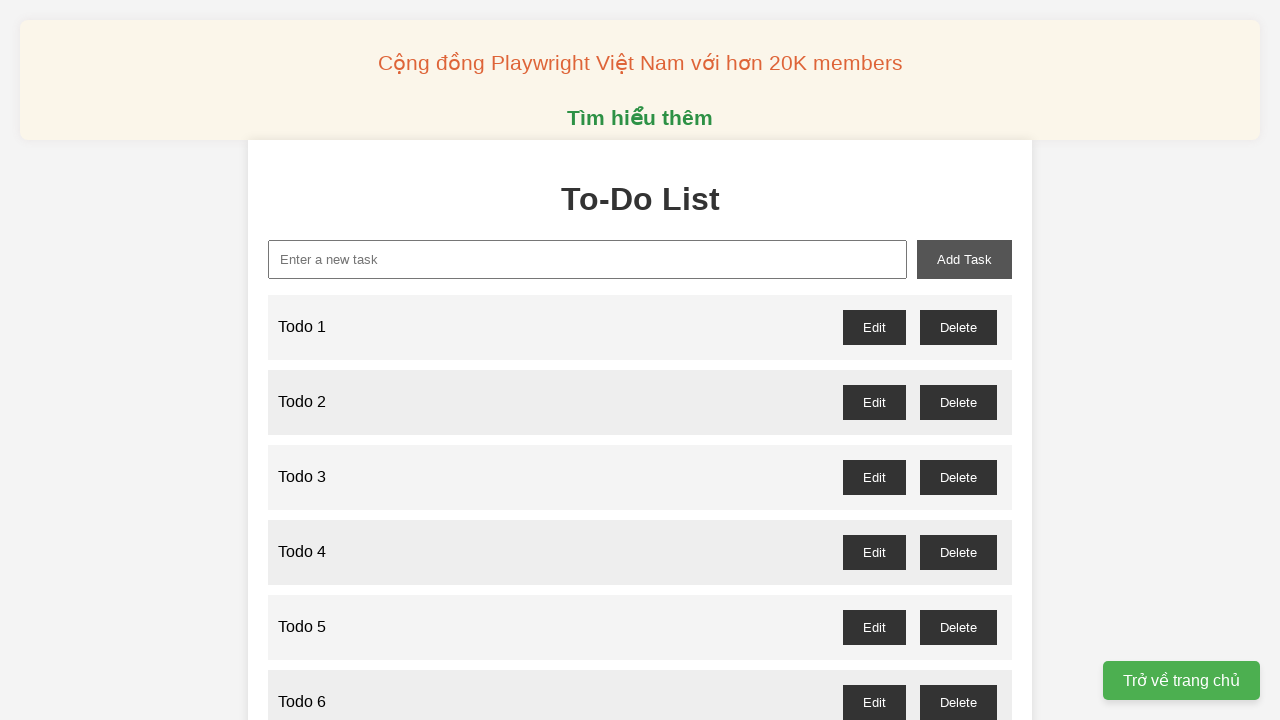

Filled new task input with 'Todo 29' on xpath=//input[@id="new-task"]
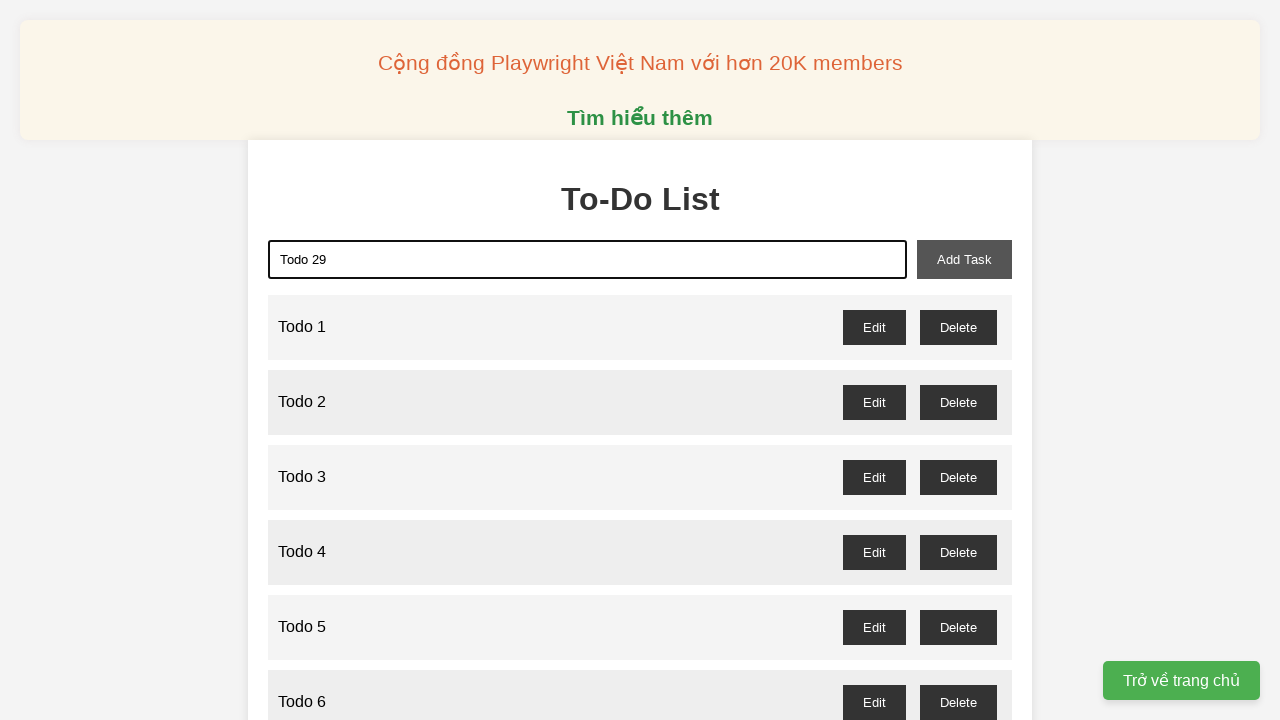

Clicked add task button to create Todo 29 at (964, 259) on xpath=//button[@id="add-task"]
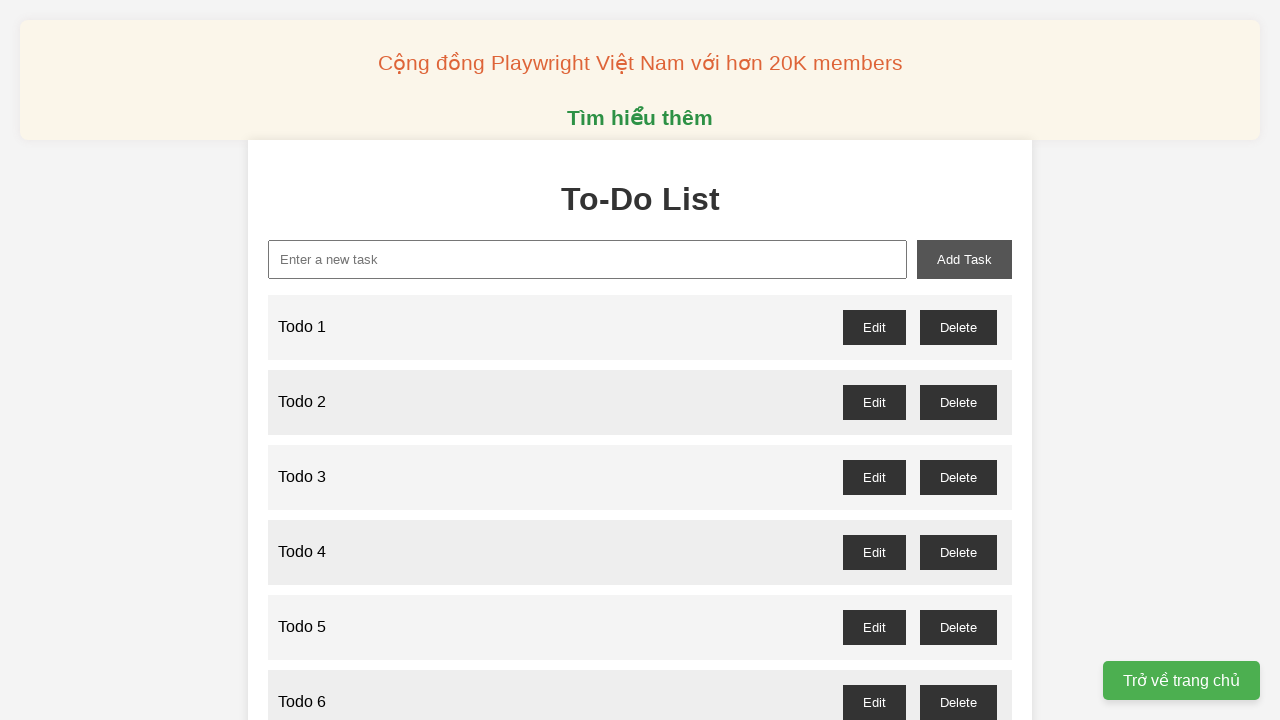

Filled new task input with 'Todo 30' on xpath=//input[@id="new-task"]
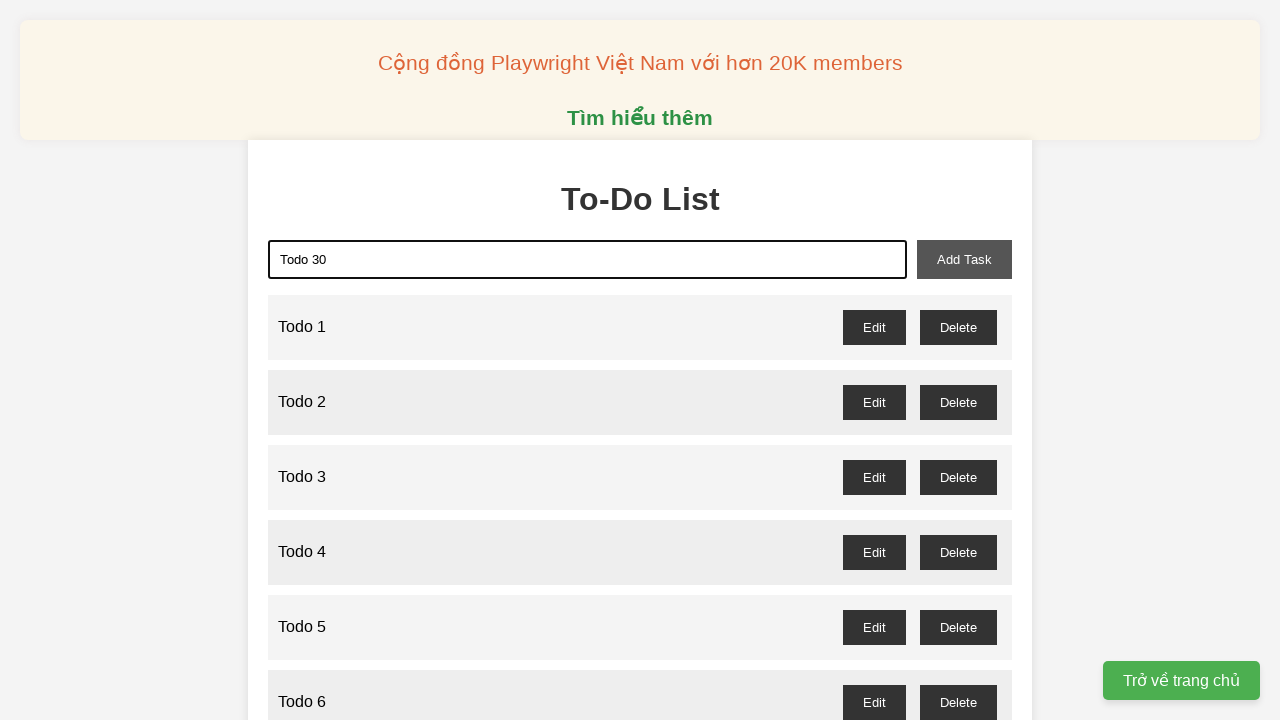

Clicked add task button to create Todo 30 at (964, 259) on xpath=//button[@id="add-task"]
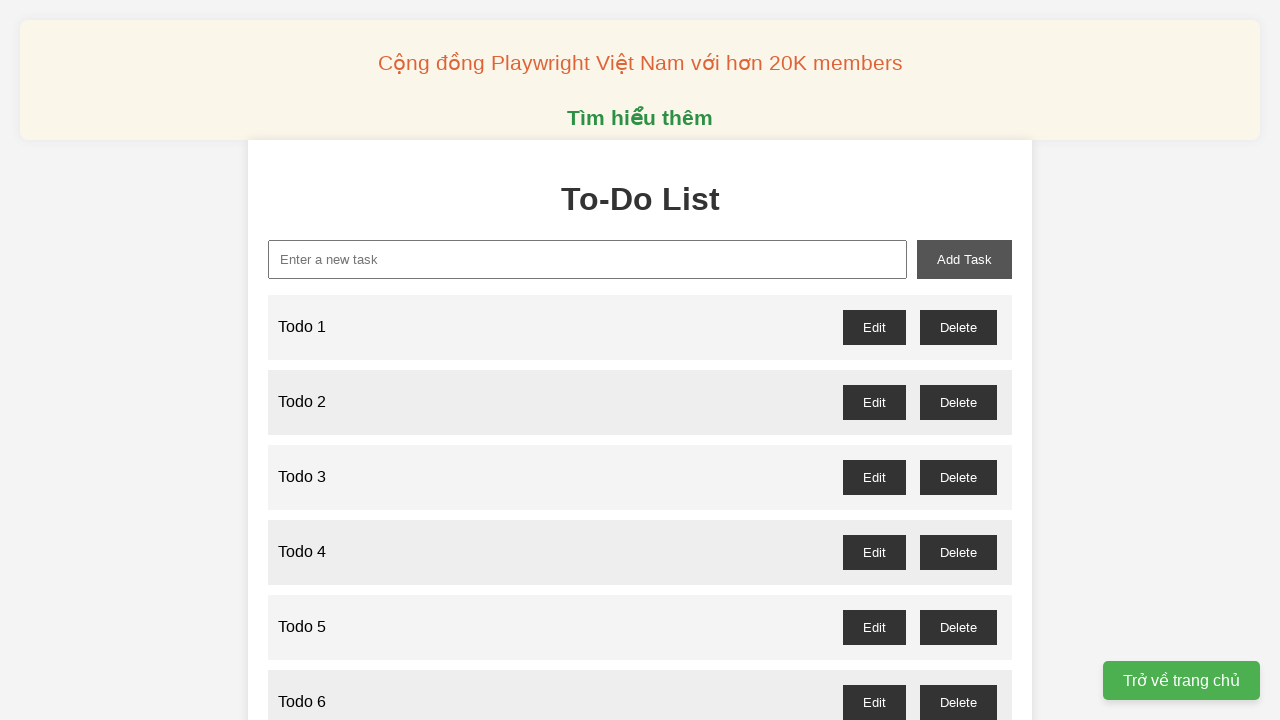

Filled new task input with 'Todo 31' on xpath=//input[@id="new-task"]
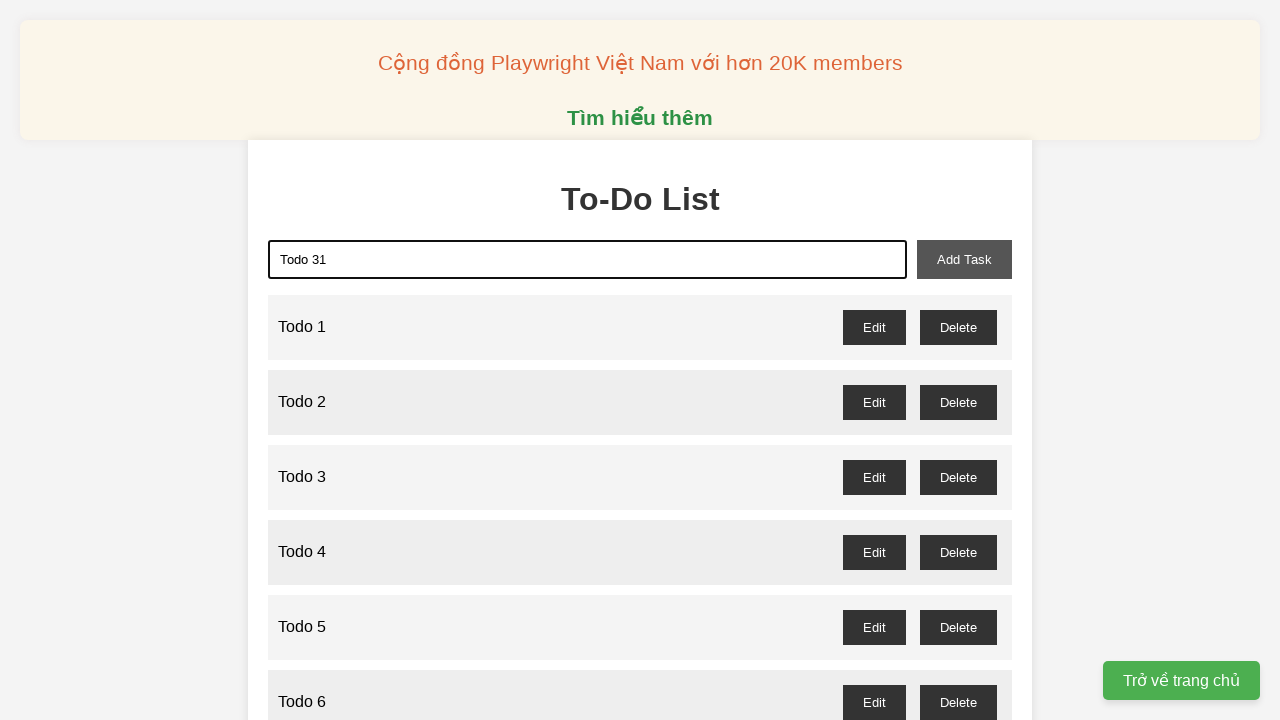

Clicked add task button to create Todo 31 at (964, 259) on xpath=//button[@id="add-task"]
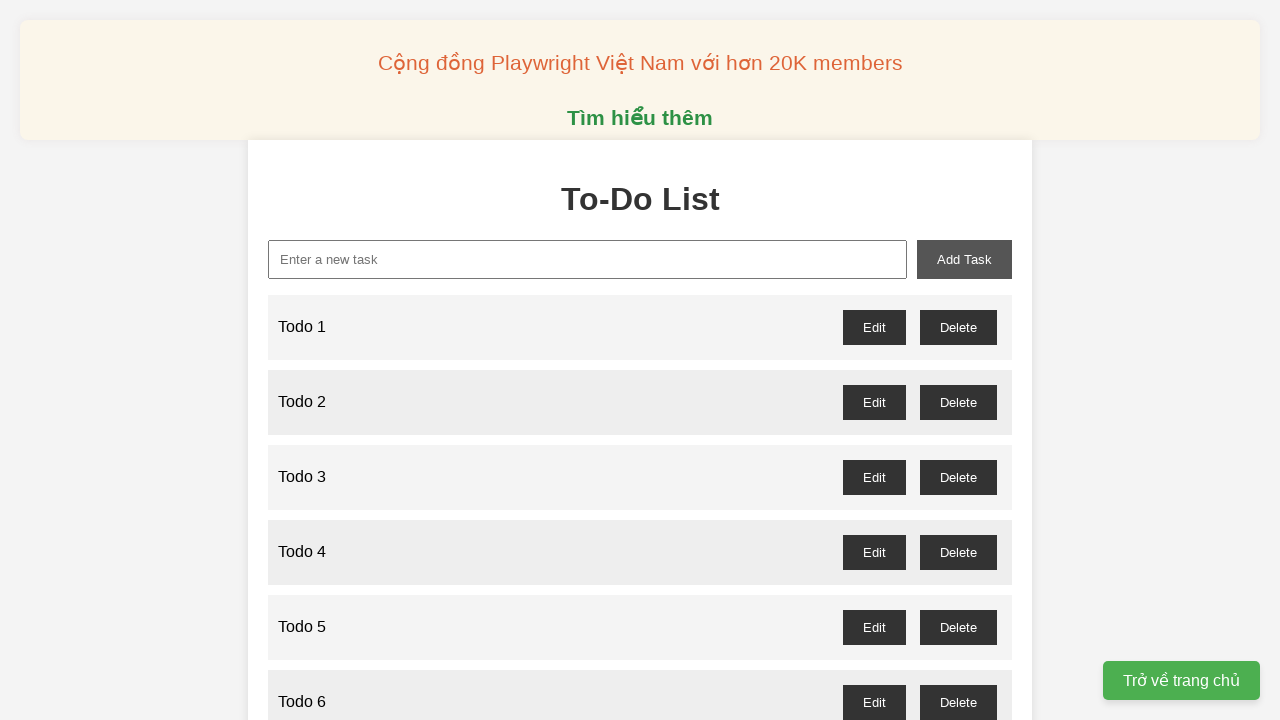

Filled new task input with 'Todo 32' on xpath=//input[@id="new-task"]
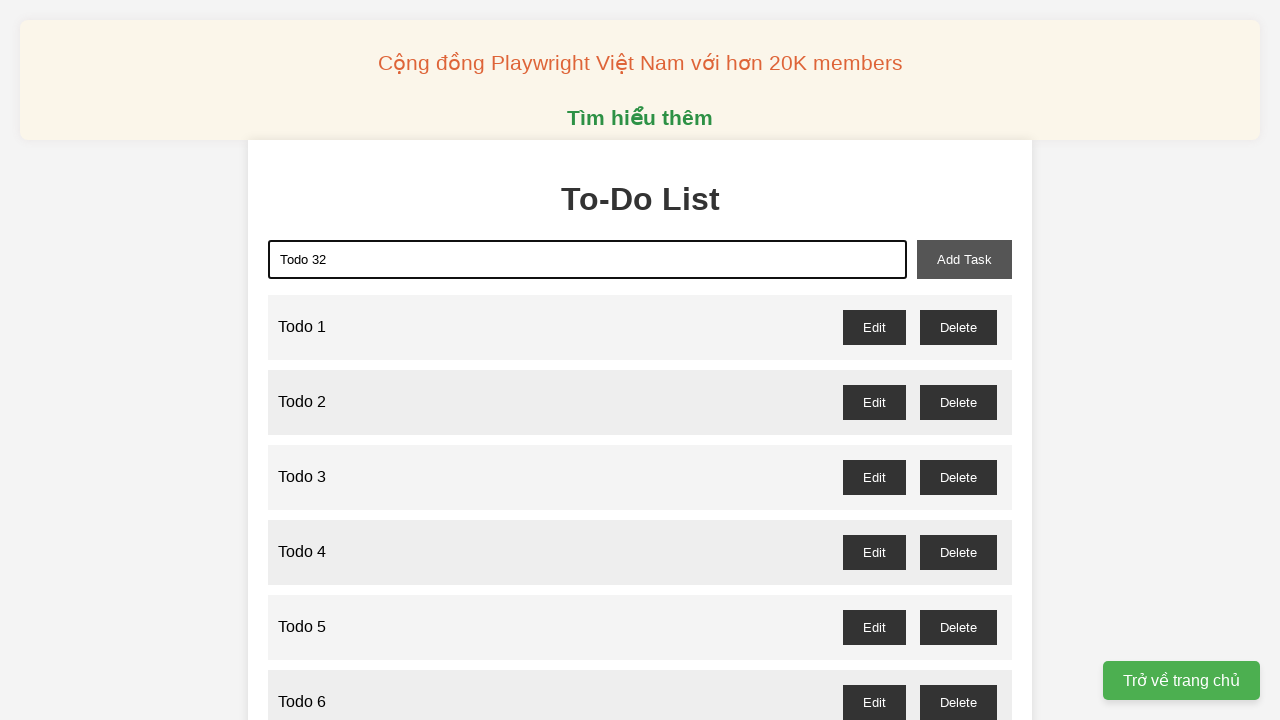

Clicked add task button to create Todo 32 at (964, 259) on xpath=//button[@id="add-task"]
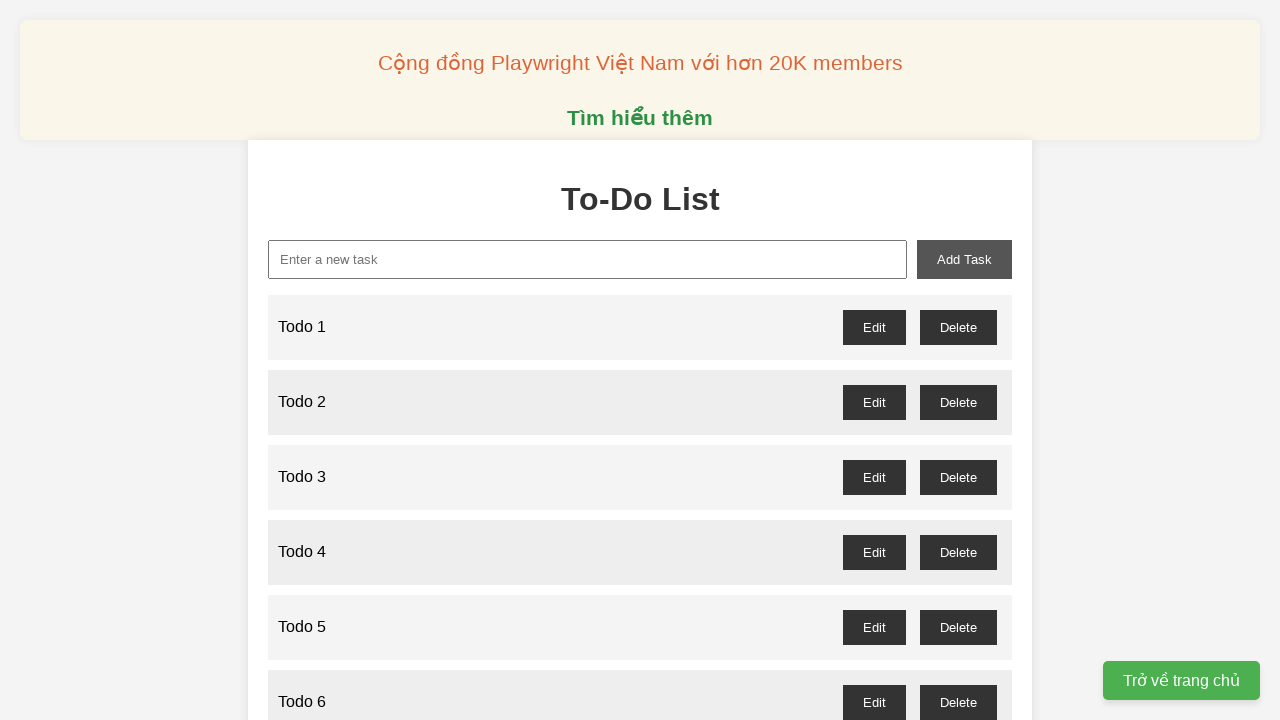

Filled new task input with 'Todo 33' on xpath=//input[@id="new-task"]
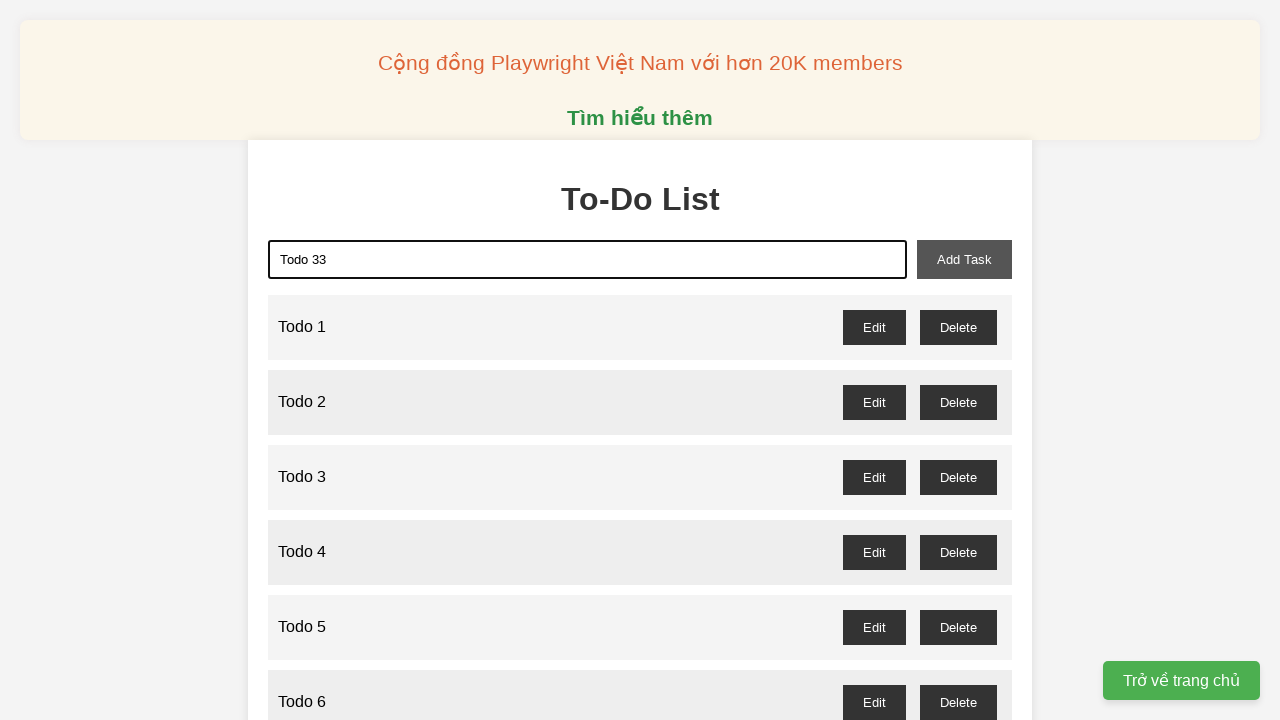

Clicked add task button to create Todo 33 at (964, 259) on xpath=//button[@id="add-task"]
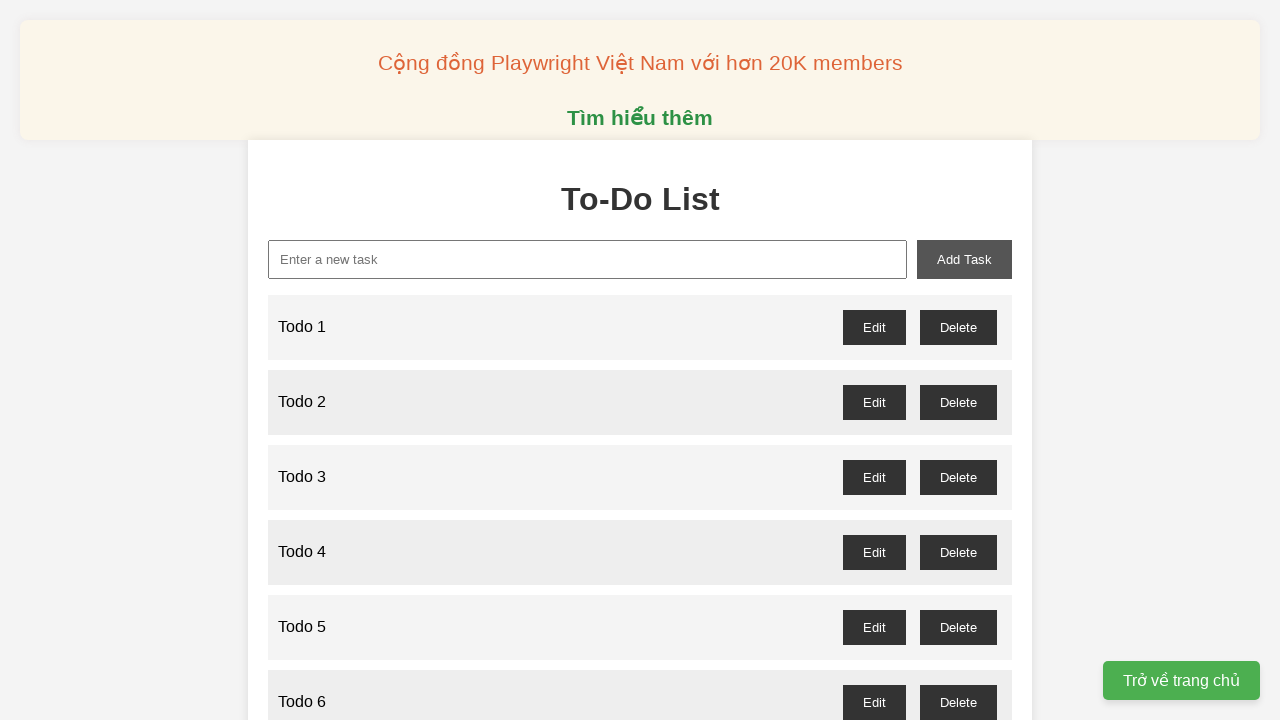

Filled new task input with 'Todo 34' on xpath=//input[@id="new-task"]
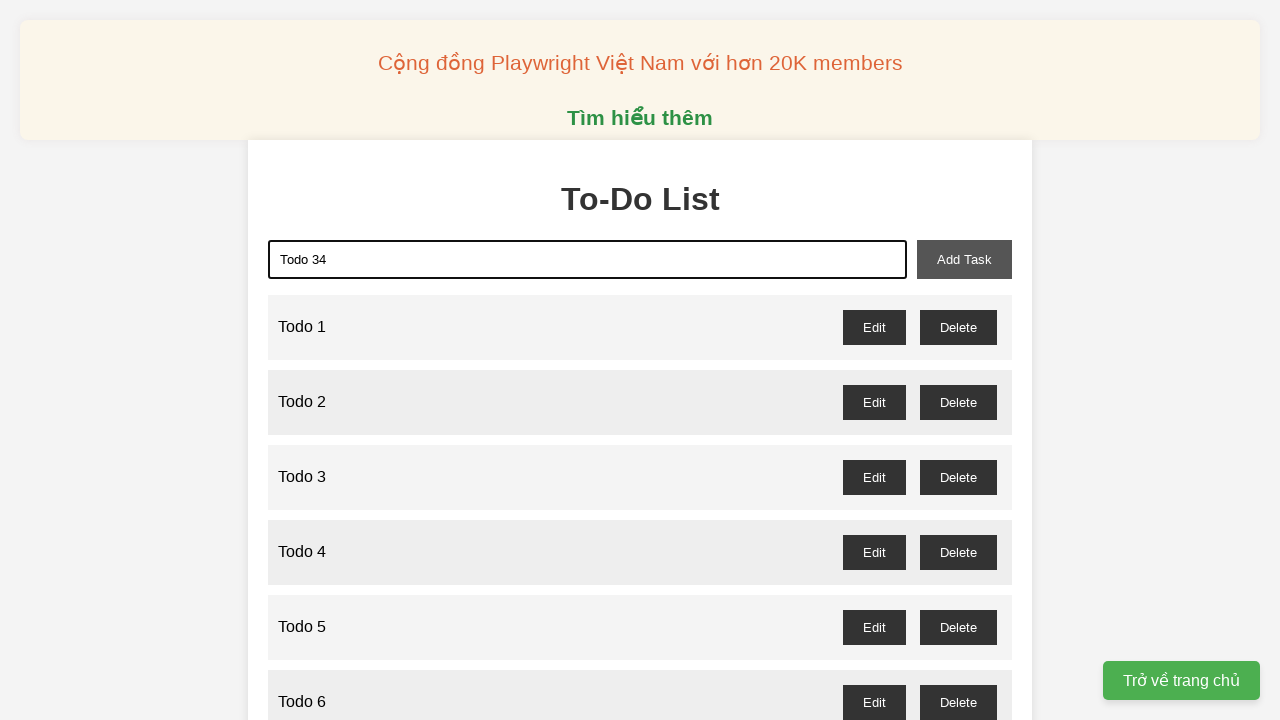

Clicked add task button to create Todo 34 at (964, 259) on xpath=//button[@id="add-task"]
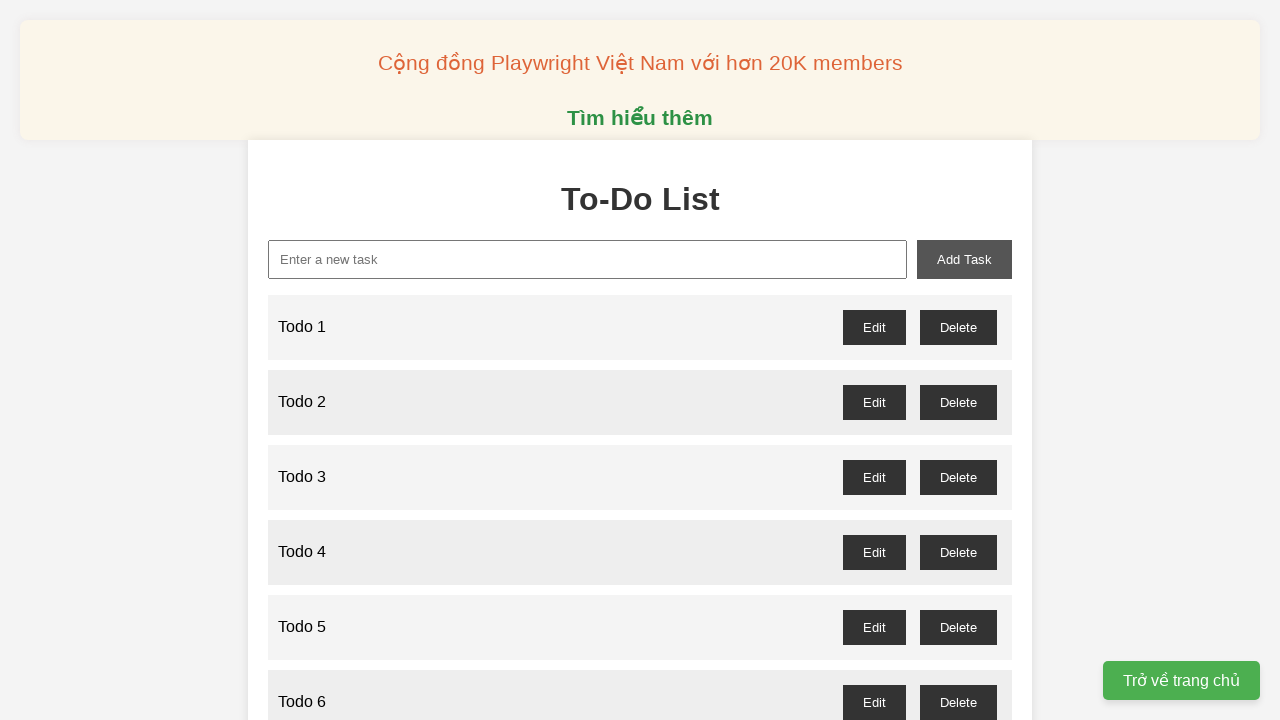

Filled new task input with 'Todo 35' on xpath=//input[@id="new-task"]
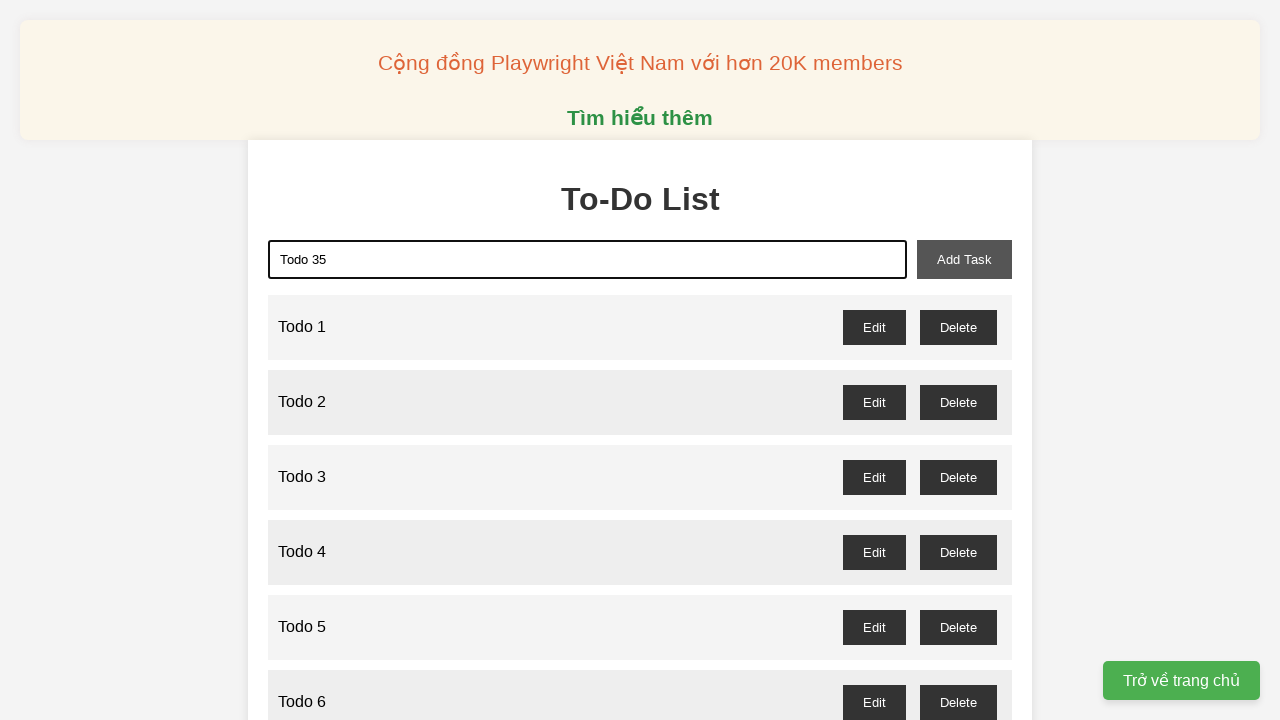

Clicked add task button to create Todo 35 at (964, 259) on xpath=//button[@id="add-task"]
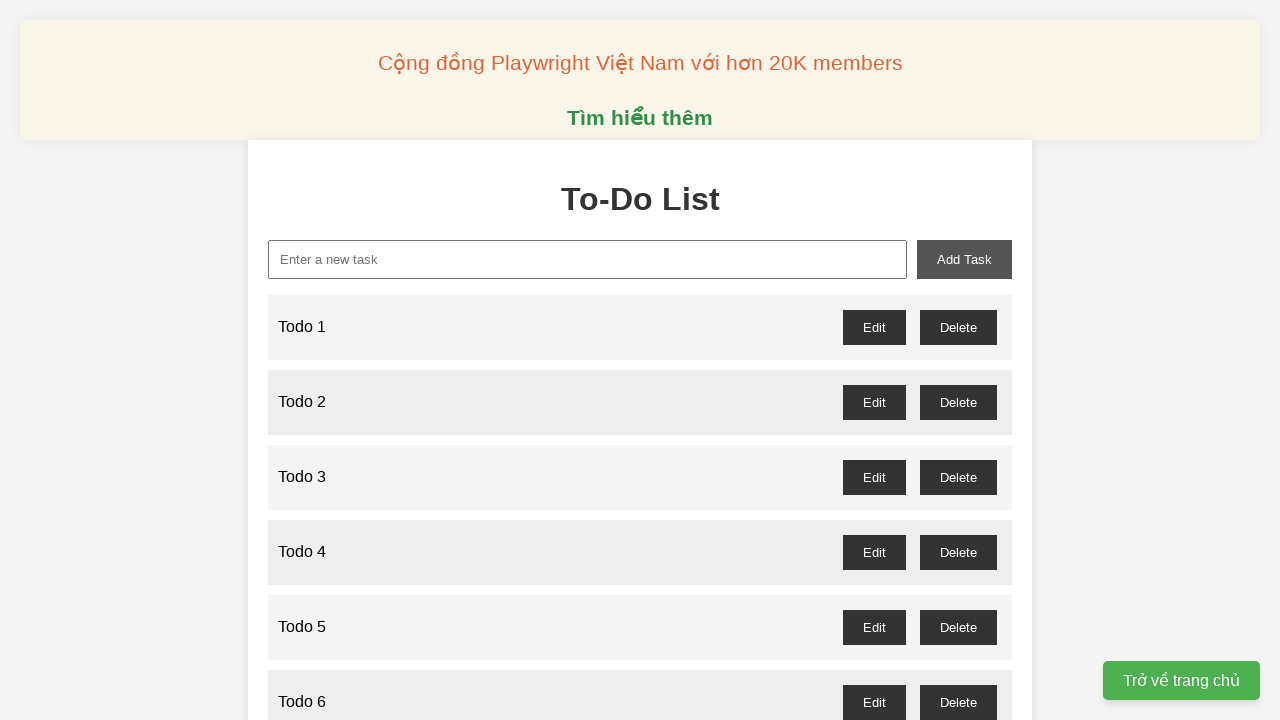

Filled new task input with 'Todo 36' on xpath=//input[@id="new-task"]
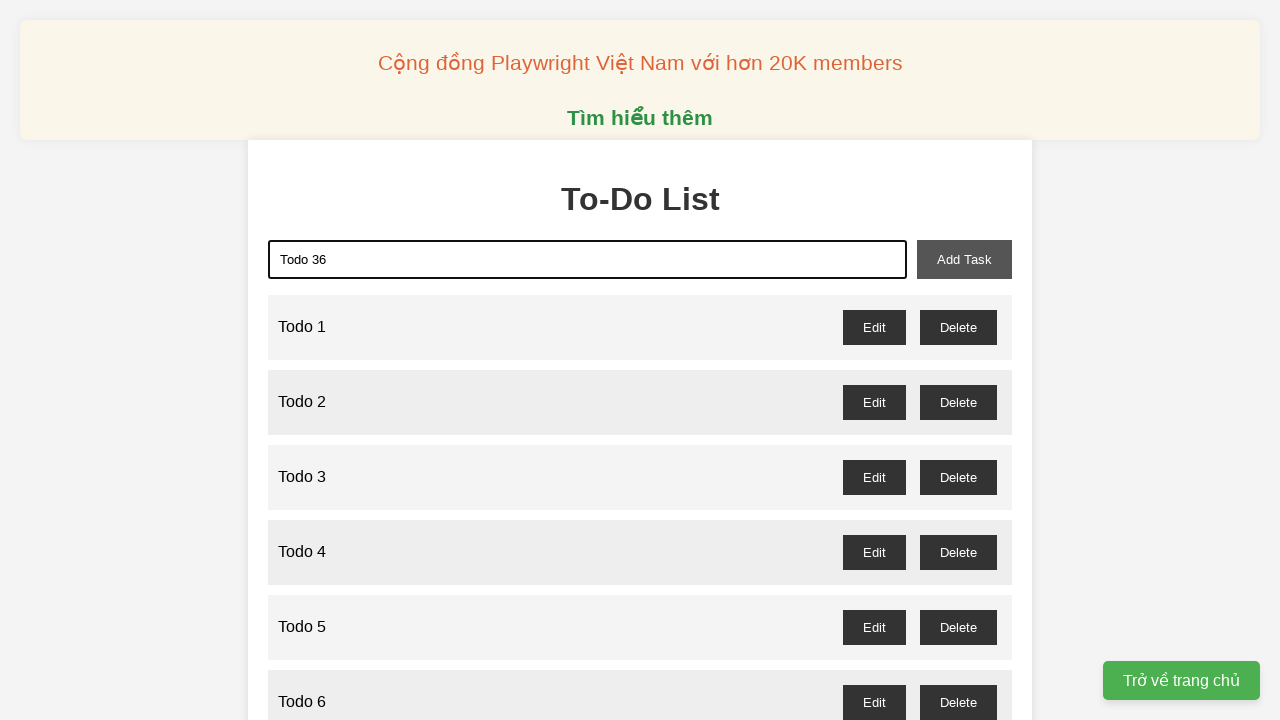

Clicked add task button to create Todo 36 at (964, 259) on xpath=//button[@id="add-task"]
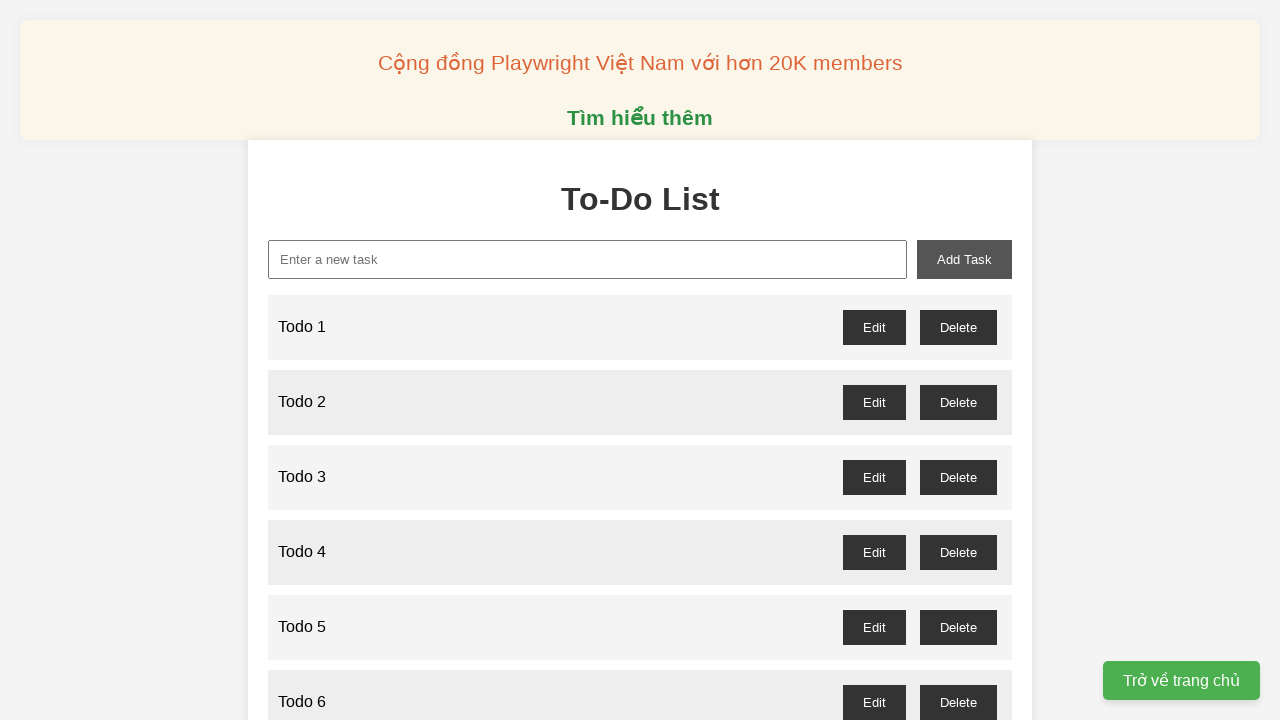

Filled new task input with 'Todo 37' on xpath=//input[@id="new-task"]
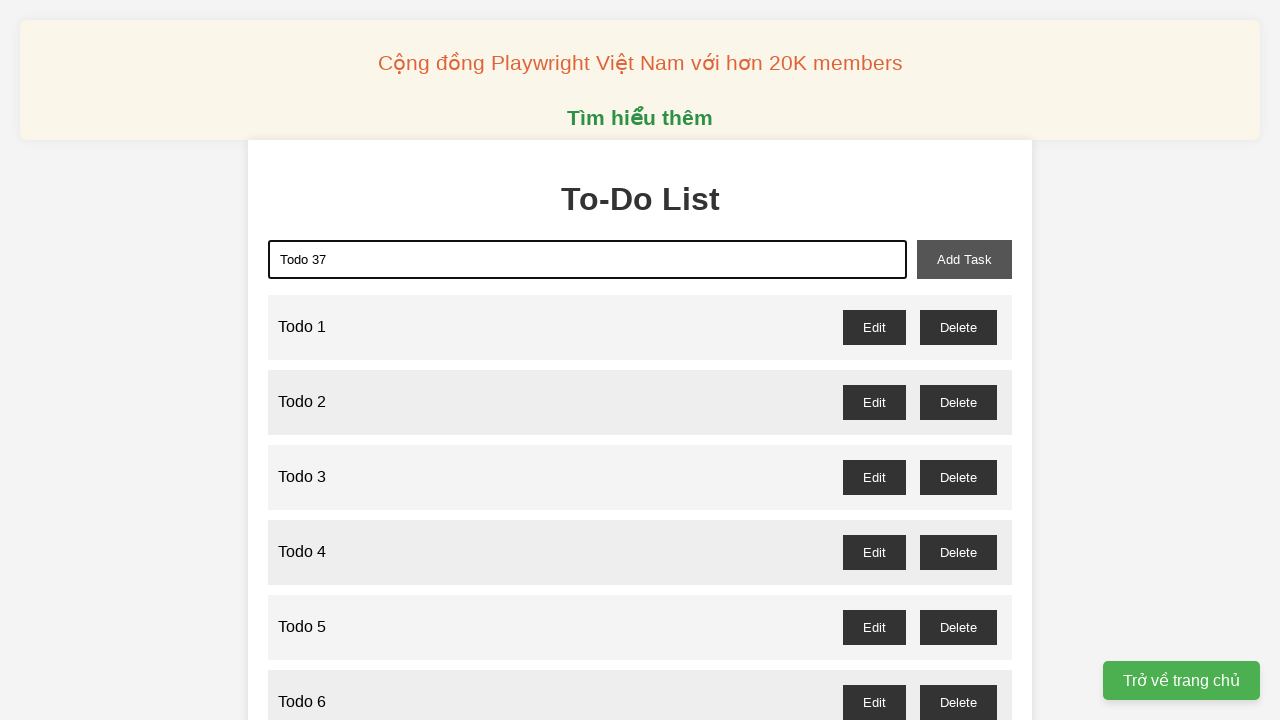

Clicked add task button to create Todo 37 at (964, 259) on xpath=//button[@id="add-task"]
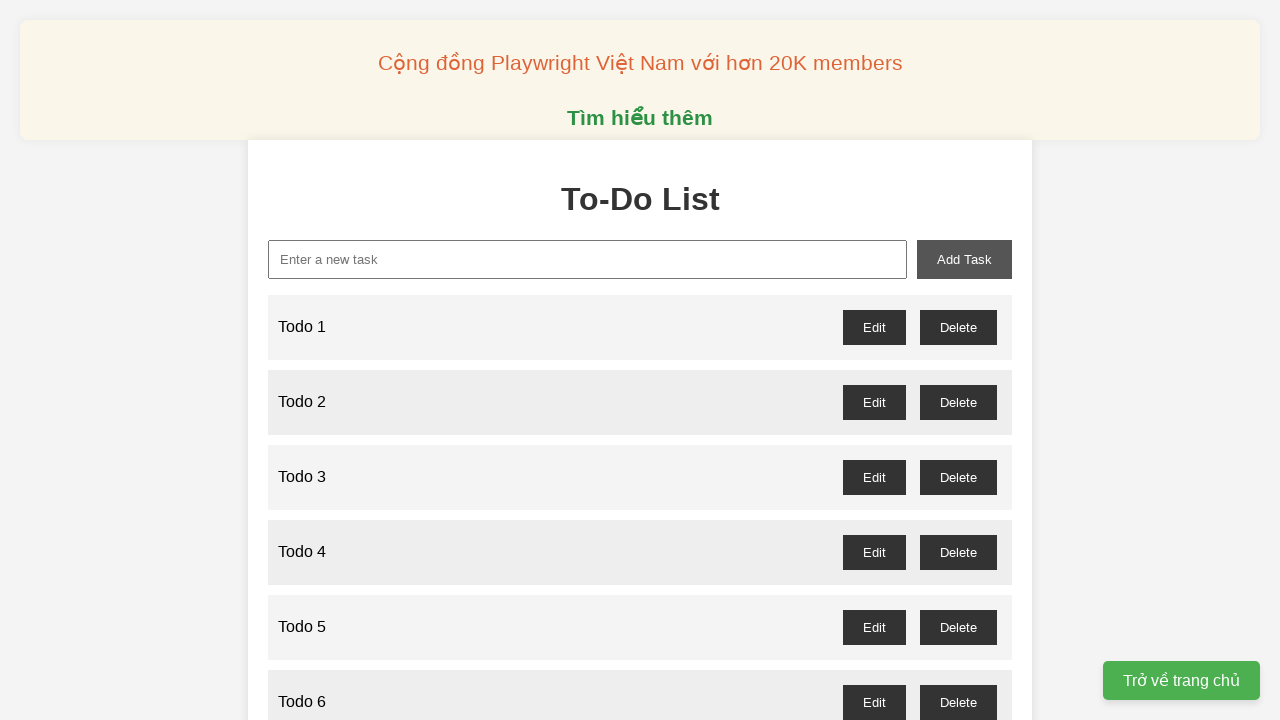

Filled new task input with 'Todo 38' on xpath=//input[@id="new-task"]
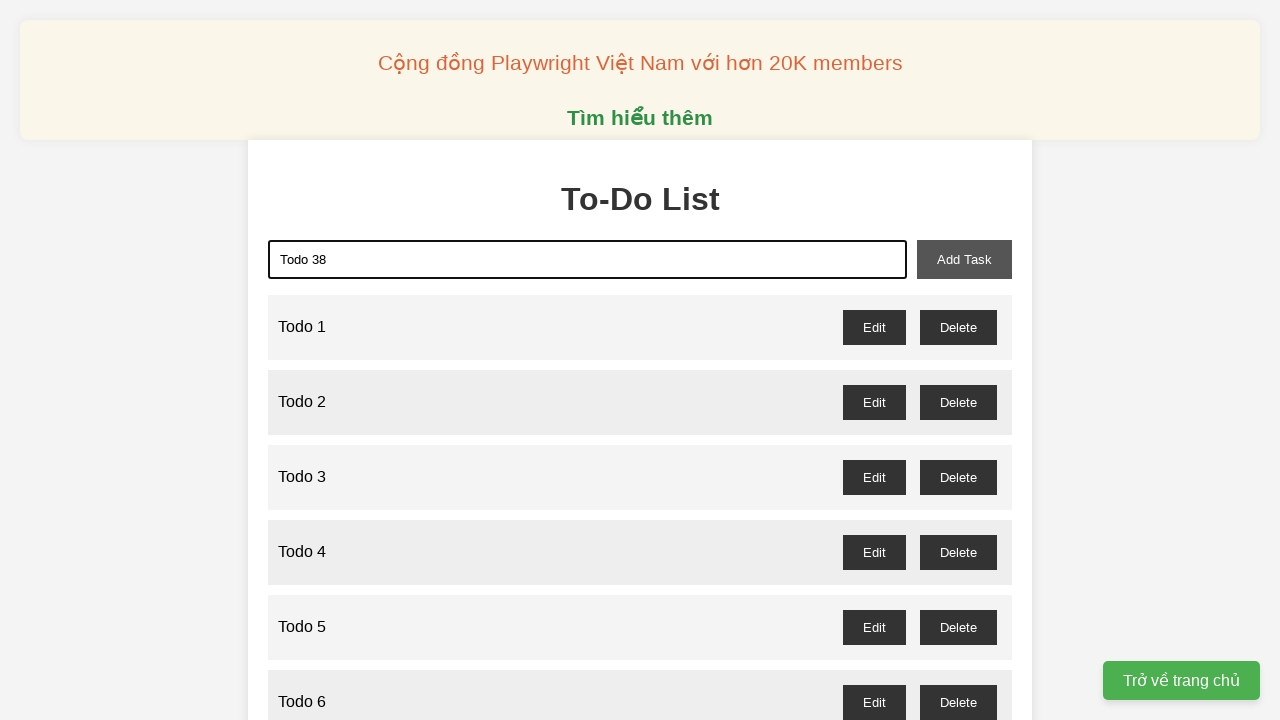

Clicked add task button to create Todo 38 at (964, 259) on xpath=//button[@id="add-task"]
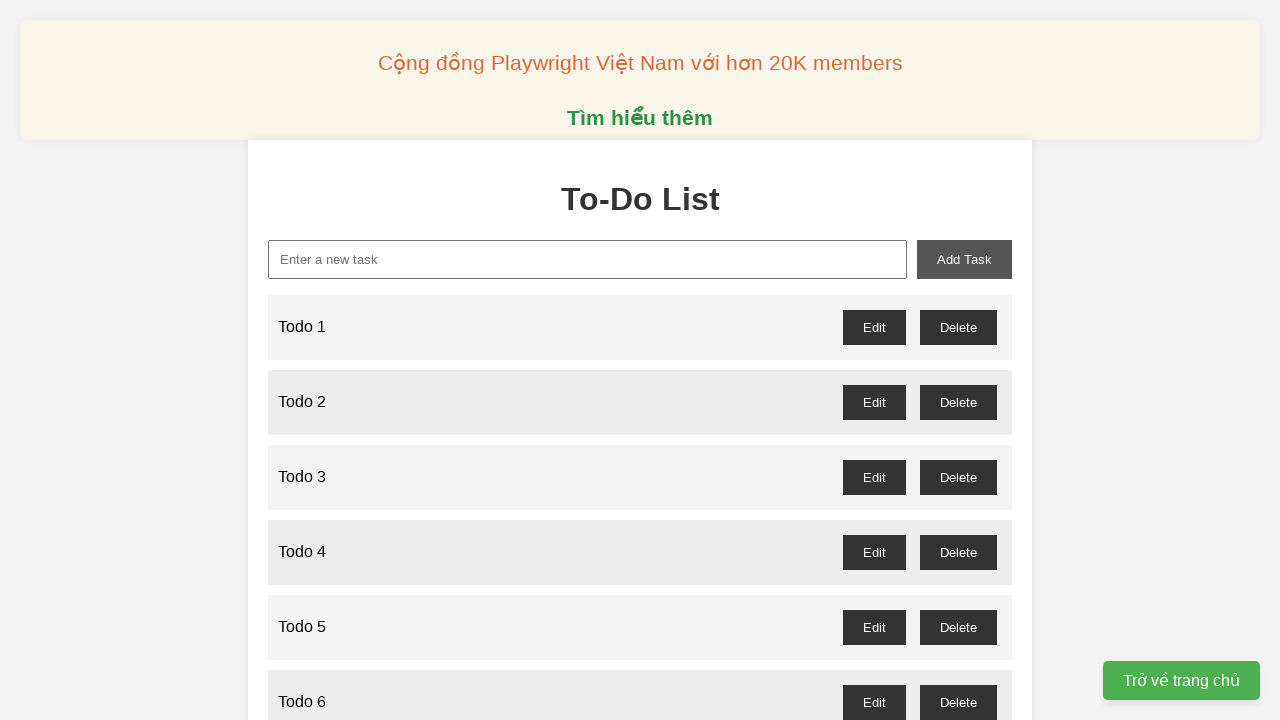

Filled new task input with 'Todo 39' on xpath=//input[@id="new-task"]
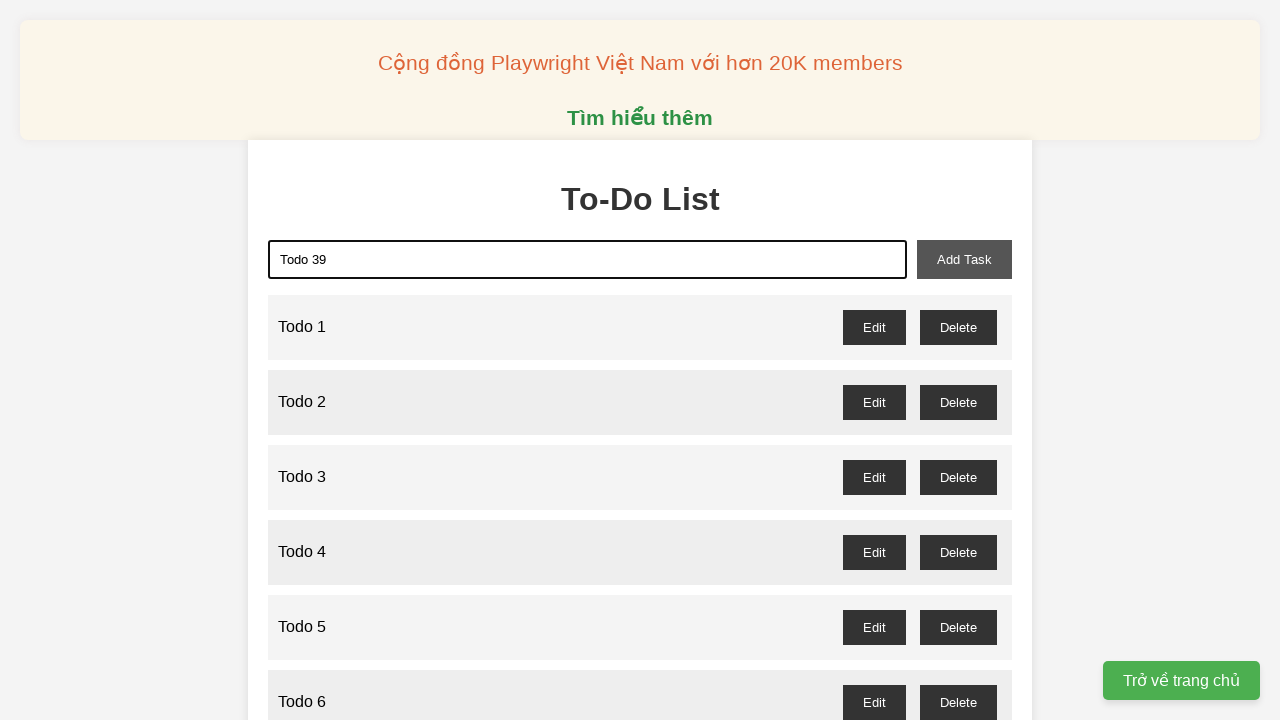

Clicked add task button to create Todo 39 at (964, 259) on xpath=//button[@id="add-task"]
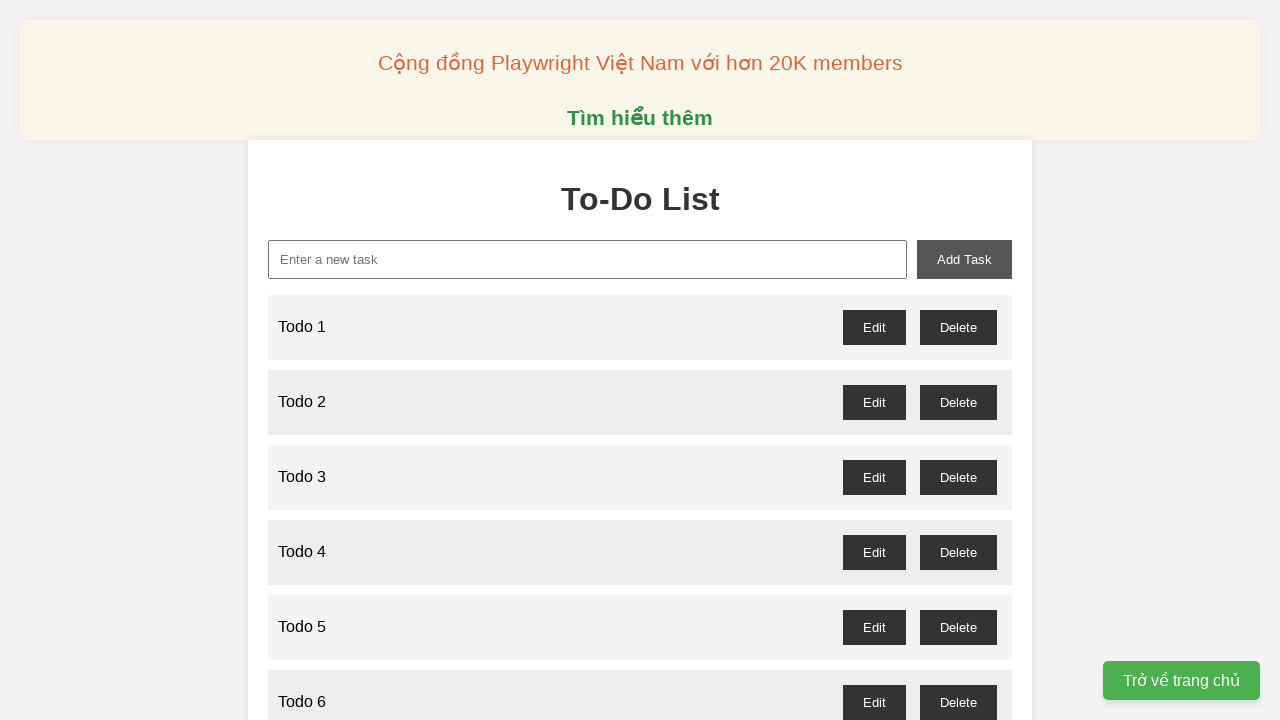

Filled new task input with 'Todo 40' on xpath=//input[@id="new-task"]
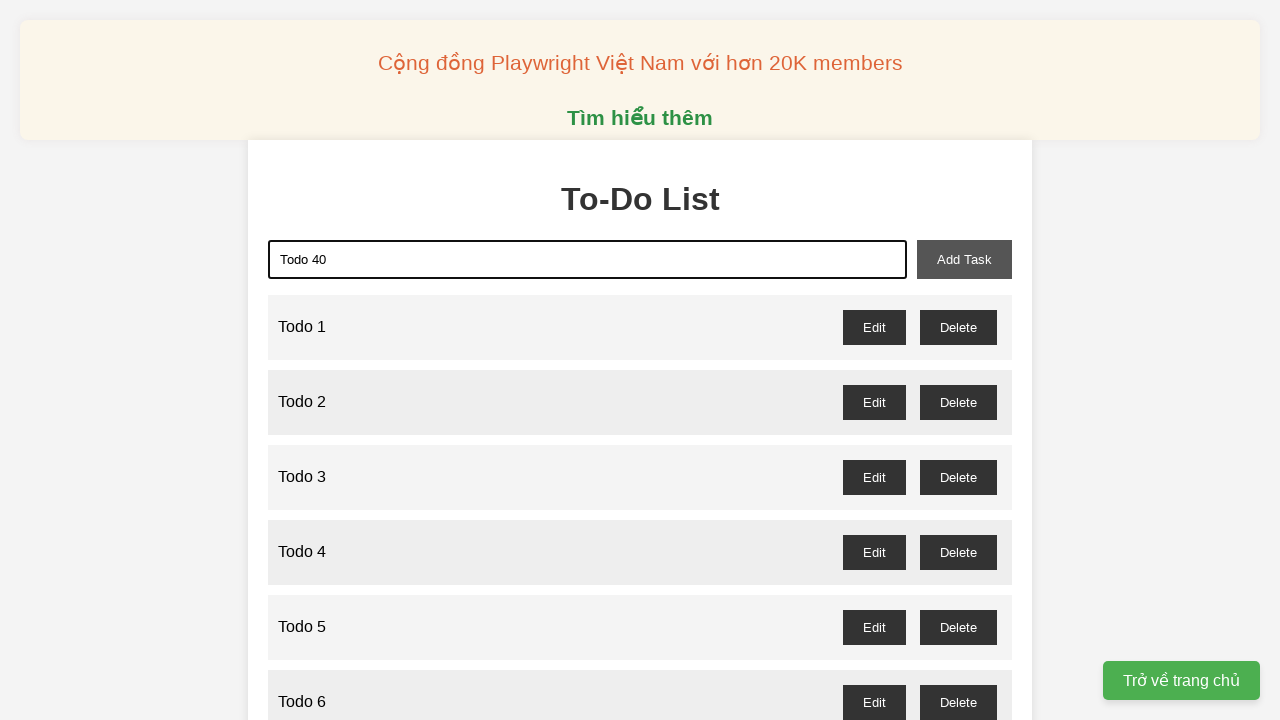

Clicked add task button to create Todo 40 at (964, 259) on xpath=//button[@id="add-task"]
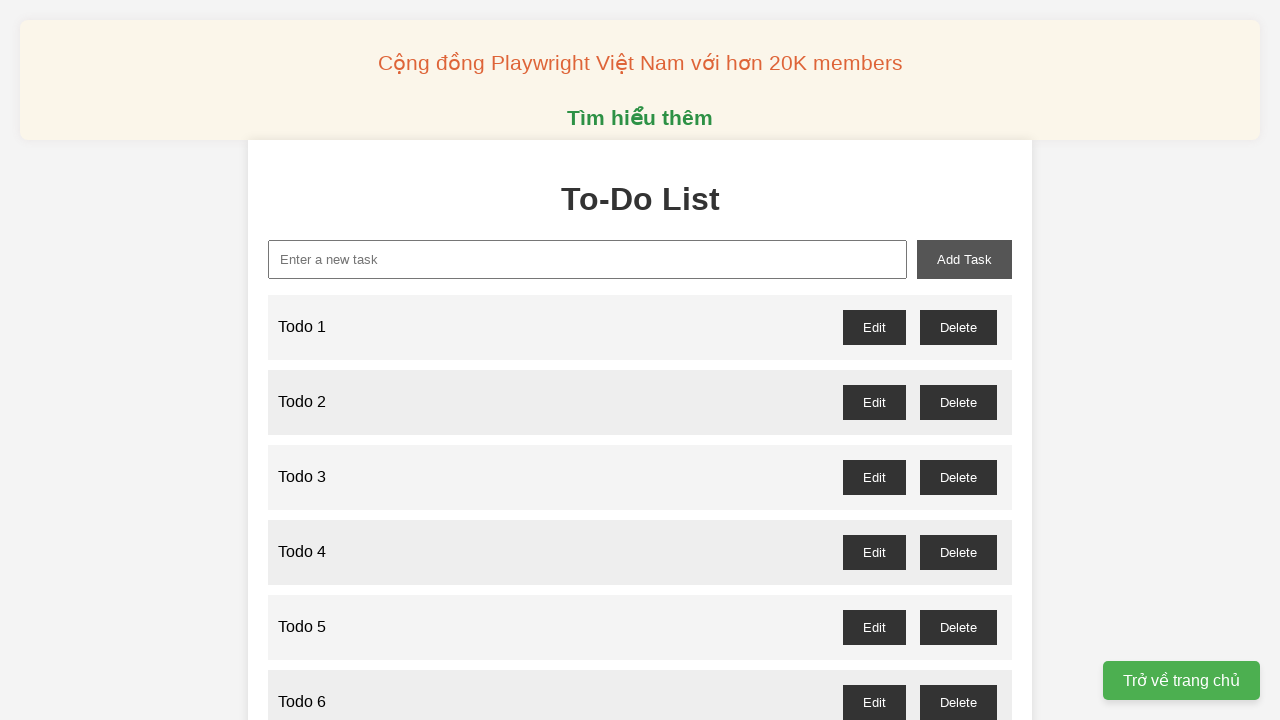

Filled new task input with 'Todo 41' on xpath=//input[@id="new-task"]
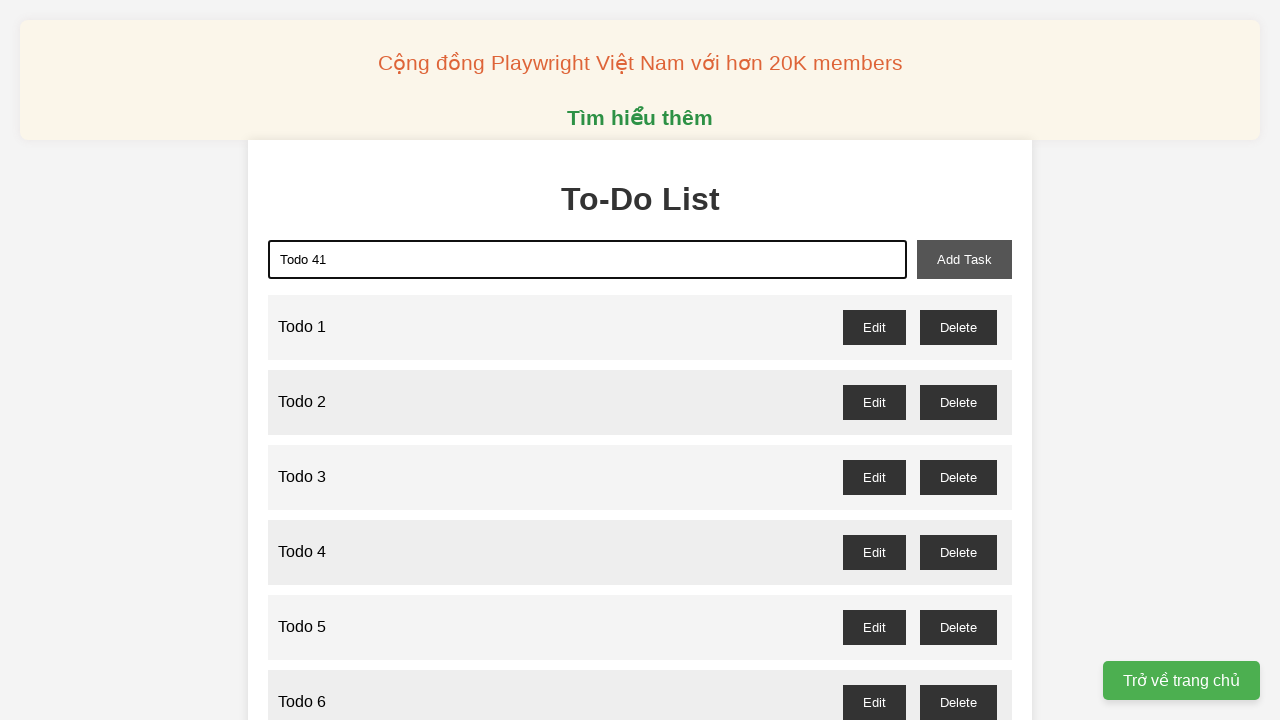

Clicked add task button to create Todo 41 at (964, 259) on xpath=//button[@id="add-task"]
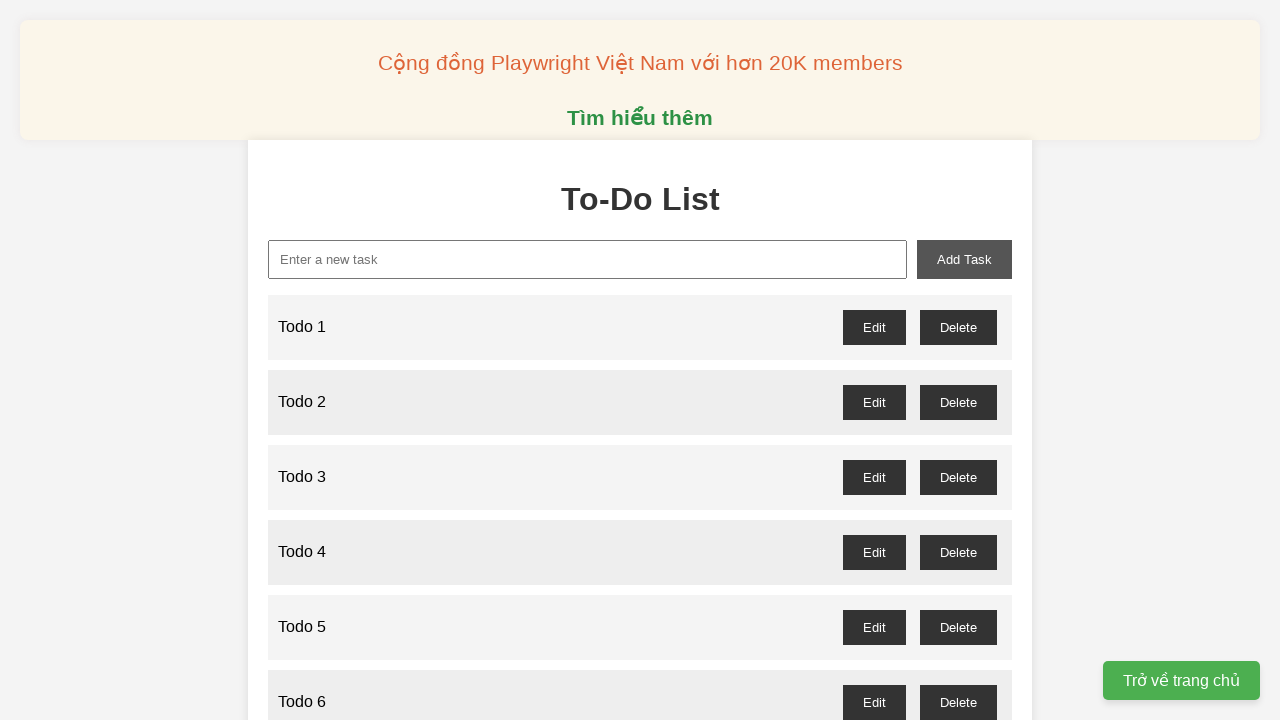

Filled new task input with 'Todo 42' on xpath=//input[@id="new-task"]
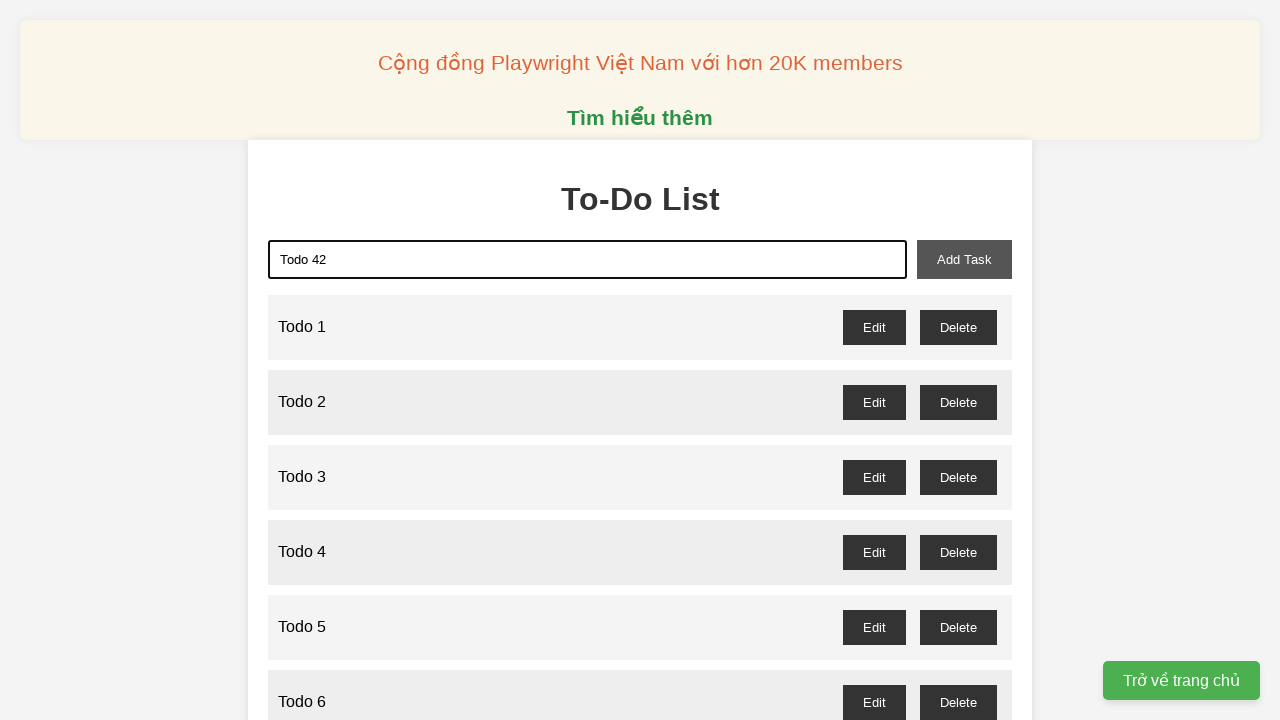

Clicked add task button to create Todo 42 at (964, 259) on xpath=//button[@id="add-task"]
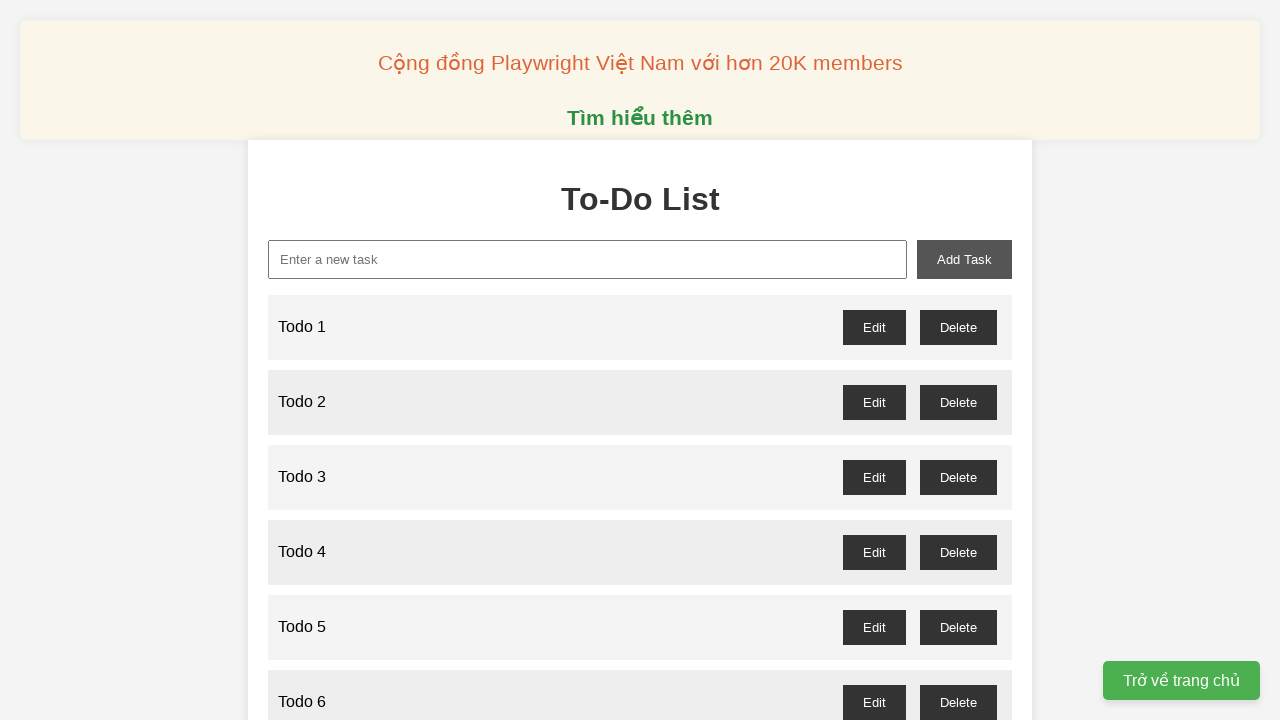

Filled new task input with 'Todo 43' on xpath=//input[@id="new-task"]
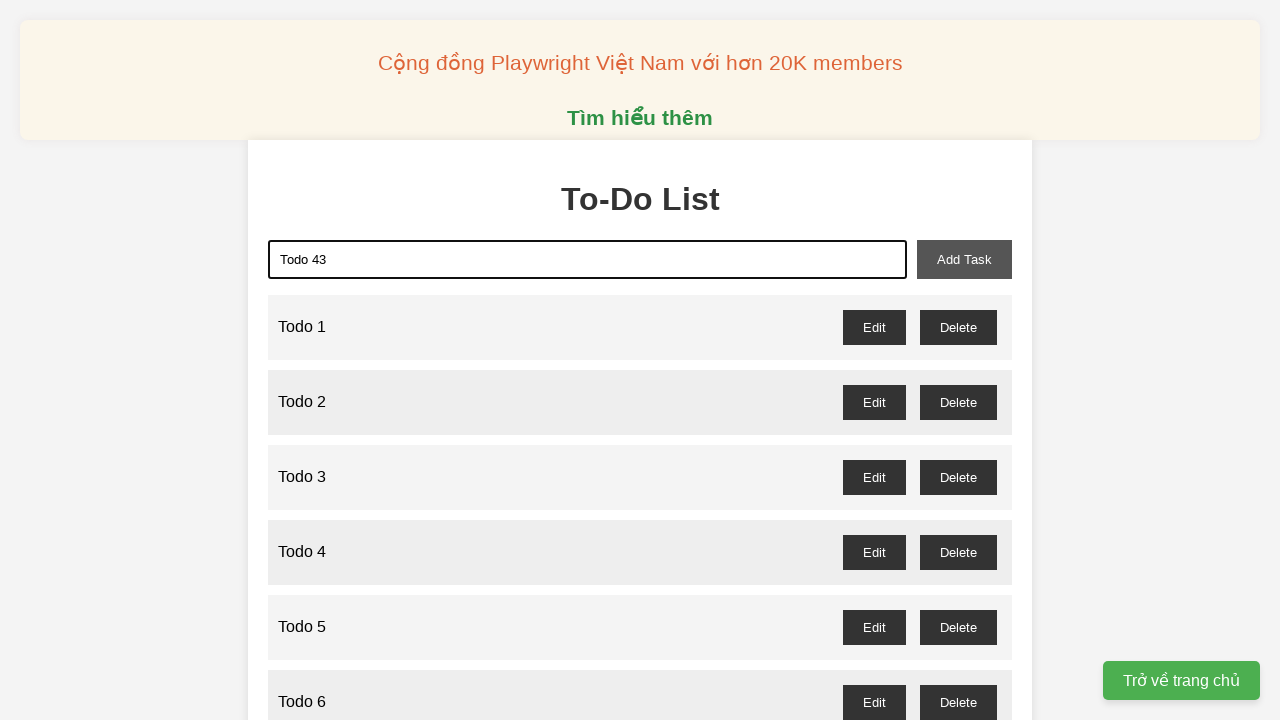

Clicked add task button to create Todo 43 at (964, 259) on xpath=//button[@id="add-task"]
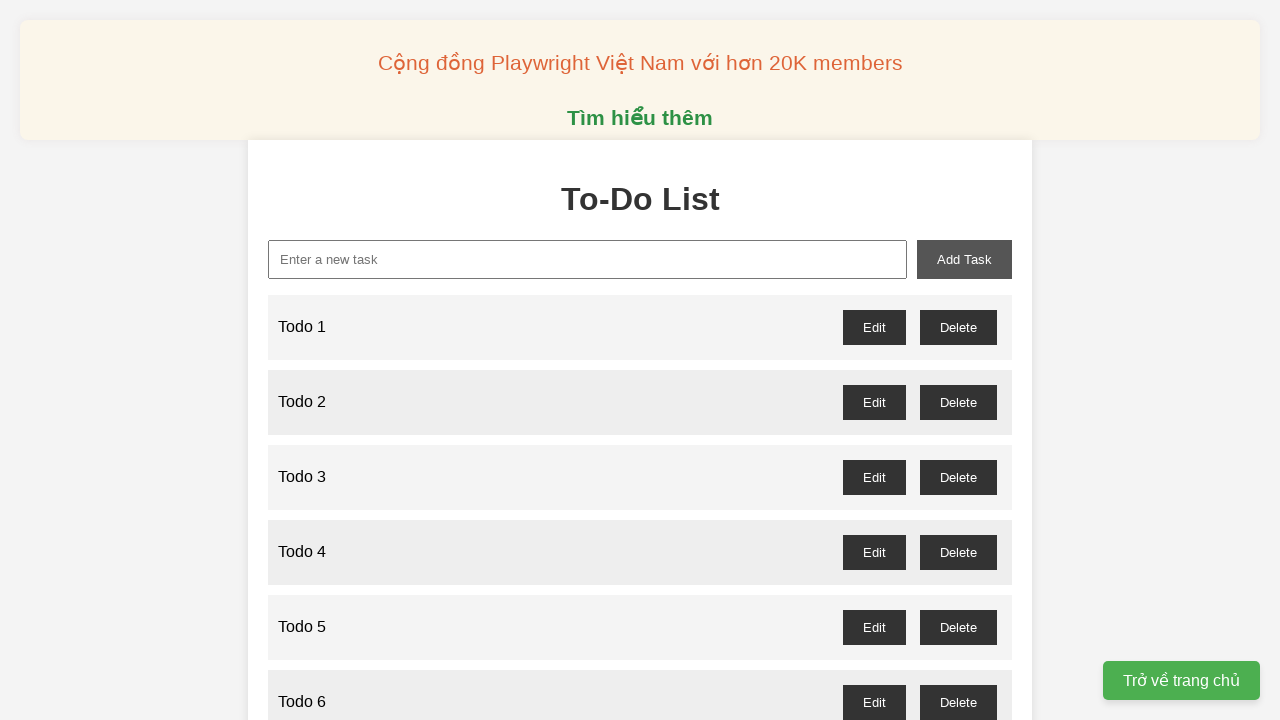

Filled new task input with 'Todo 44' on xpath=//input[@id="new-task"]
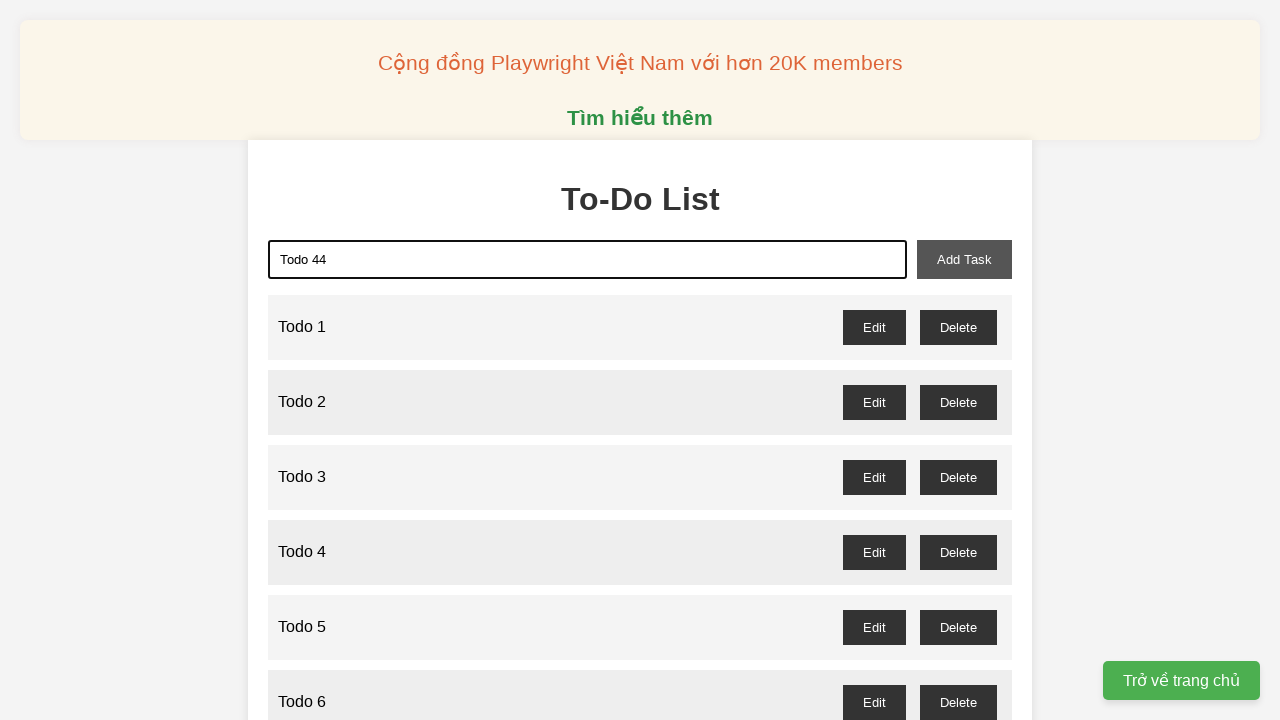

Clicked add task button to create Todo 44 at (964, 259) on xpath=//button[@id="add-task"]
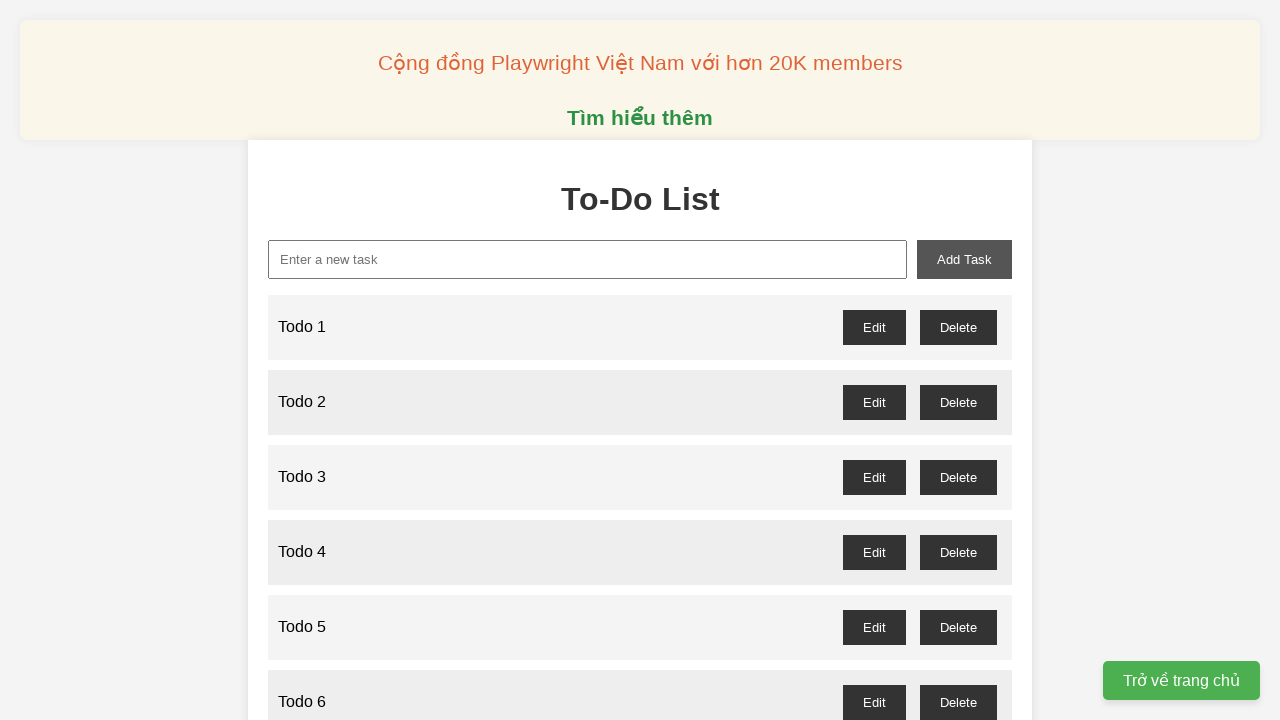

Filled new task input with 'Todo 45' on xpath=//input[@id="new-task"]
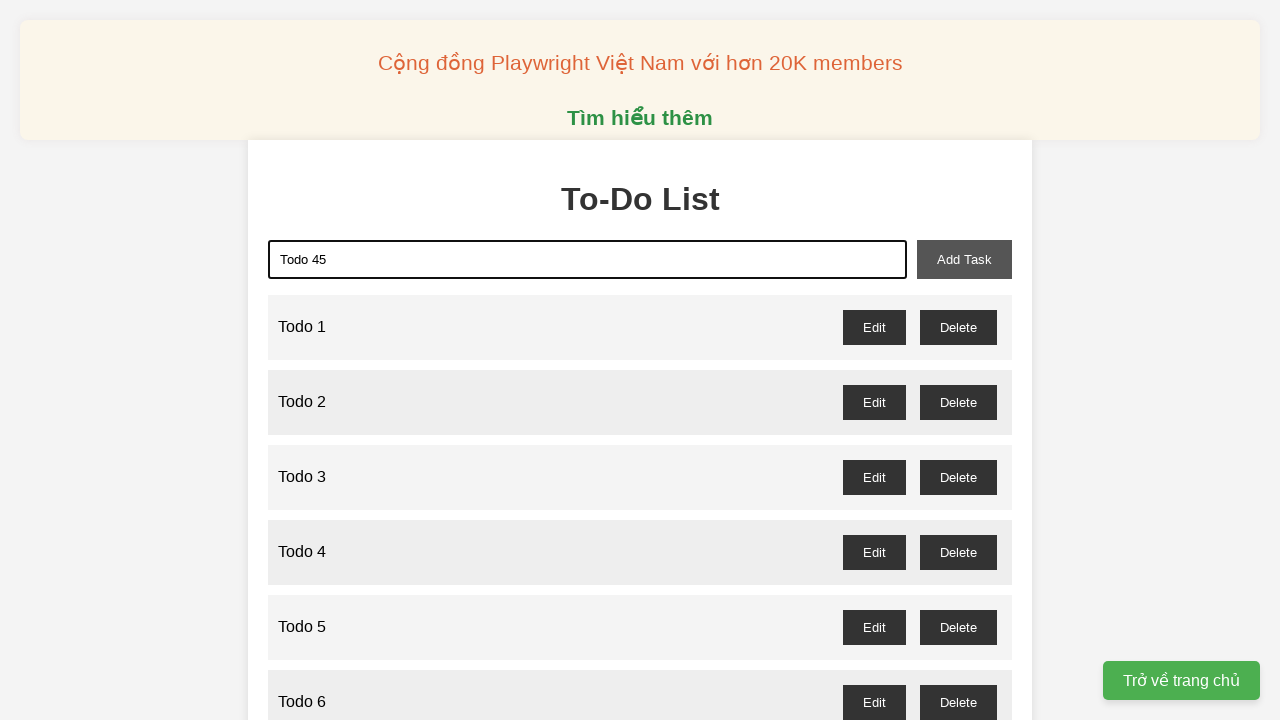

Clicked add task button to create Todo 45 at (964, 259) on xpath=//button[@id="add-task"]
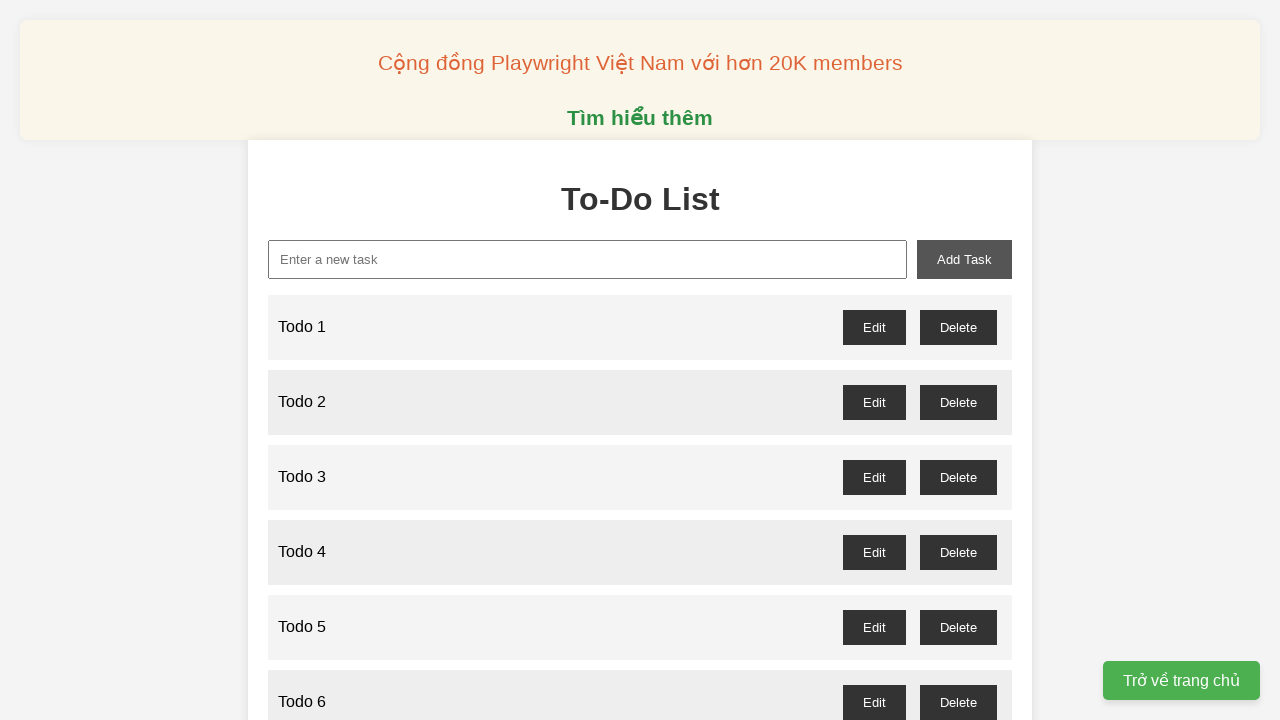

Filled new task input with 'Todo 46' on xpath=//input[@id="new-task"]
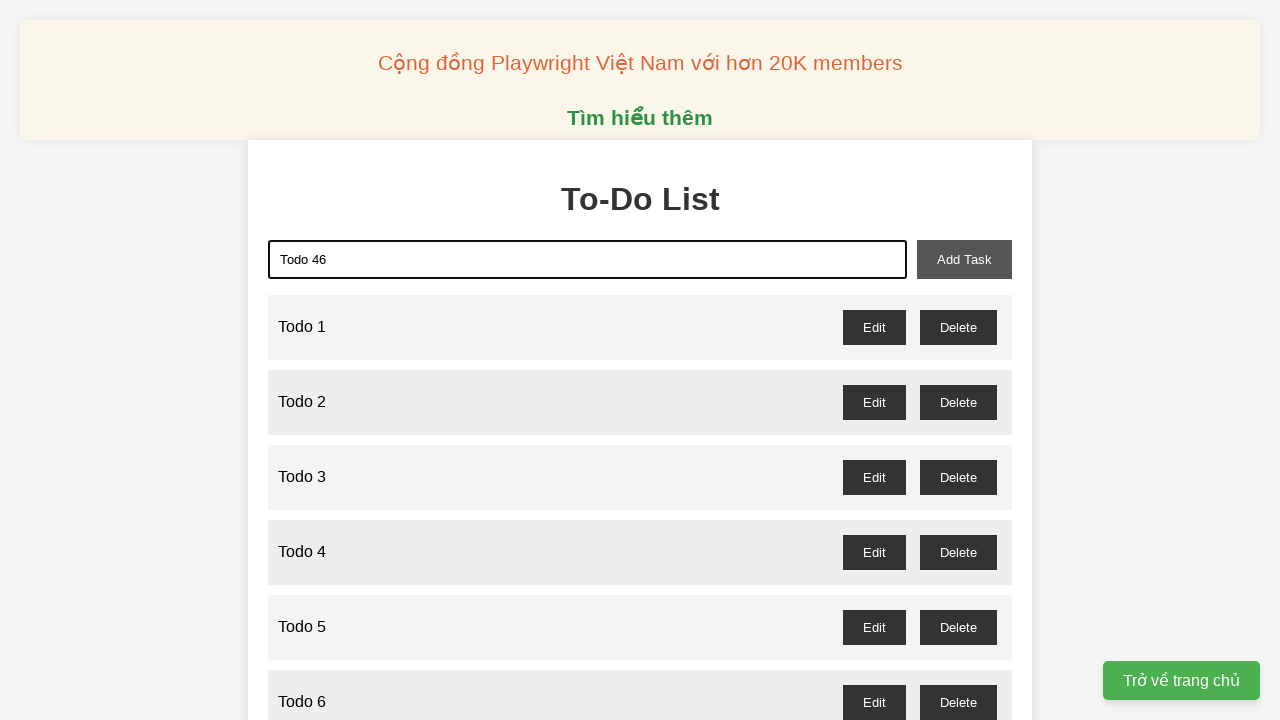

Clicked add task button to create Todo 46 at (964, 259) on xpath=//button[@id="add-task"]
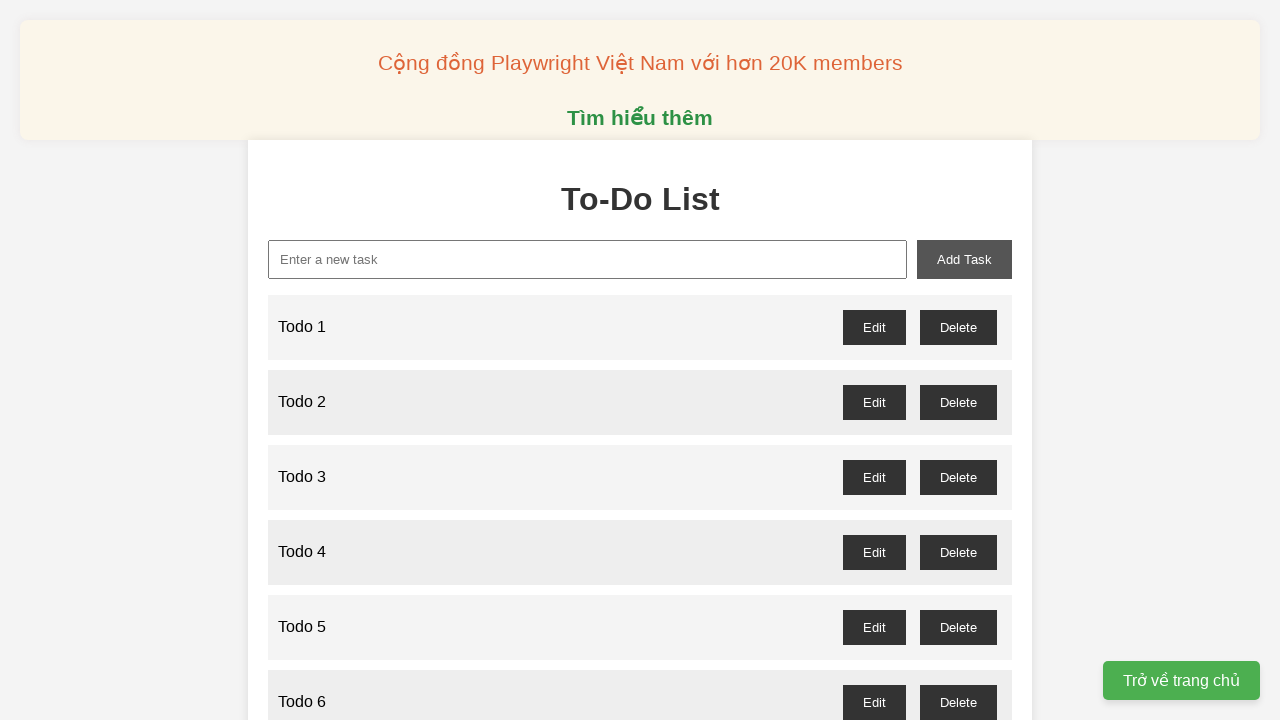

Filled new task input with 'Todo 47' on xpath=//input[@id="new-task"]
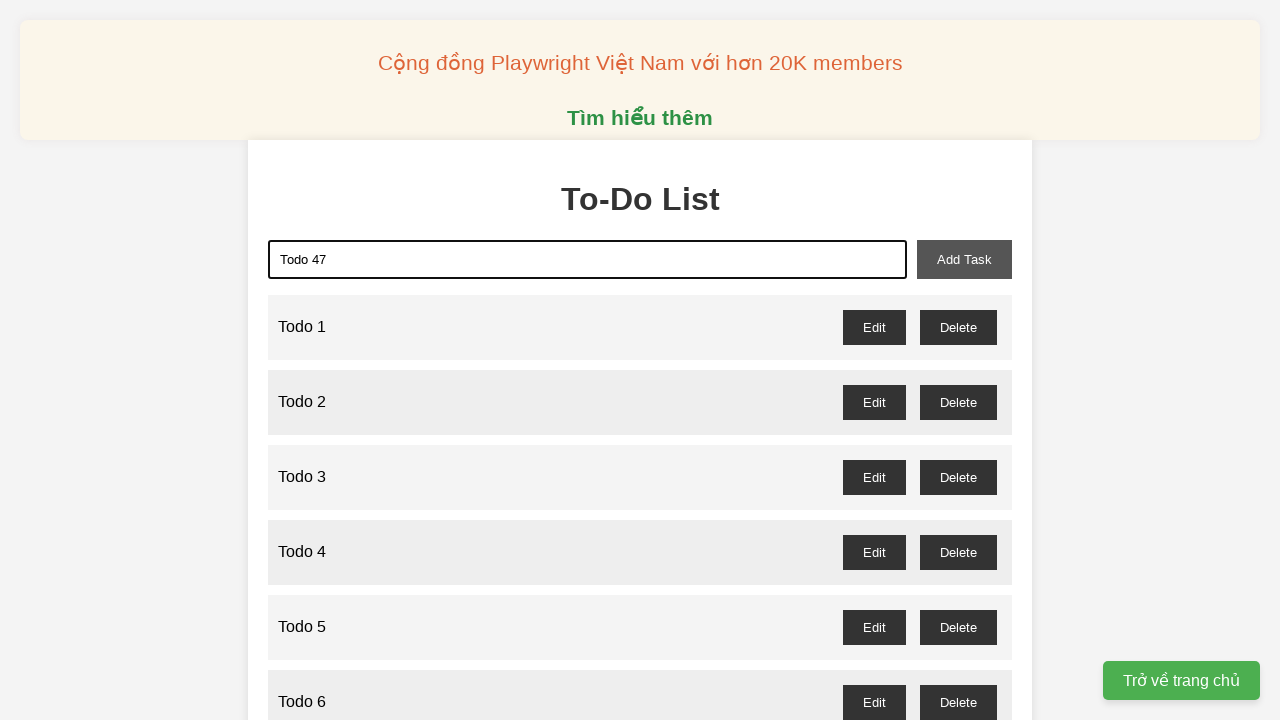

Clicked add task button to create Todo 47 at (964, 259) on xpath=//button[@id="add-task"]
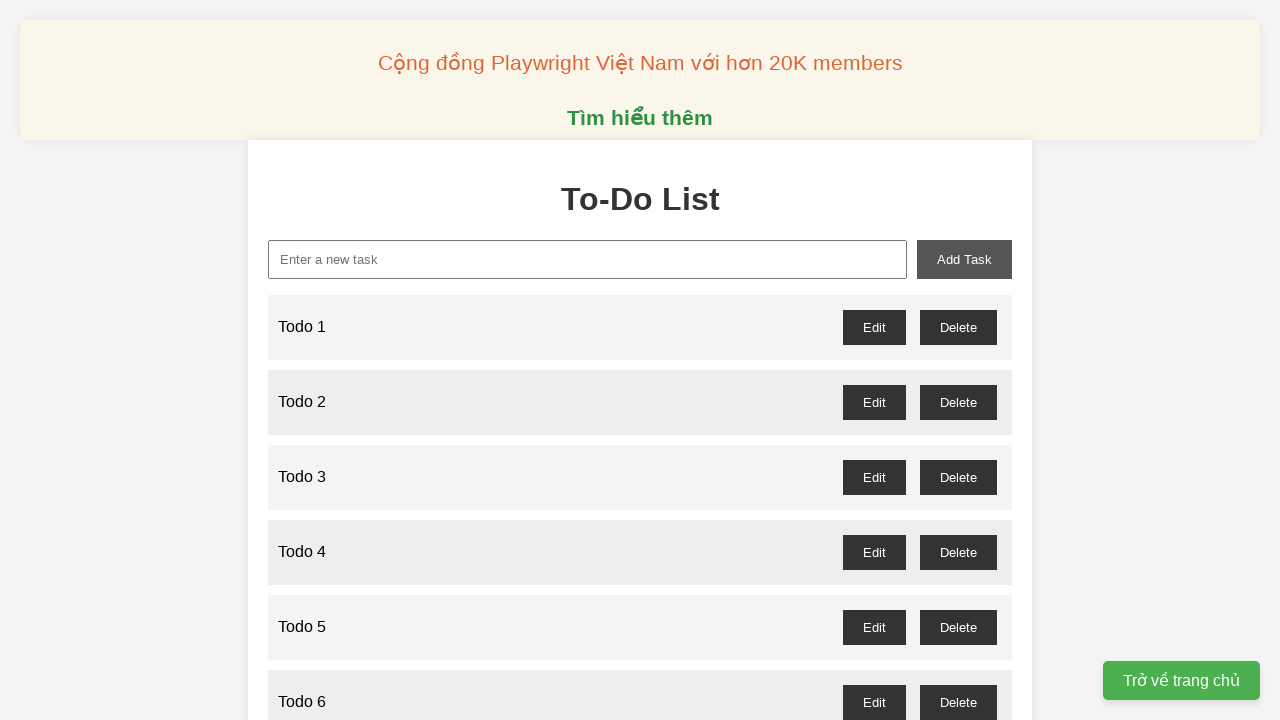

Filled new task input with 'Todo 48' on xpath=//input[@id="new-task"]
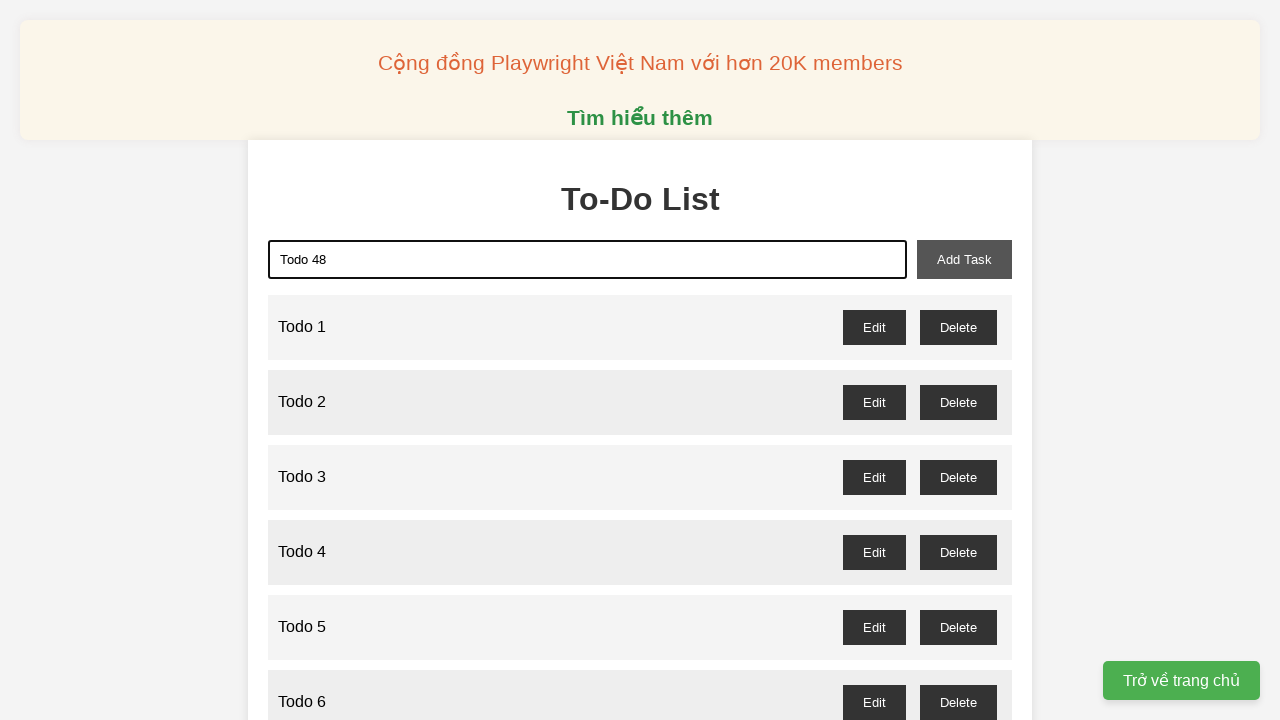

Clicked add task button to create Todo 48 at (964, 259) on xpath=//button[@id="add-task"]
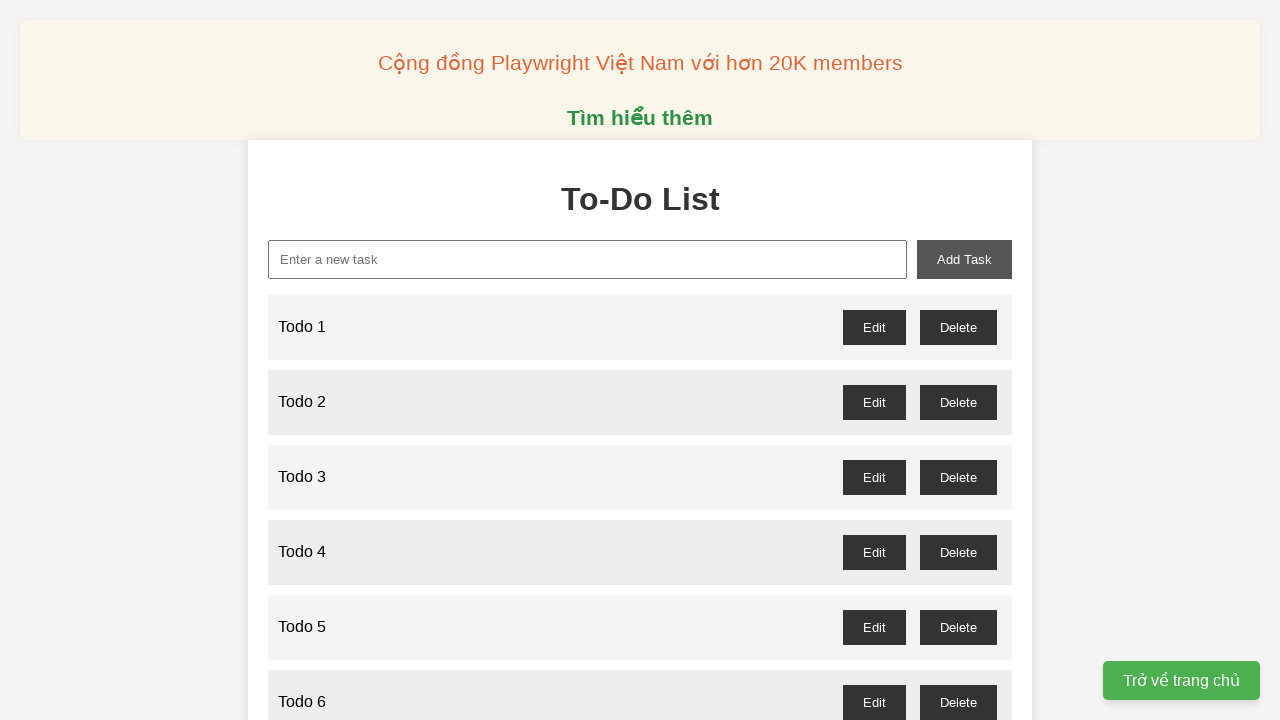

Filled new task input with 'Todo 49' on xpath=//input[@id="new-task"]
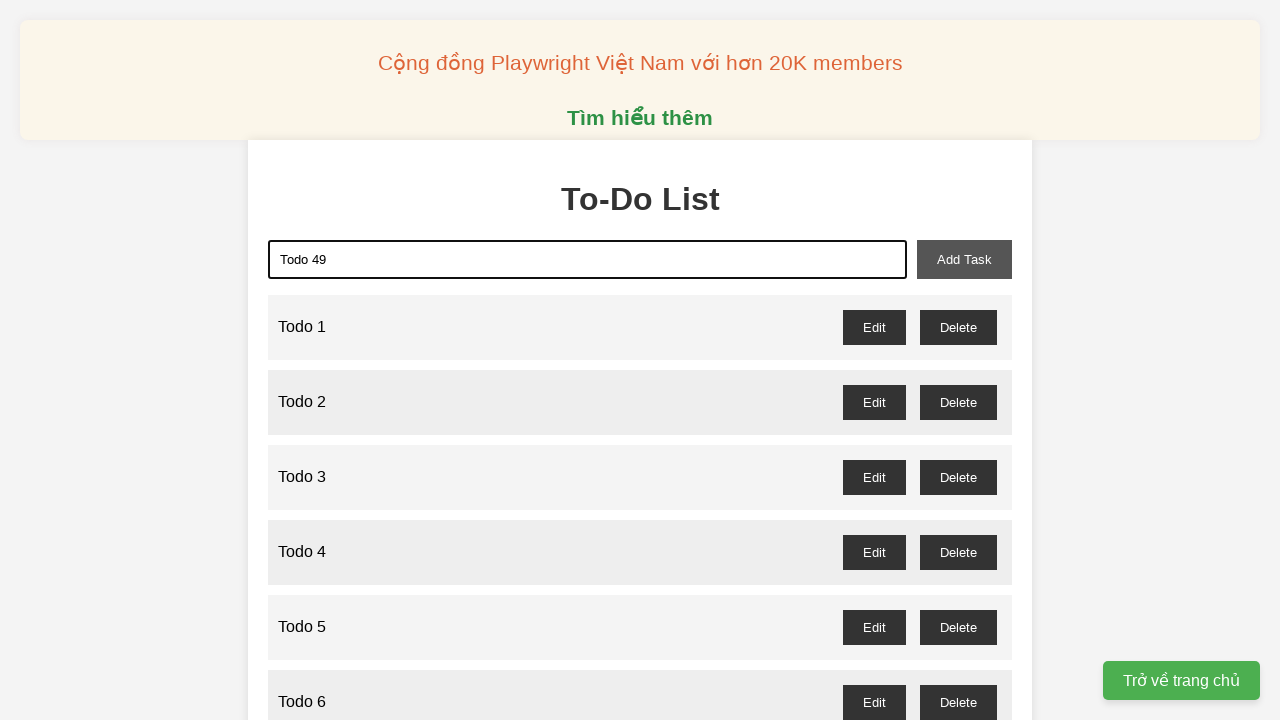

Clicked add task button to create Todo 49 at (964, 259) on xpath=//button[@id="add-task"]
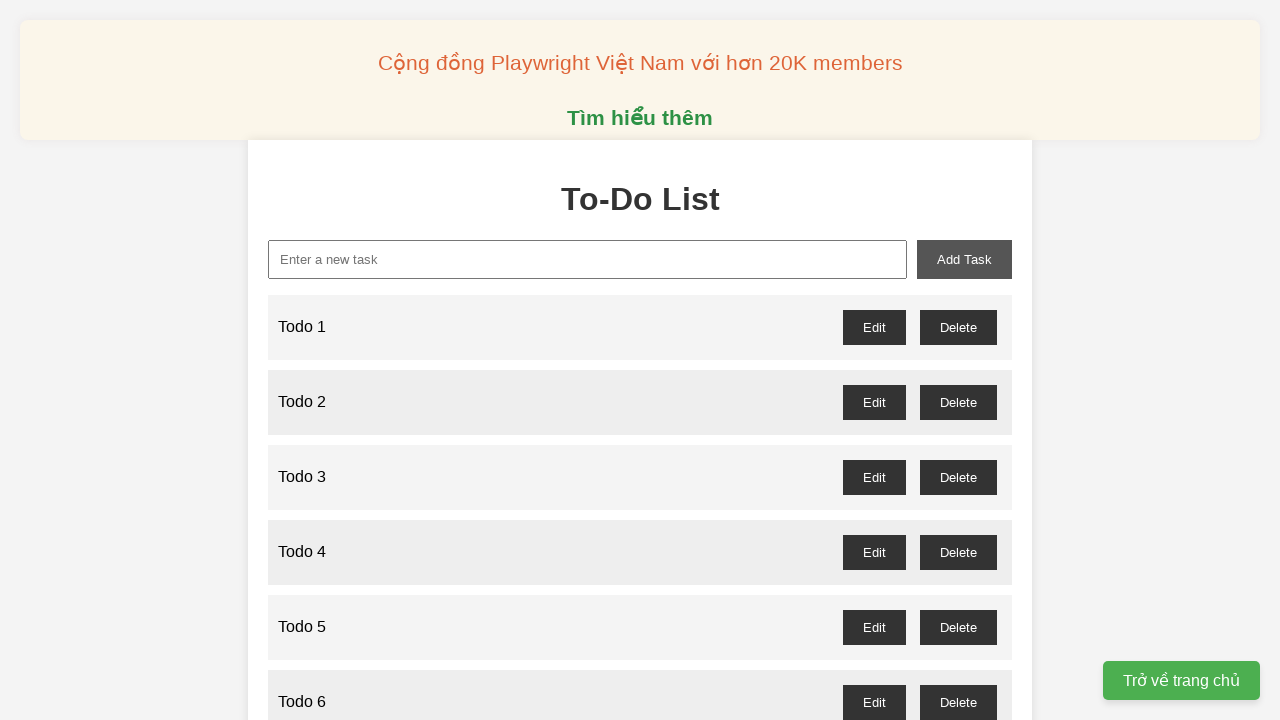

Filled new task input with 'Todo 50' on xpath=//input[@id="new-task"]
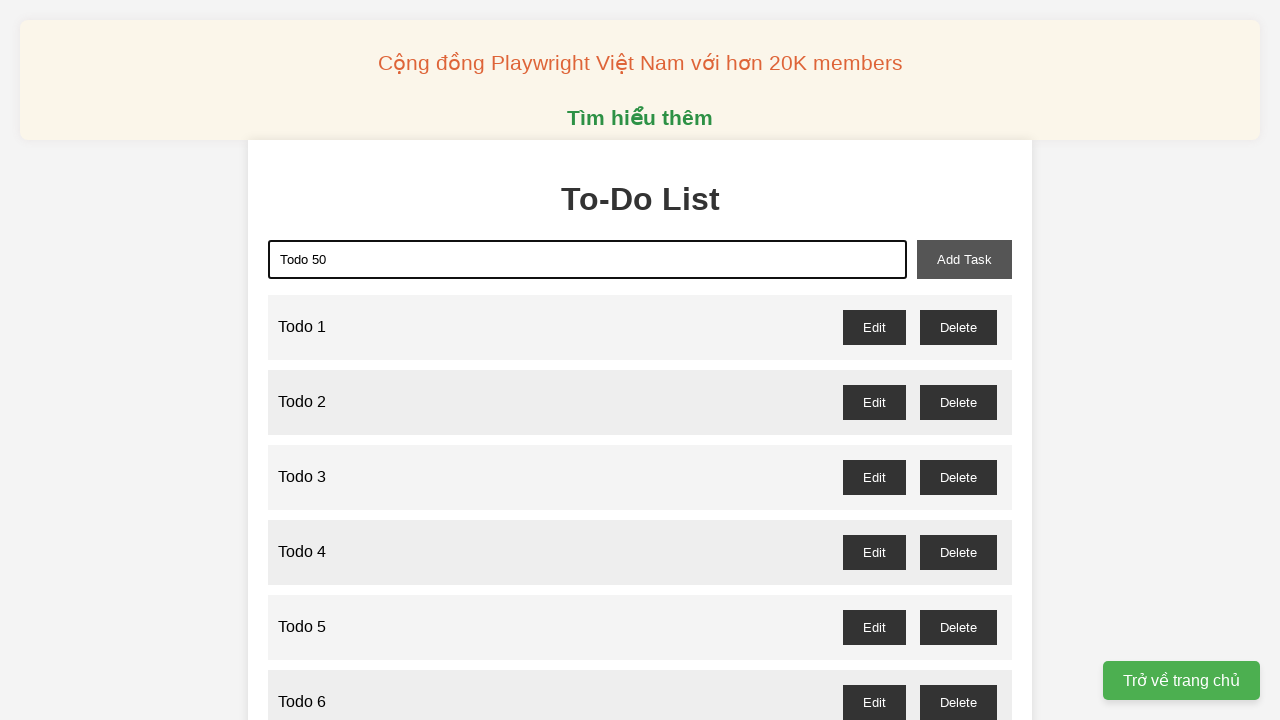

Clicked add task button to create Todo 50 at (964, 259) on xpath=//button[@id="add-task"]
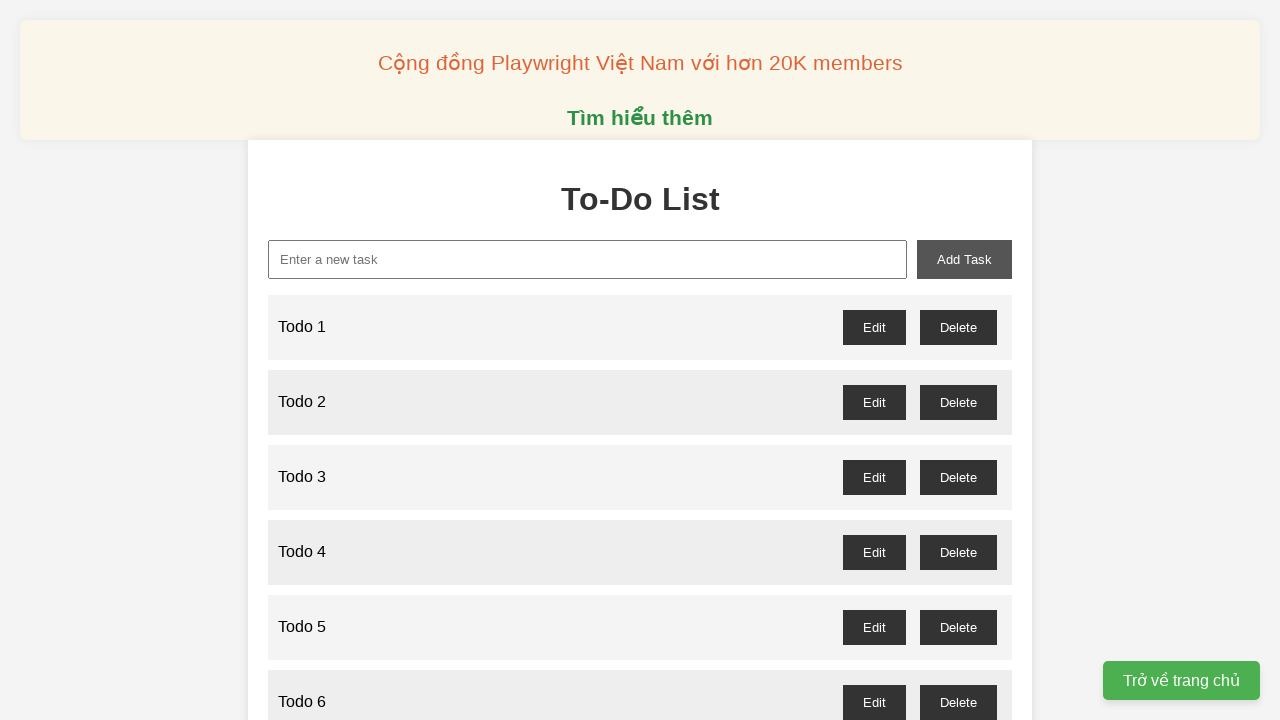

Filled new task input with 'Todo 51' on xpath=//input[@id="new-task"]
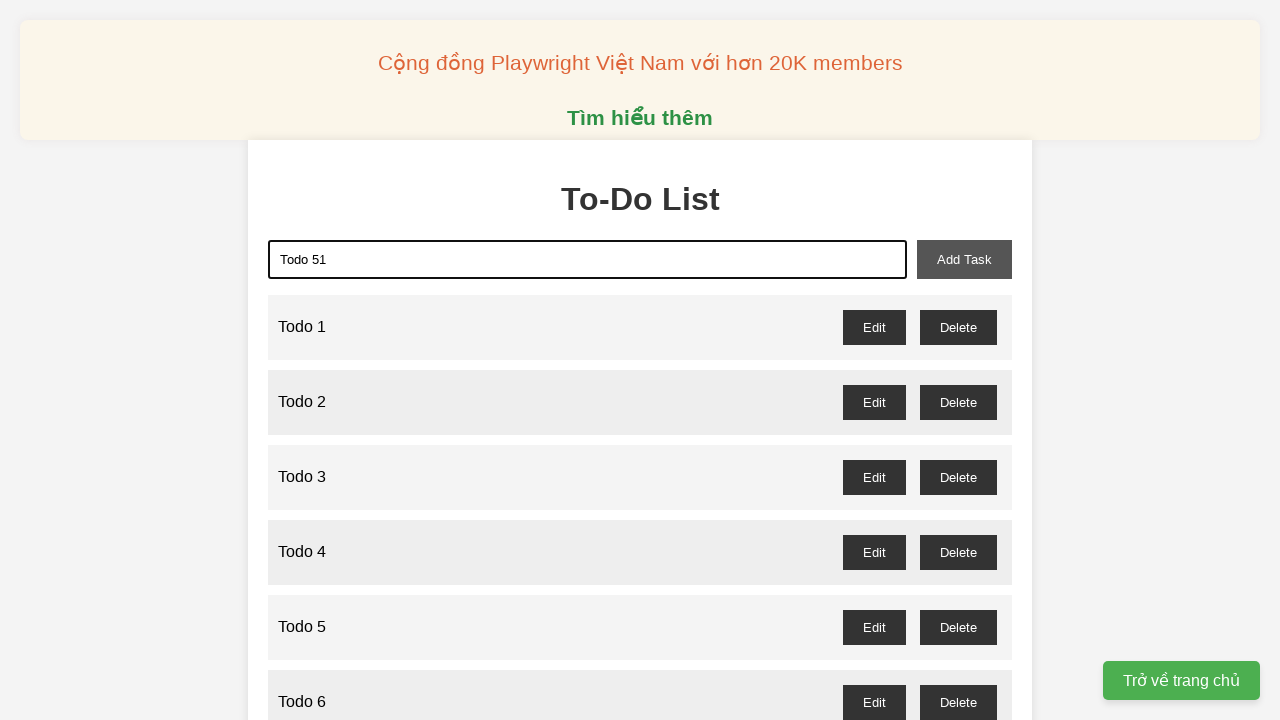

Clicked add task button to create Todo 51 at (964, 259) on xpath=//button[@id="add-task"]
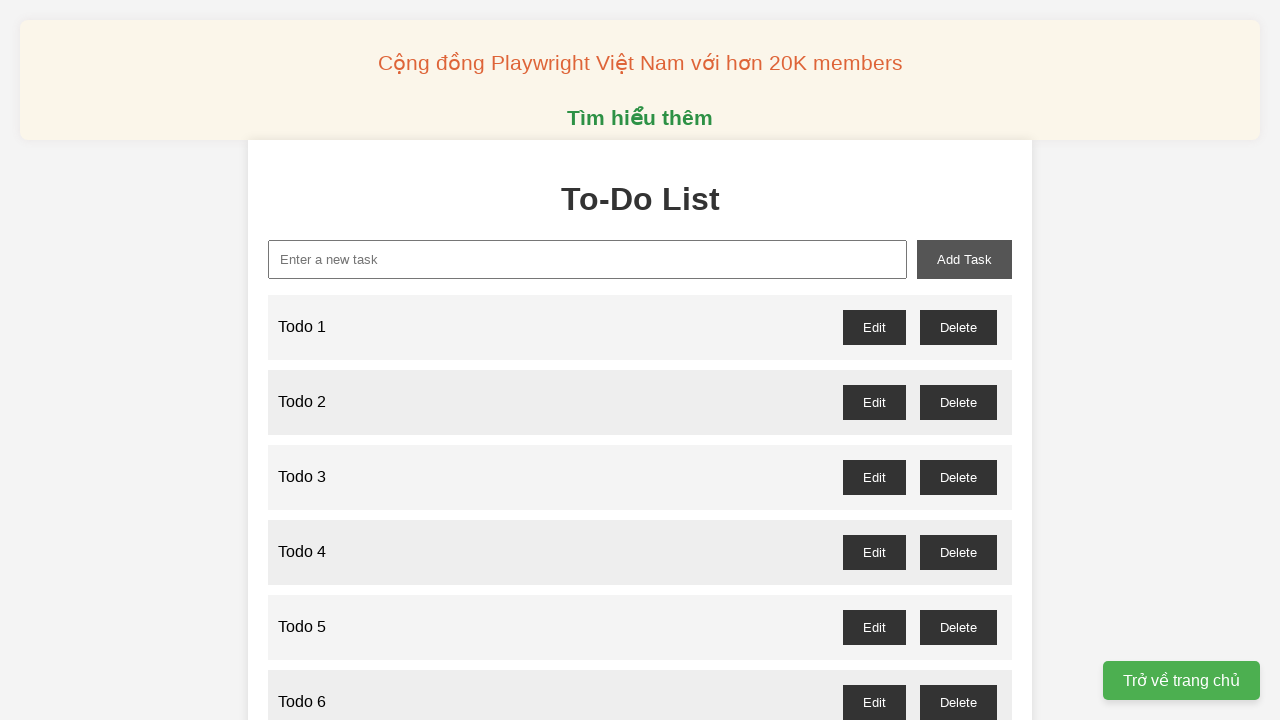

Filled new task input with 'Todo 52' on xpath=//input[@id="new-task"]
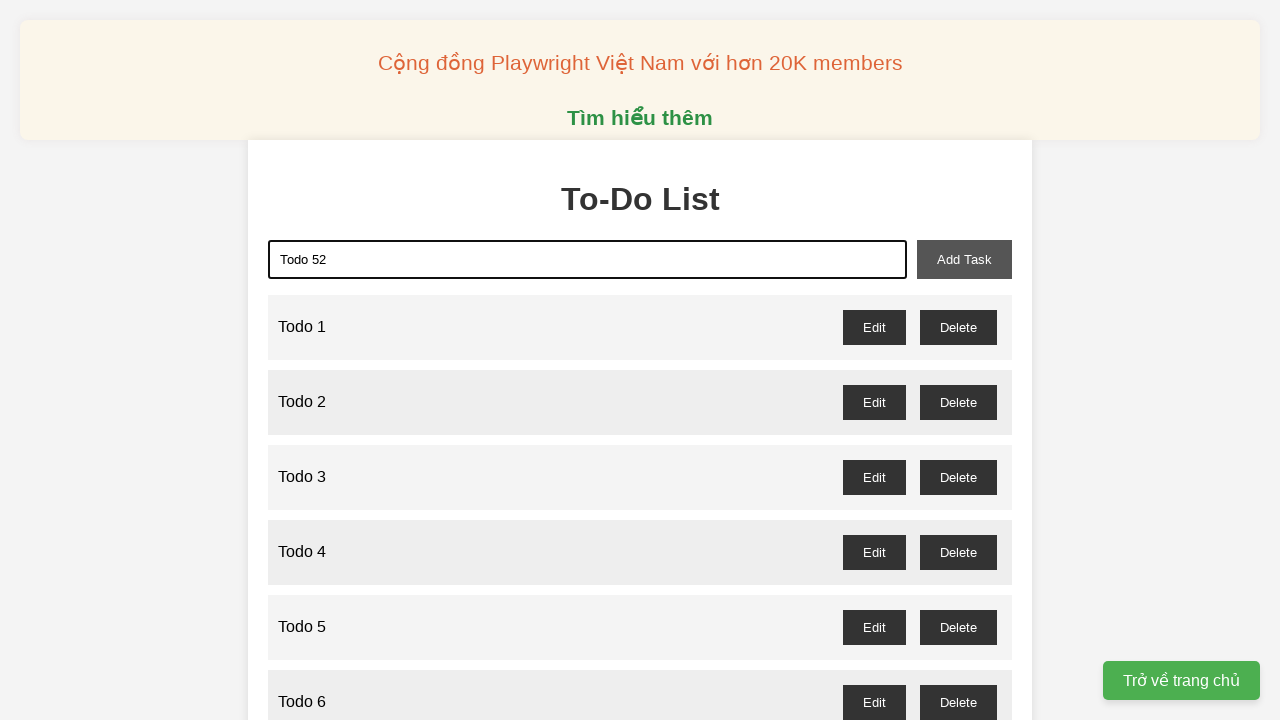

Clicked add task button to create Todo 52 at (964, 259) on xpath=//button[@id="add-task"]
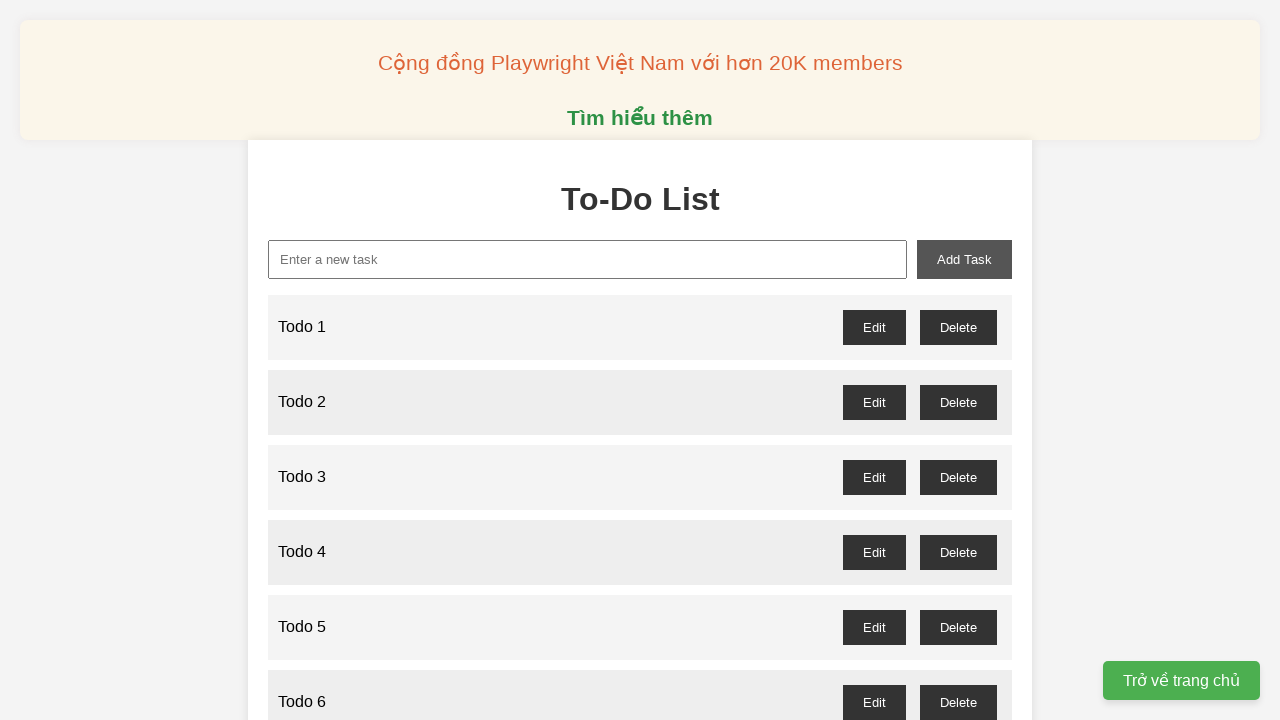

Filled new task input with 'Todo 53' on xpath=//input[@id="new-task"]
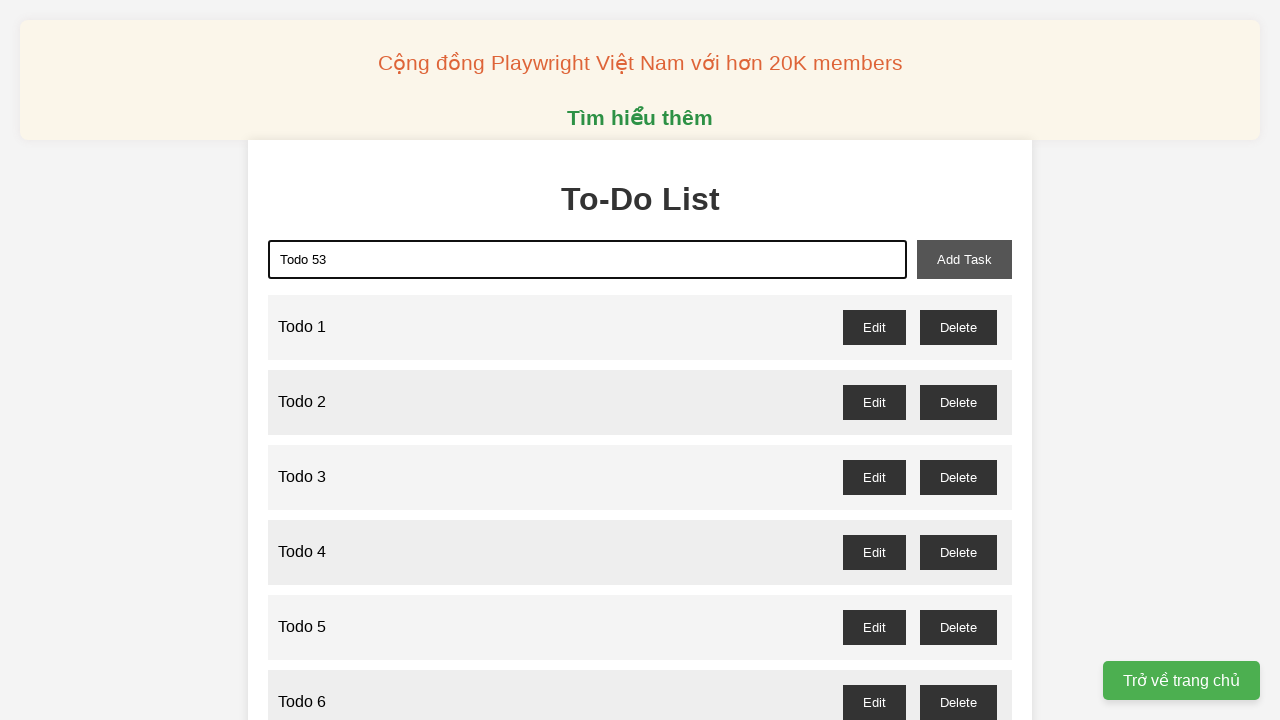

Clicked add task button to create Todo 53 at (964, 259) on xpath=//button[@id="add-task"]
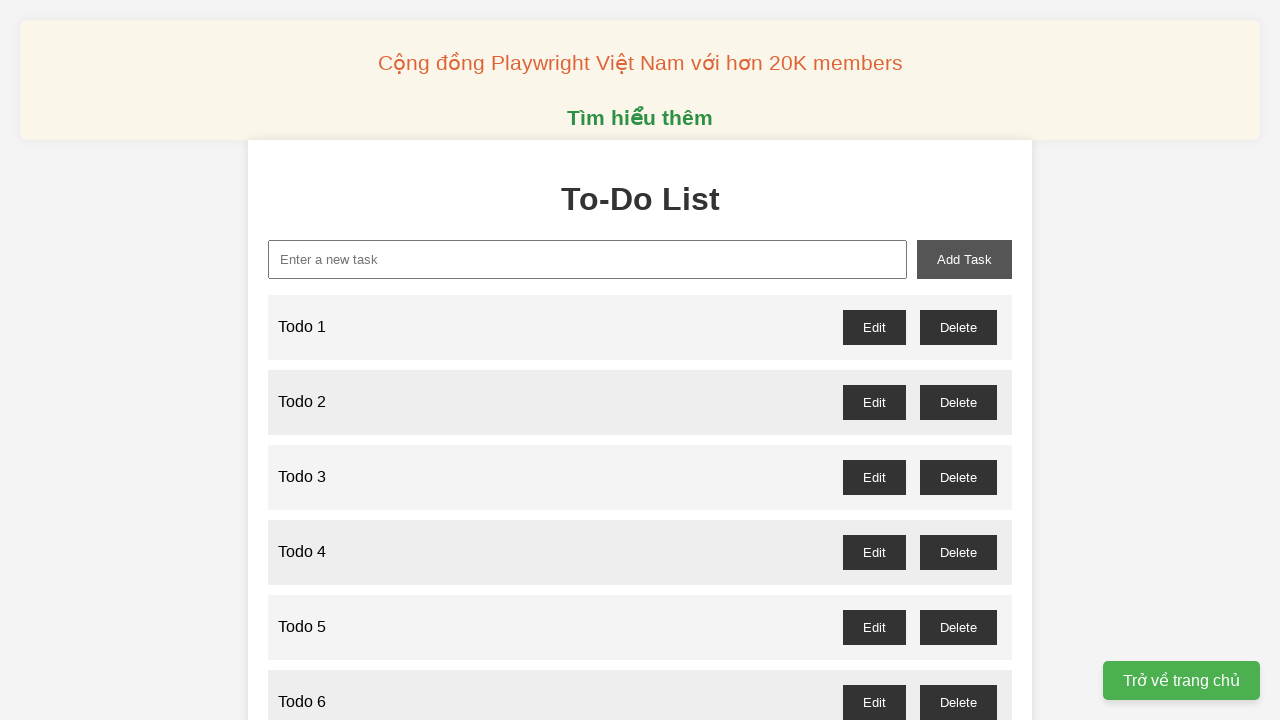

Filled new task input with 'Todo 54' on xpath=//input[@id="new-task"]
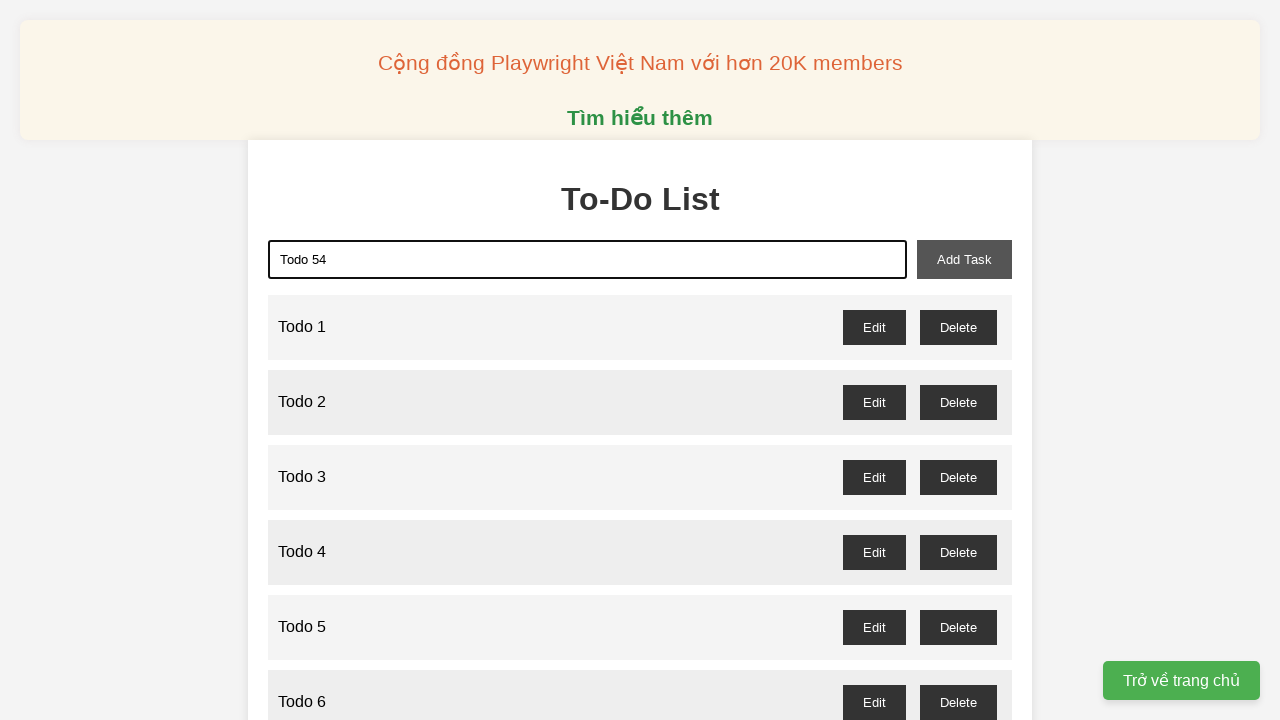

Clicked add task button to create Todo 54 at (964, 259) on xpath=//button[@id="add-task"]
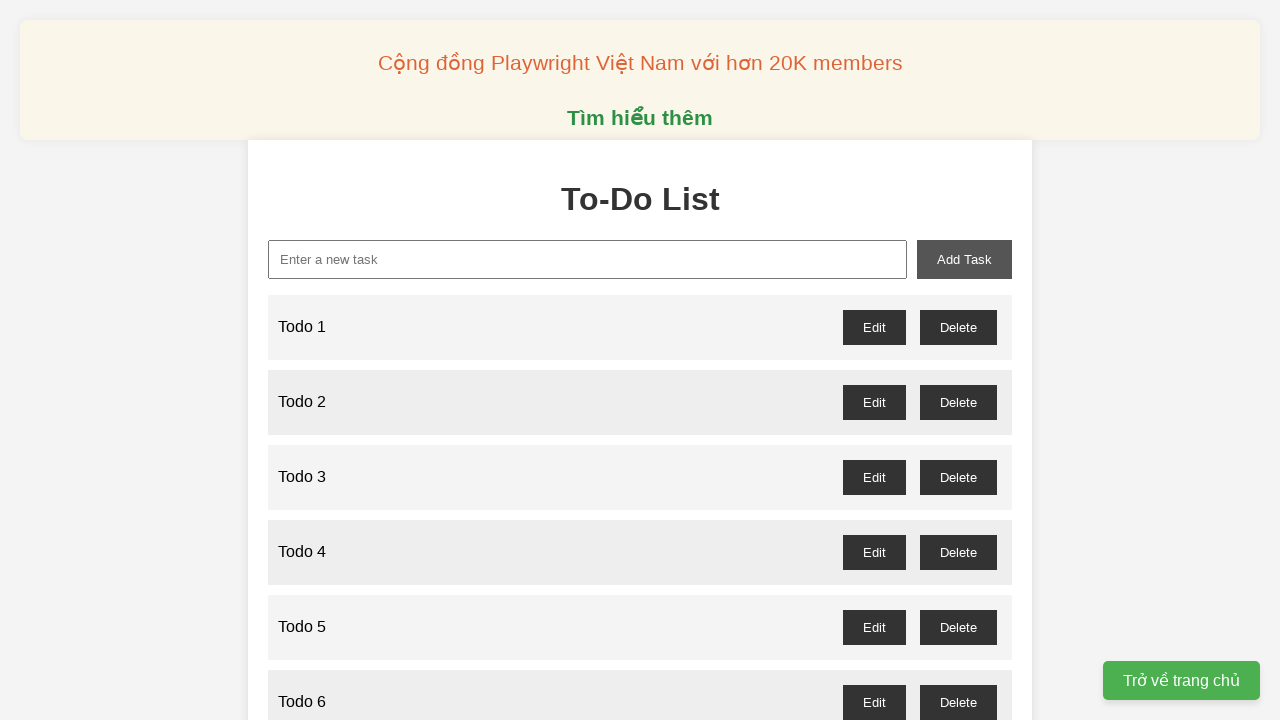

Filled new task input with 'Todo 55' on xpath=//input[@id="new-task"]
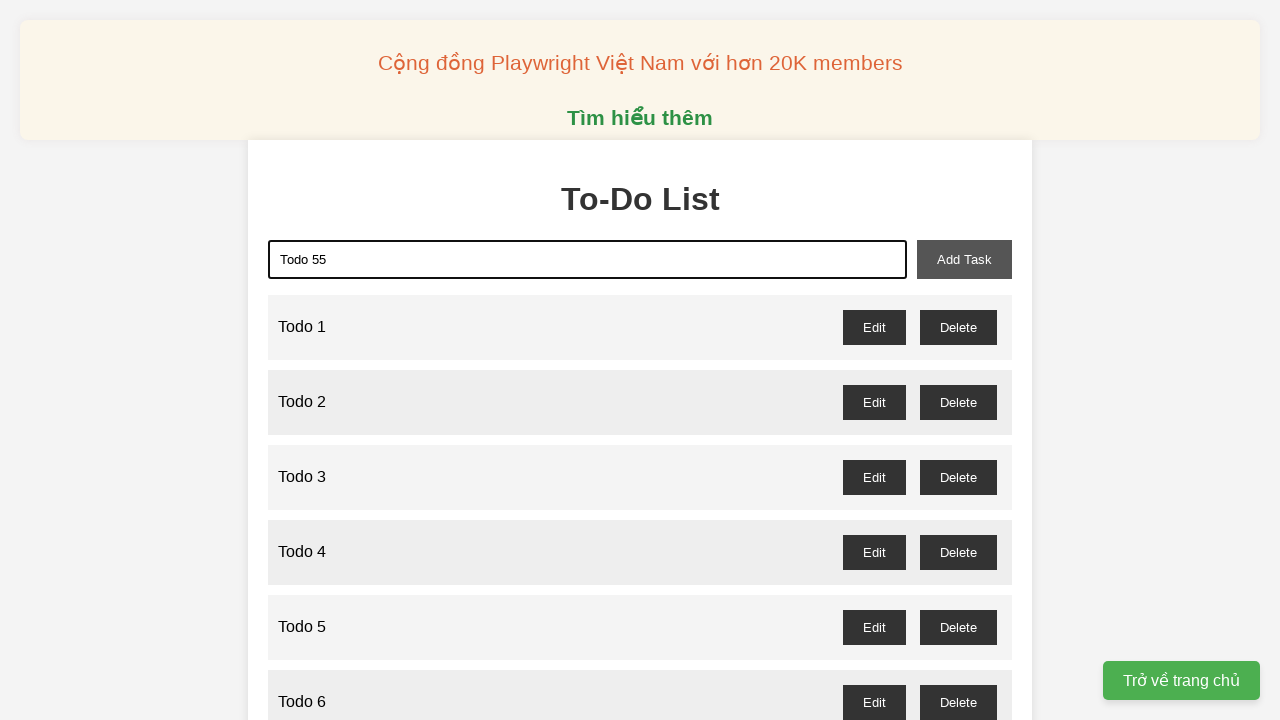

Clicked add task button to create Todo 55 at (964, 259) on xpath=//button[@id="add-task"]
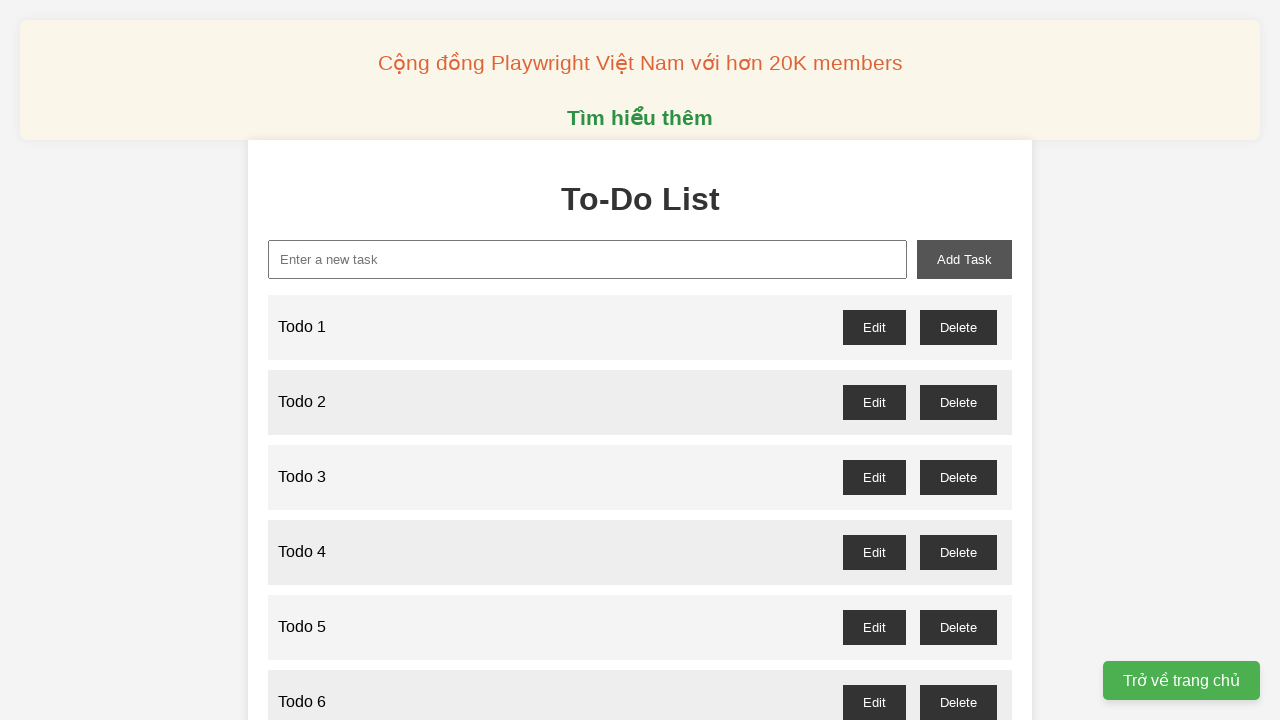

Filled new task input with 'Todo 56' on xpath=//input[@id="new-task"]
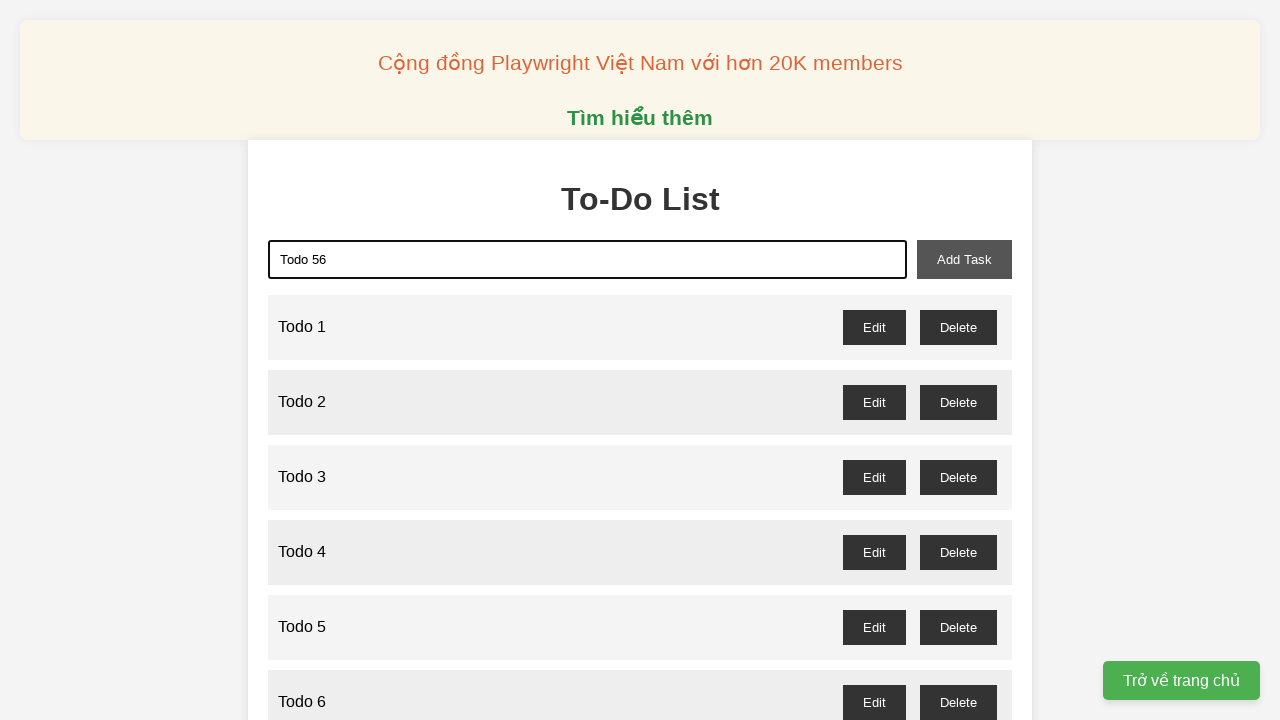

Clicked add task button to create Todo 56 at (964, 259) on xpath=//button[@id="add-task"]
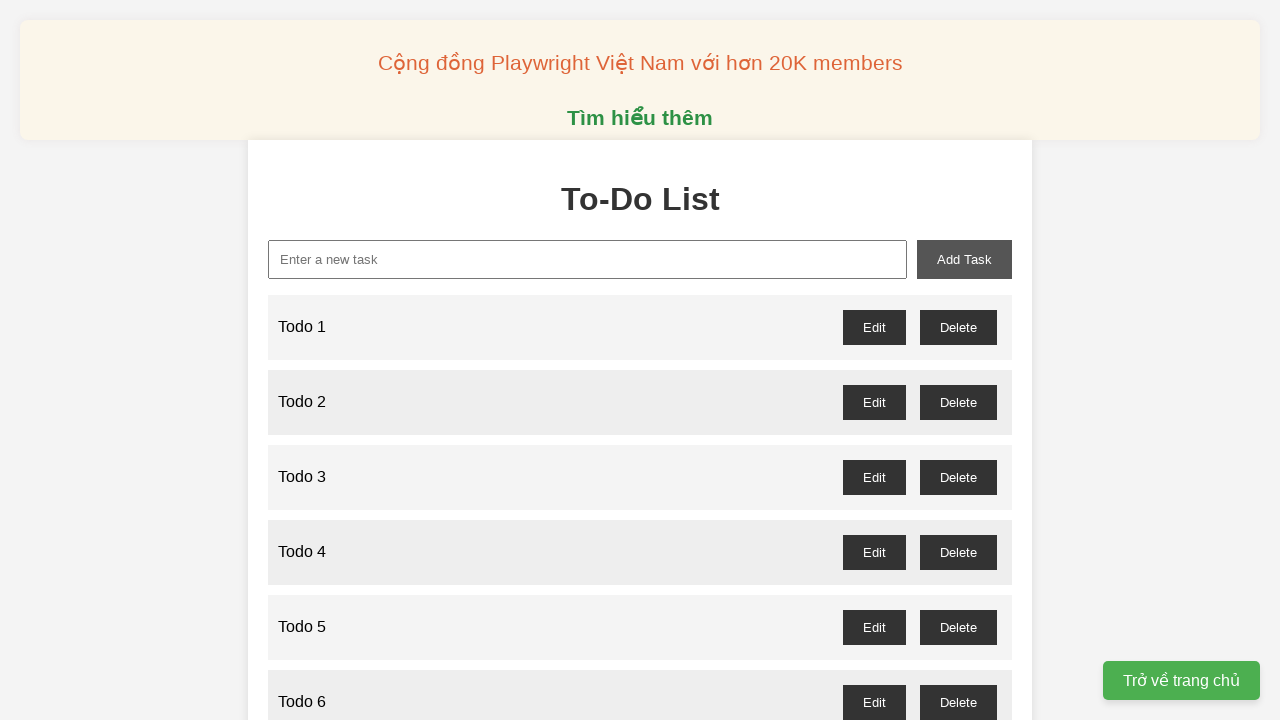

Filled new task input with 'Todo 57' on xpath=//input[@id="new-task"]
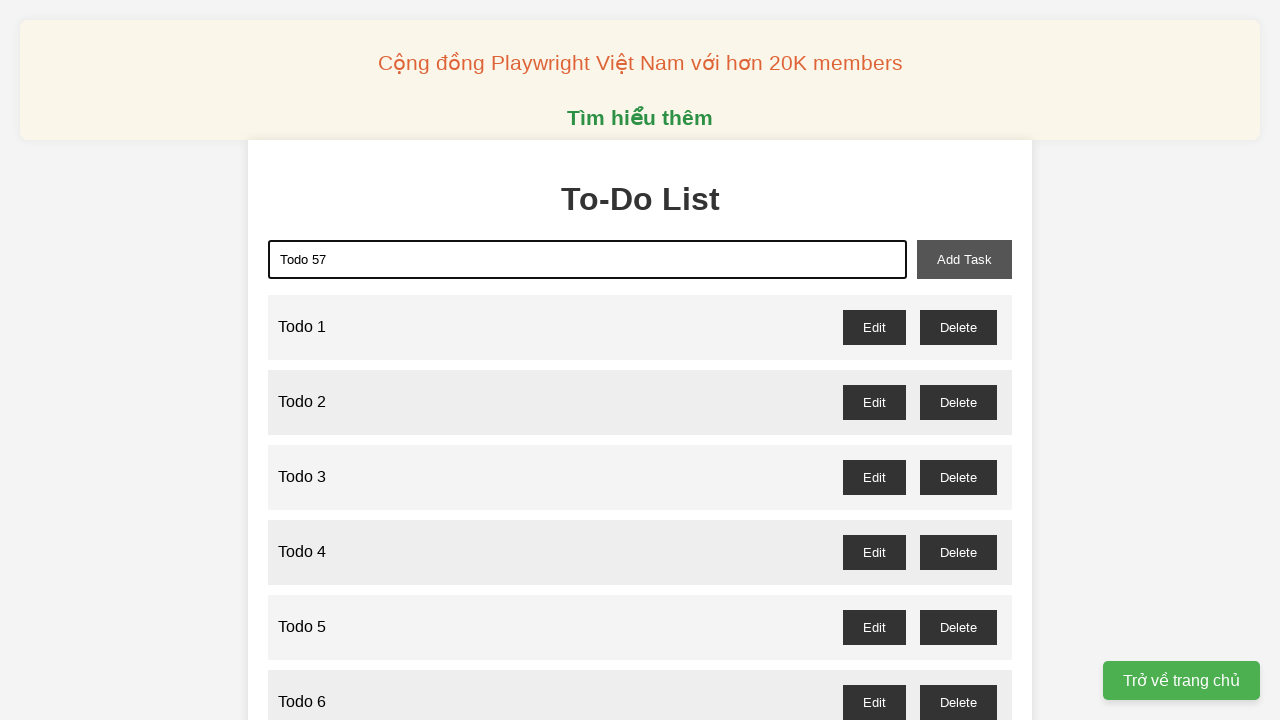

Clicked add task button to create Todo 57 at (964, 259) on xpath=//button[@id="add-task"]
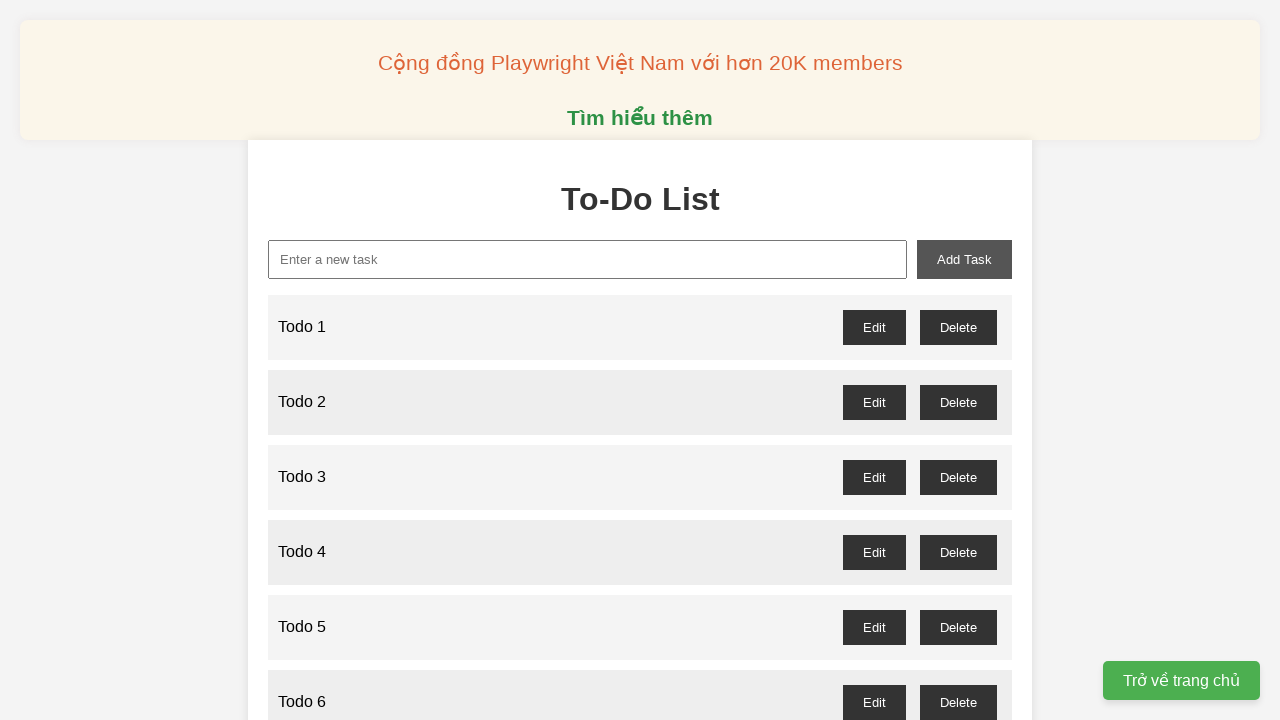

Filled new task input with 'Todo 58' on xpath=//input[@id="new-task"]
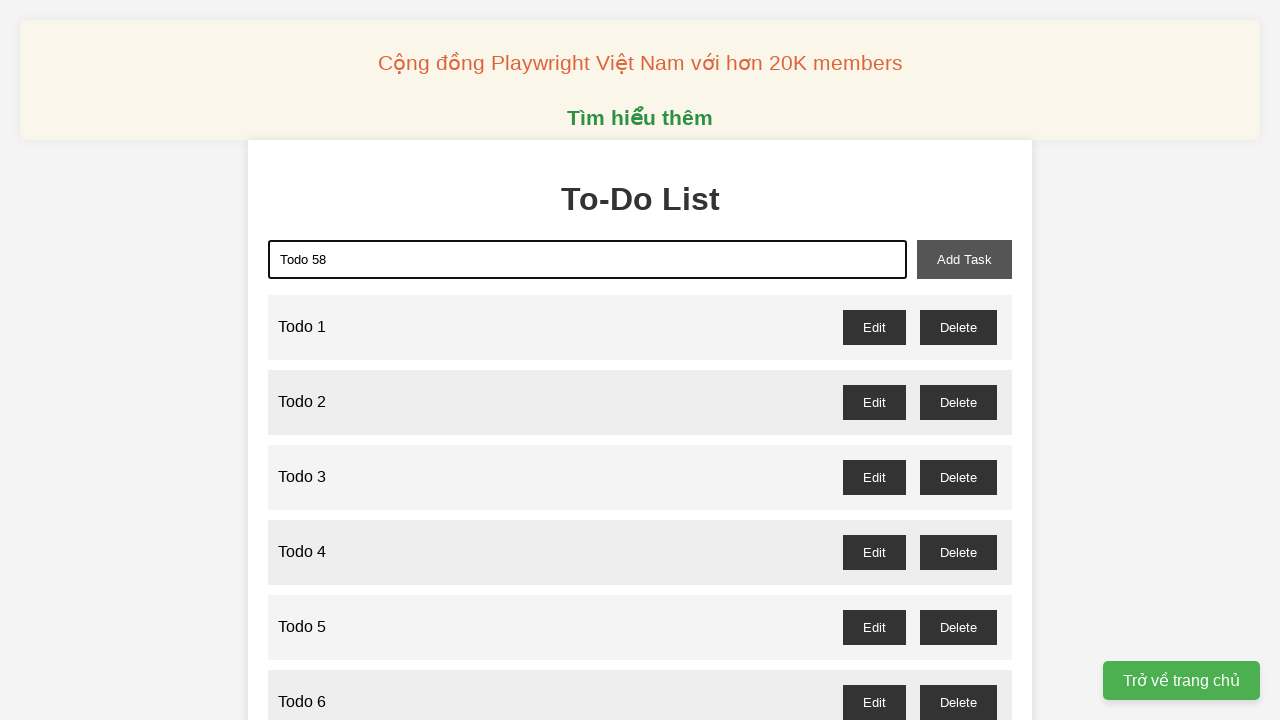

Clicked add task button to create Todo 58 at (964, 259) on xpath=//button[@id="add-task"]
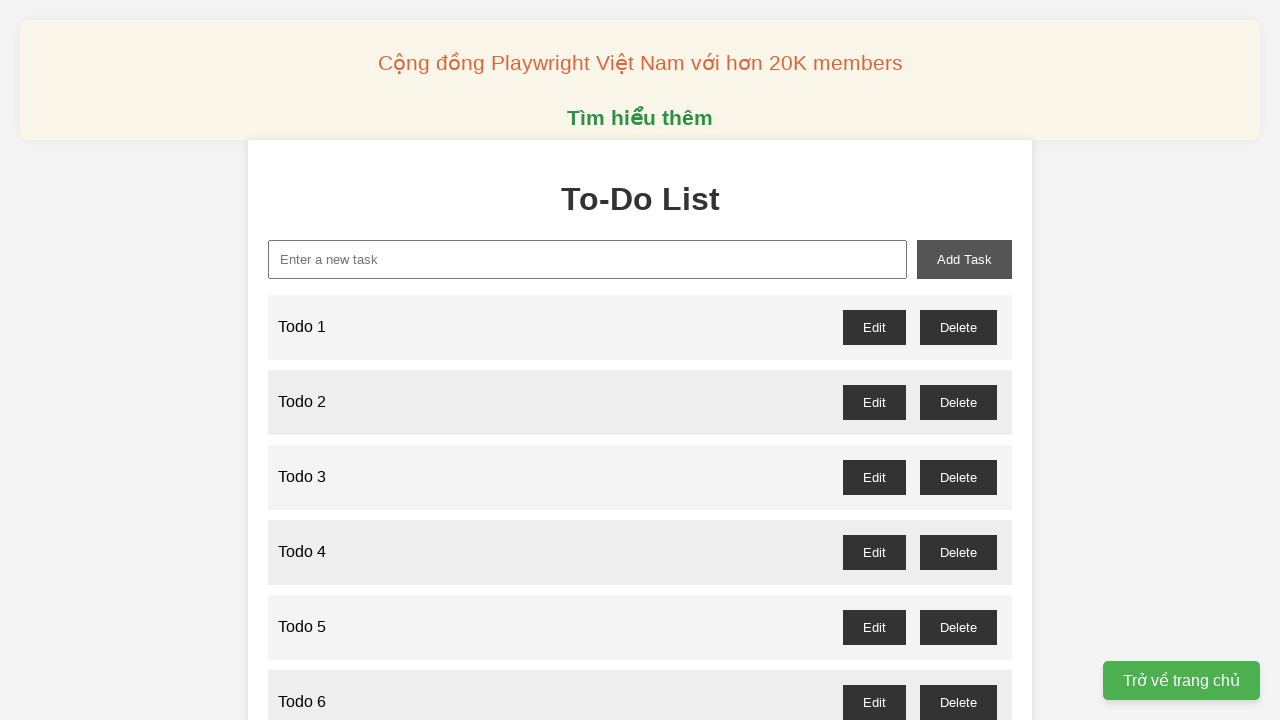

Filled new task input with 'Todo 59' on xpath=//input[@id="new-task"]
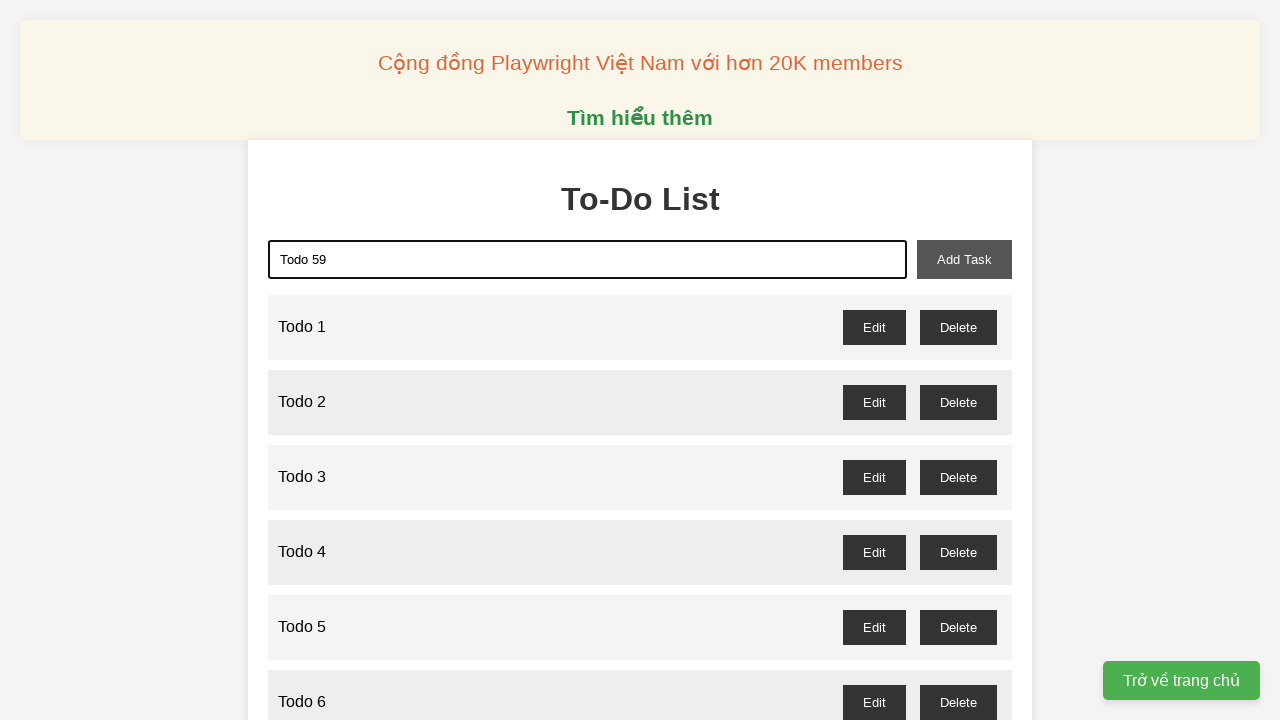

Clicked add task button to create Todo 59 at (964, 259) on xpath=//button[@id="add-task"]
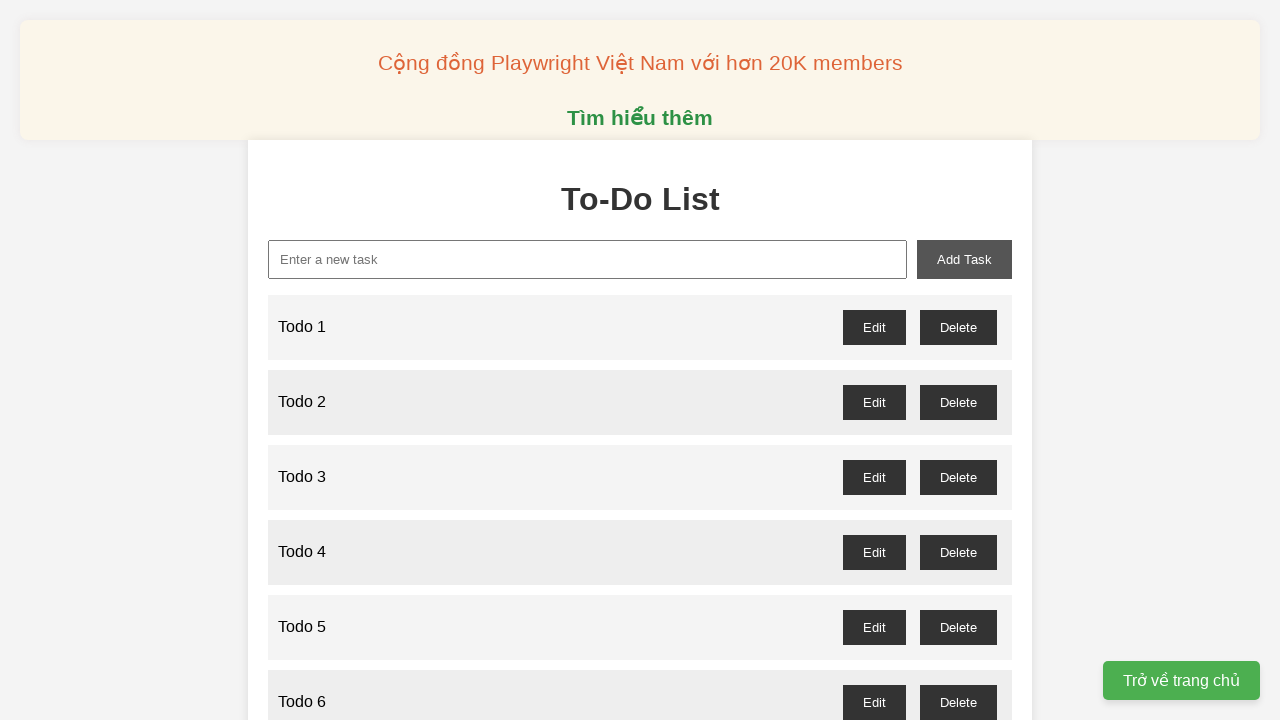

Filled new task input with 'Todo 60' on xpath=//input[@id="new-task"]
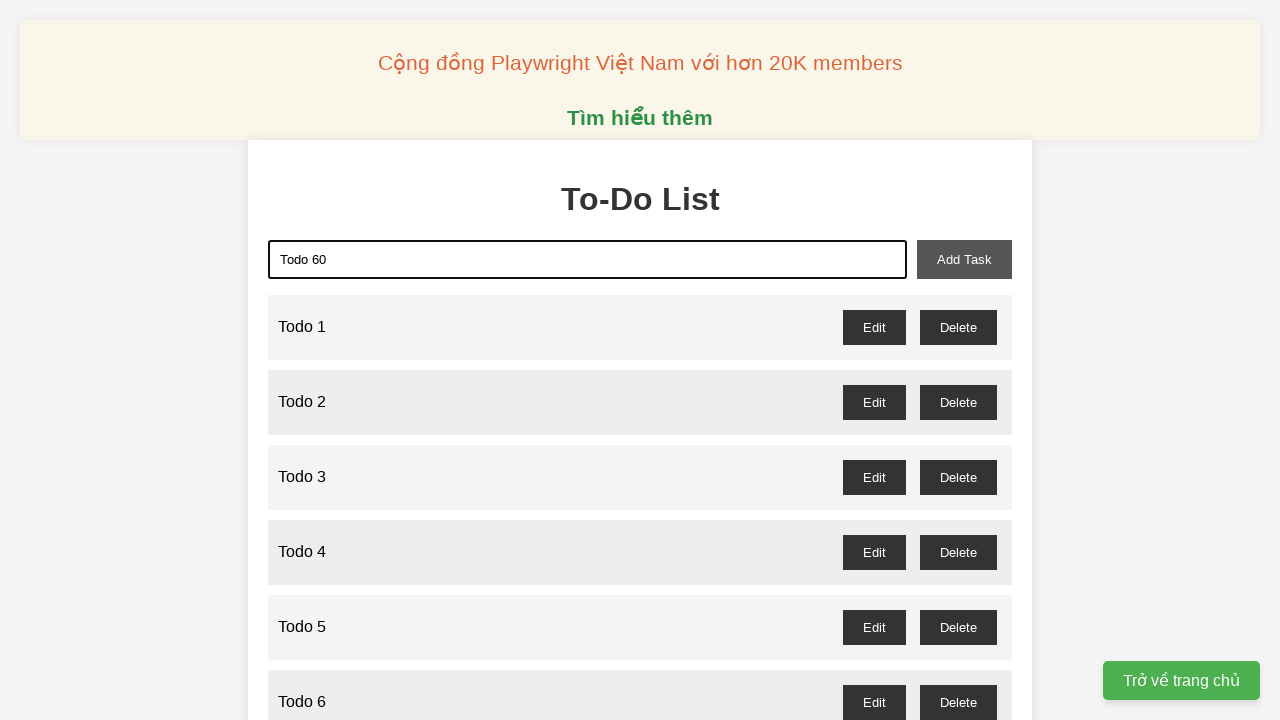

Clicked add task button to create Todo 60 at (964, 259) on xpath=//button[@id="add-task"]
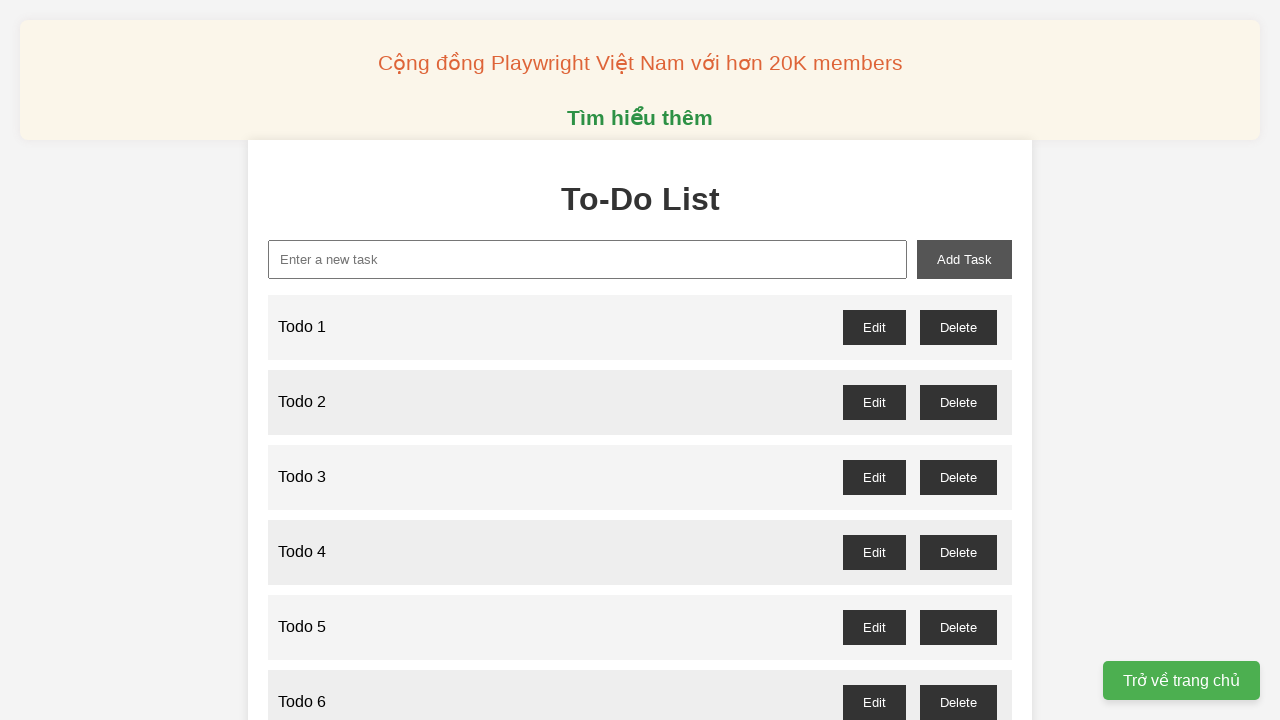

Filled new task input with 'Todo 61' on xpath=//input[@id="new-task"]
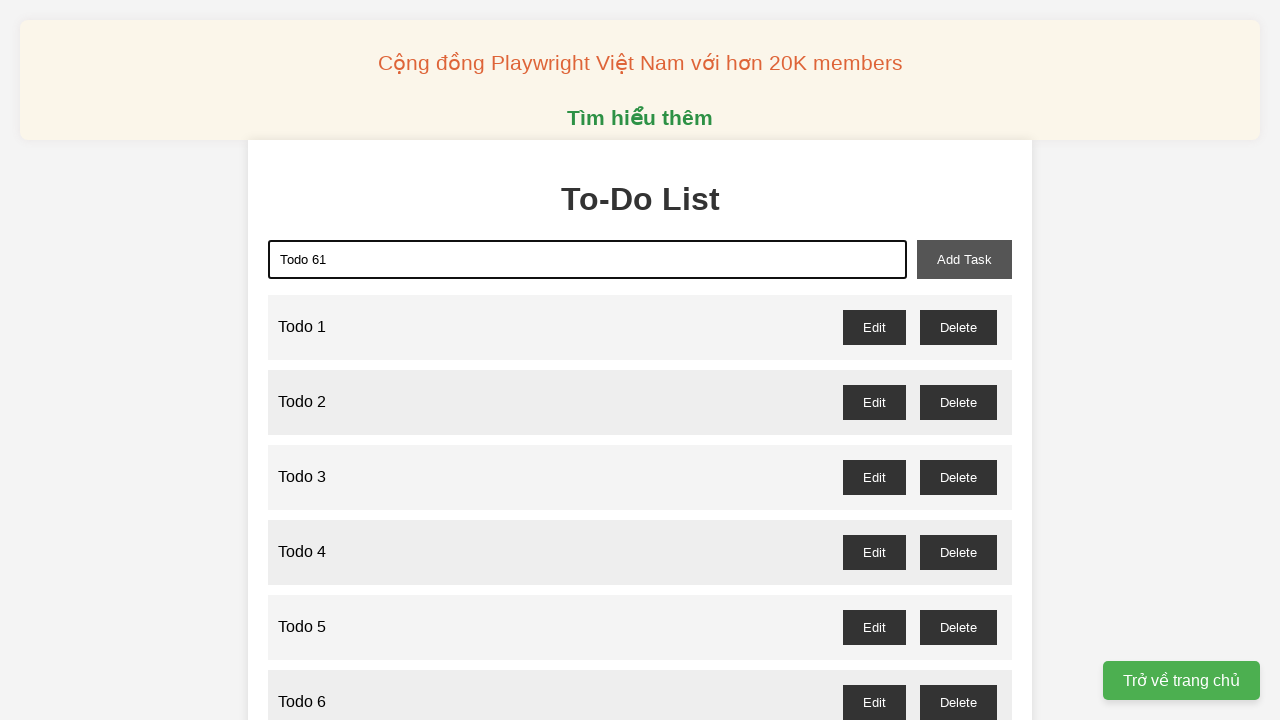

Clicked add task button to create Todo 61 at (964, 259) on xpath=//button[@id="add-task"]
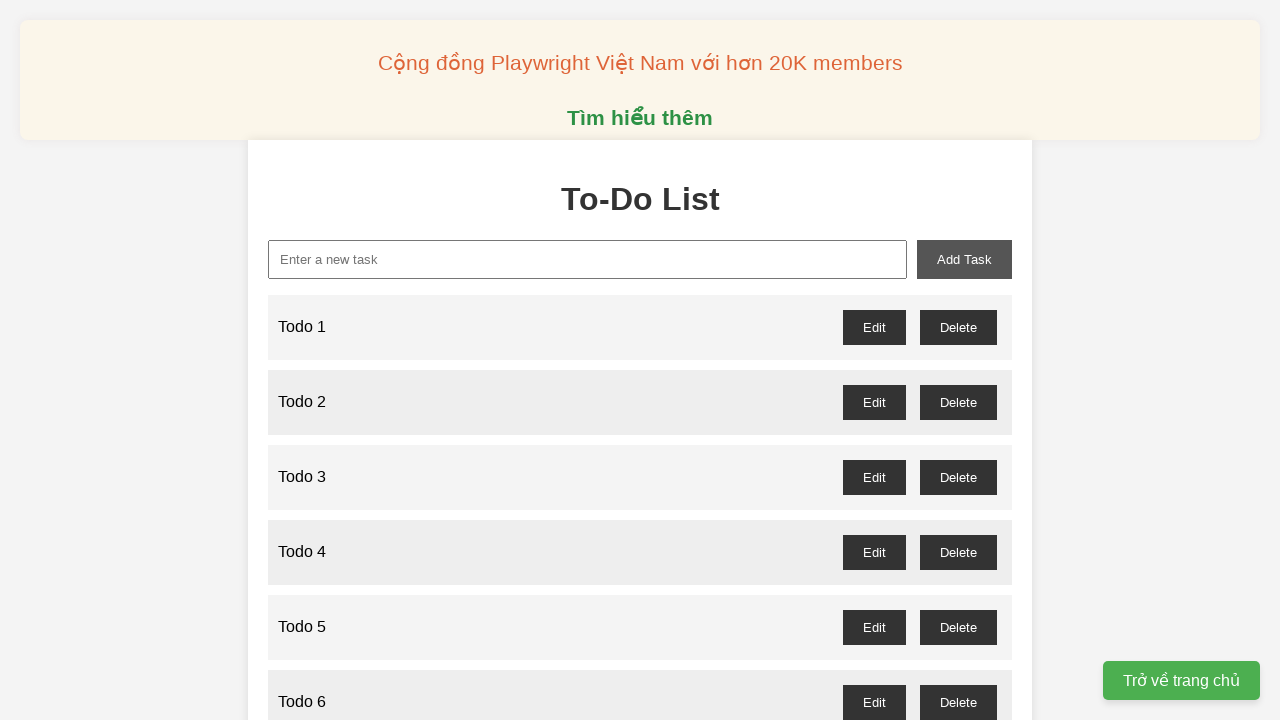

Filled new task input with 'Todo 62' on xpath=//input[@id="new-task"]
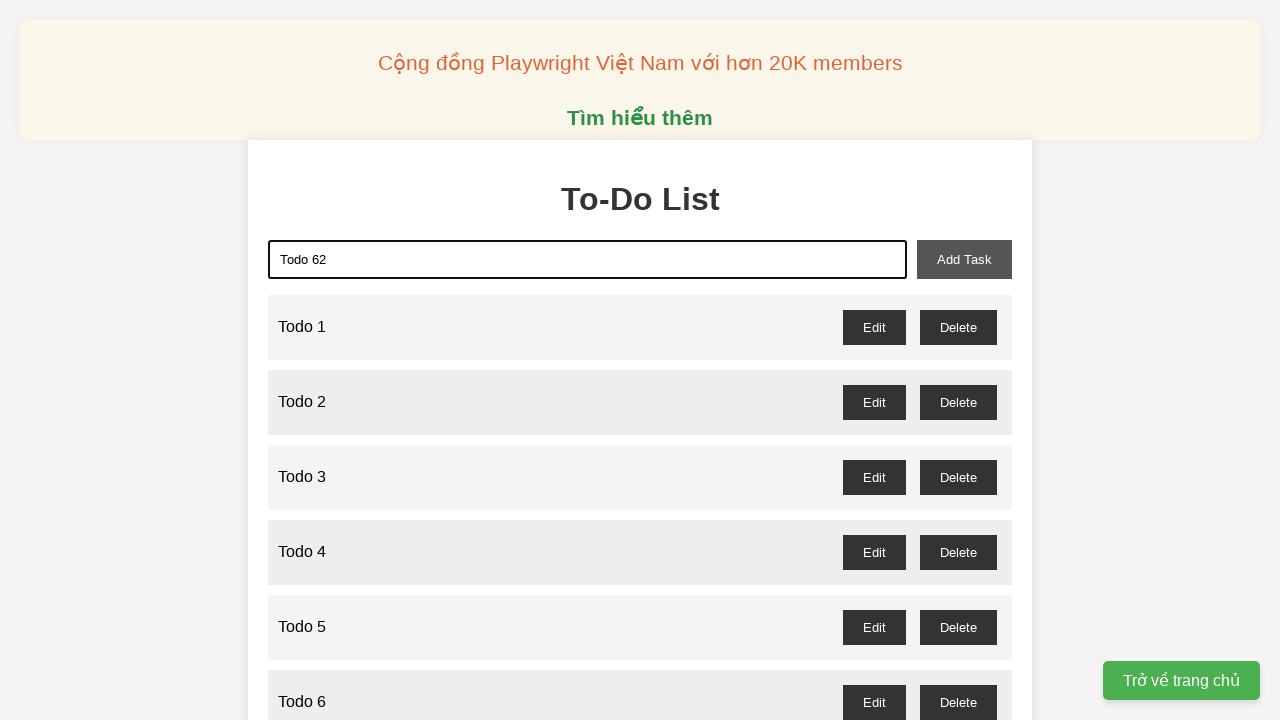

Clicked add task button to create Todo 62 at (964, 259) on xpath=//button[@id="add-task"]
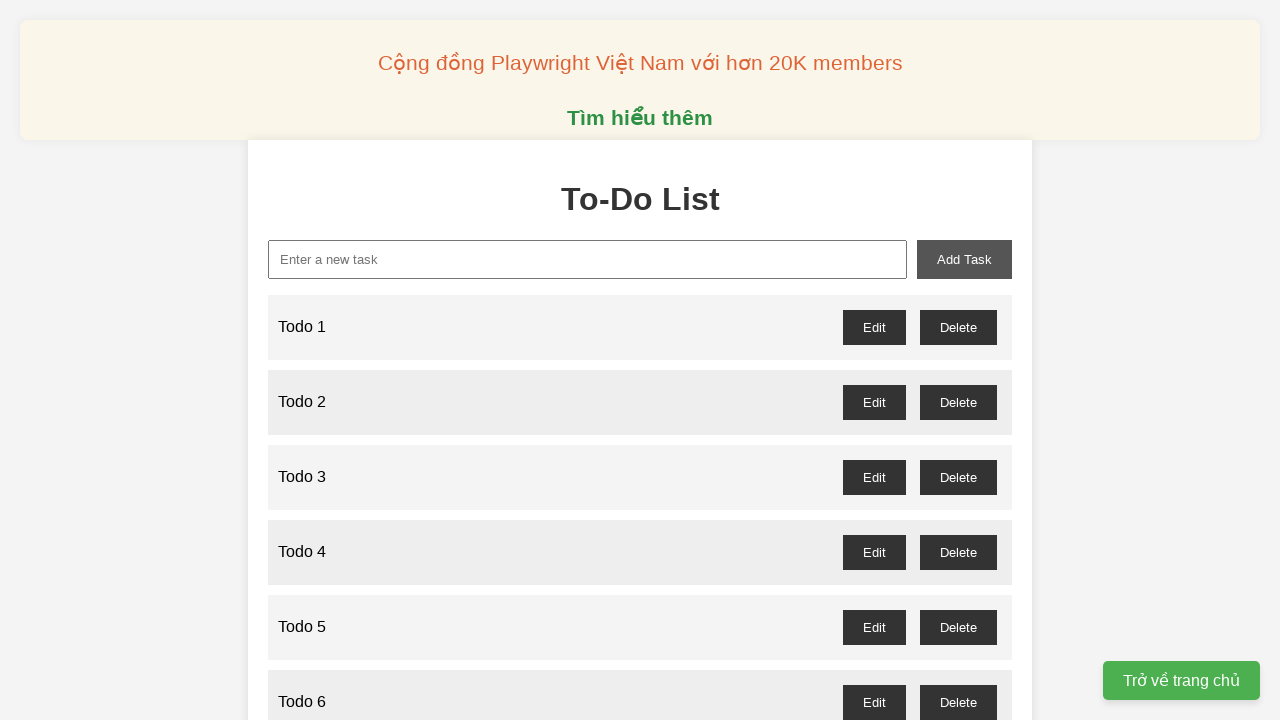

Filled new task input with 'Todo 63' on xpath=//input[@id="new-task"]
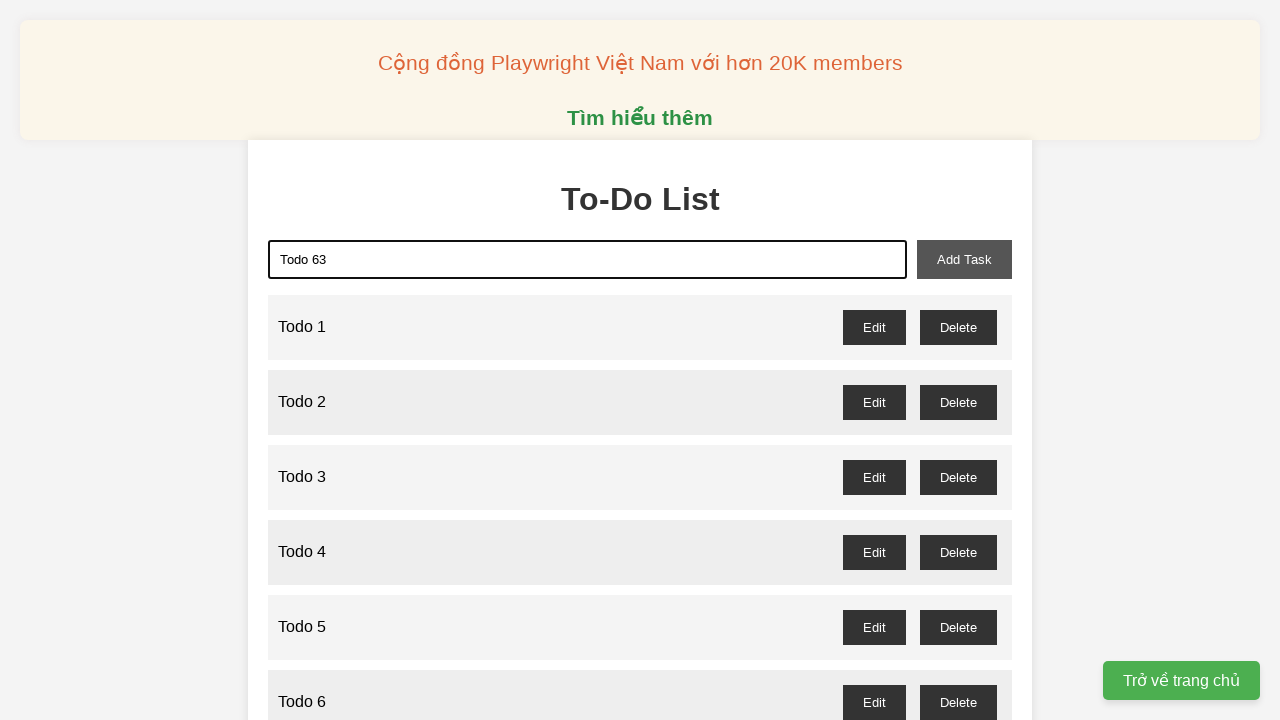

Clicked add task button to create Todo 63 at (964, 259) on xpath=//button[@id="add-task"]
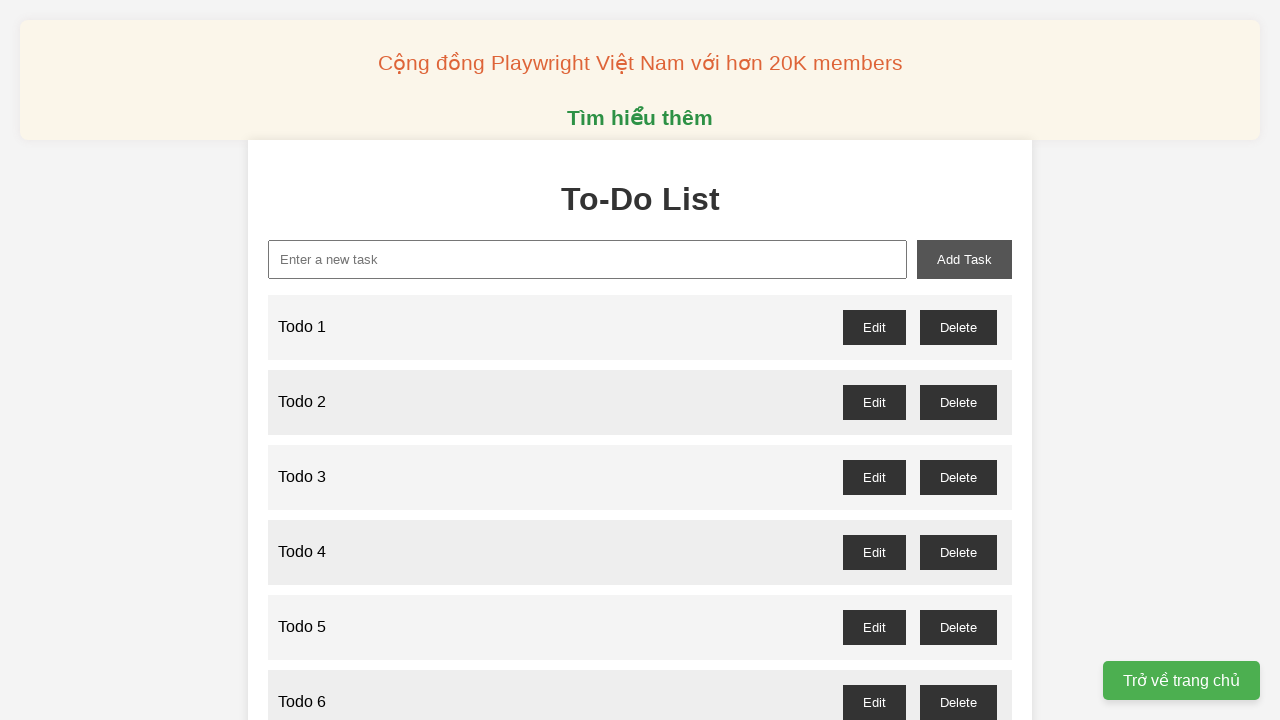

Filled new task input with 'Todo 64' on xpath=//input[@id="new-task"]
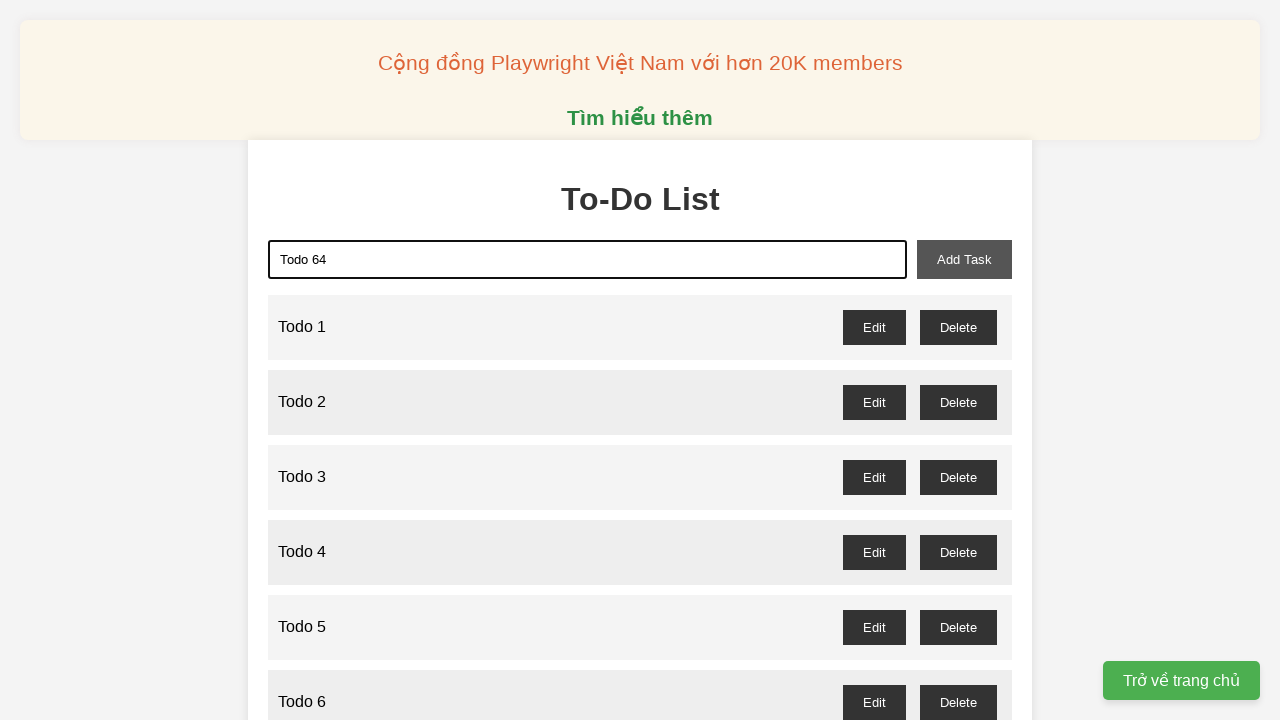

Clicked add task button to create Todo 64 at (964, 259) on xpath=//button[@id="add-task"]
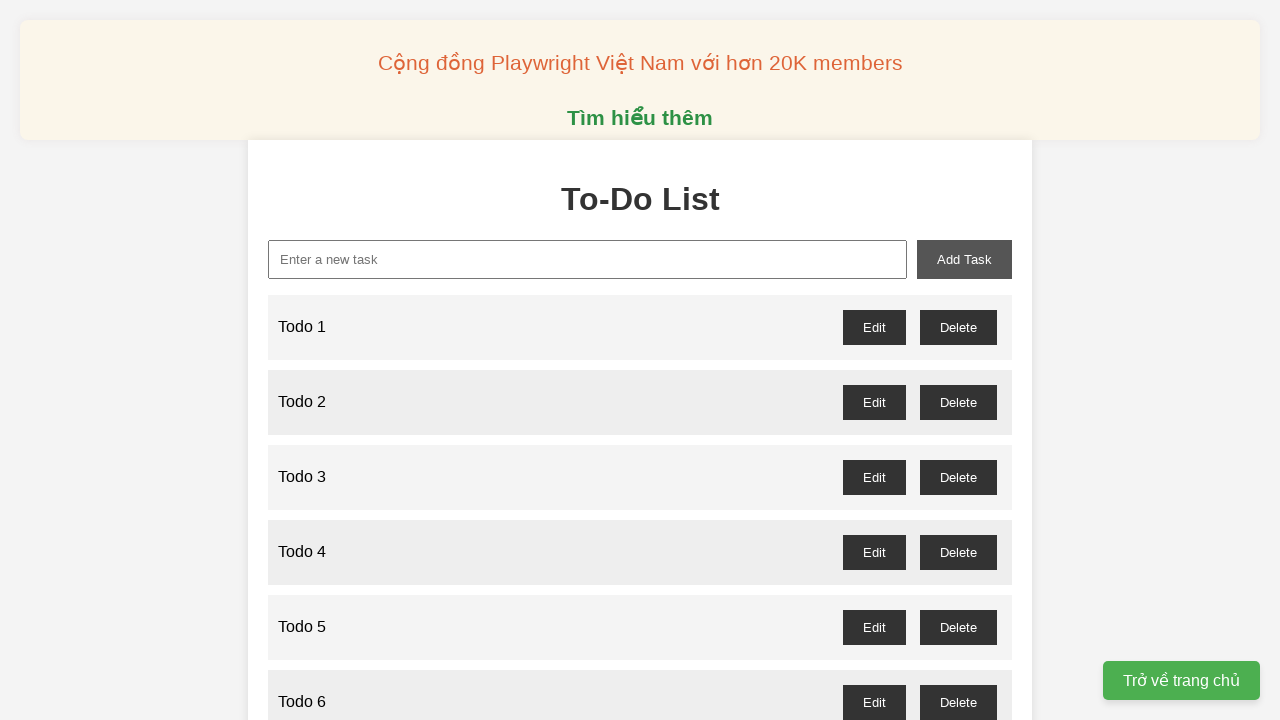

Filled new task input with 'Todo 65' on xpath=//input[@id="new-task"]
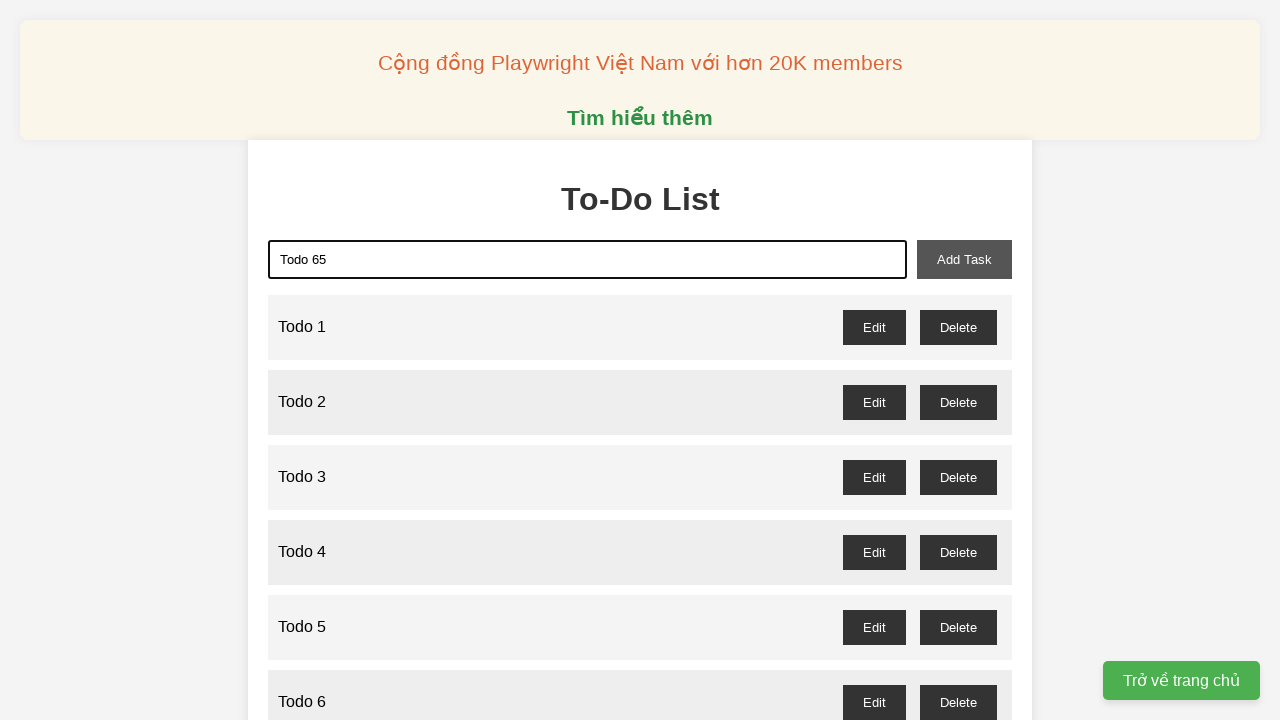

Clicked add task button to create Todo 65 at (964, 259) on xpath=//button[@id="add-task"]
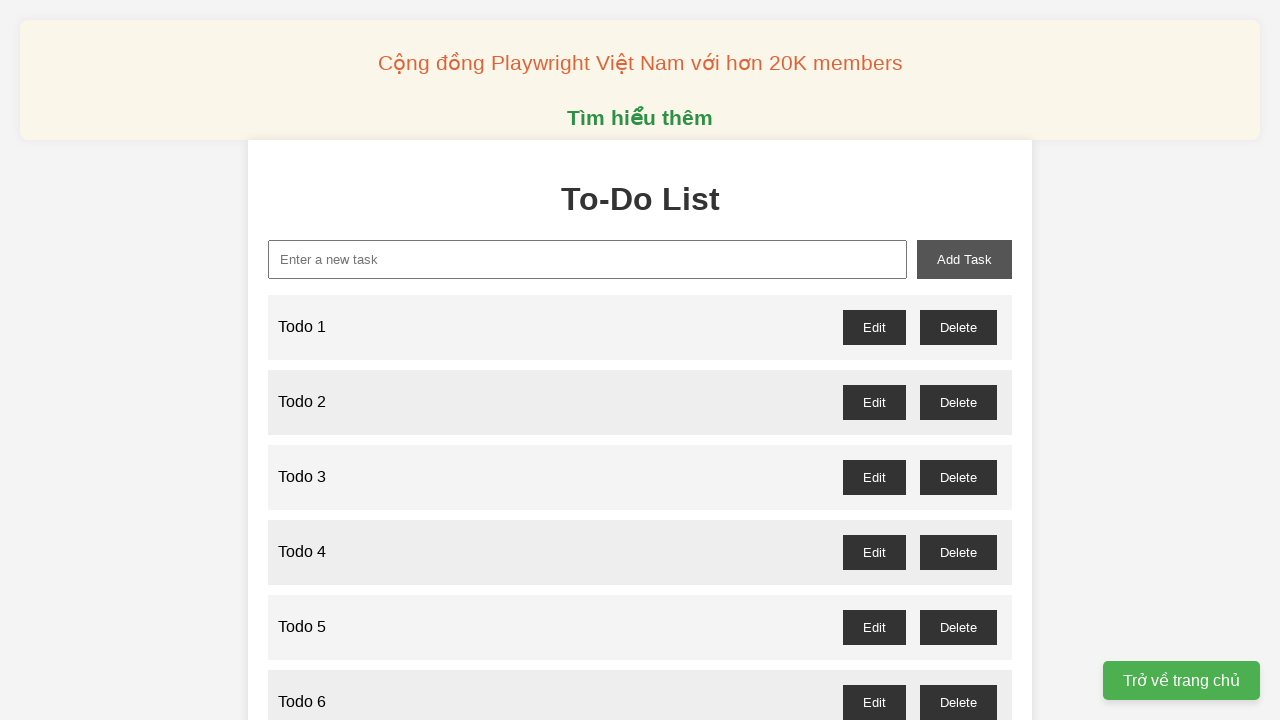

Filled new task input with 'Todo 66' on xpath=//input[@id="new-task"]
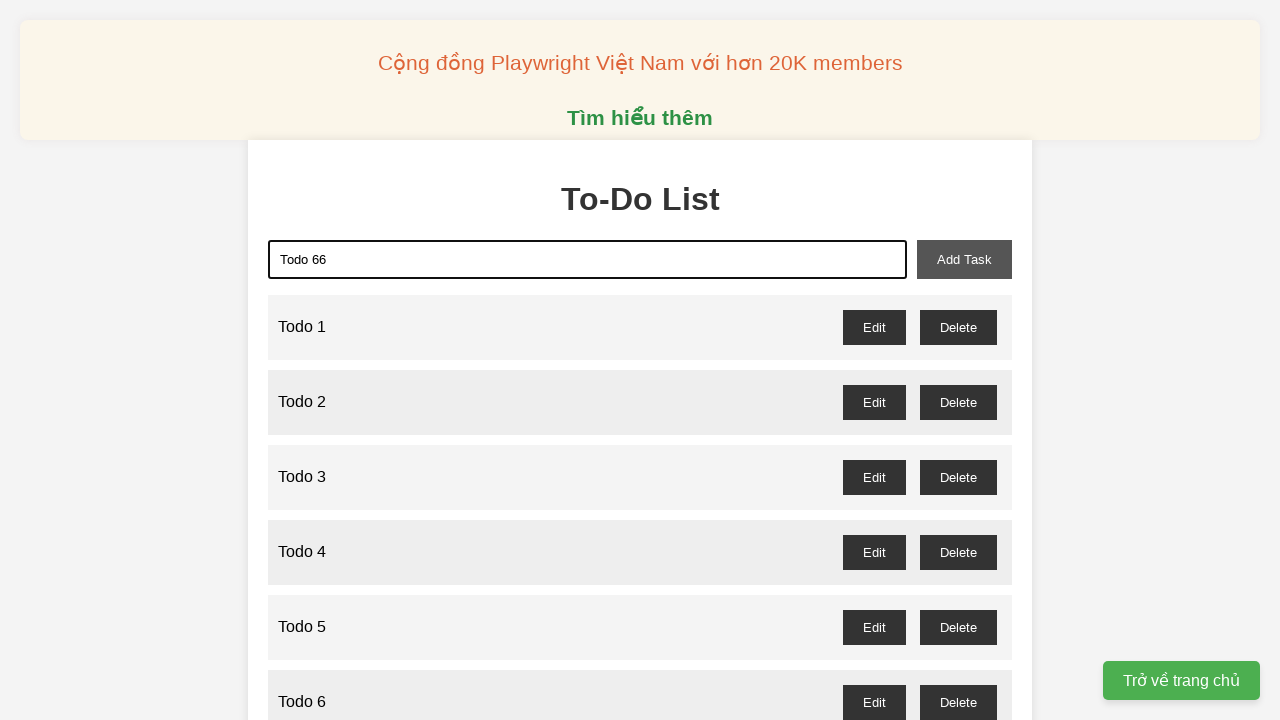

Clicked add task button to create Todo 66 at (964, 259) on xpath=//button[@id="add-task"]
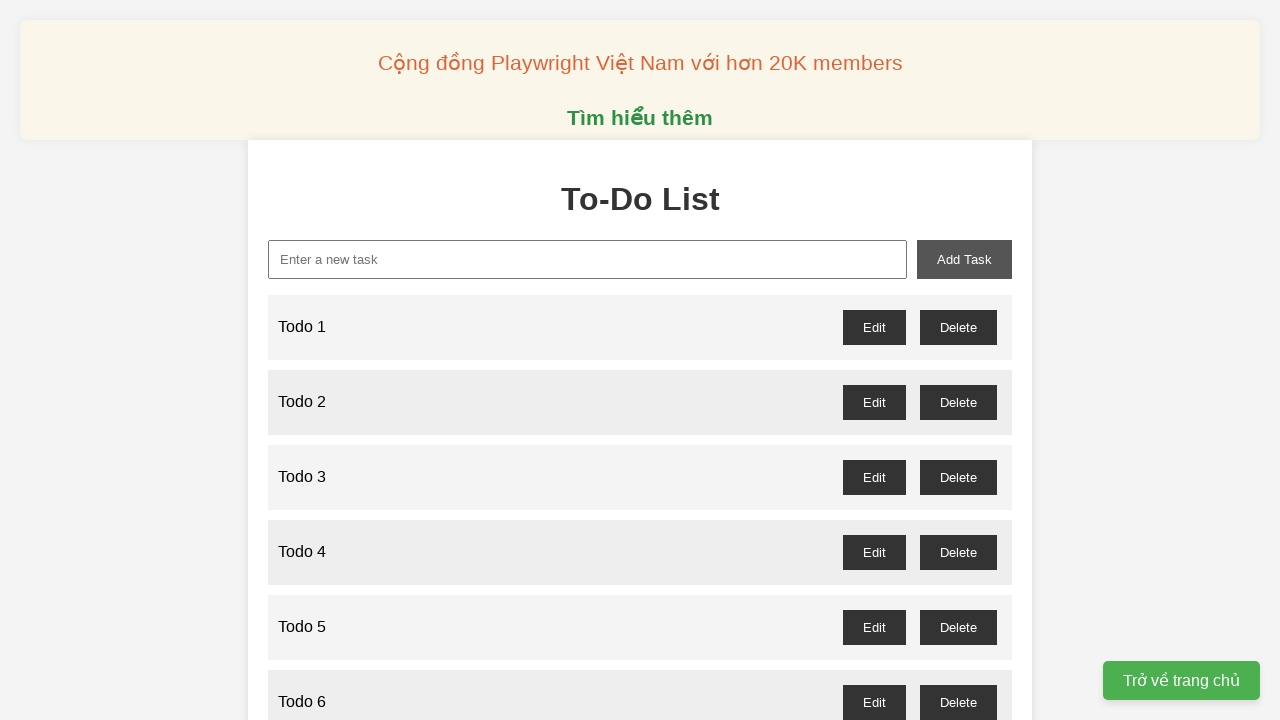

Filled new task input with 'Todo 67' on xpath=//input[@id="new-task"]
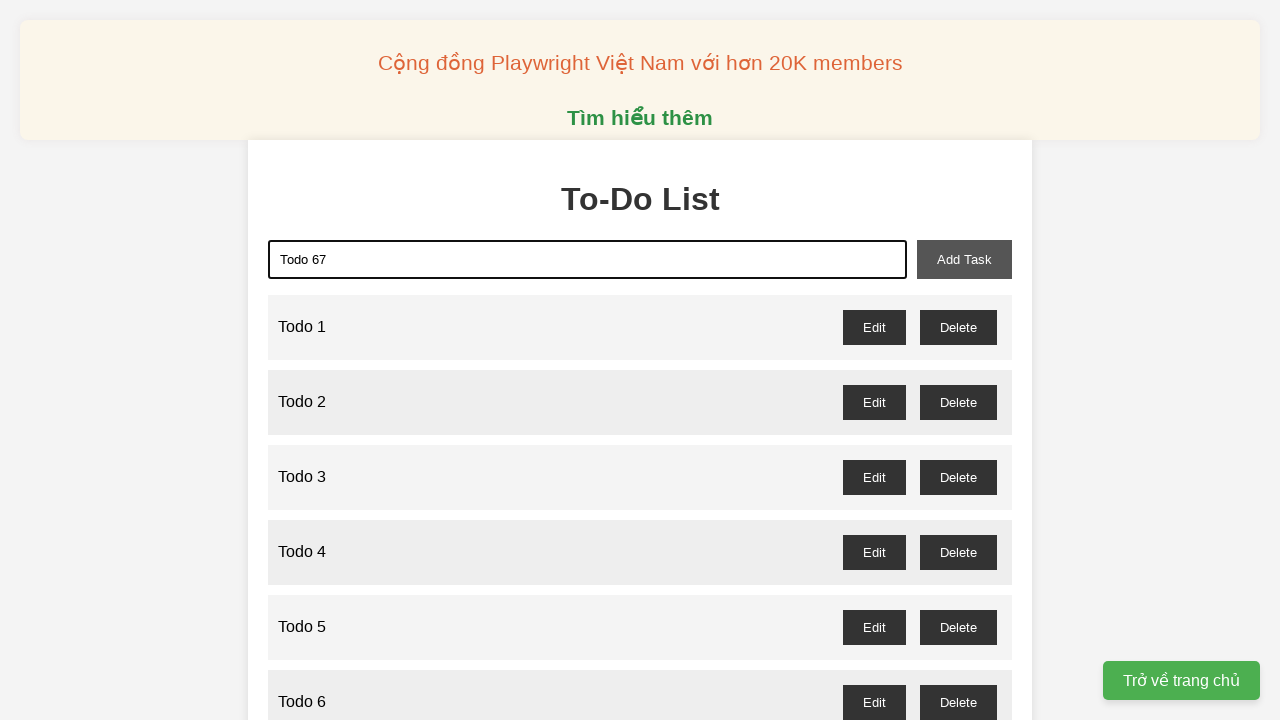

Clicked add task button to create Todo 67 at (964, 259) on xpath=//button[@id="add-task"]
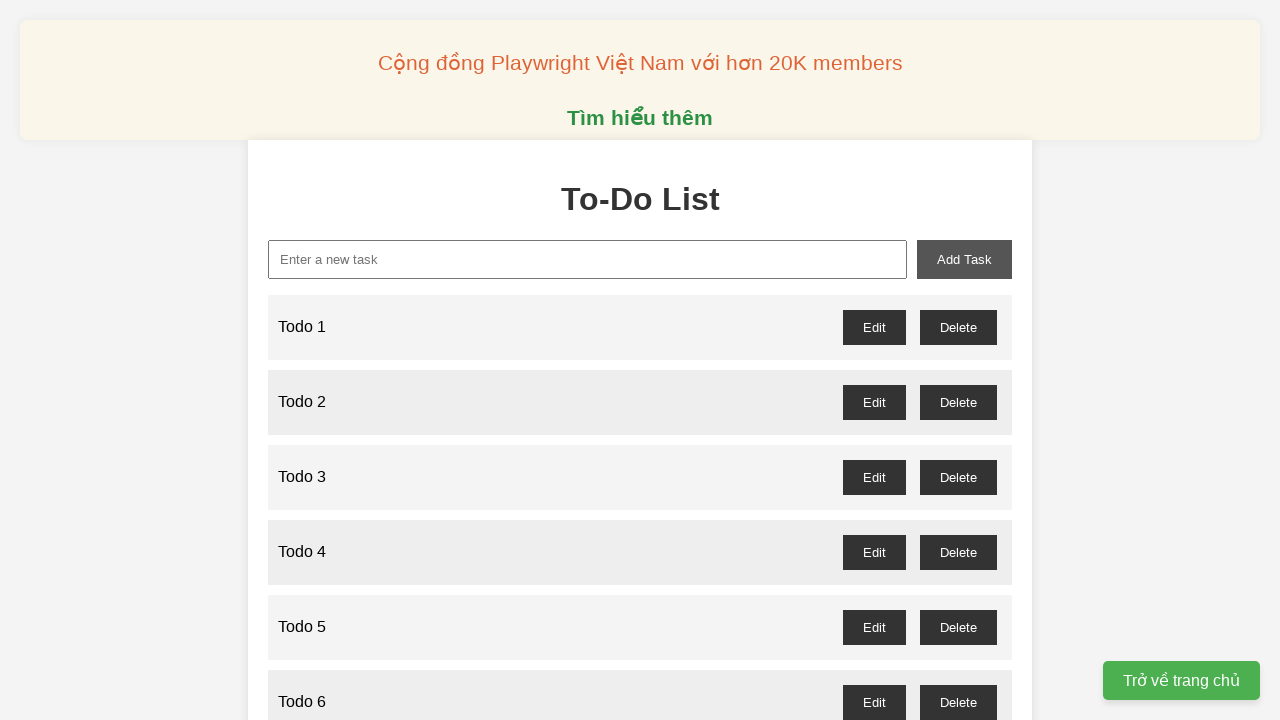

Filled new task input with 'Todo 68' on xpath=//input[@id="new-task"]
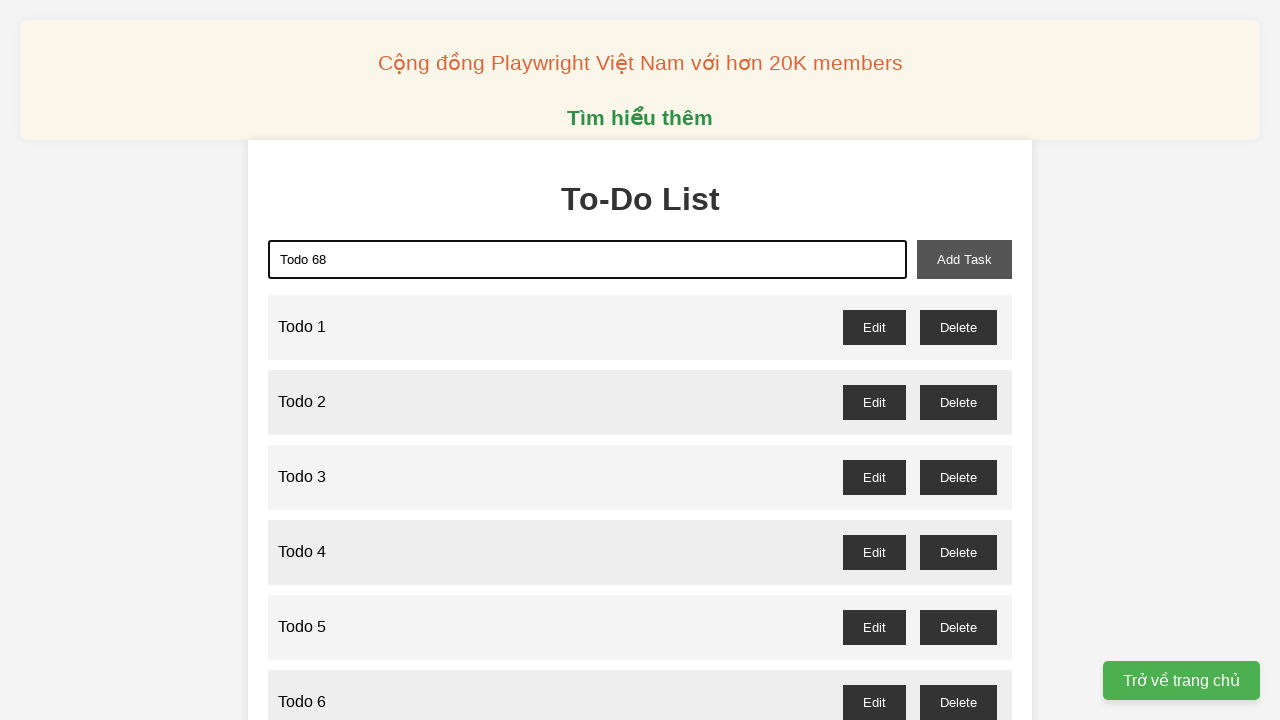

Clicked add task button to create Todo 68 at (964, 259) on xpath=//button[@id="add-task"]
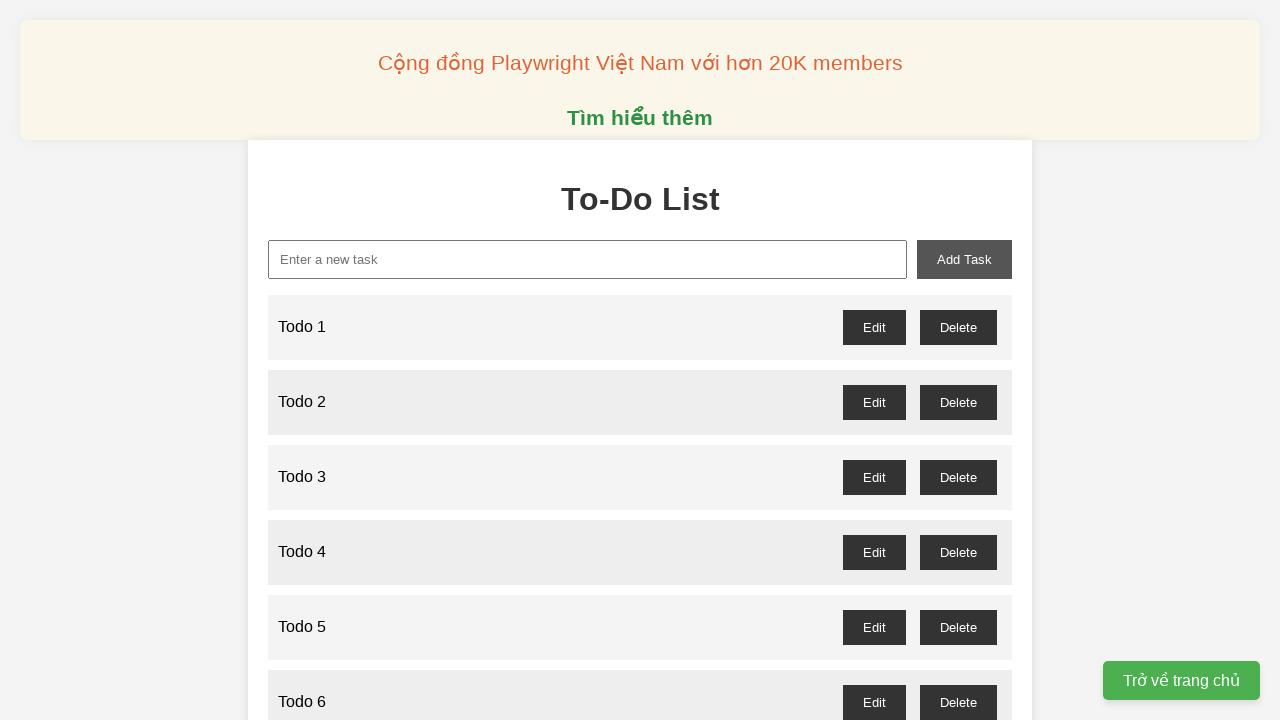

Filled new task input with 'Todo 69' on xpath=//input[@id="new-task"]
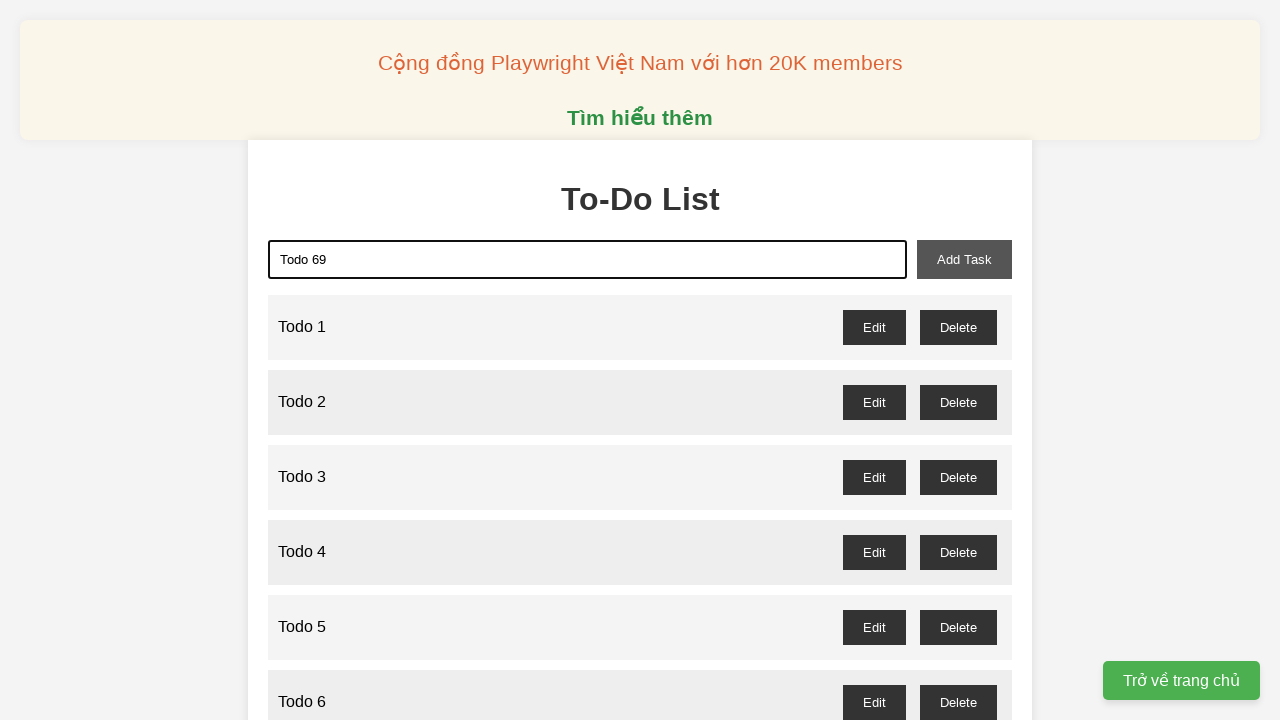

Clicked add task button to create Todo 69 at (964, 259) on xpath=//button[@id="add-task"]
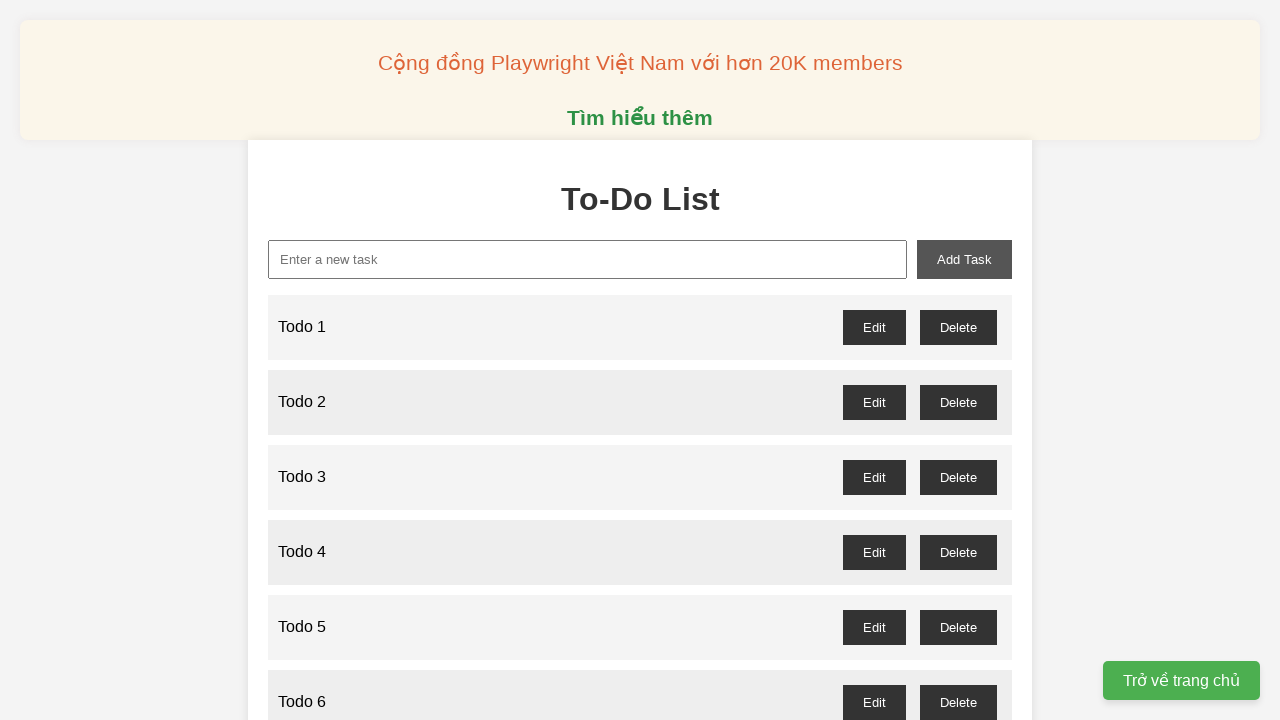

Filled new task input with 'Todo 70' on xpath=//input[@id="new-task"]
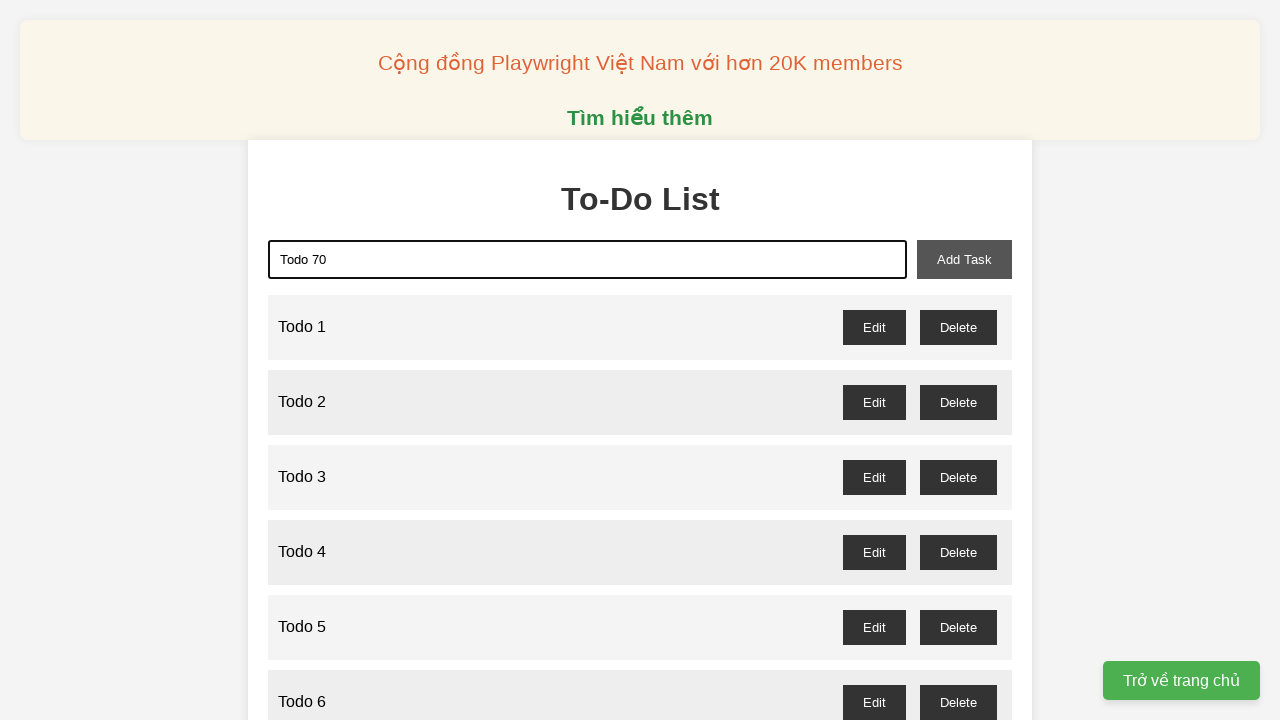

Clicked add task button to create Todo 70 at (964, 259) on xpath=//button[@id="add-task"]
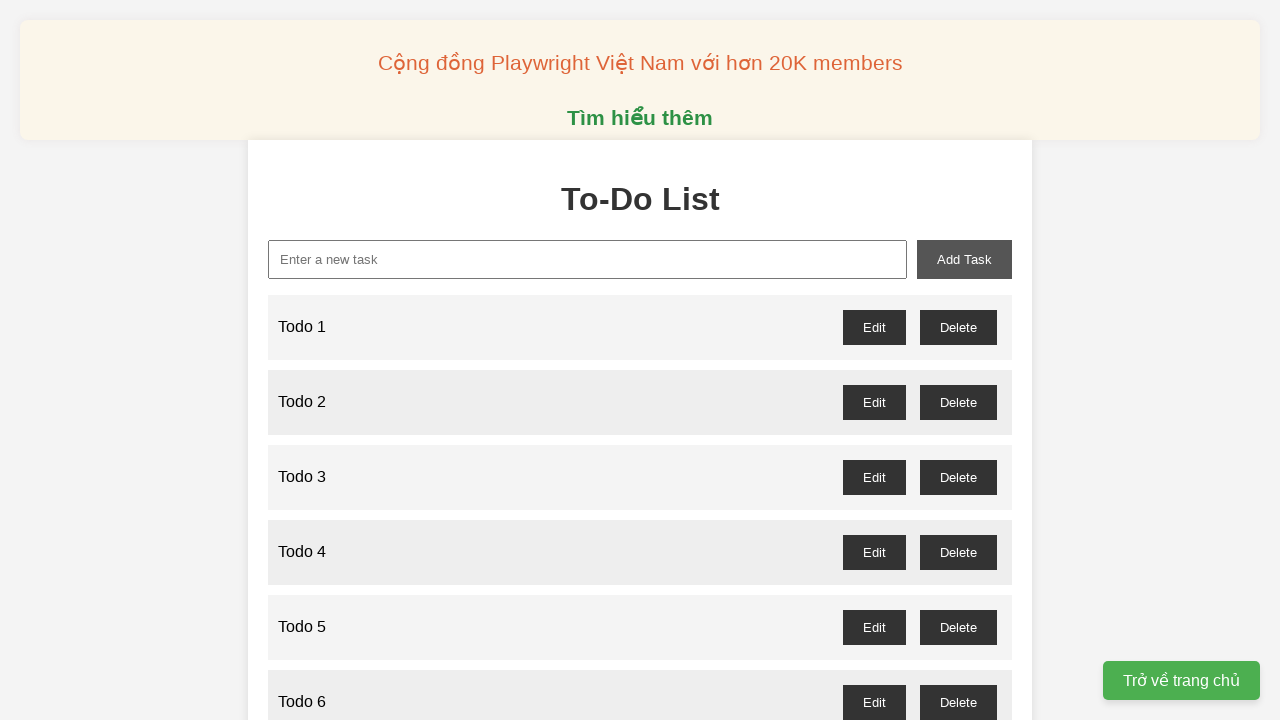

Filled new task input with 'Todo 71' on xpath=//input[@id="new-task"]
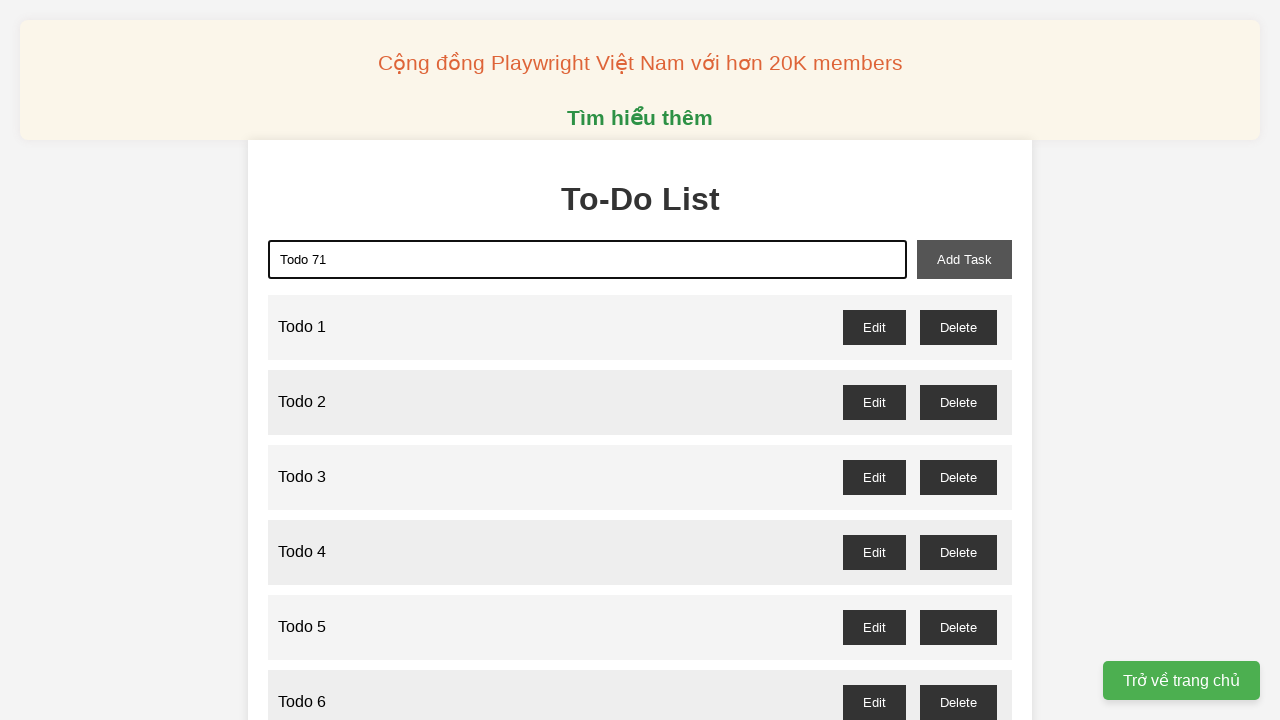

Clicked add task button to create Todo 71 at (964, 259) on xpath=//button[@id="add-task"]
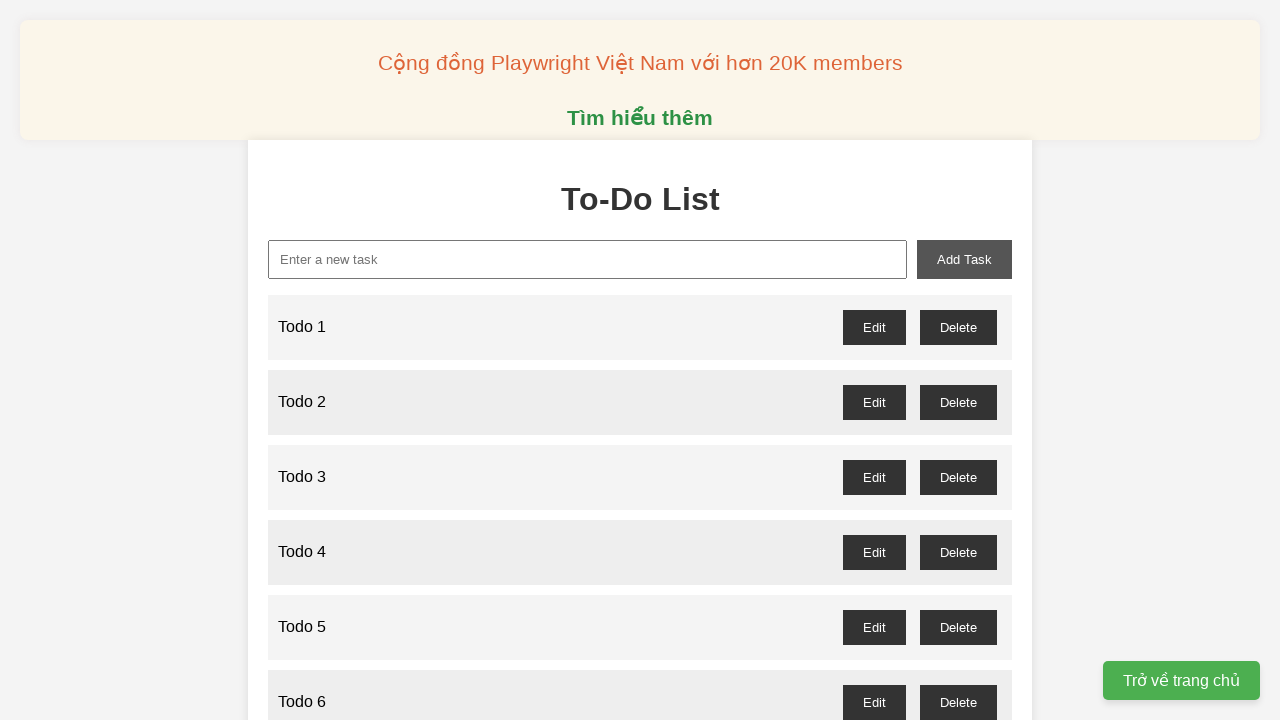

Filled new task input with 'Todo 72' on xpath=//input[@id="new-task"]
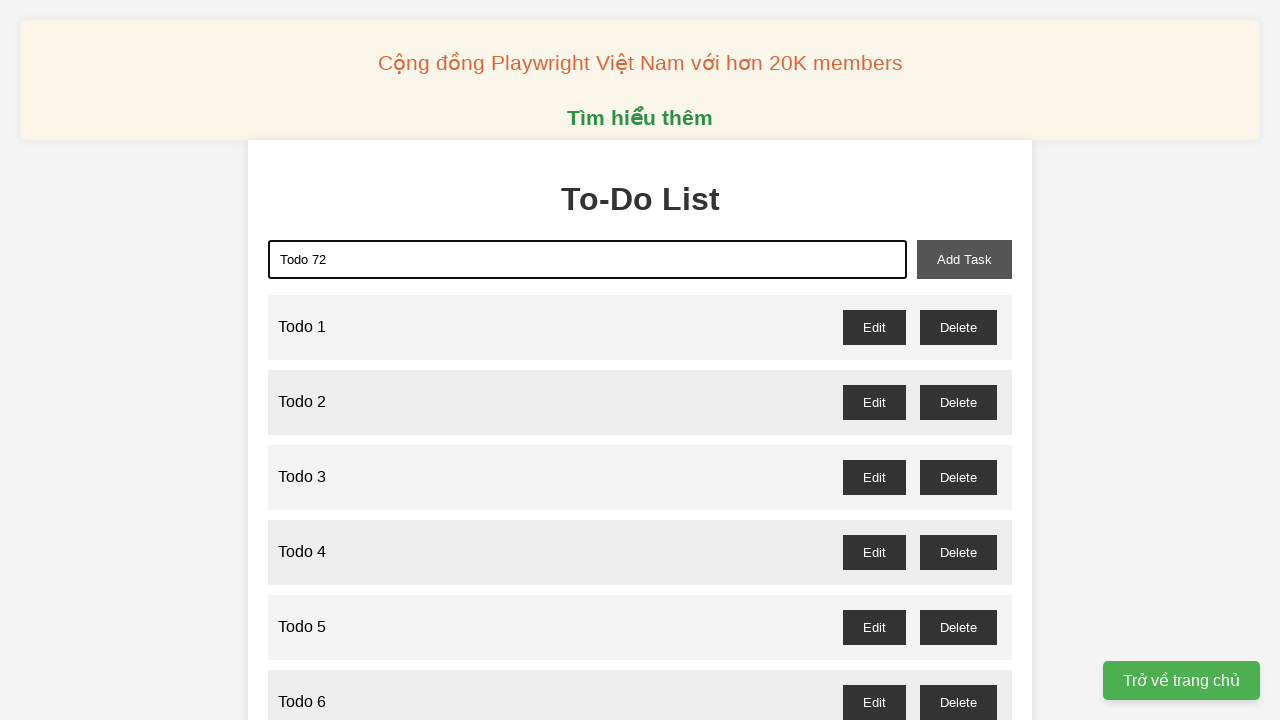

Clicked add task button to create Todo 72 at (964, 259) on xpath=//button[@id="add-task"]
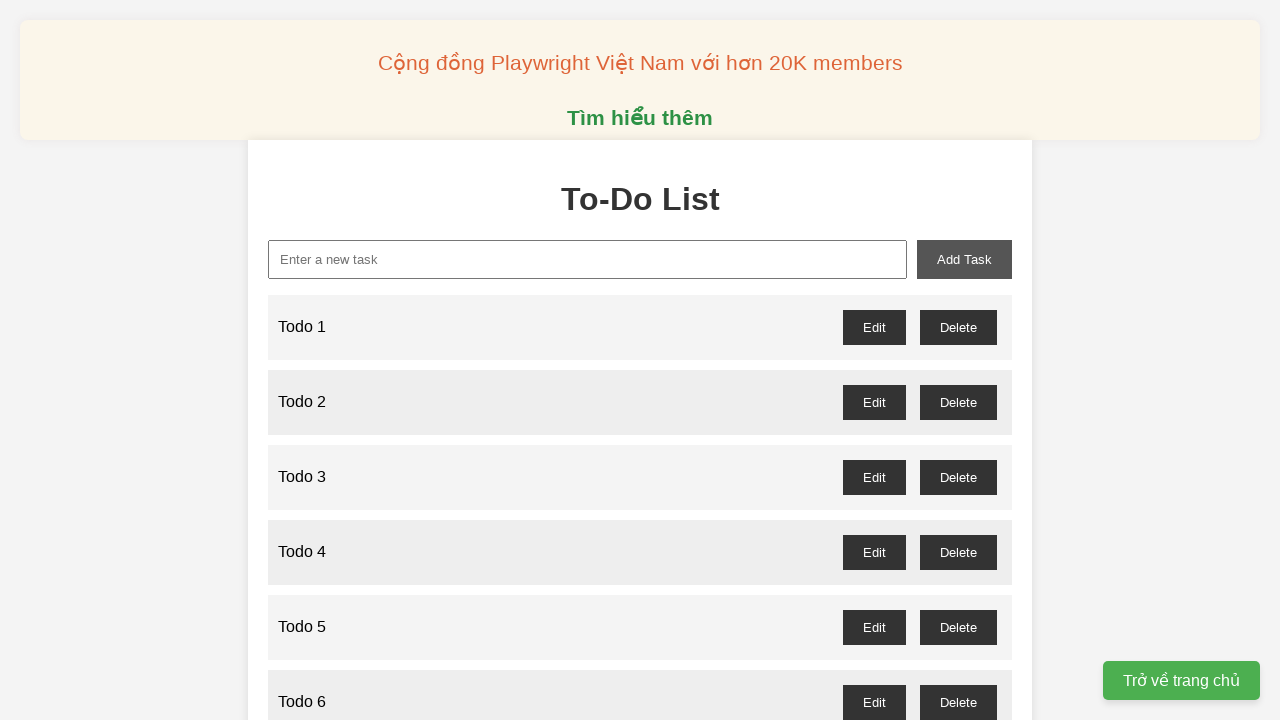

Filled new task input with 'Todo 73' on xpath=//input[@id="new-task"]
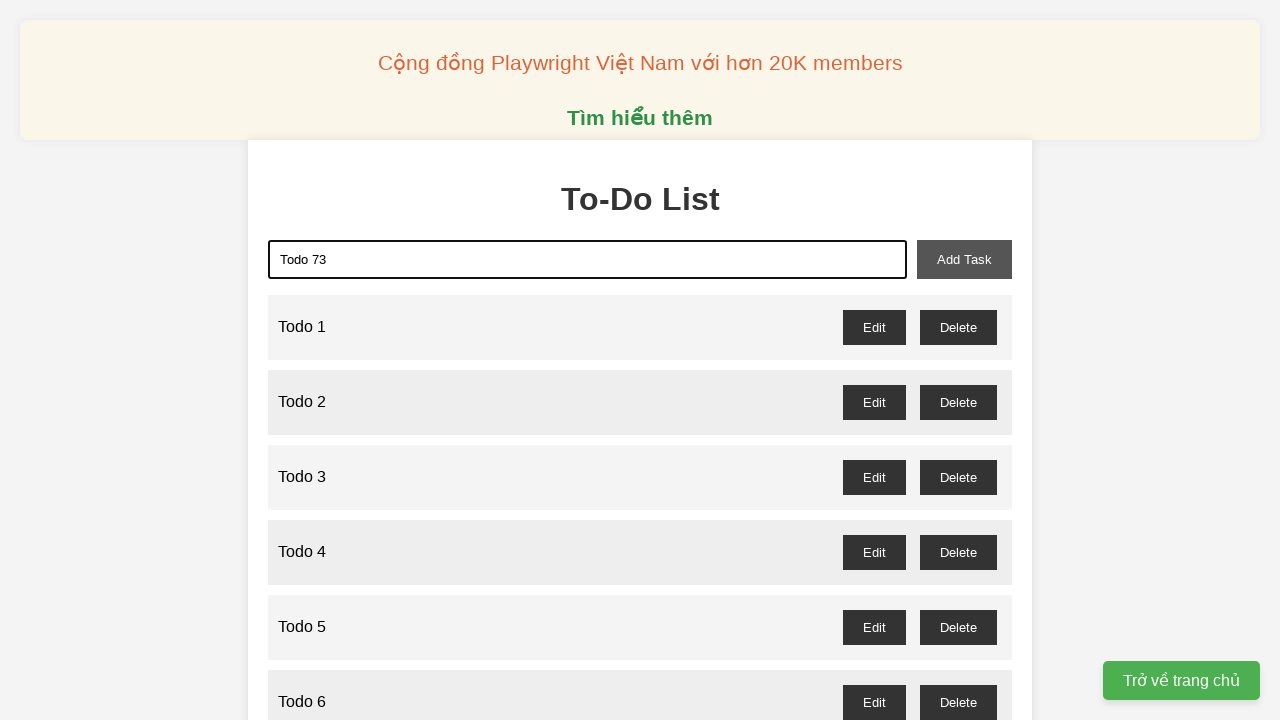

Clicked add task button to create Todo 73 at (964, 259) on xpath=//button[@id="add-task"]
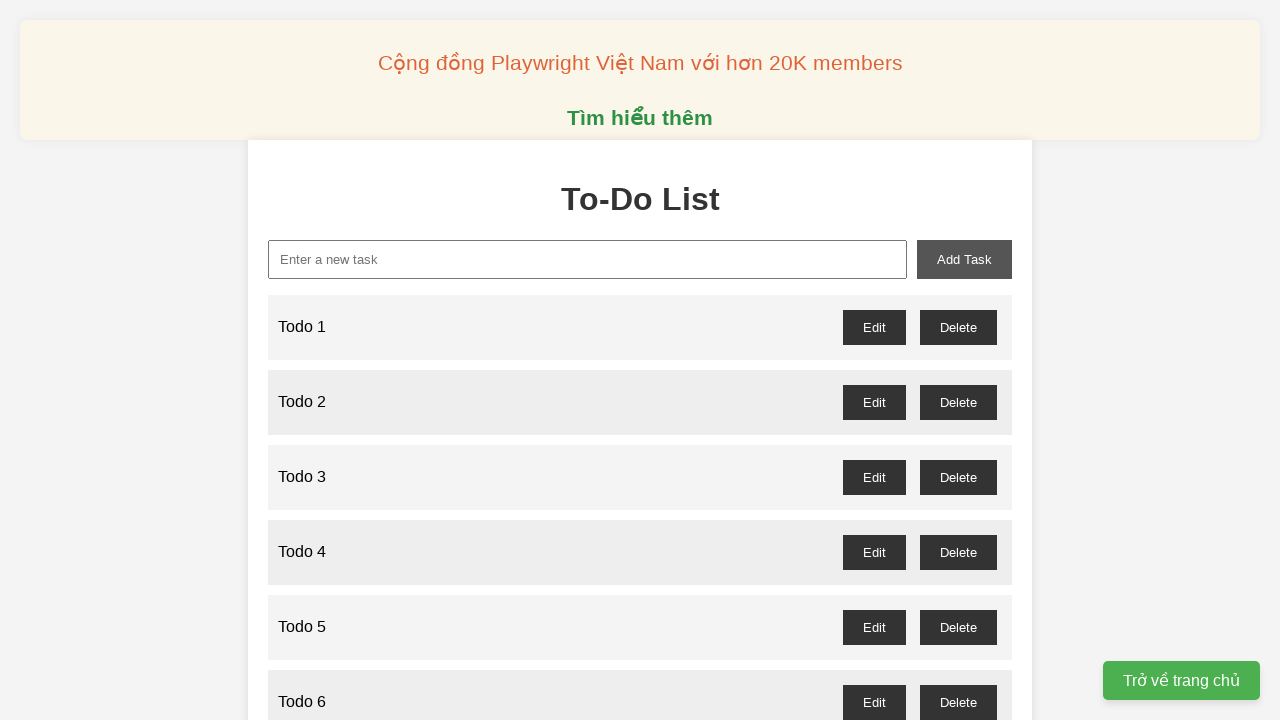

Filled new task input with 'Todo 74' on xpath=//input[@id="new-task"]
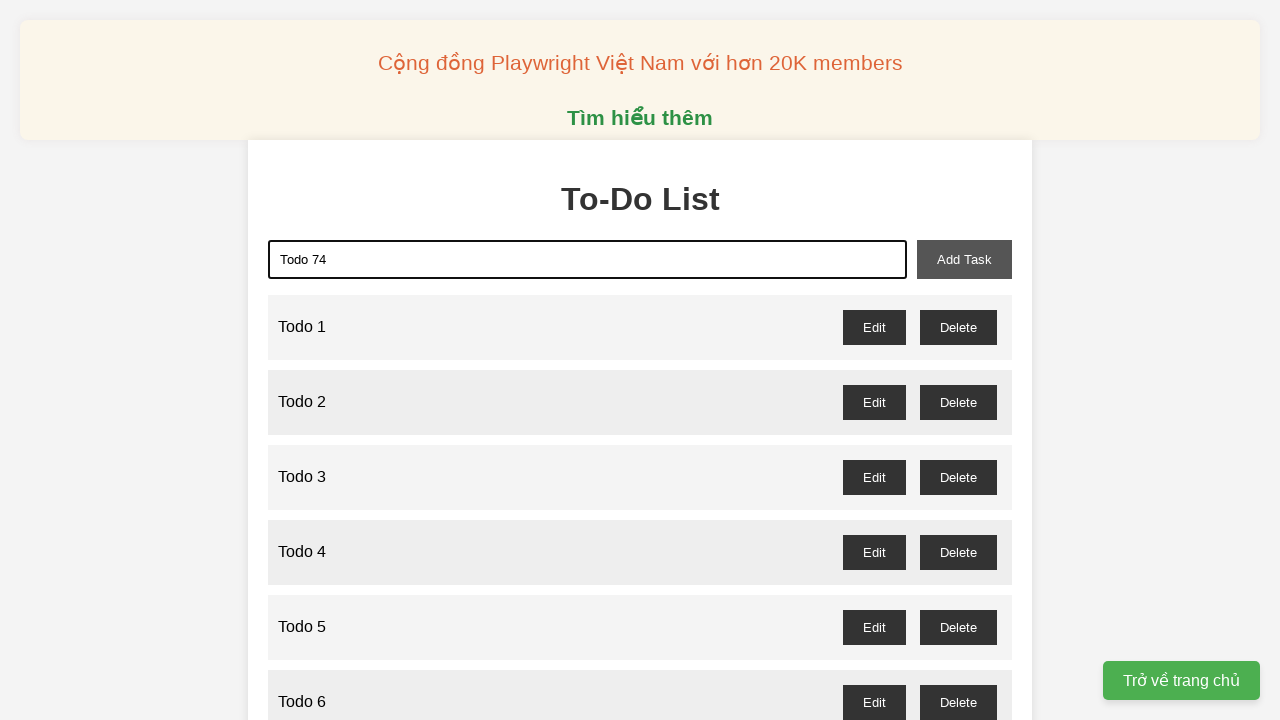

Clicked add task button to create Todo 74 at (964, 259) on xpath=//button[@id="add-task"]
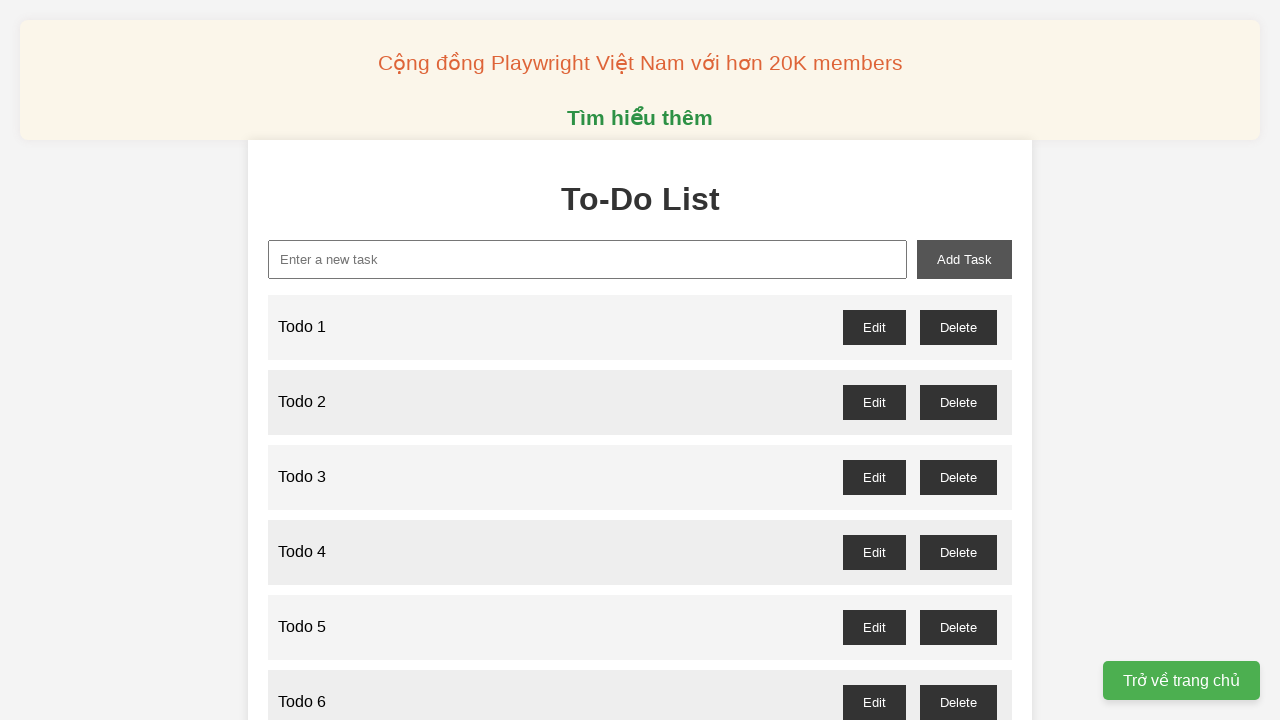

Filled new task input with 'Todo 75' on xpath=//input[@id="new-task"]
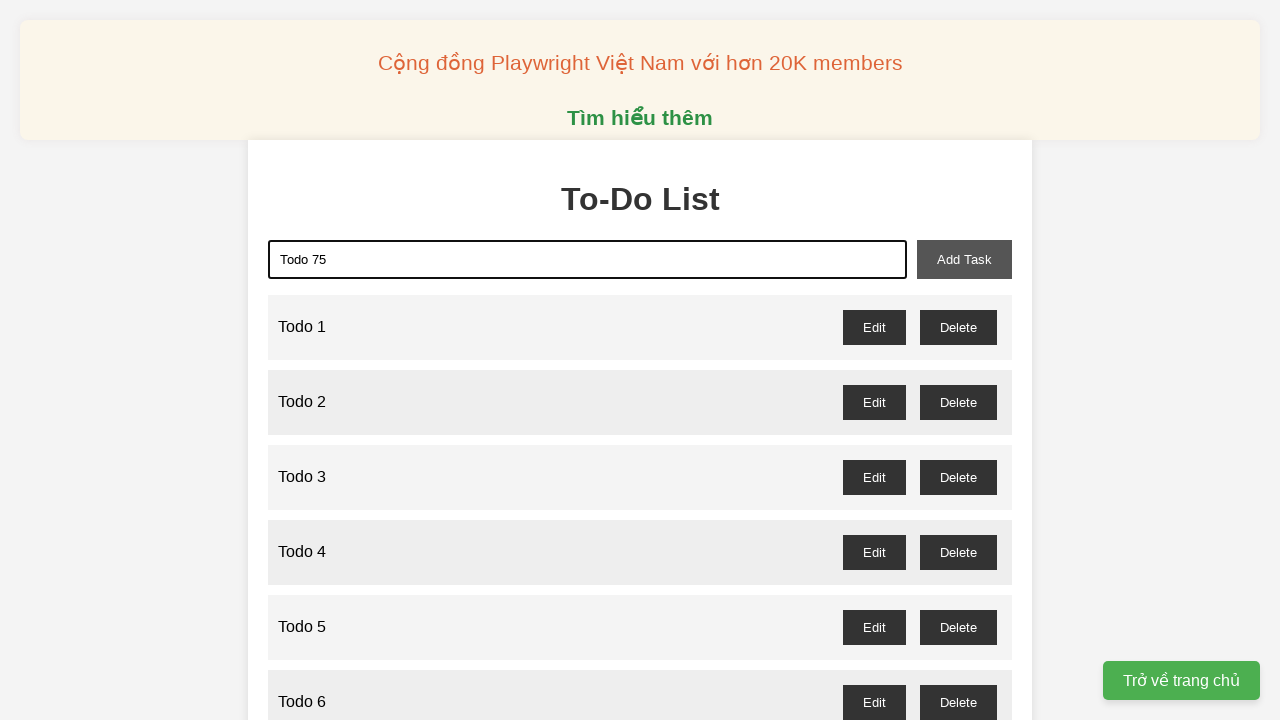

Clicked add task button to create Todo 75 at (964, 259) on xpath=//button[@id="add-task"]
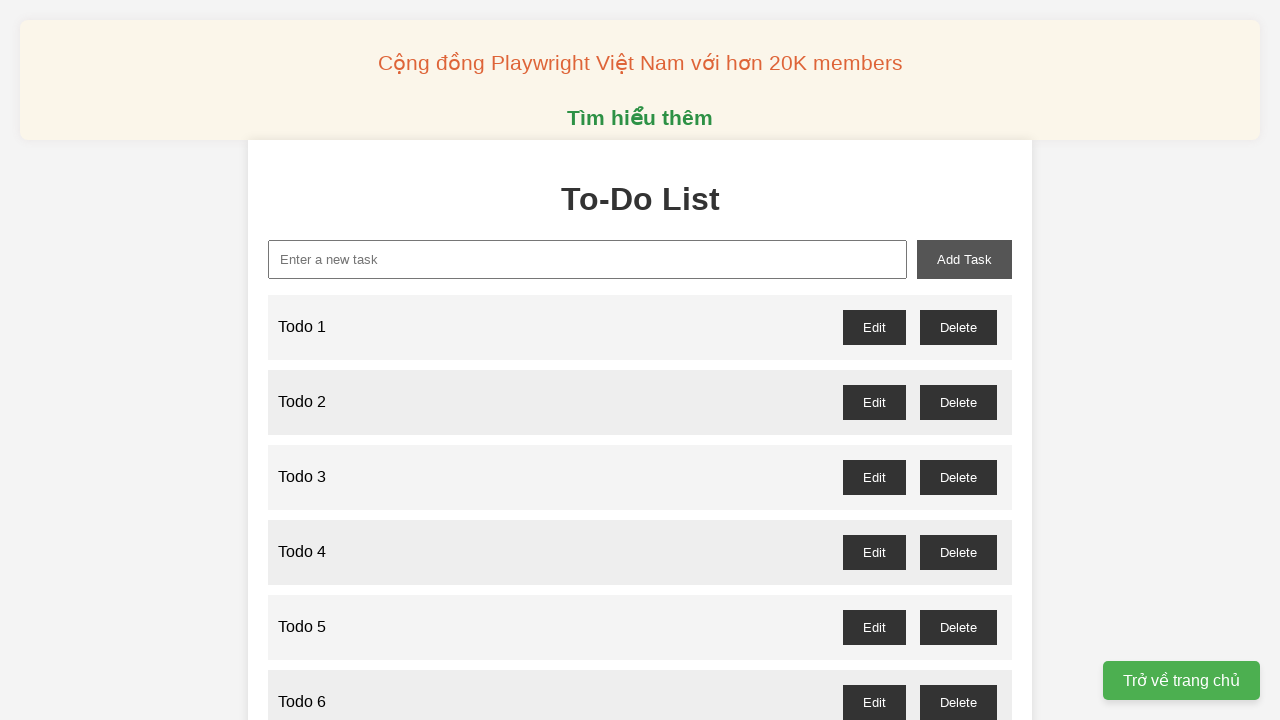

Filled new task input with 'Todo 76' on xpath=//input[@id="new-task"]
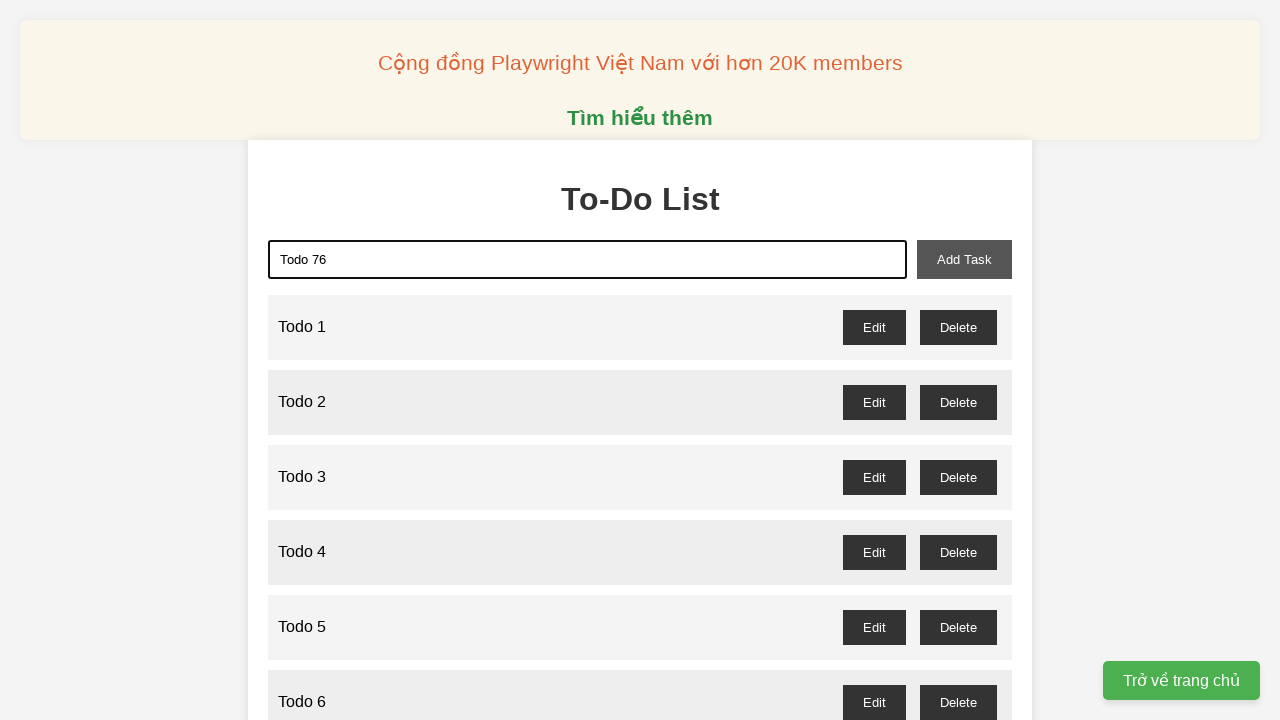

Clicked add task button to create Todo 76 at (964, 259) on xpath=//button[@id="add-task"]
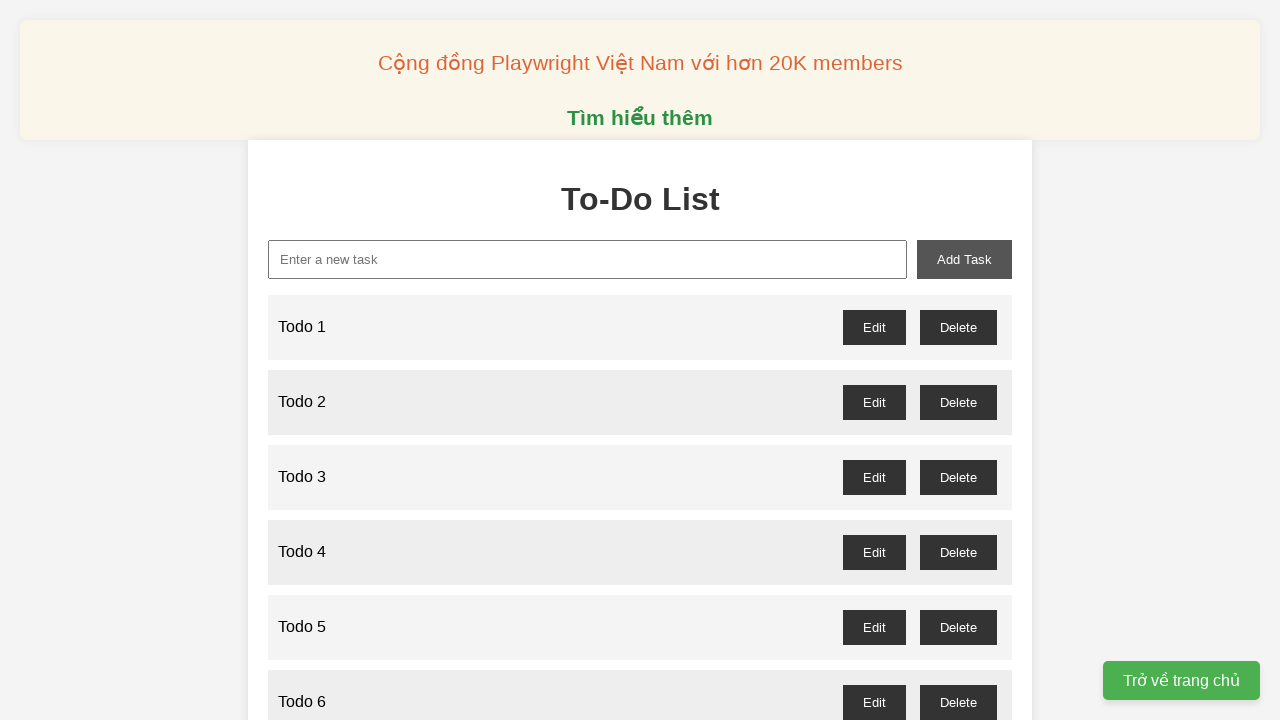

Filled new task input with 'Todo 77' on xpath=//input[@id="new-task"]
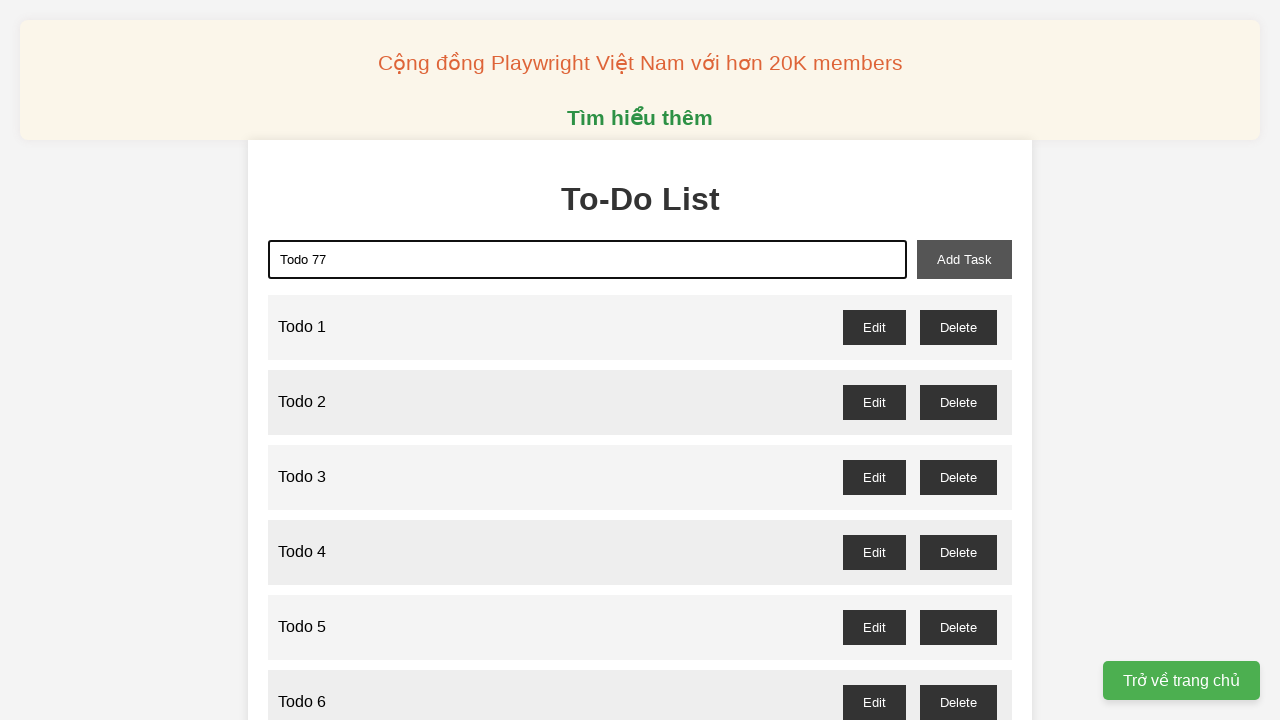

Clicked add task button to create Todo 77 at (964, 259) on xpath=//button[@id="add-task"]
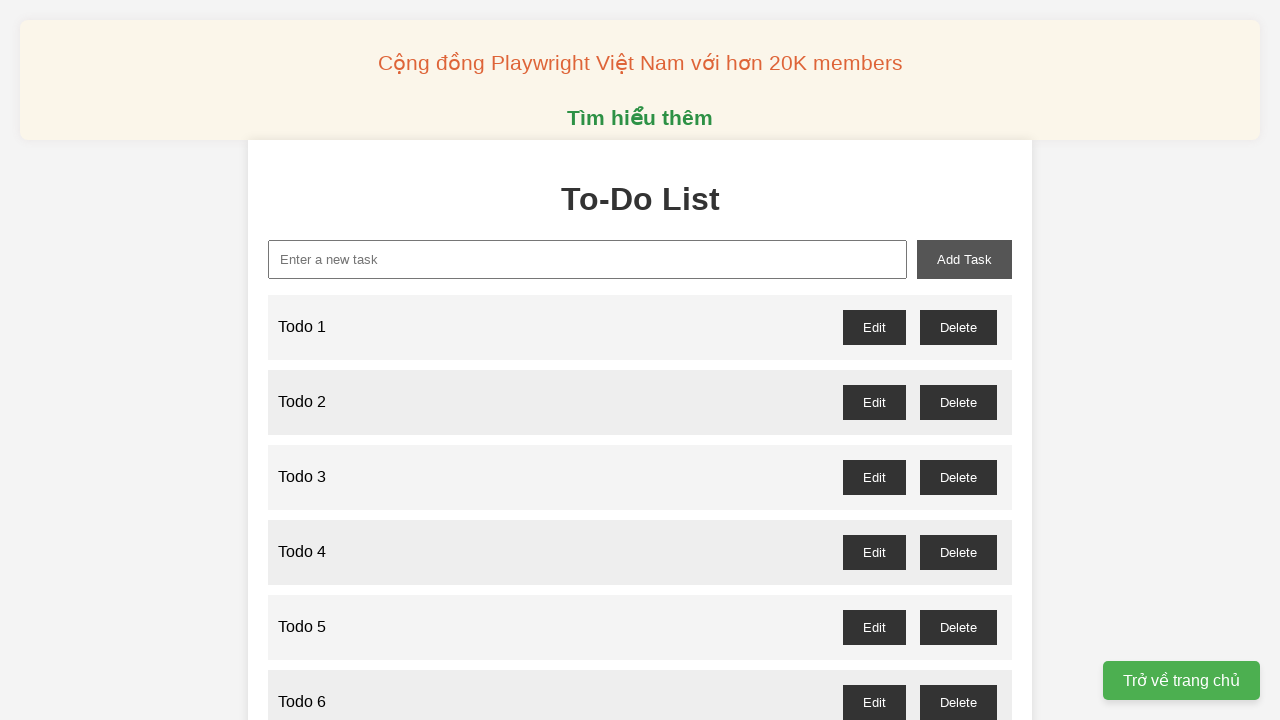

Filled new task input with 'Todo 78' on xpath=//input[@id="new-task"]
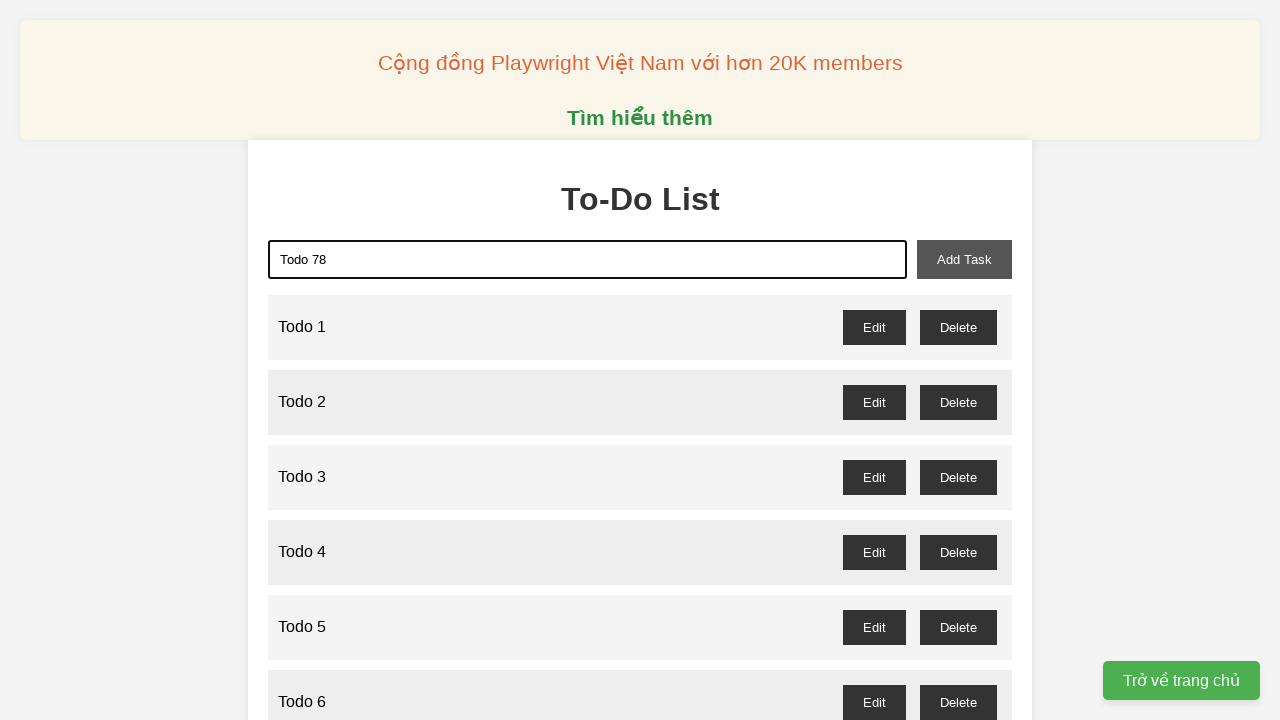

Clicked add task button to create Todo 78 at (964, 259) on xpath=//button[@id="add-task"]
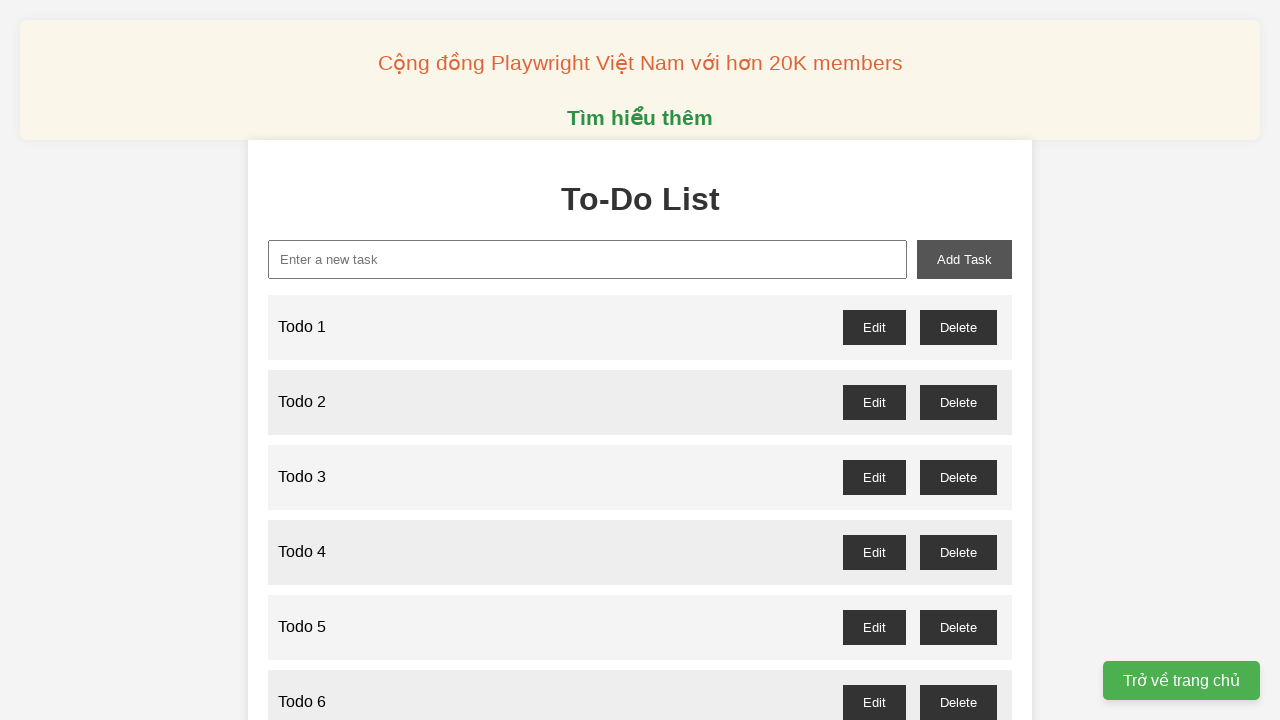

Filled new task input with 'Todo 79' on xpath=//input[@id="new-task"]
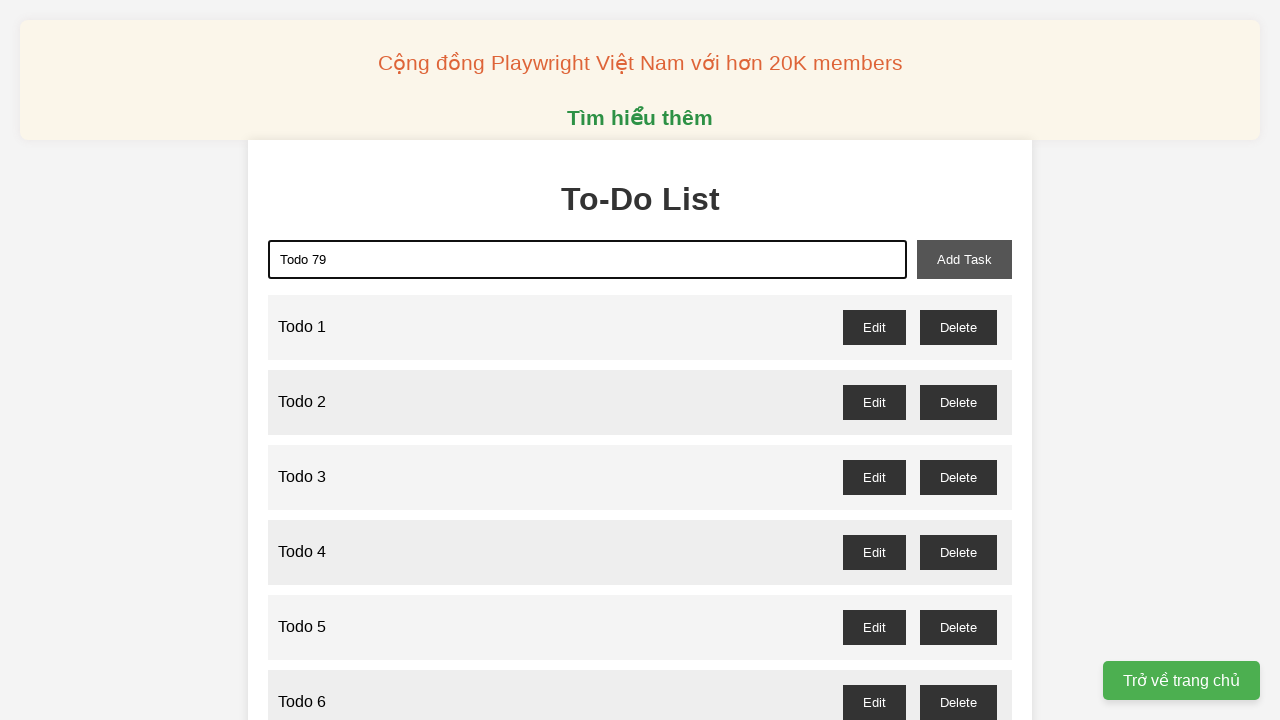

Clicked add task button to create Todo 79 at (964, 259) on xpath=//button[@id="add-task"]
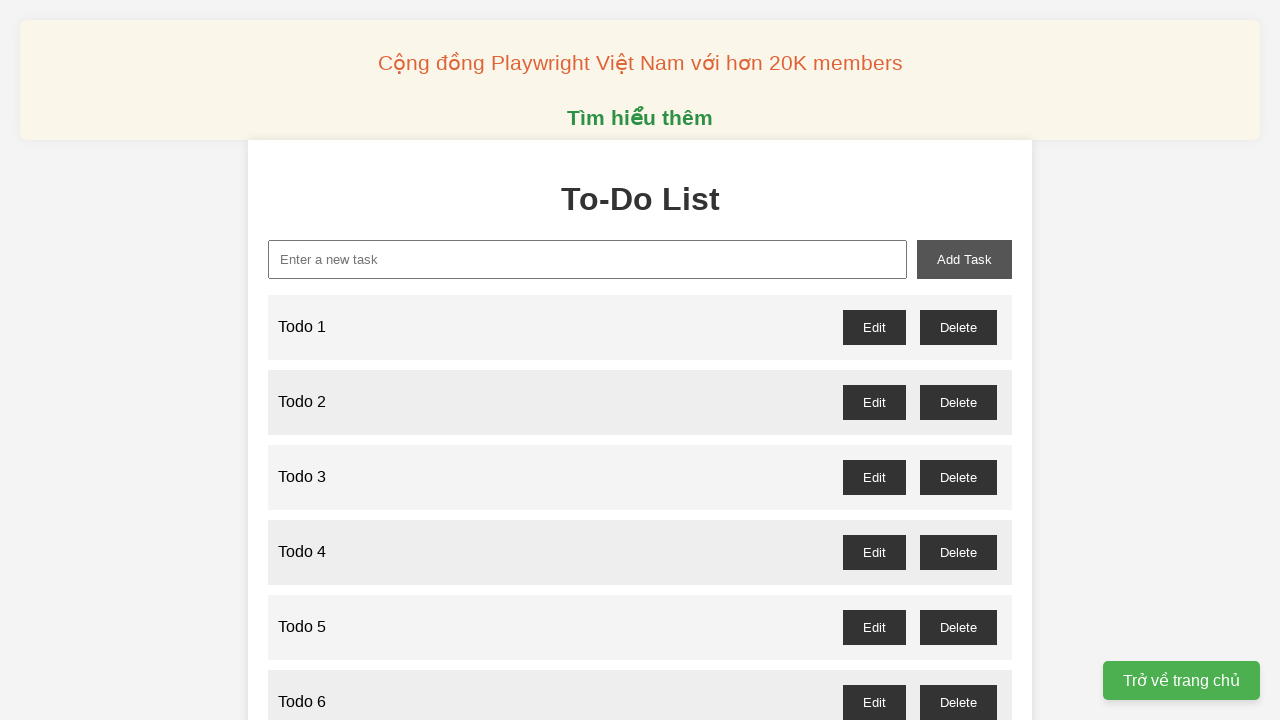

Filled new task input with 'Todo 80' on xpath=//input[@id="new-task"]
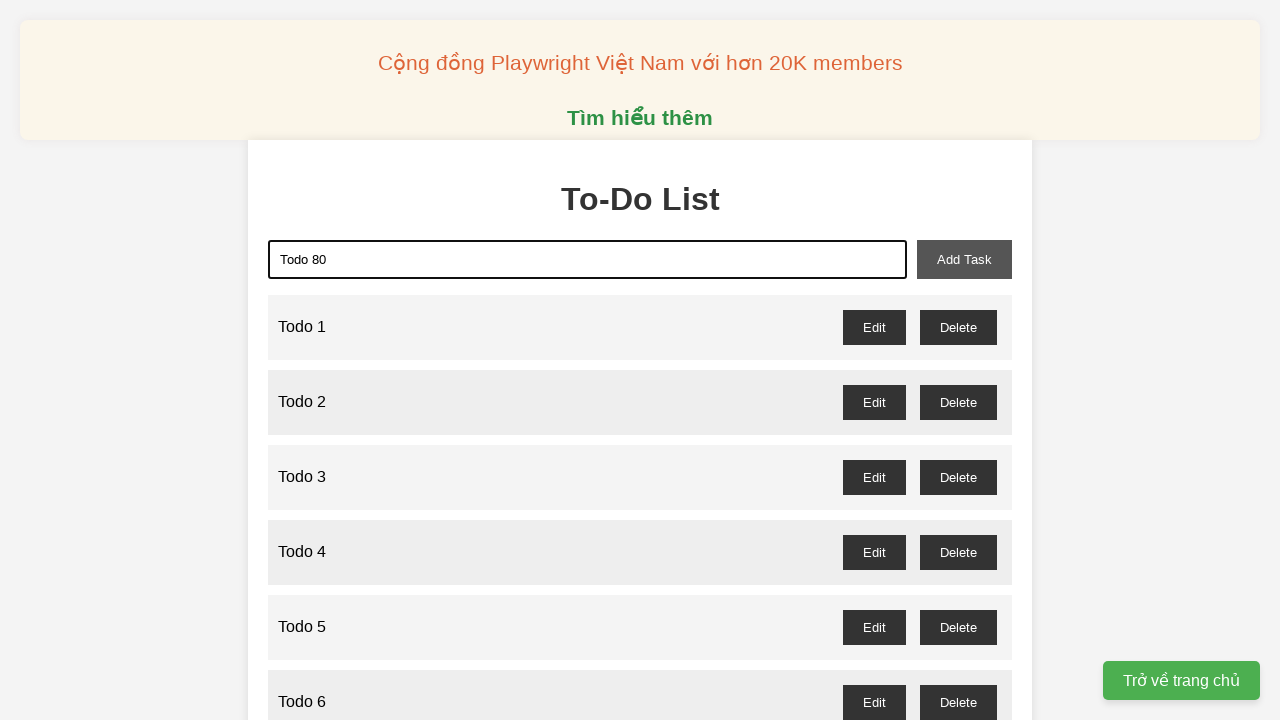

Clicked add task button to create Todo 80 at (964, 259) on xpath=//button[@id="add-task"]
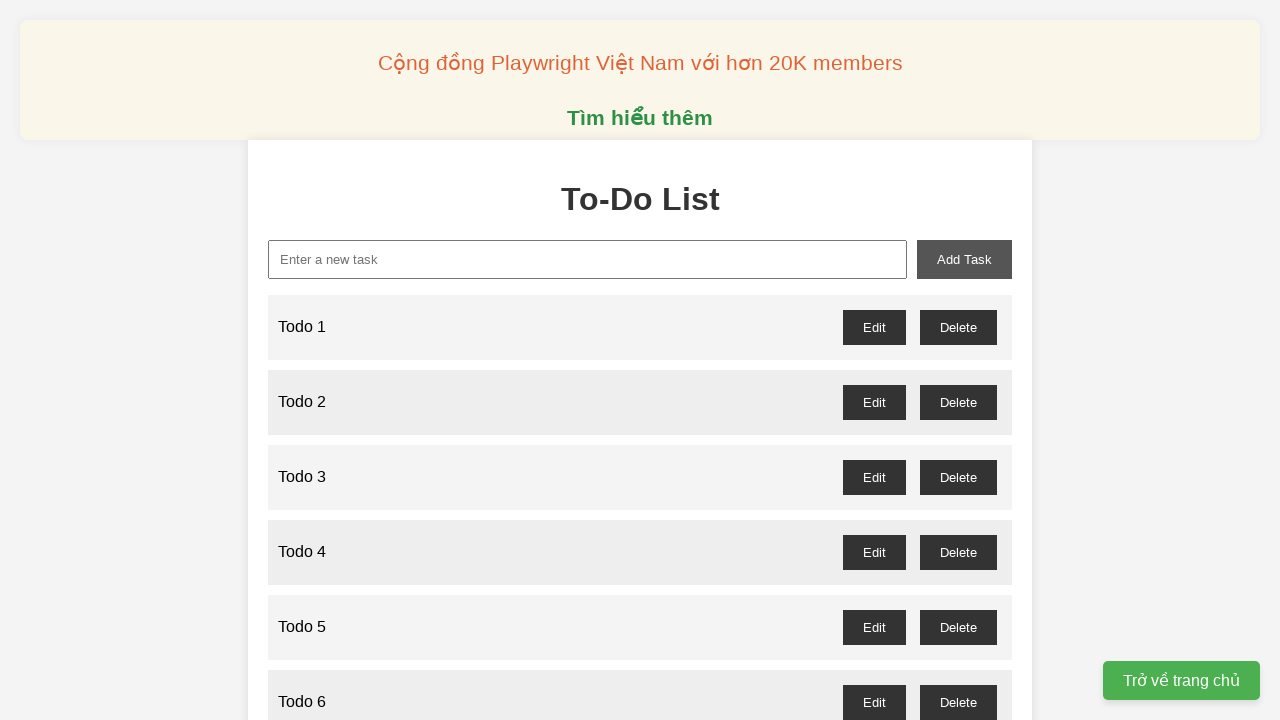

Filled new task input with 'Todo 81' on xpath=//input[@id="new-task"]
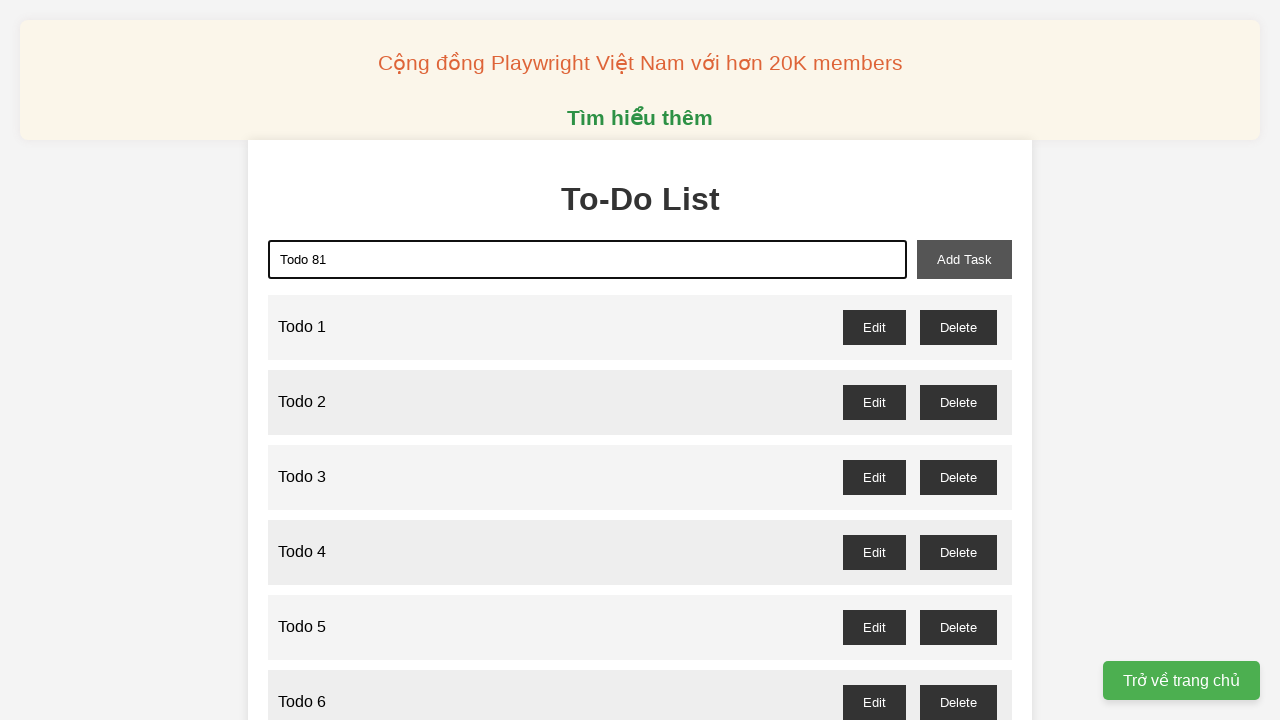

Clicked add task button to create Todo 81 at (964, 259) on xpath=//button[@id="add-task"]
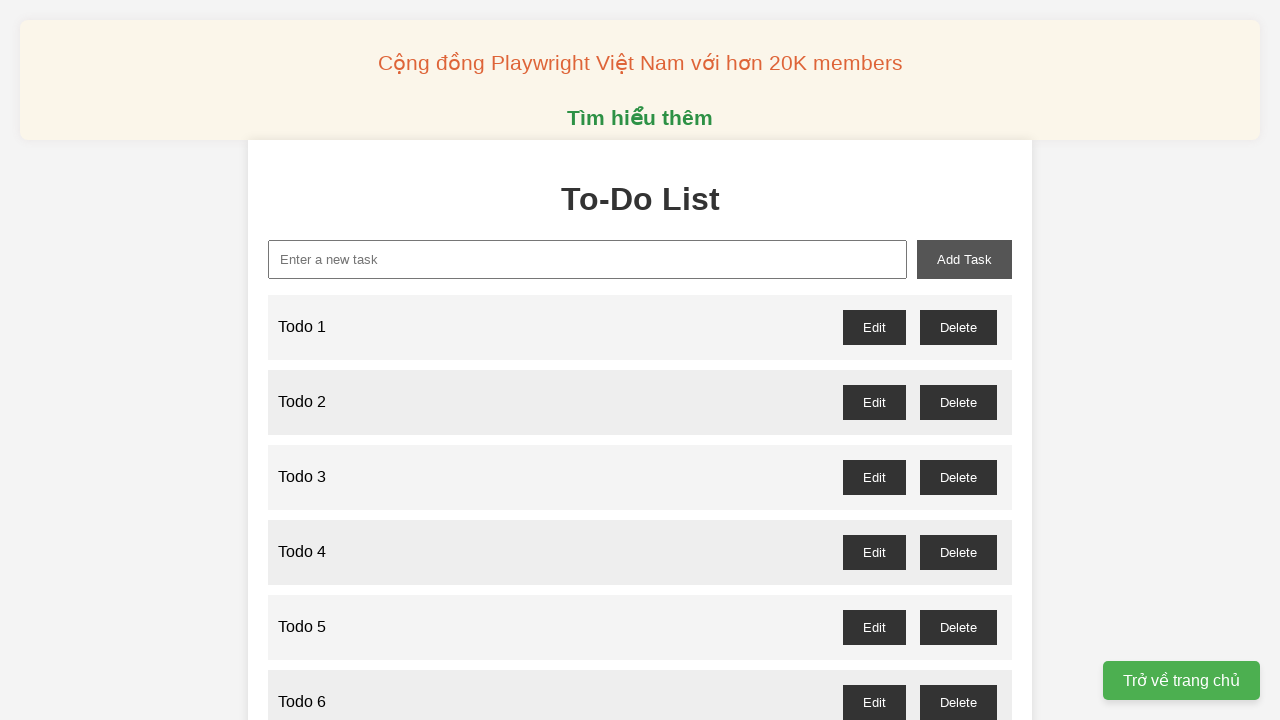

Filled new task input with 'Todo 82' on xpath=//input[@id="new-task"]
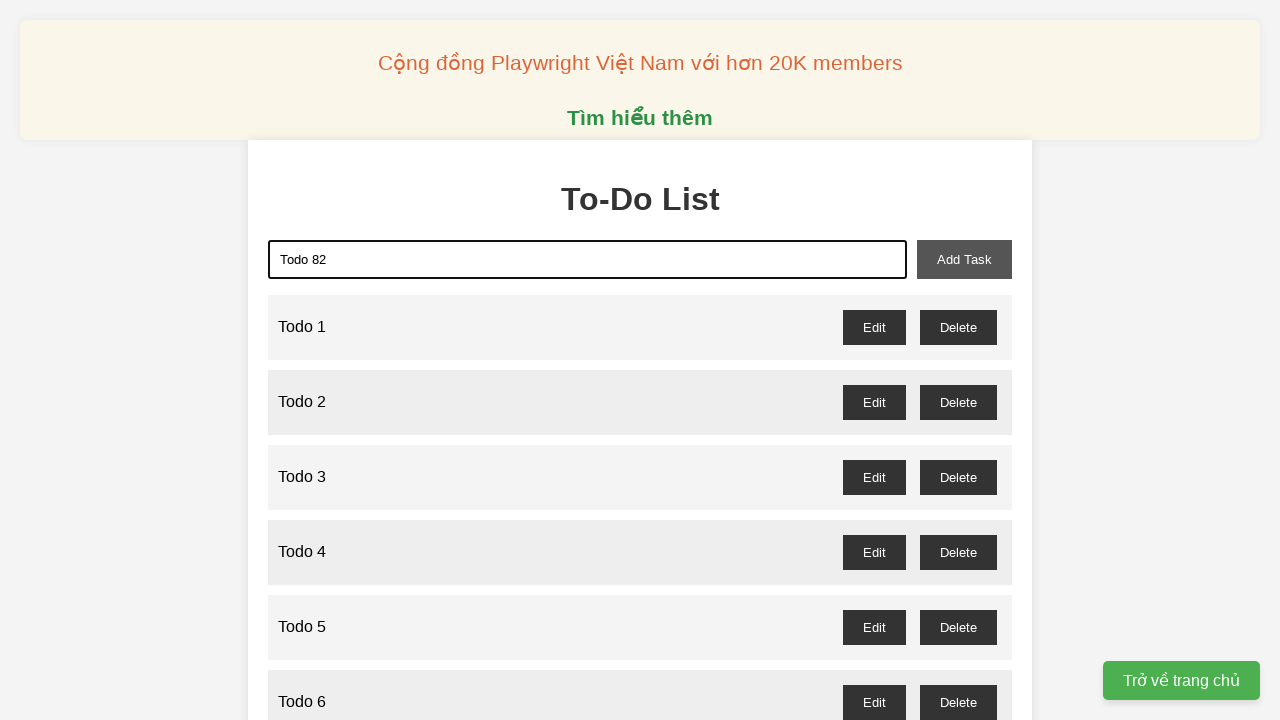

Clicked add task button to create Todo 82 at (964, 259) on xpath=//button[@id="add-task"]
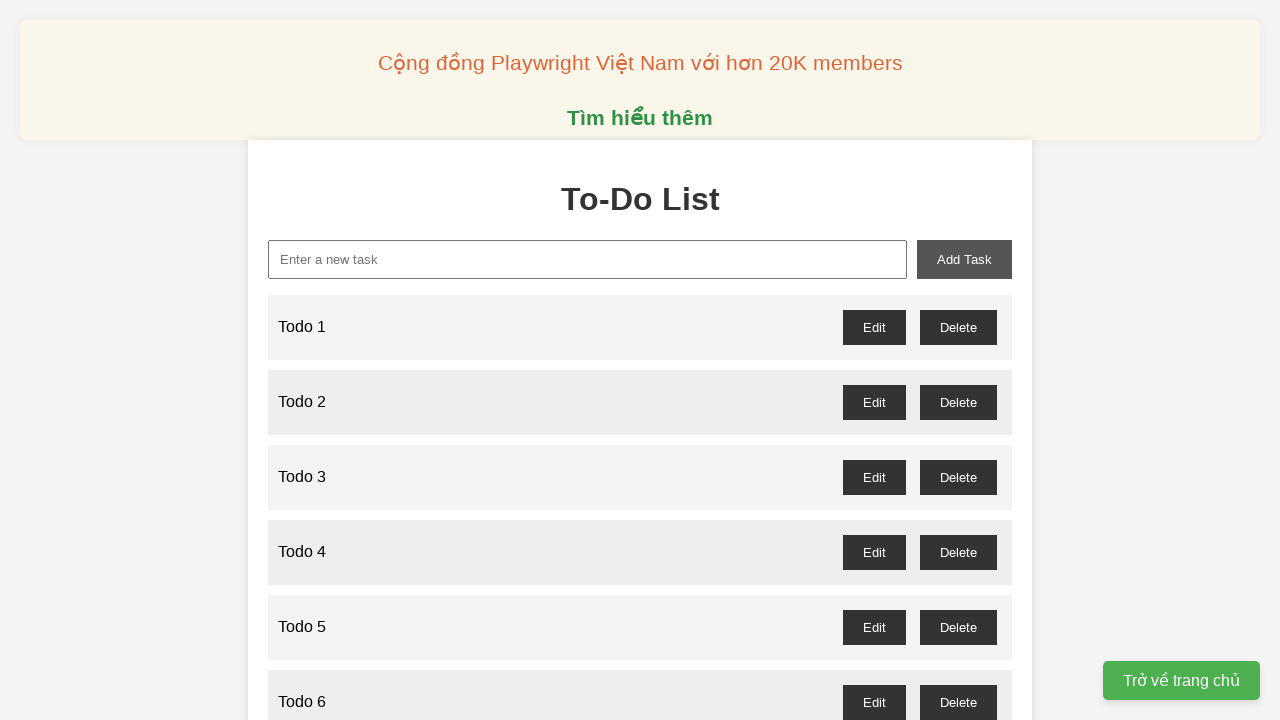

Filled new task input with 'Todo 83' on xpath=//input[@id="new-task"]
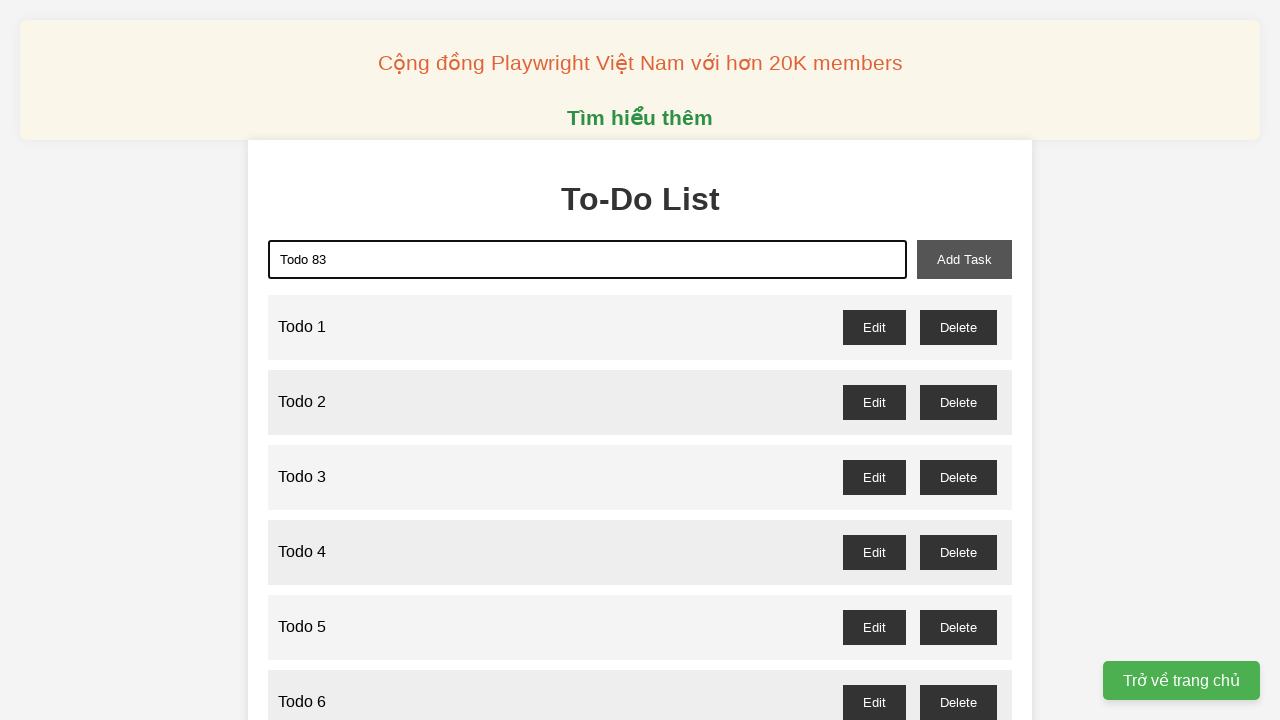

Clicked add task button to create Todo 83 at (964, 259) on xpath=//button[@id="add-task"]
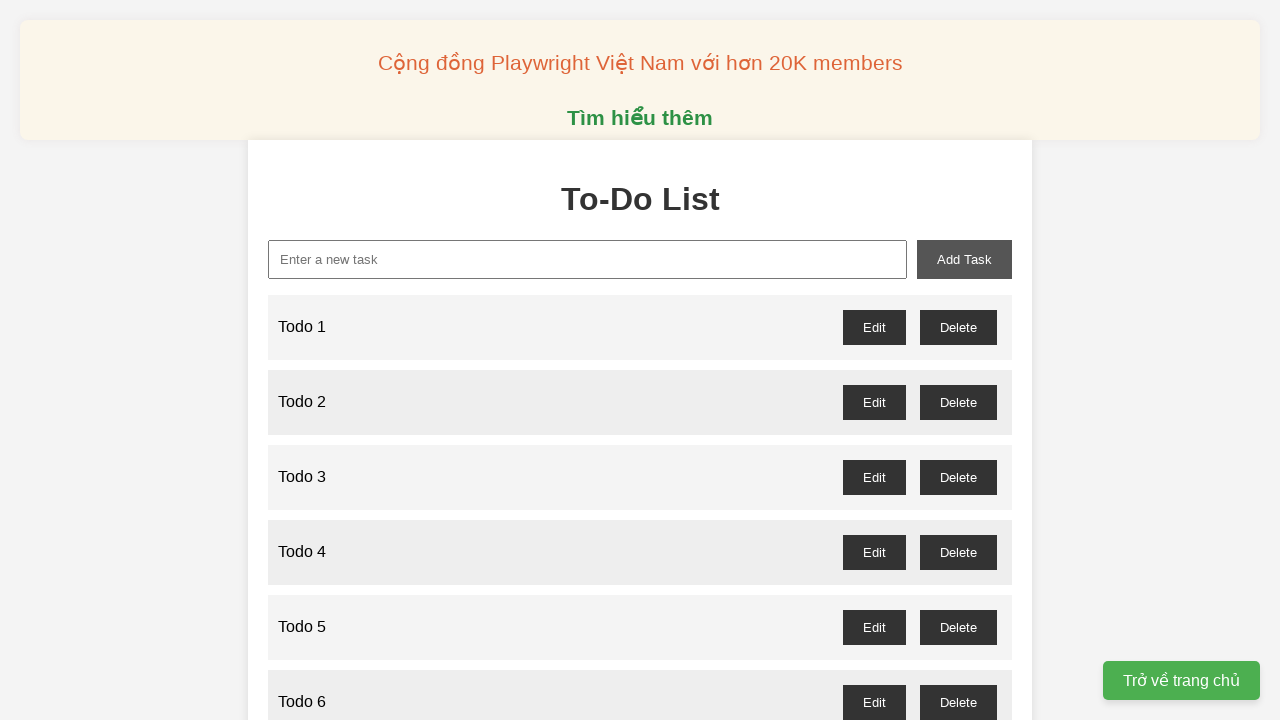

Filled new task input with 'Todo 84' on xpath=//input[@id="new-task"]
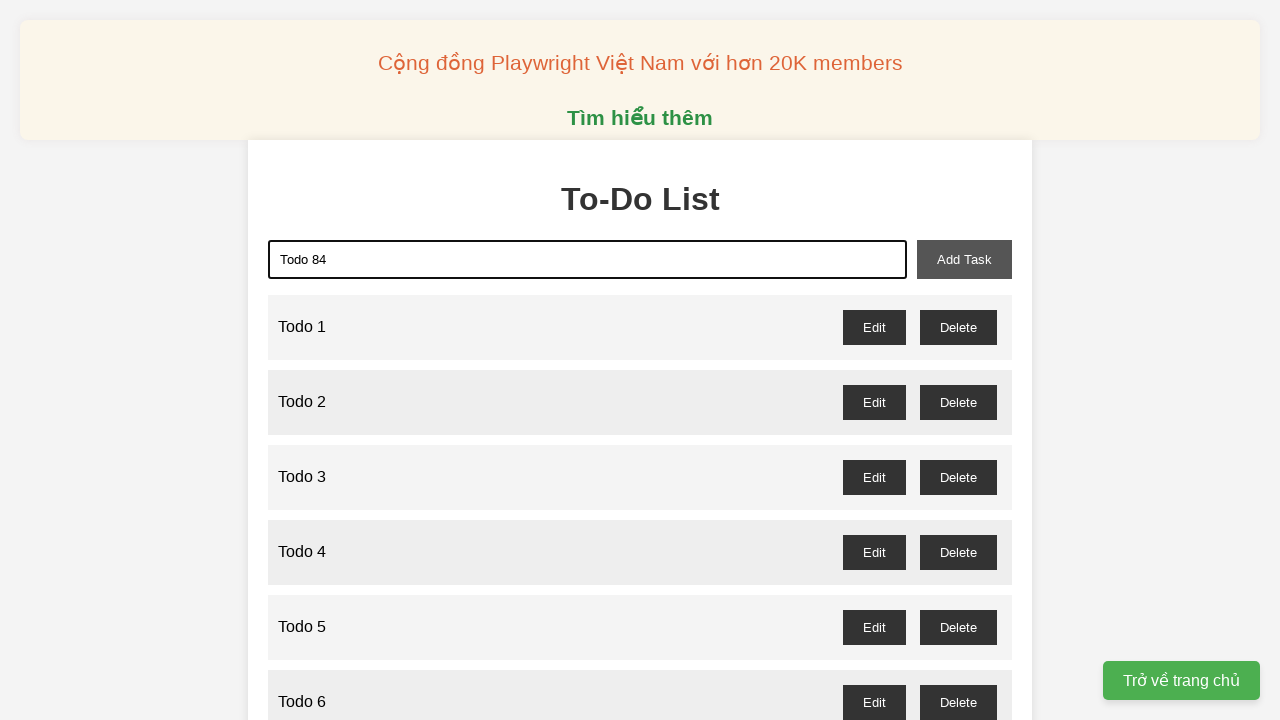

Clicked add task button to create Todo 84 at (964, 259) on xpath=//button[@id="add-task"]
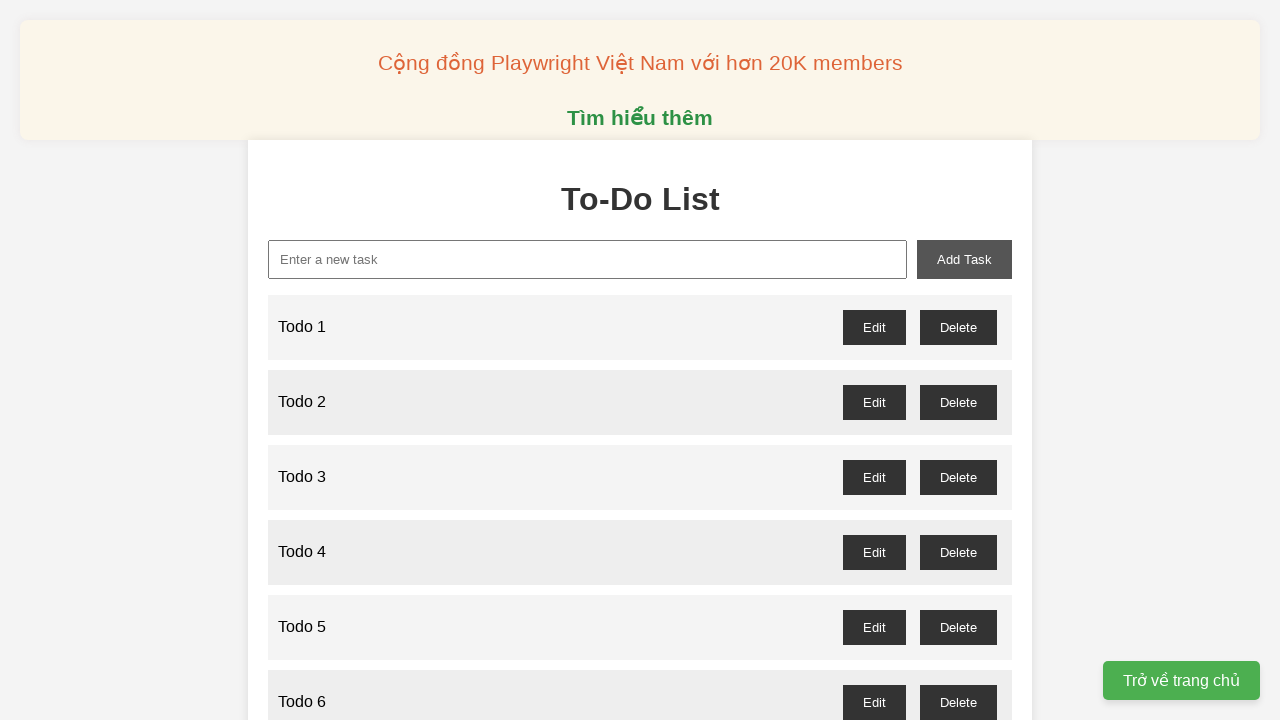

Filled new task input with 'Todo 85' on xpath=//input[@id="new-task"]
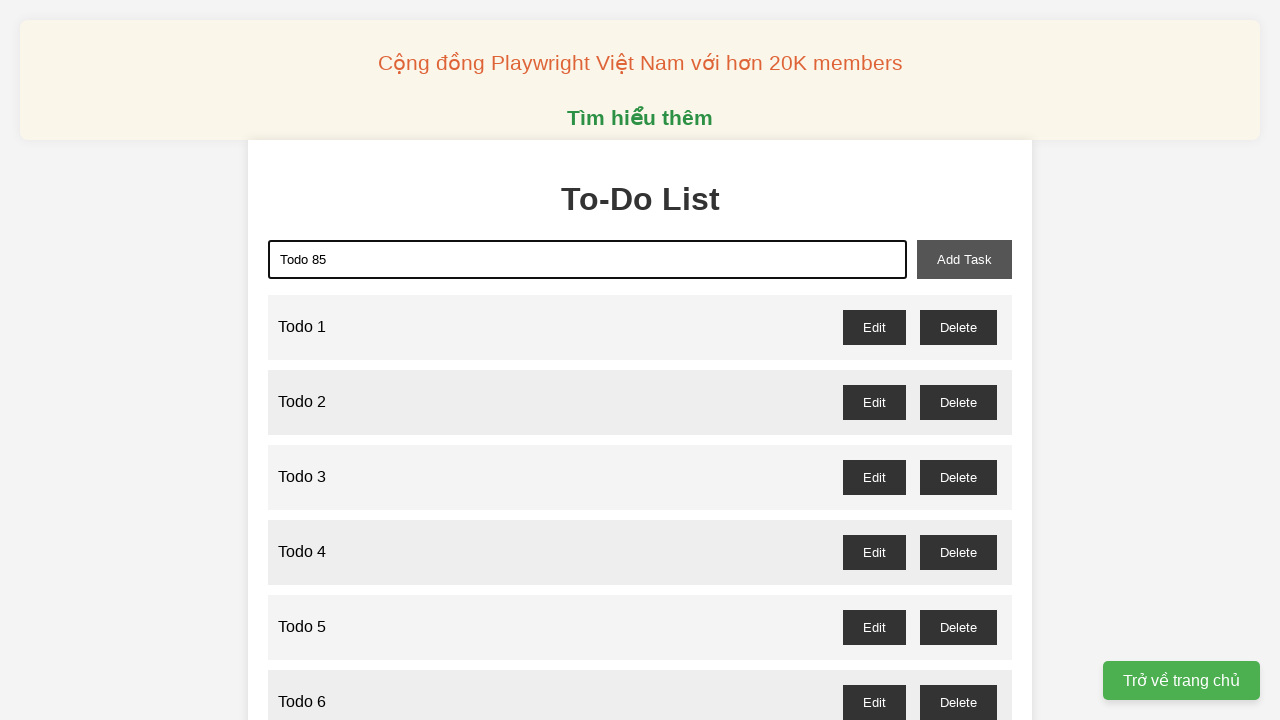

Clicked add task button to create Todo 85 at (964, 259) on xpath=//button[@id="add-task"]
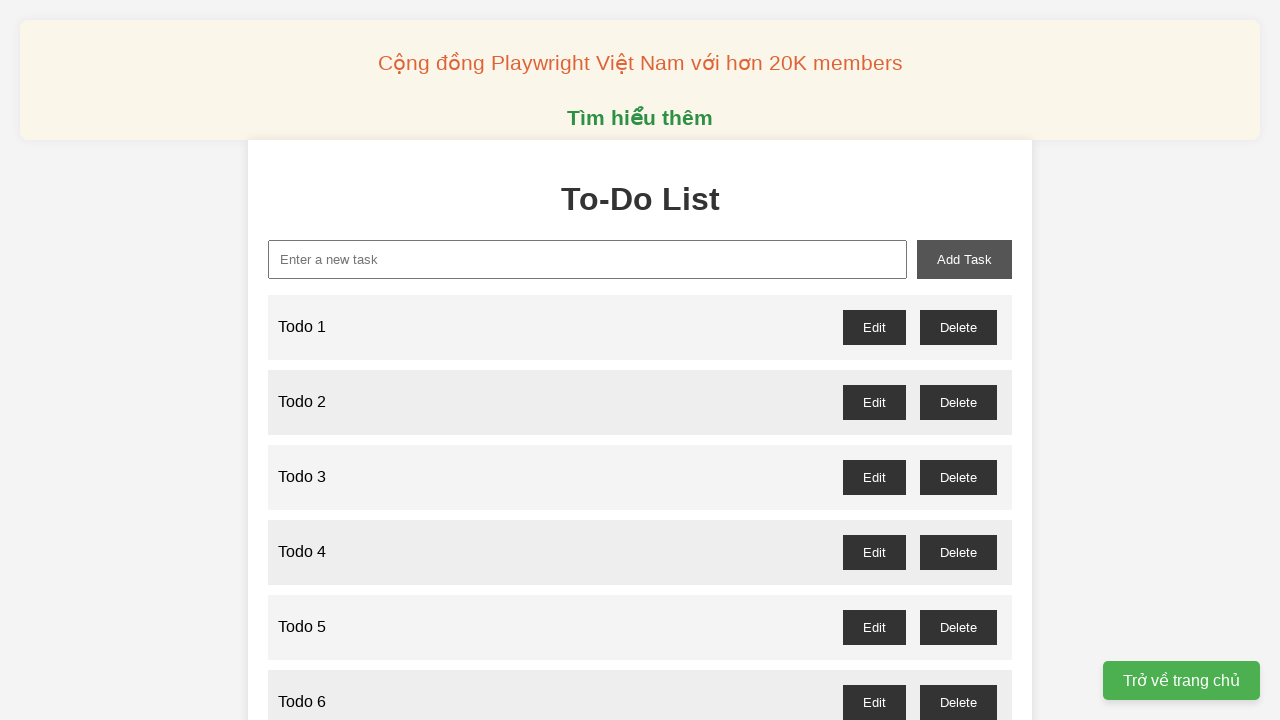

Filled new task input with 'Todo 86' on xpath=//input[@id="new-task"]
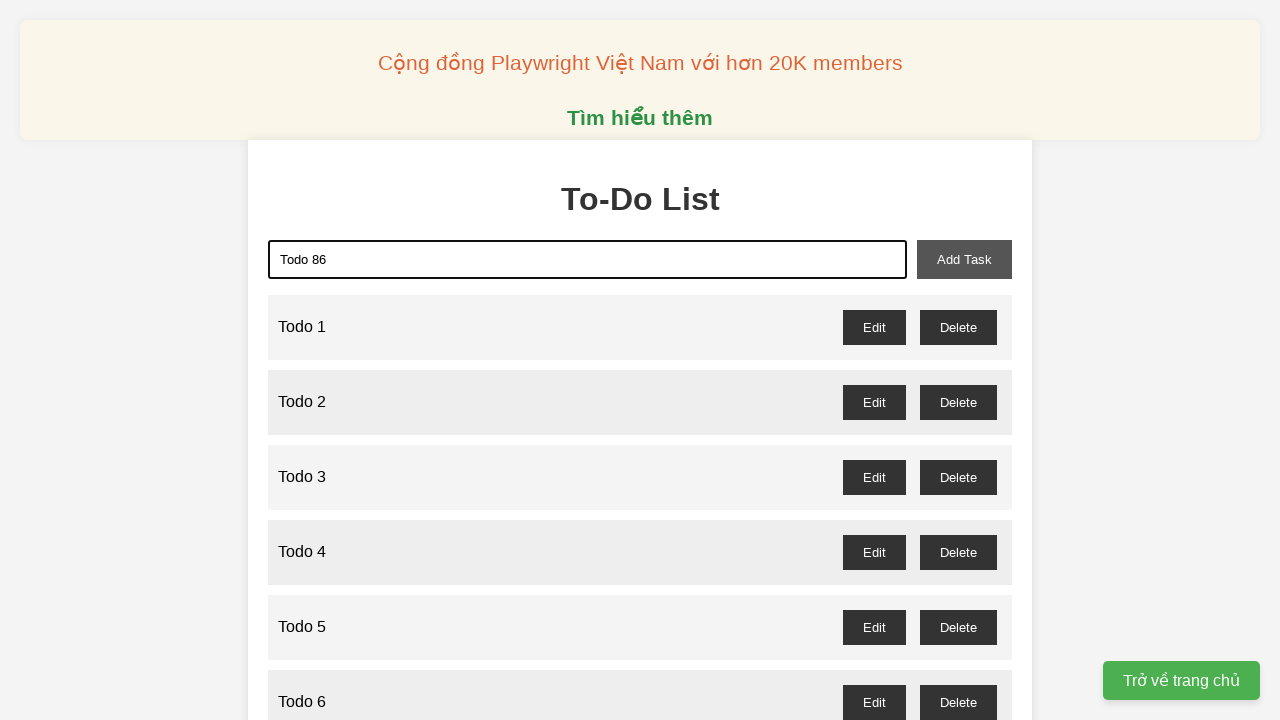

Clicked add task button to create Todo 86 at (964, 259) on xpath=//button[@id="add-task"]
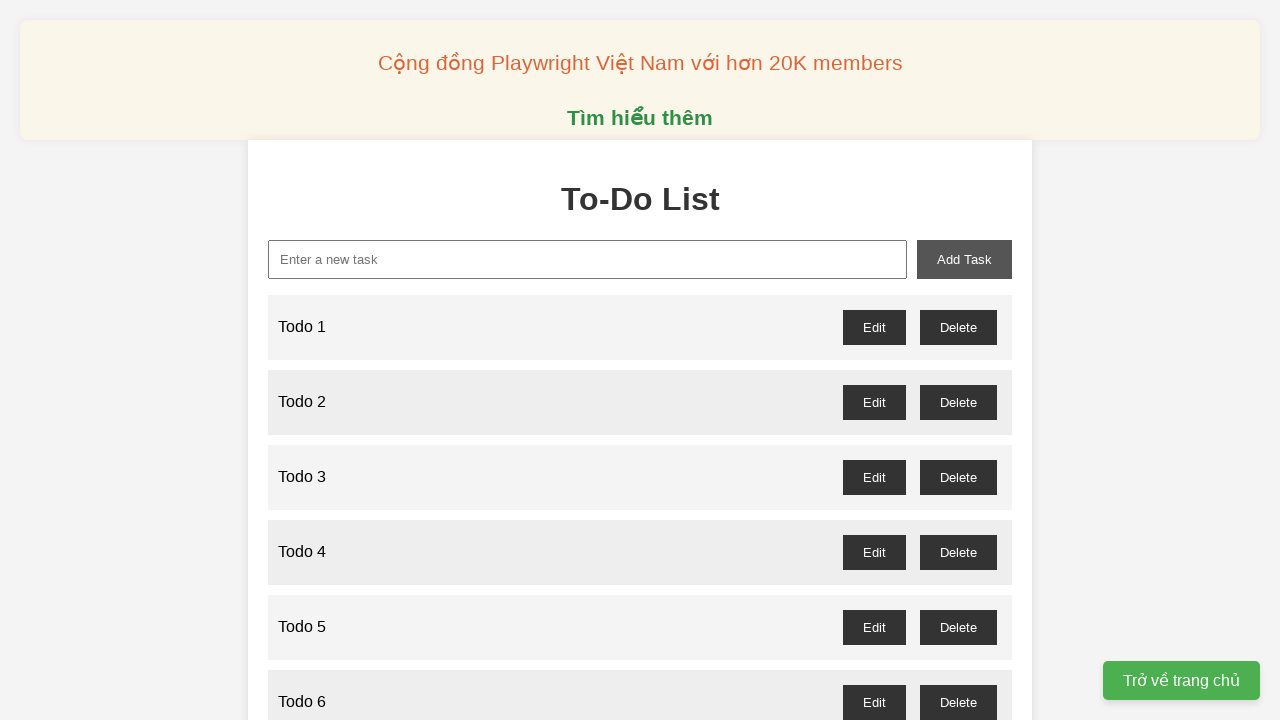

Filled new task input with 'Todo 87' on xpath=//input[@id="new-task"]
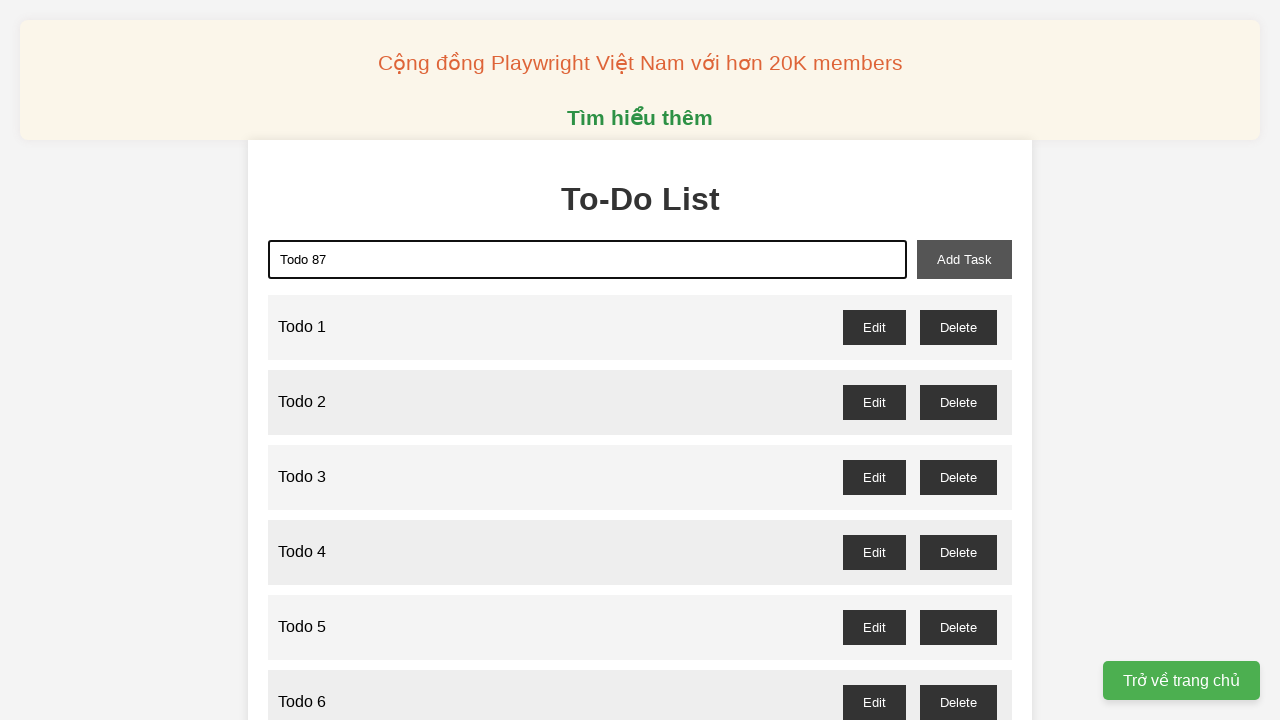

Clicked add task button to create Todo 87 at (964, 259) on xpath=//button[@id="add-task"]
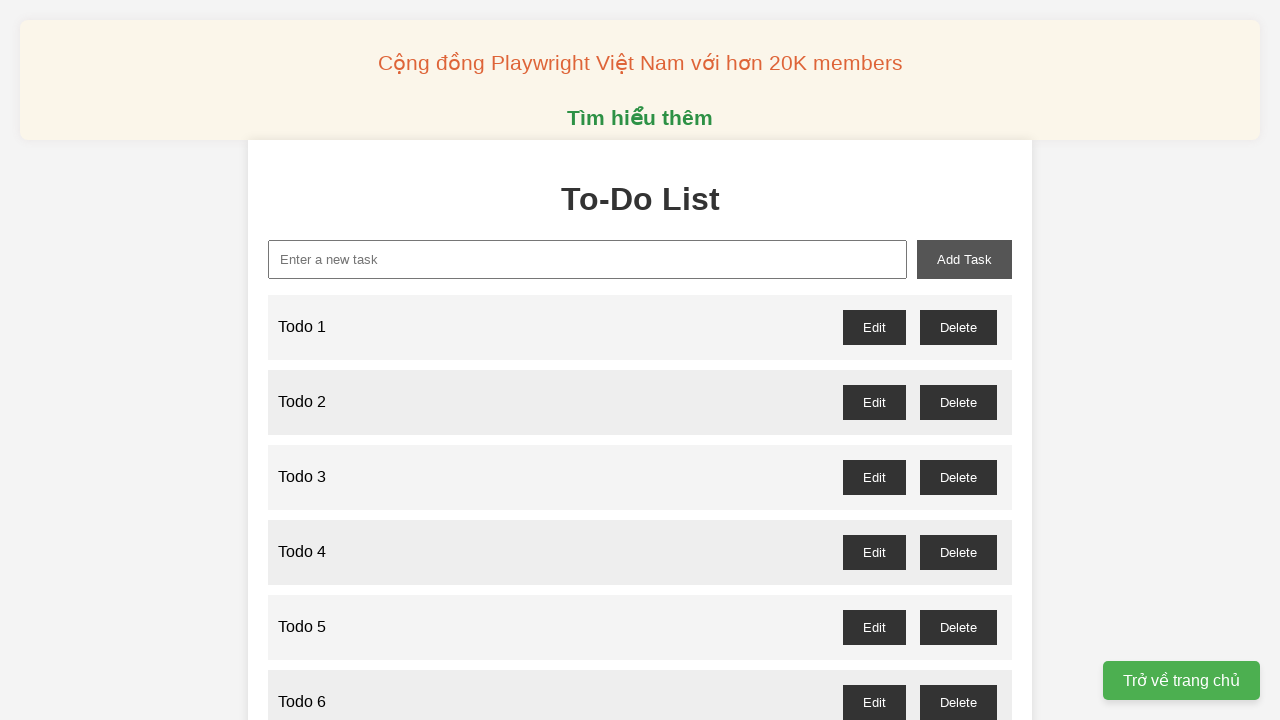

Filled new task input with 'Todo 88' on xpath=//input[@id="new-task"]
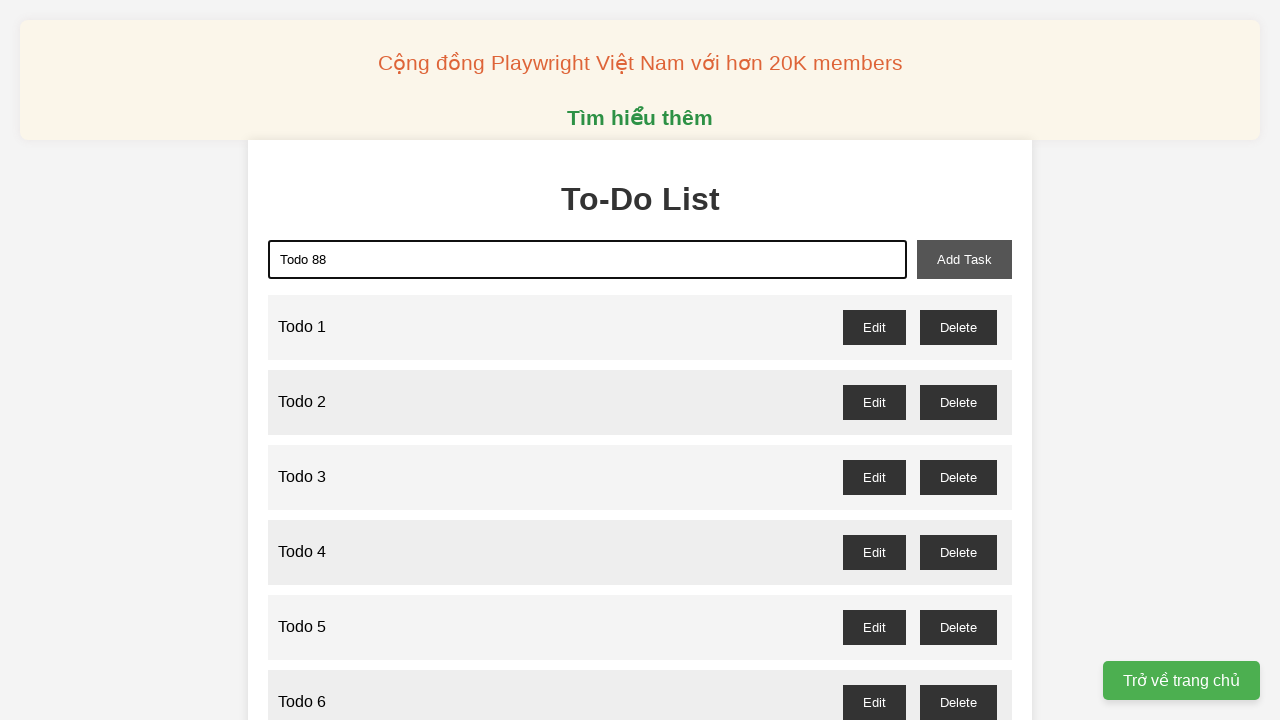

Clicked add task button to create Todo 88 at (964, 259) on xpath=//button[@id="add-task"]
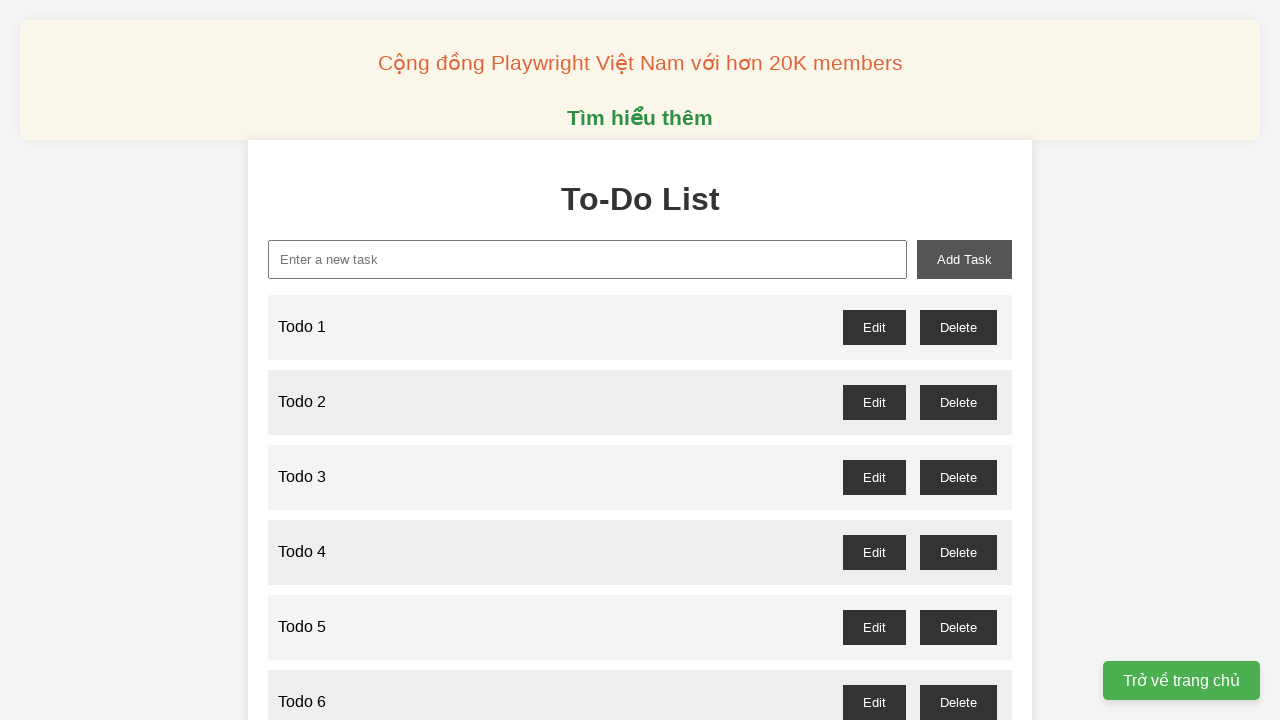

Filled new task input with 'Todo 89' on xpath=//input[@id="new-task"]
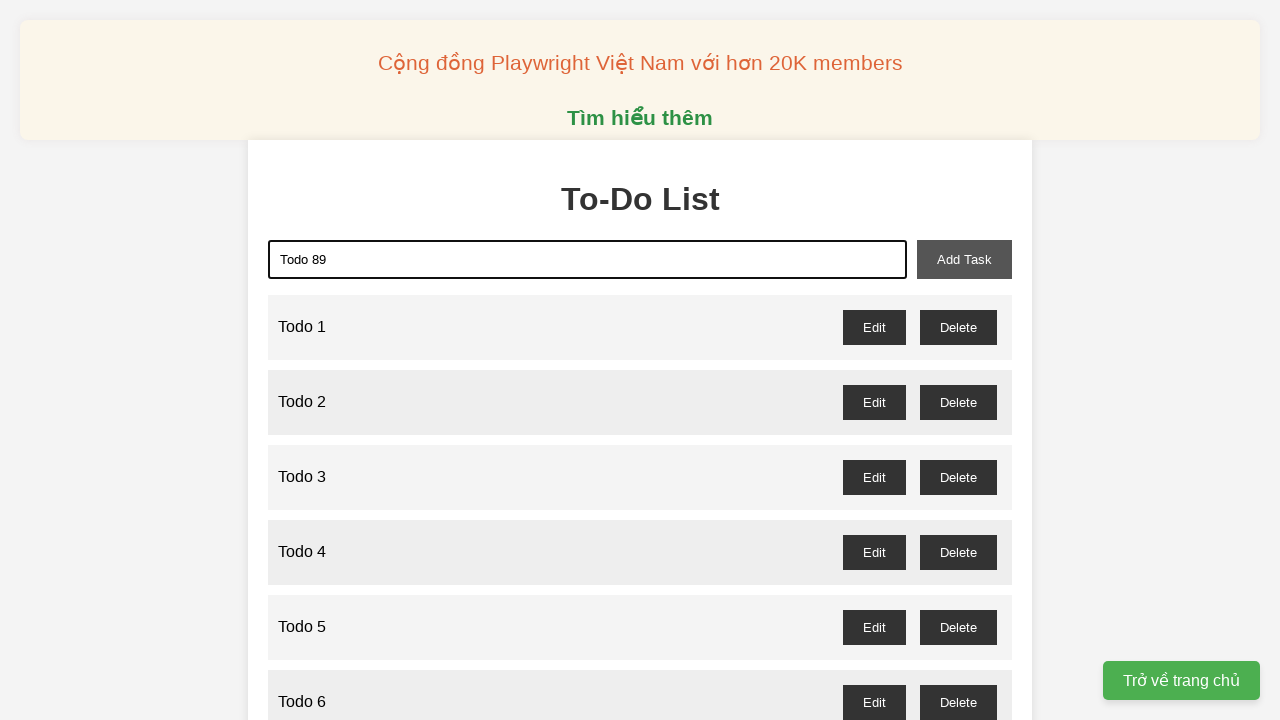

Clicked add task button to create Todo 89 at (964, 259) on xpath=//button[@id="add-task"]
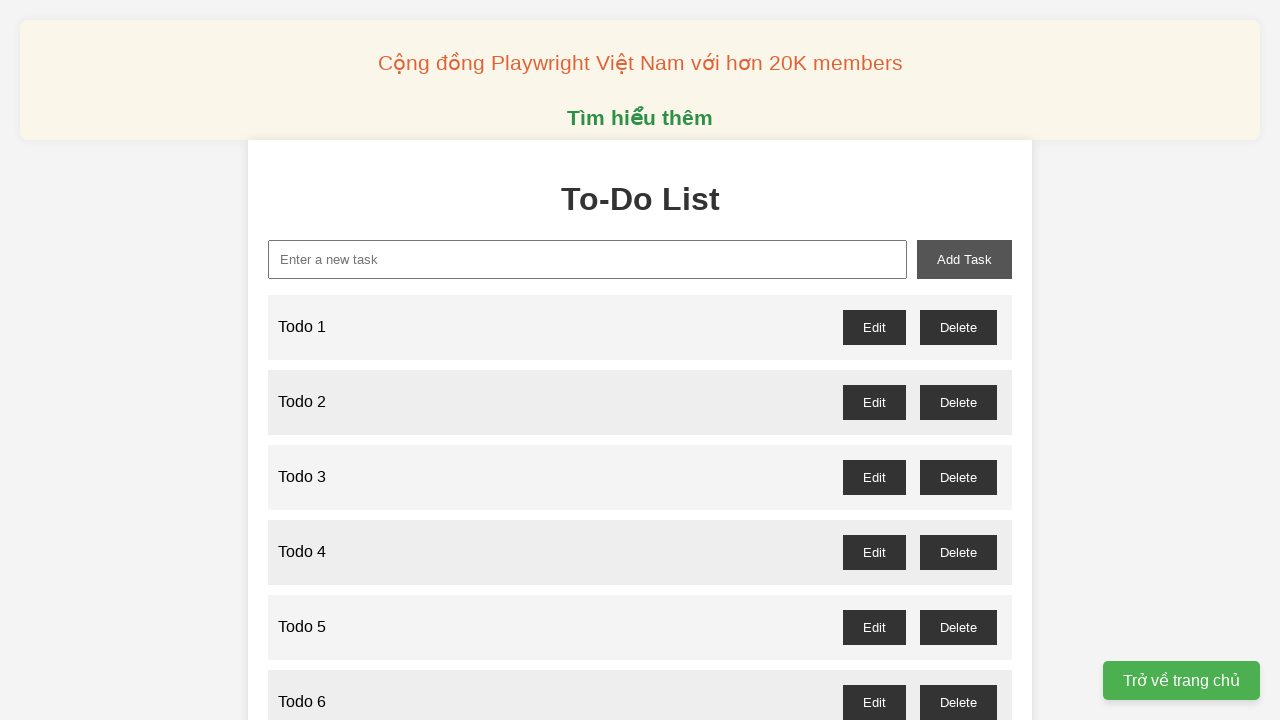

Filled new task input with 'Todo 90' on xpath=//input[@id="new-task"]
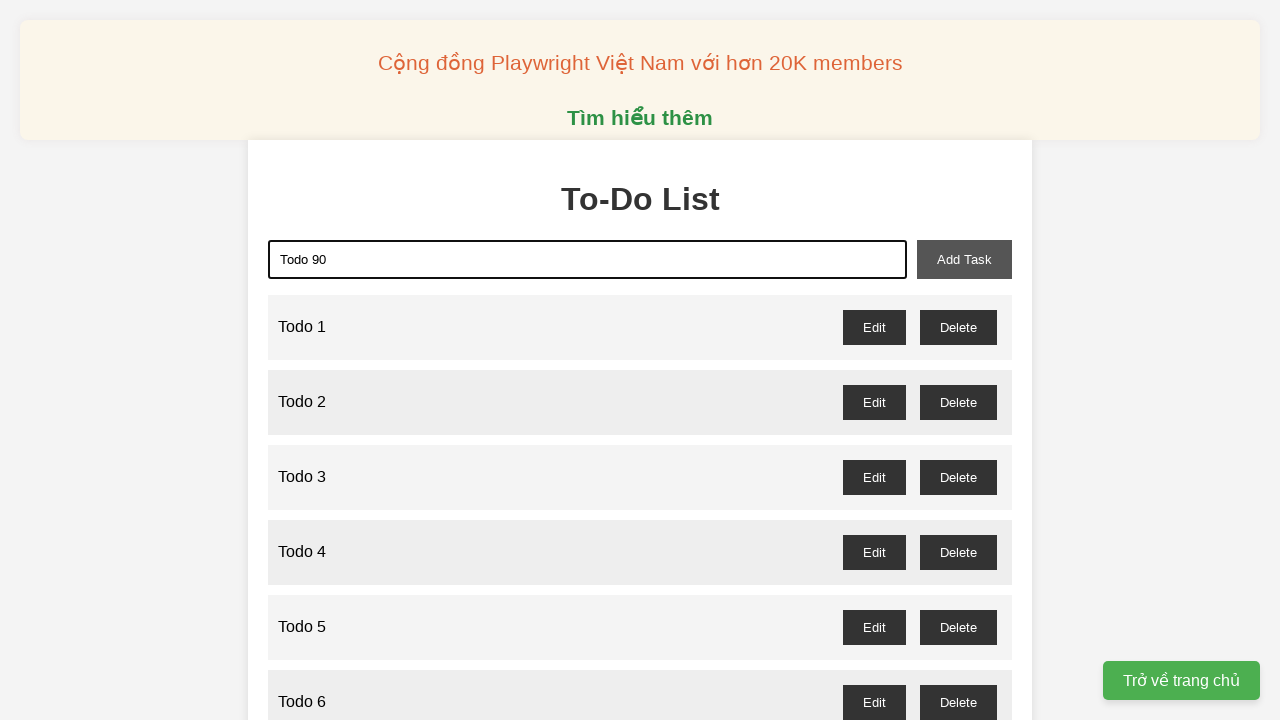

Clicked add task button to create Todo 90 at (964, 259) on xpath=//button[@id="add-task"]
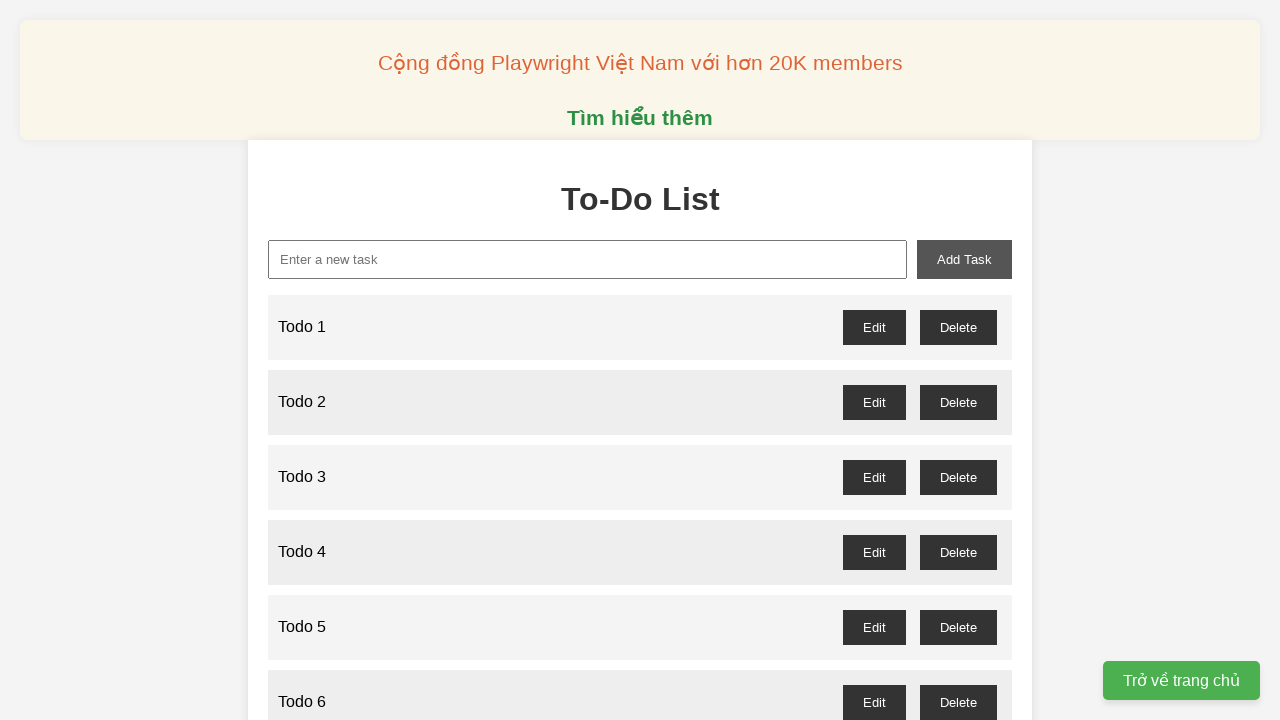

Filled new task input with 'Todo 91' on xpath=//input[@id="new-task"]
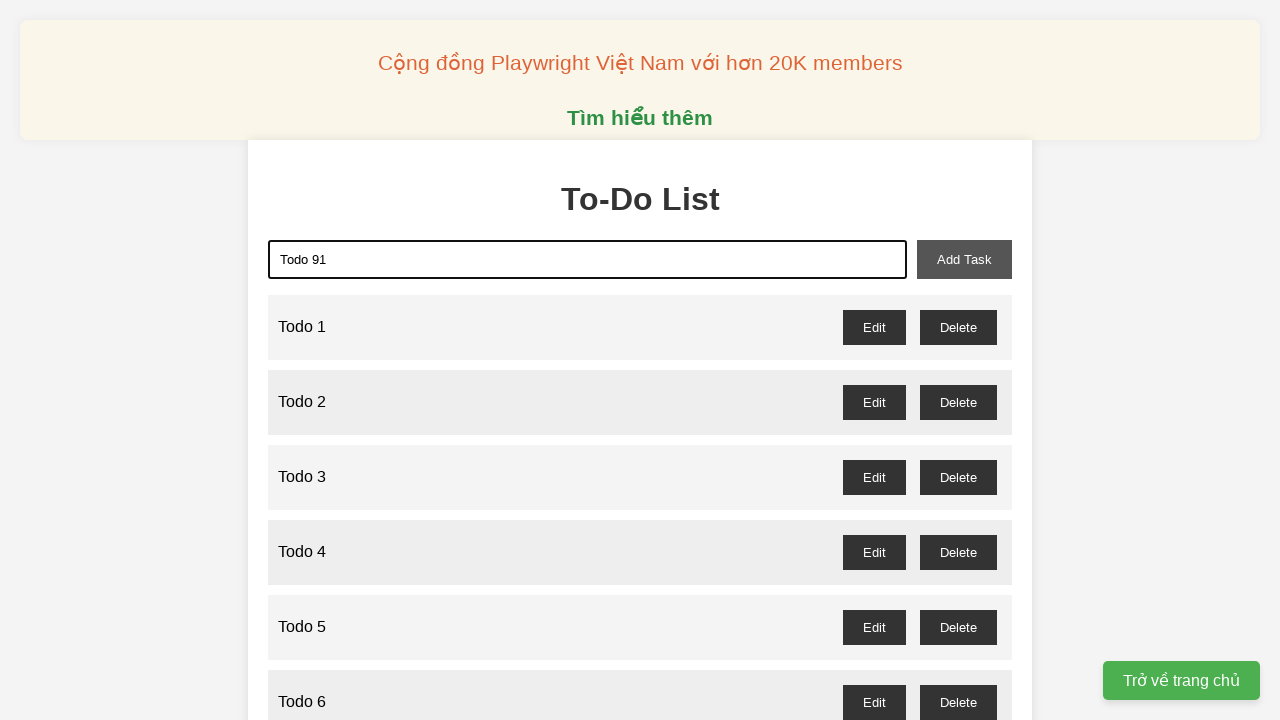

Clicked add task button to create Todo 91 at (964, 259) on xpath=//button[@id="add-task"]
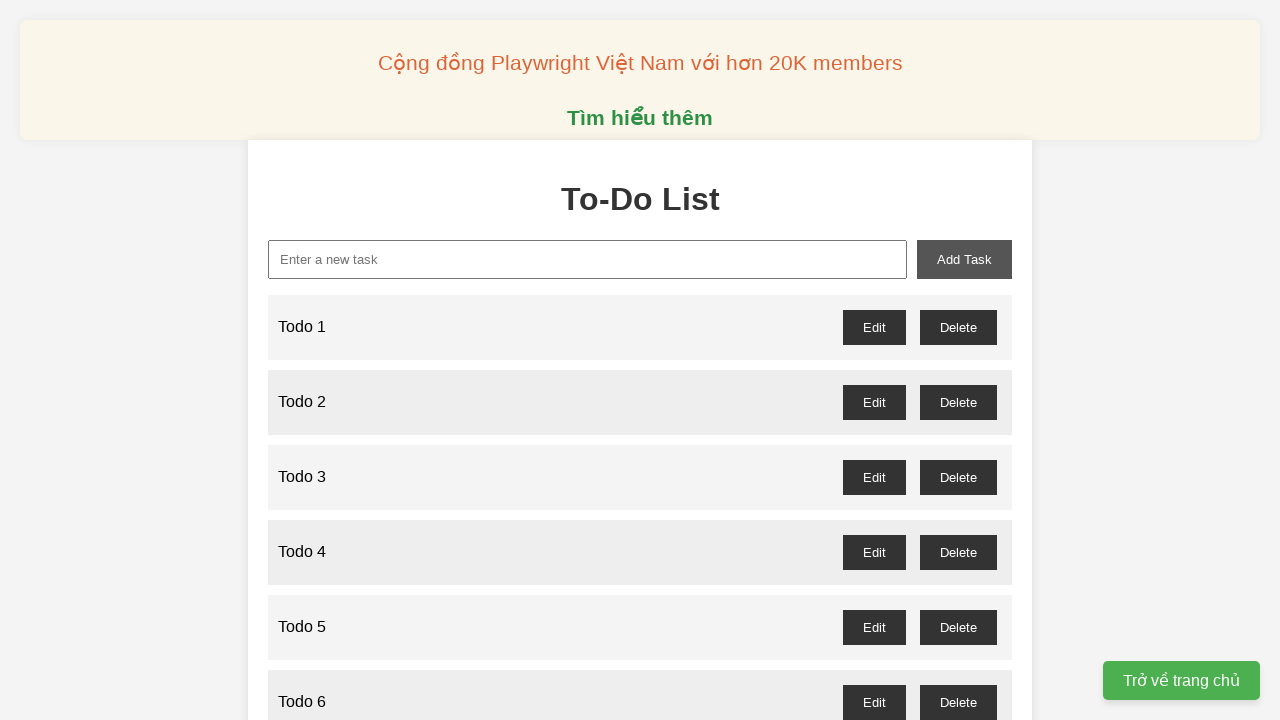

Filled new task input with 'Todo 92' on xpath=//input[@id="new-task"]
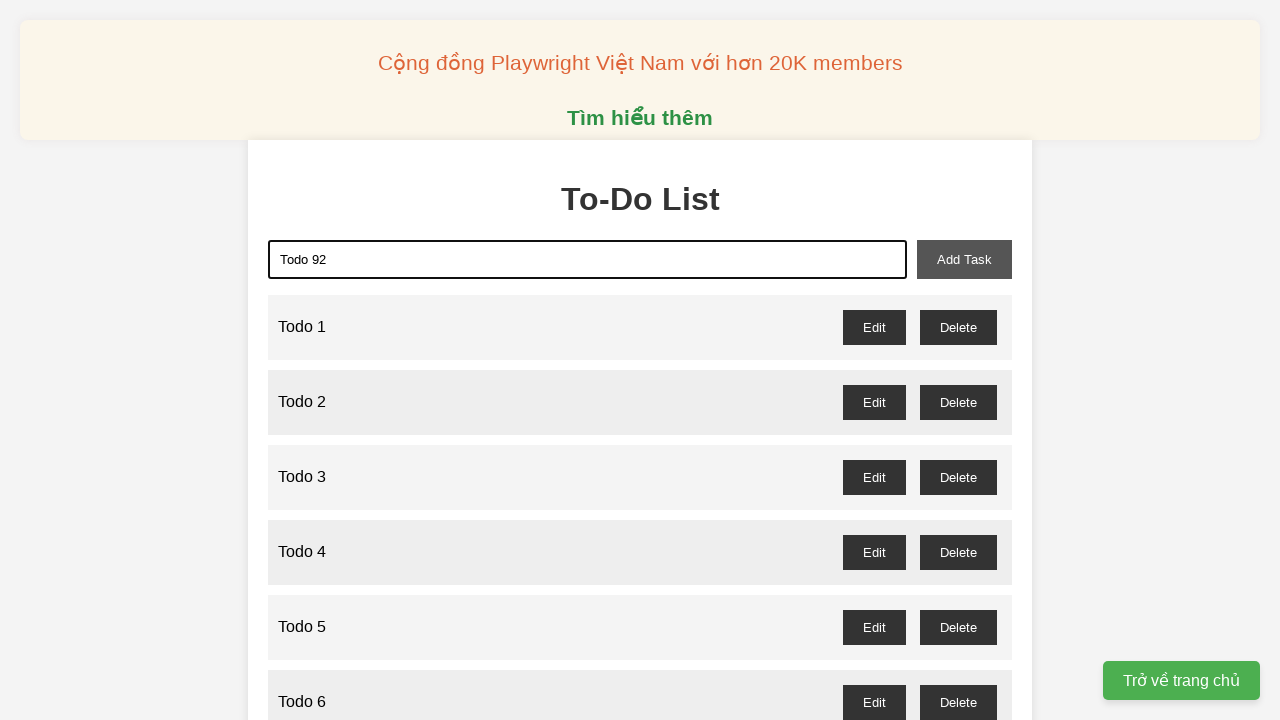

Clicked add task button to create Todo 92 at (964, 259) on xpath=//button[@id="add-task"]
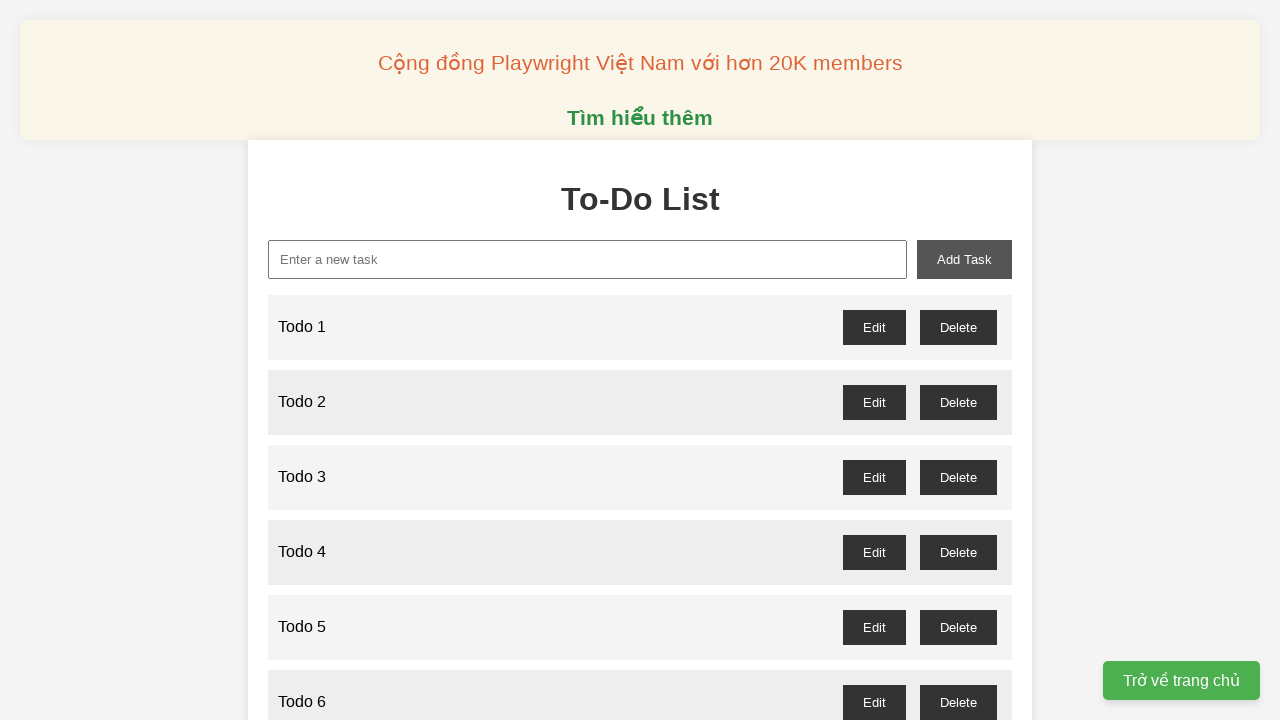

Filled new task input with 'Todo 93' on xpath=//input[@id="new-task"]
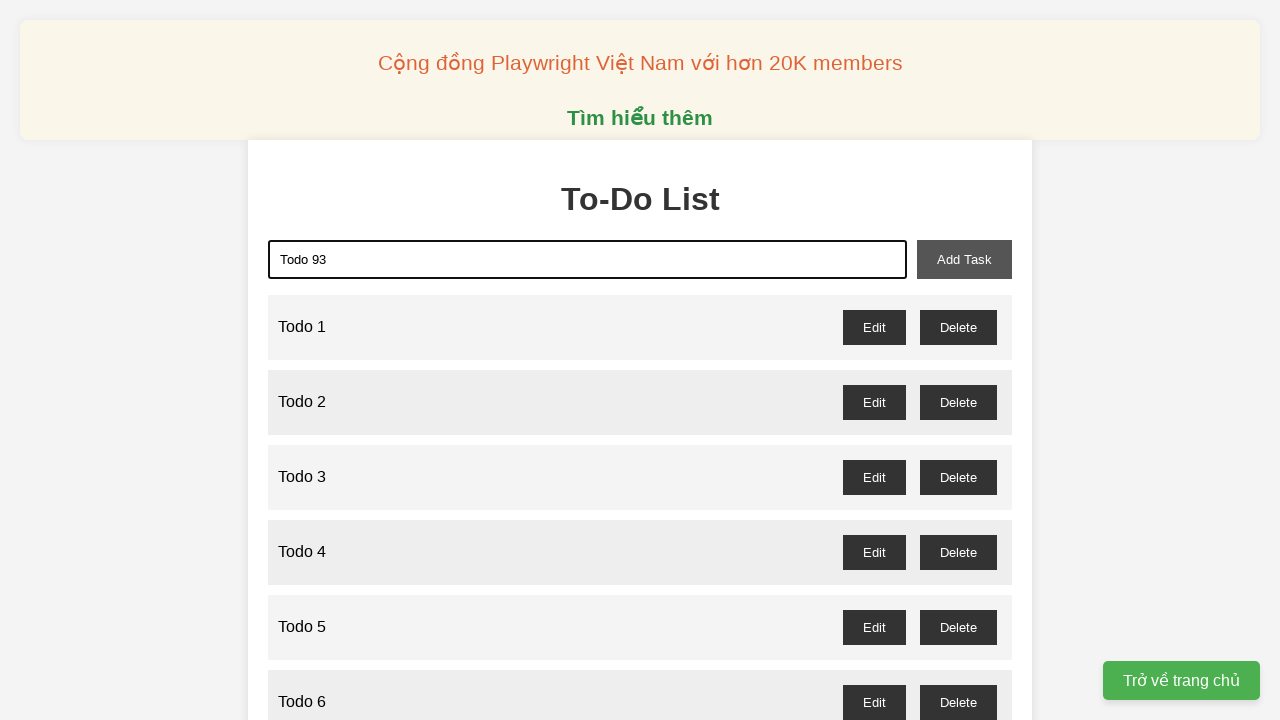

Clicked add task button to create Todo 93 at (964, 259) on xpath=//button[@id="add-task"]
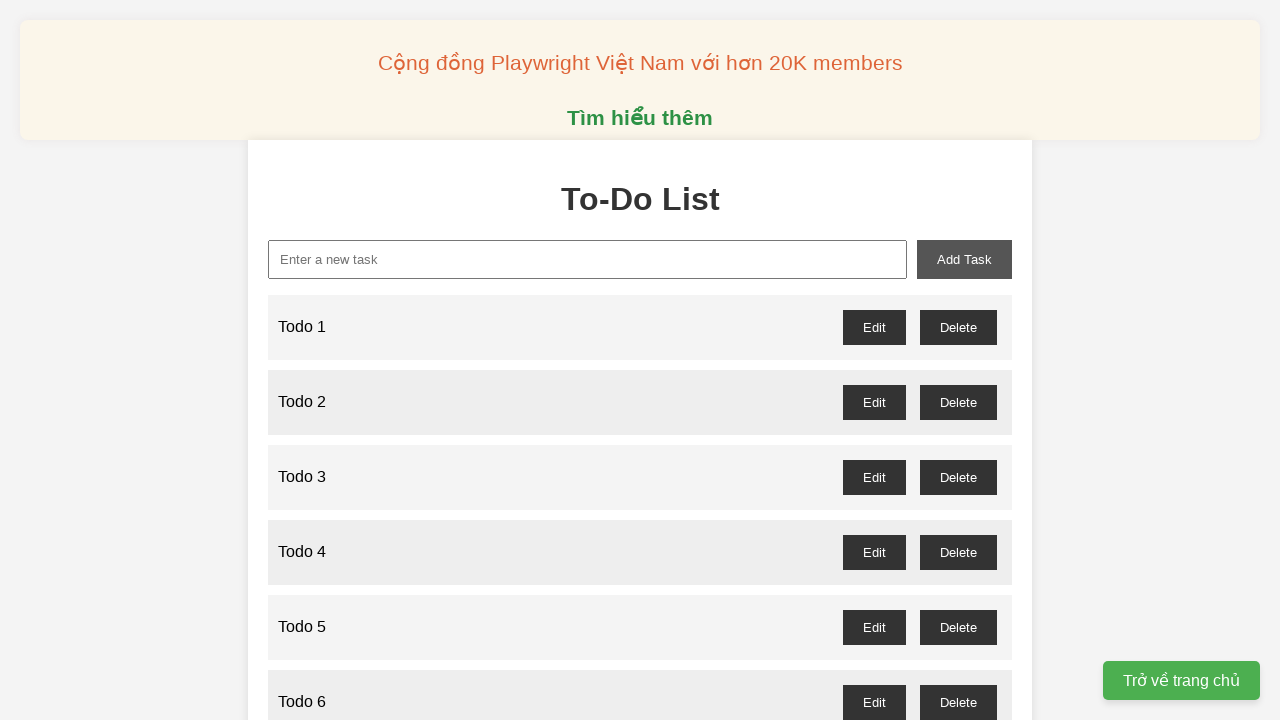

Filled new task input with 'Todo 94' on xpath=//input[@id="new-task"]
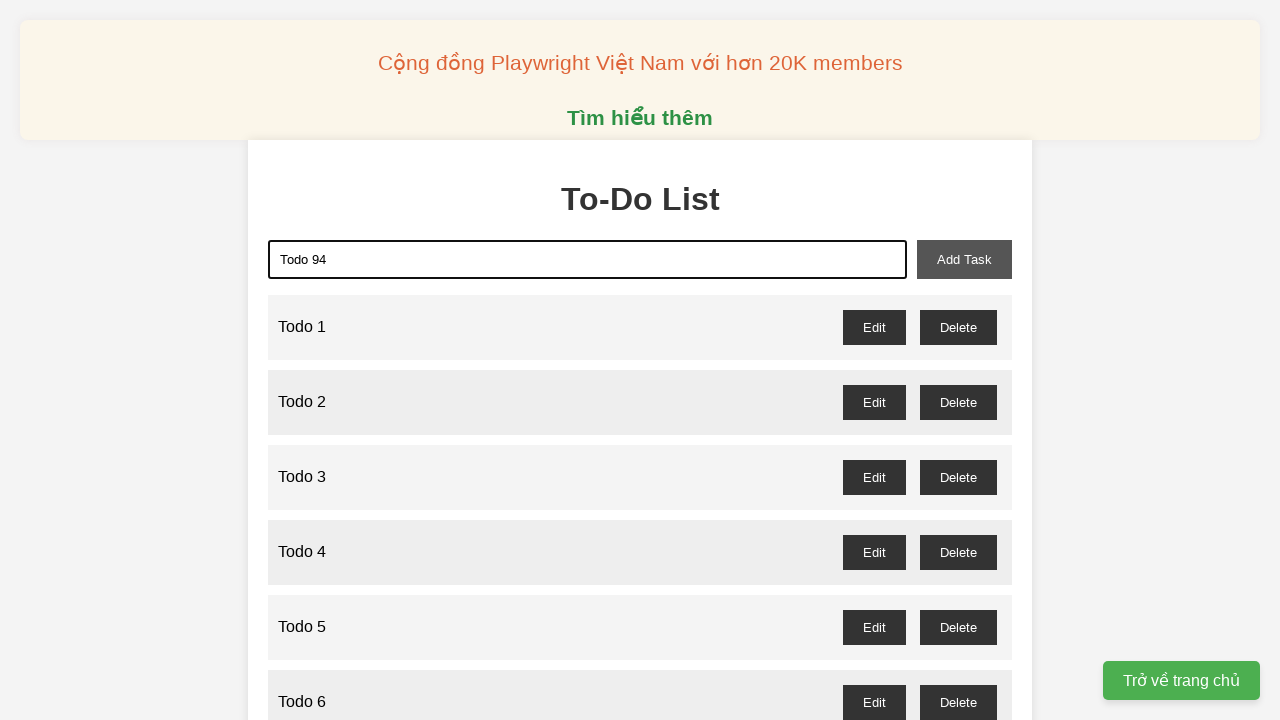

Clicked add task button to create Todo 94 at (964, 259) on xpath=//button[@id="add-task"]
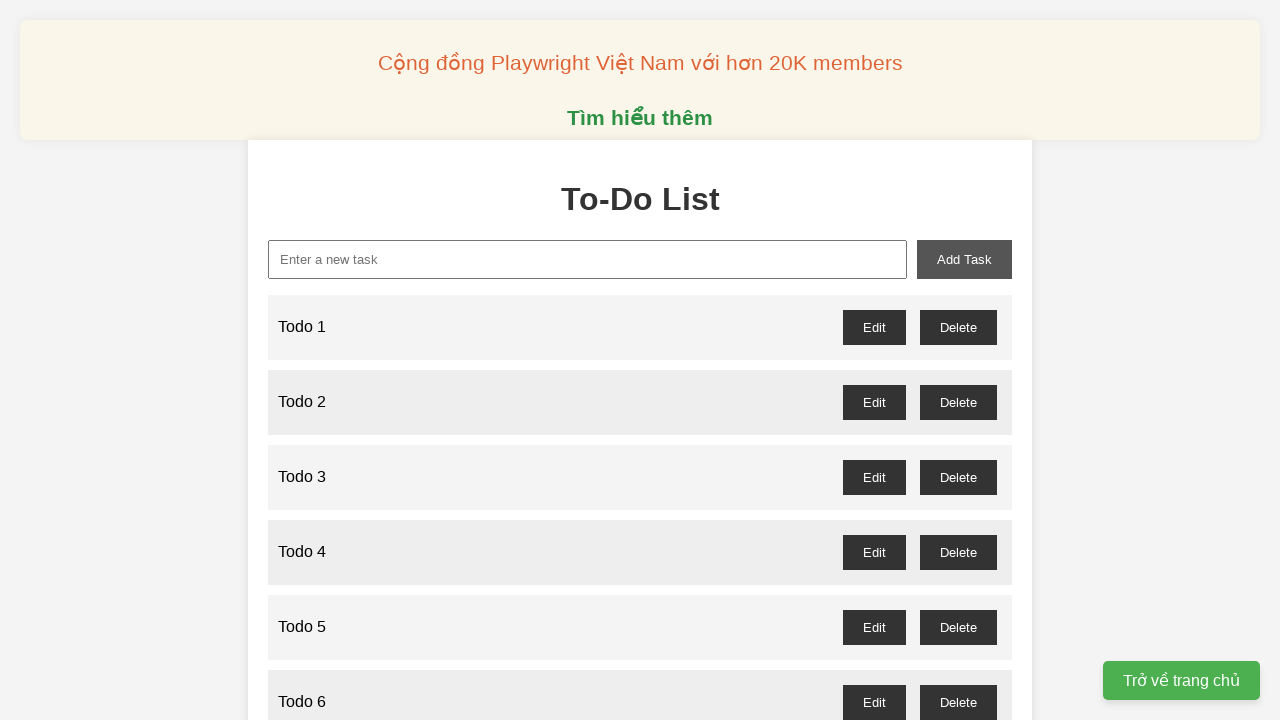

Filled new task input with 'Todo 95' on xpath=//input[@id="new-task"]
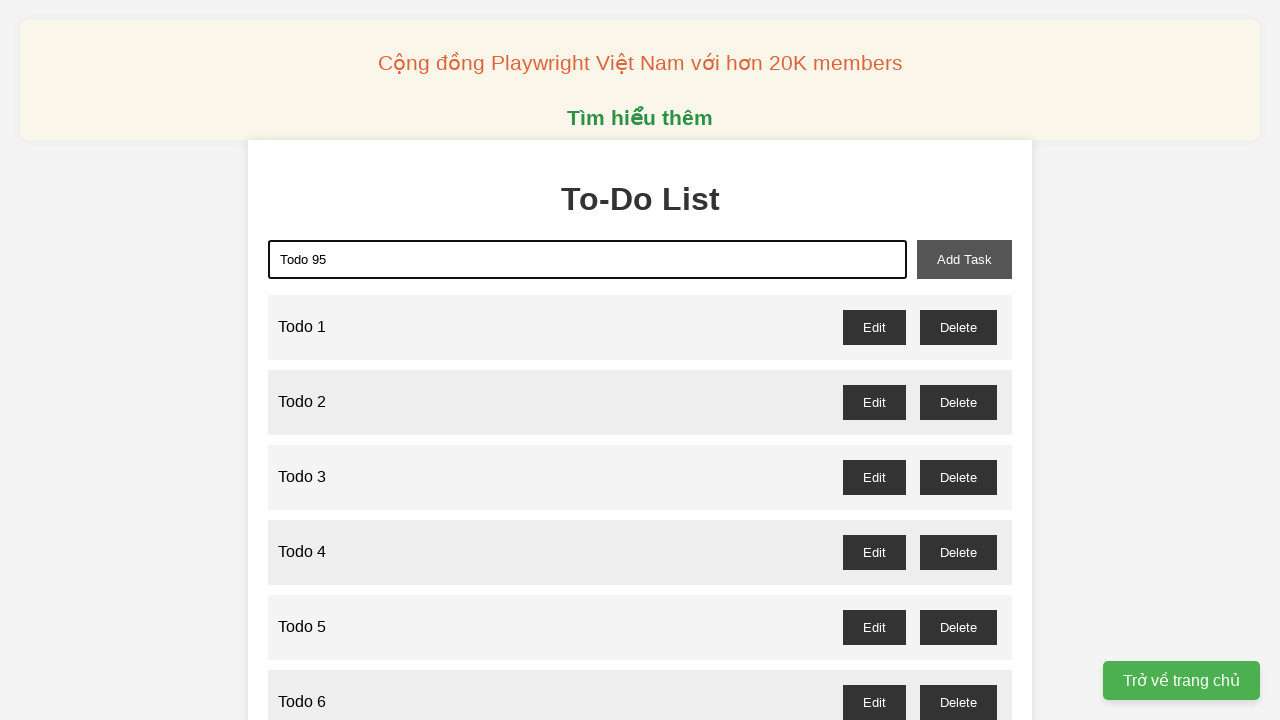

Clicked add task button to create Todo 95 at (964, 259) on xpath=//button[@id="add-task"]
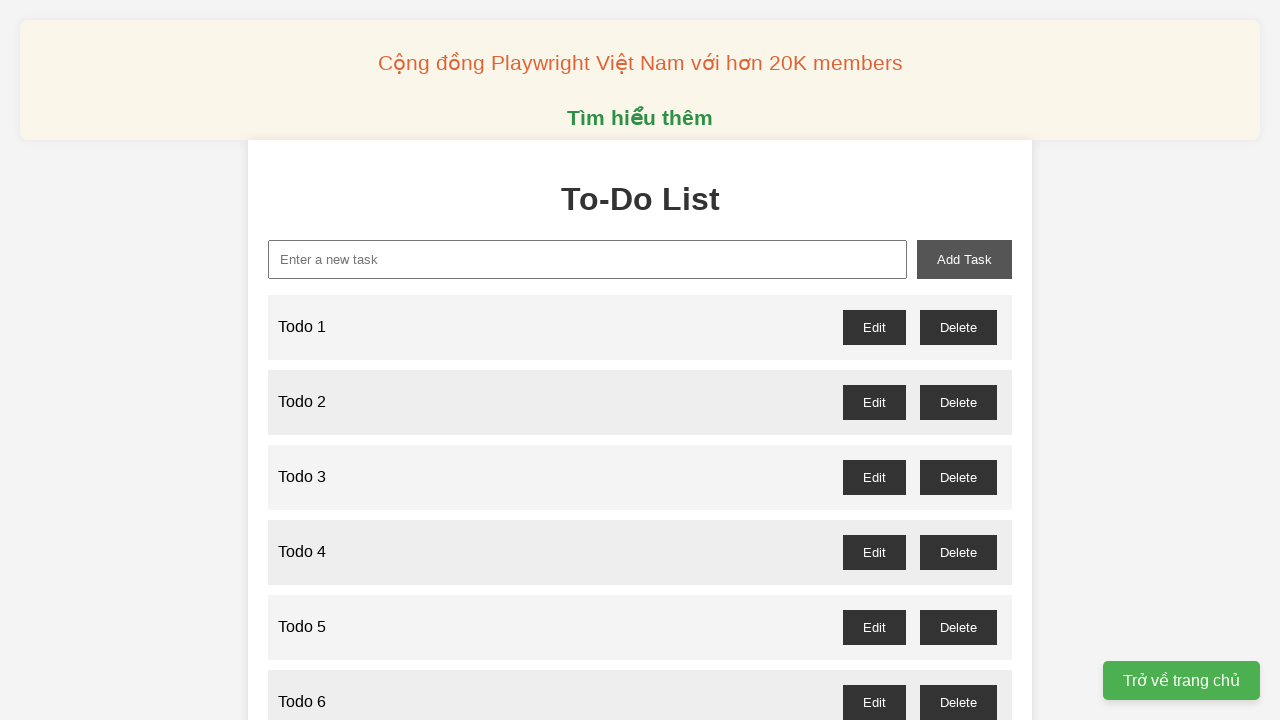

Filled new task input with 'Todo 96' on xpath=//input[@id="new-task"]
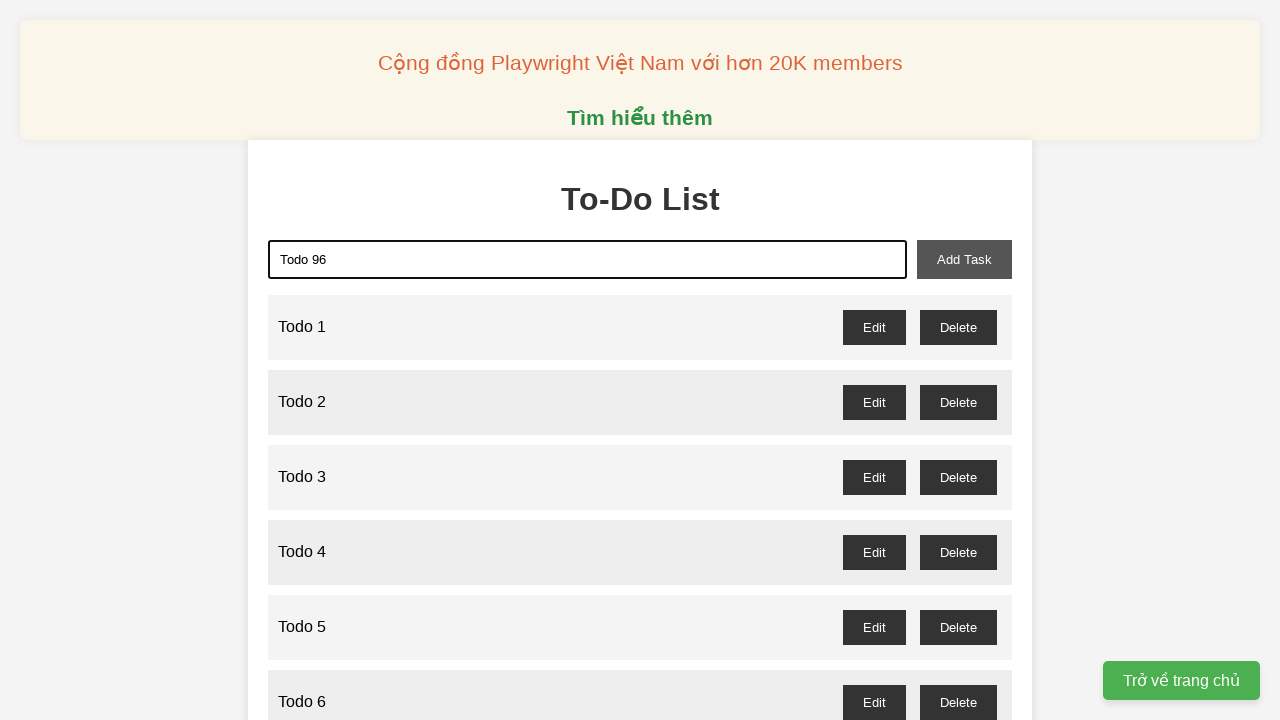

Clicked add task button to create Todo 96 at (964, 259) on xpath=//button[@id="add-task"]
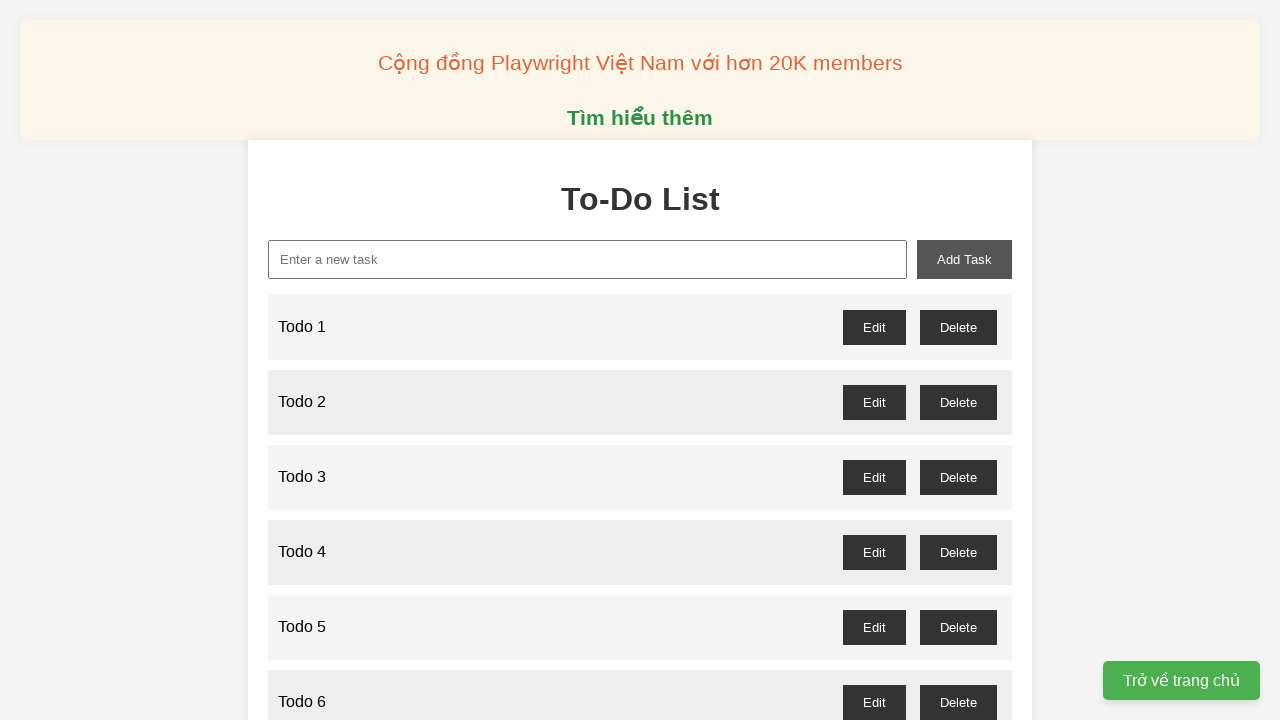

Filled new task input with 'Todo 97' on xpath=//input[@id="new-task"]
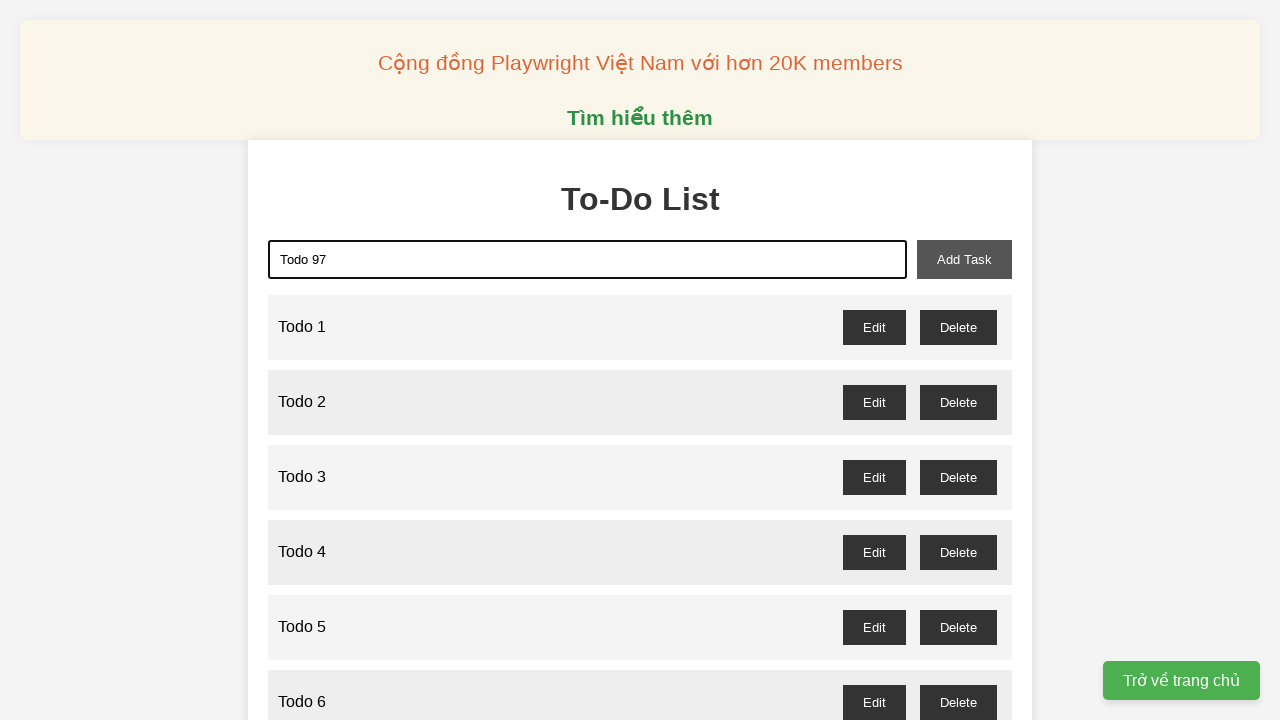

Clicked add task button to create Todo 97 at (964, 259) on xpath=//button[@id="add-task"]
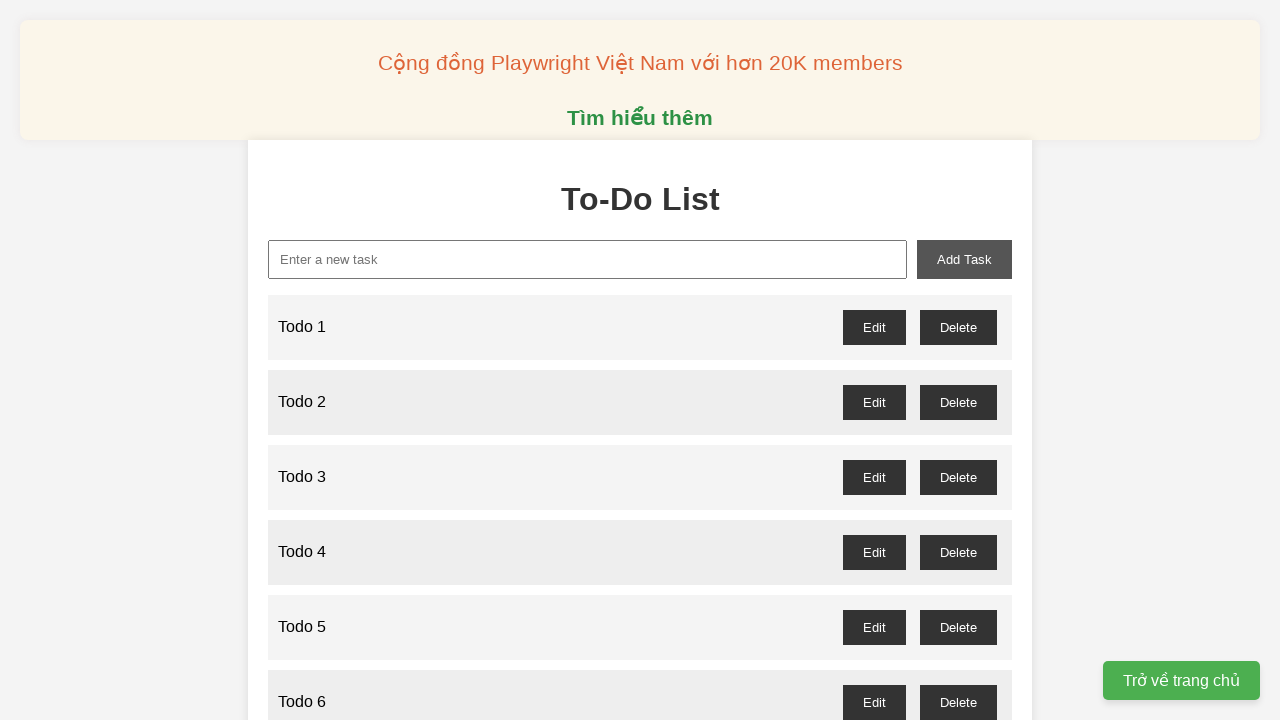

Filled new task input with 'Todo 98' on xpath=//input[@id="new-task"]
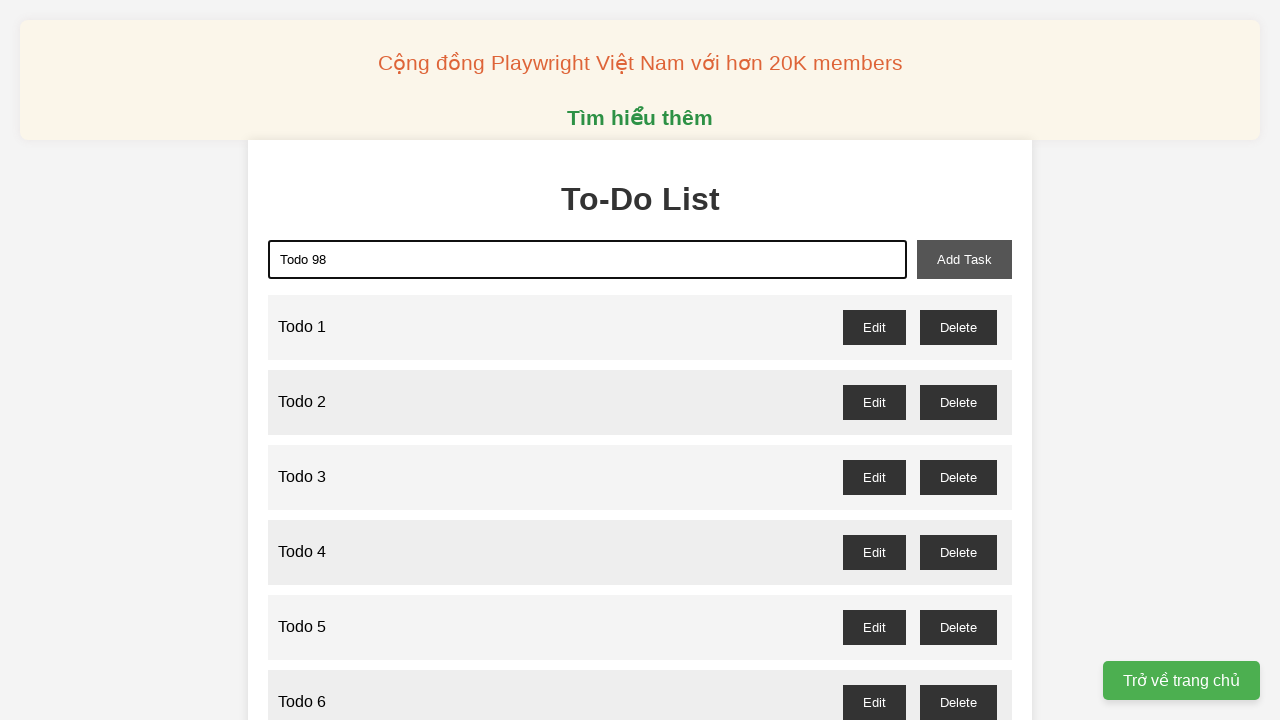

Clicked add task button to create Todo 98 at (964, 259) on xpath=//button[@id="add-task"]
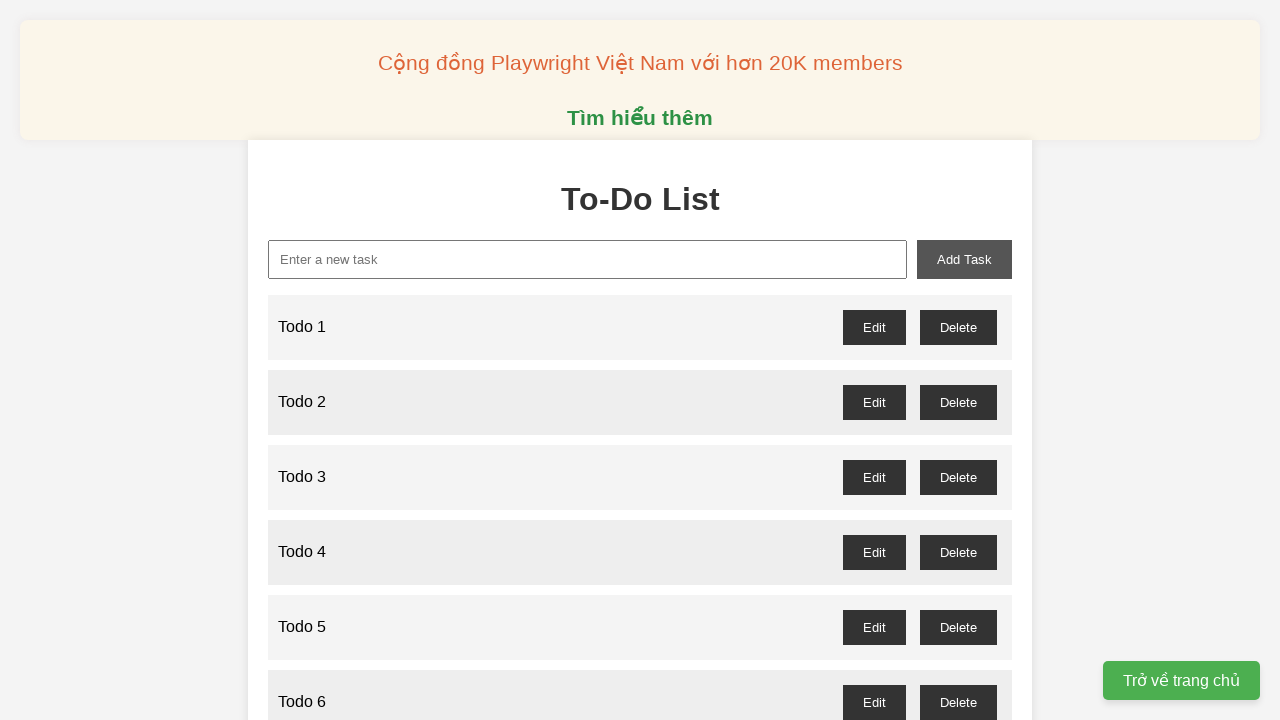

Filled new task input with 'Todo 99' on xpath=//input[@id="new-task"]
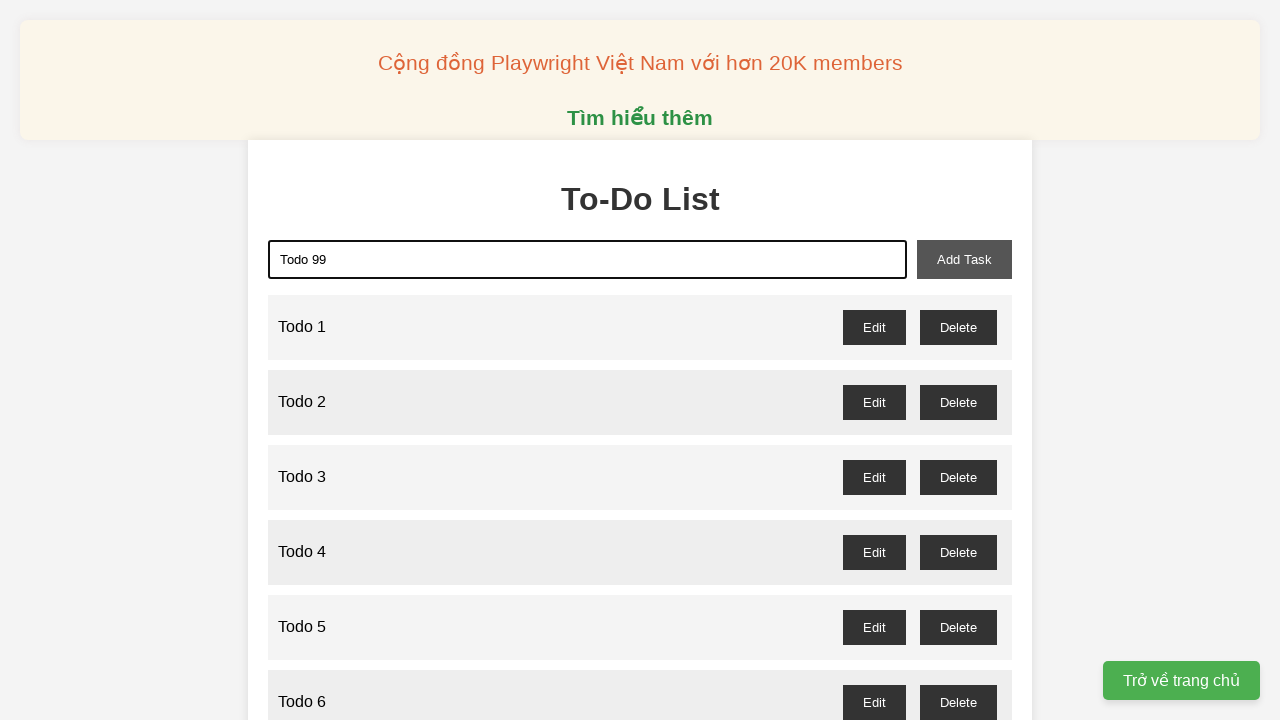

Clicked add task button to create Todo 99 at (964, 259) on xpath=//button[@id="add-task"]
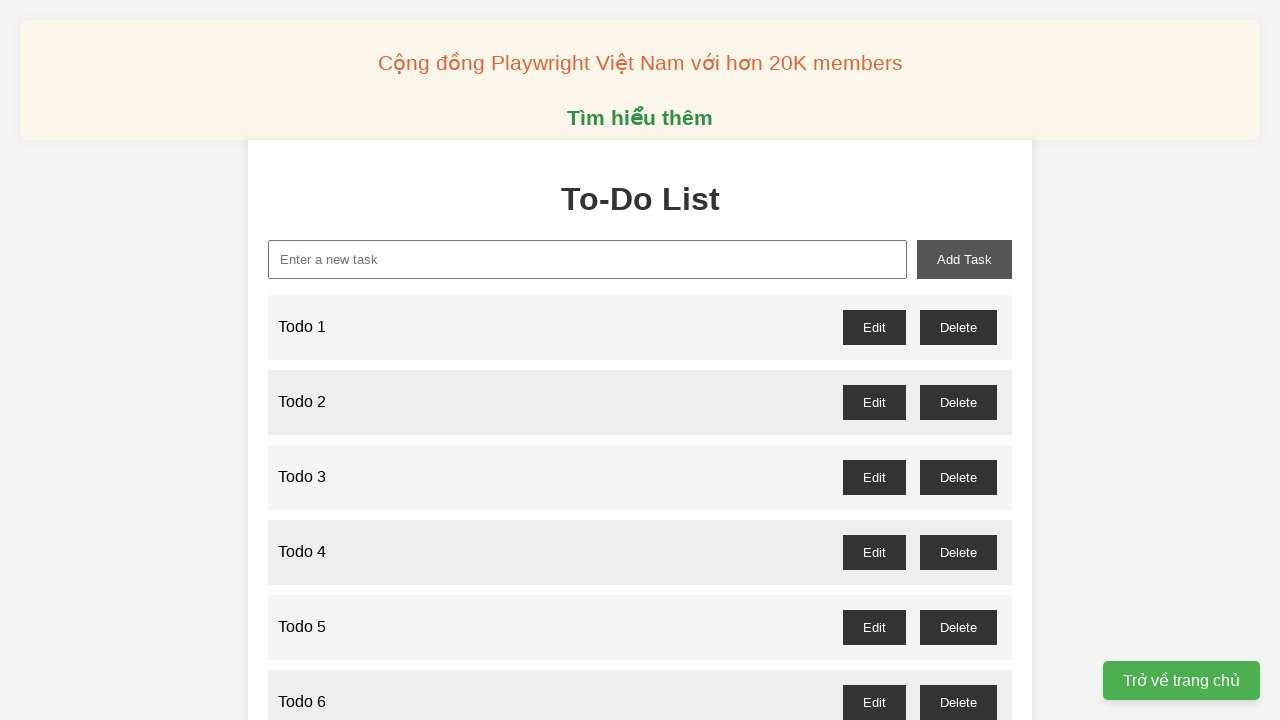

Filled new task input with 'Todo 100' on xpath=//input[@id="new-task"]
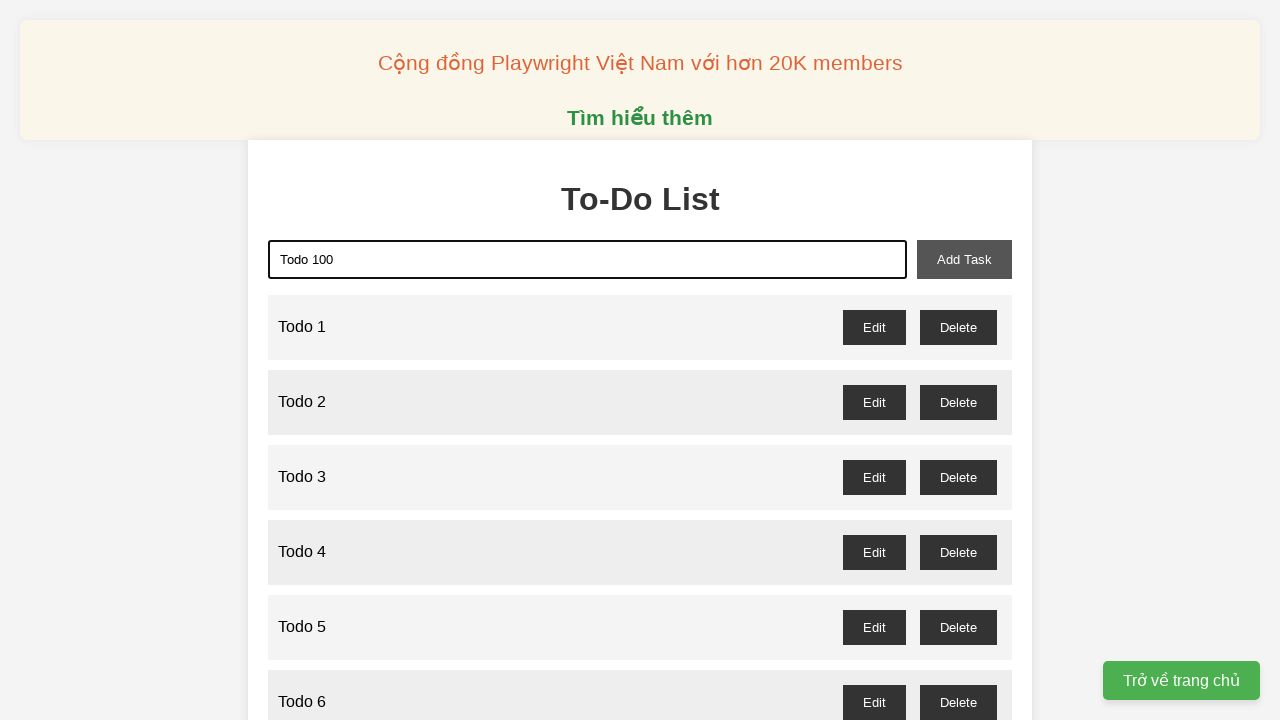

Clicked add task button to create Todo 100 at (964, 259) on xpath=//button[@id="add-task"]
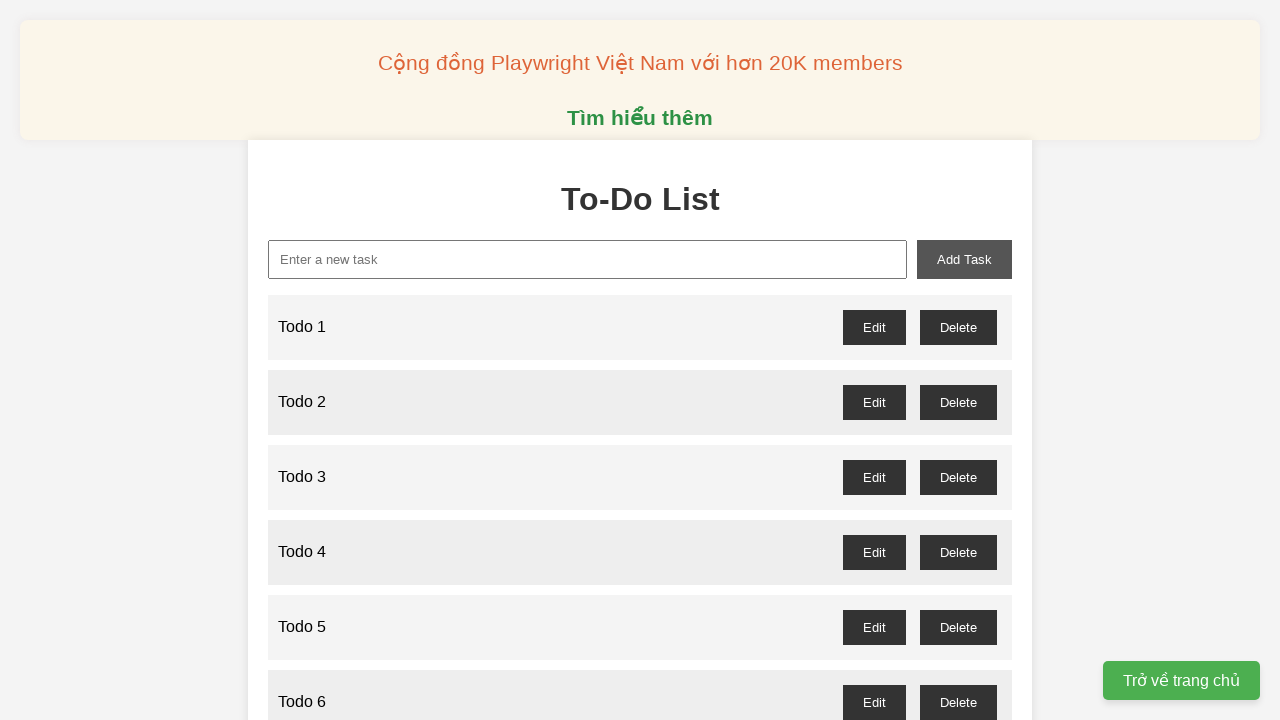

Set up dialog handler to accept confirmation dialogs
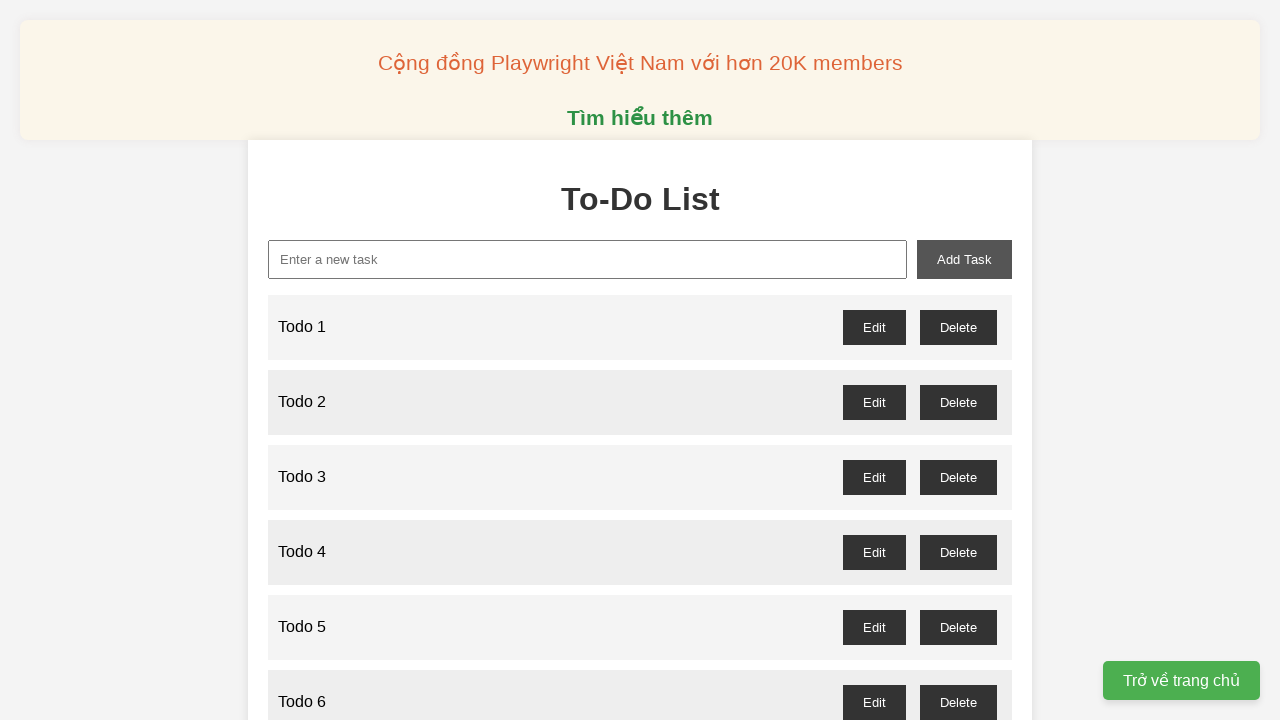

Clicked delete button for Todo 1 at (958, 327) on //button[@id="todo-1-delete"]
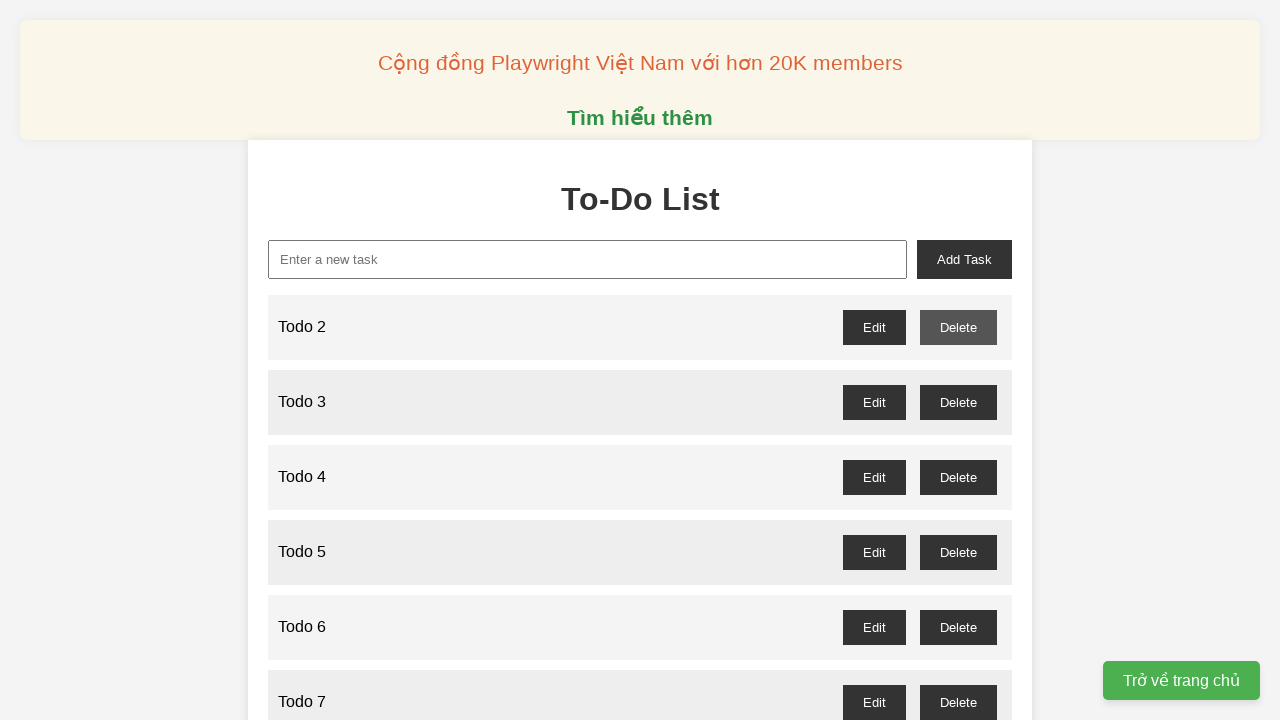

Clicked delete button for Todo 3 at (958, 402) on //button[@id="todo-3-delete"]
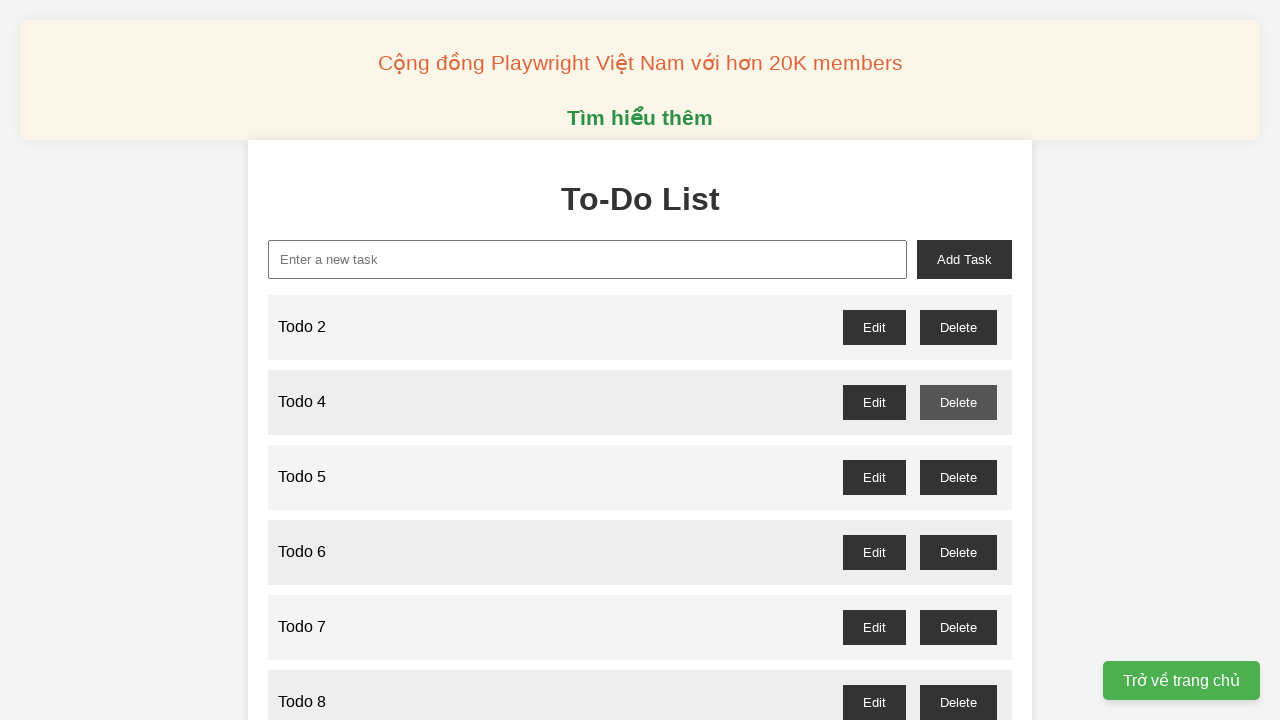

Clicked delete button for Todo 5 at (958, 477) on //button[@id="todo-5-delete"]
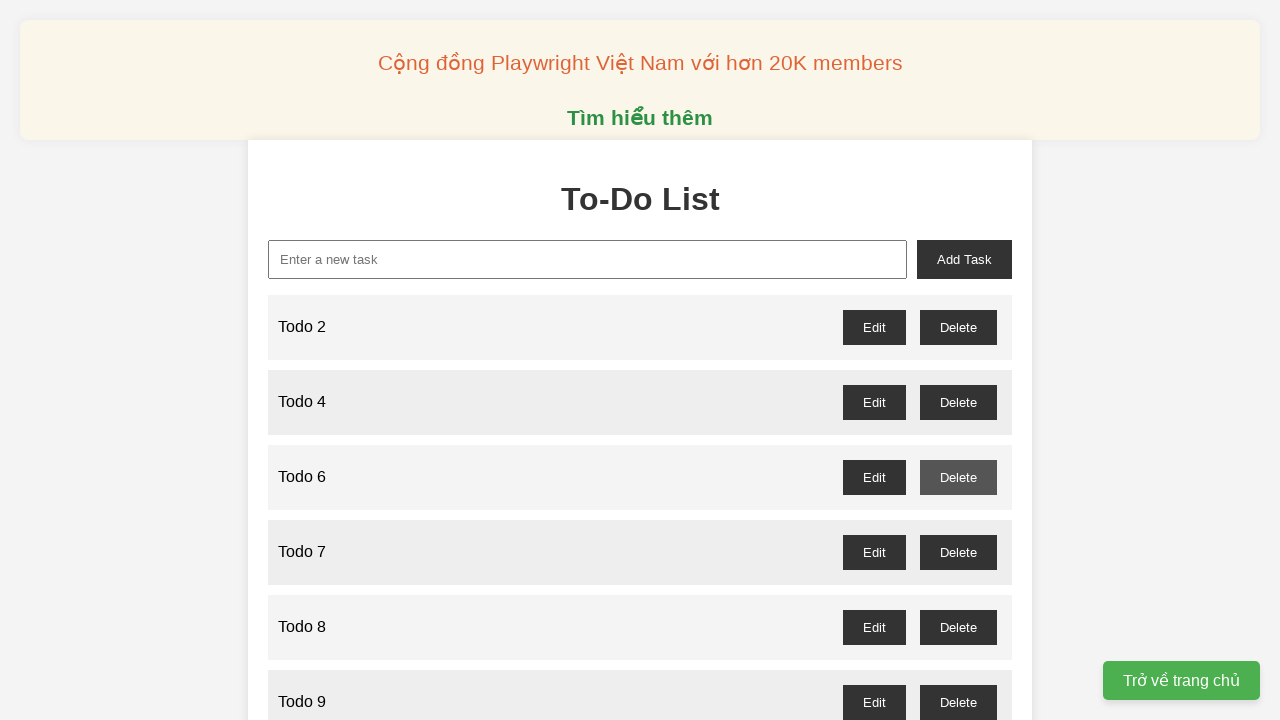

Clicked delete button for Todo 7 at (958, 552) on //button[@id="todo-7-delete"]
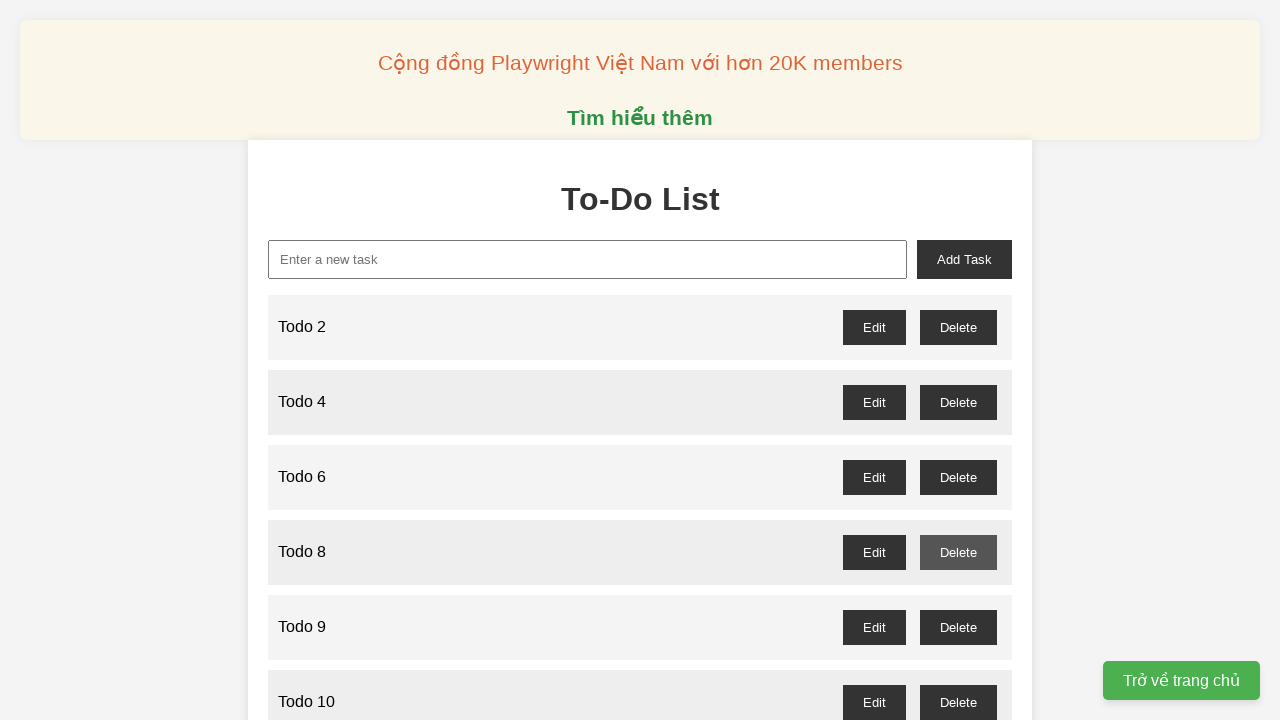

Clicked delete button for Todo 9 at (958, 627) on //button[@id="todo-9-delete"]
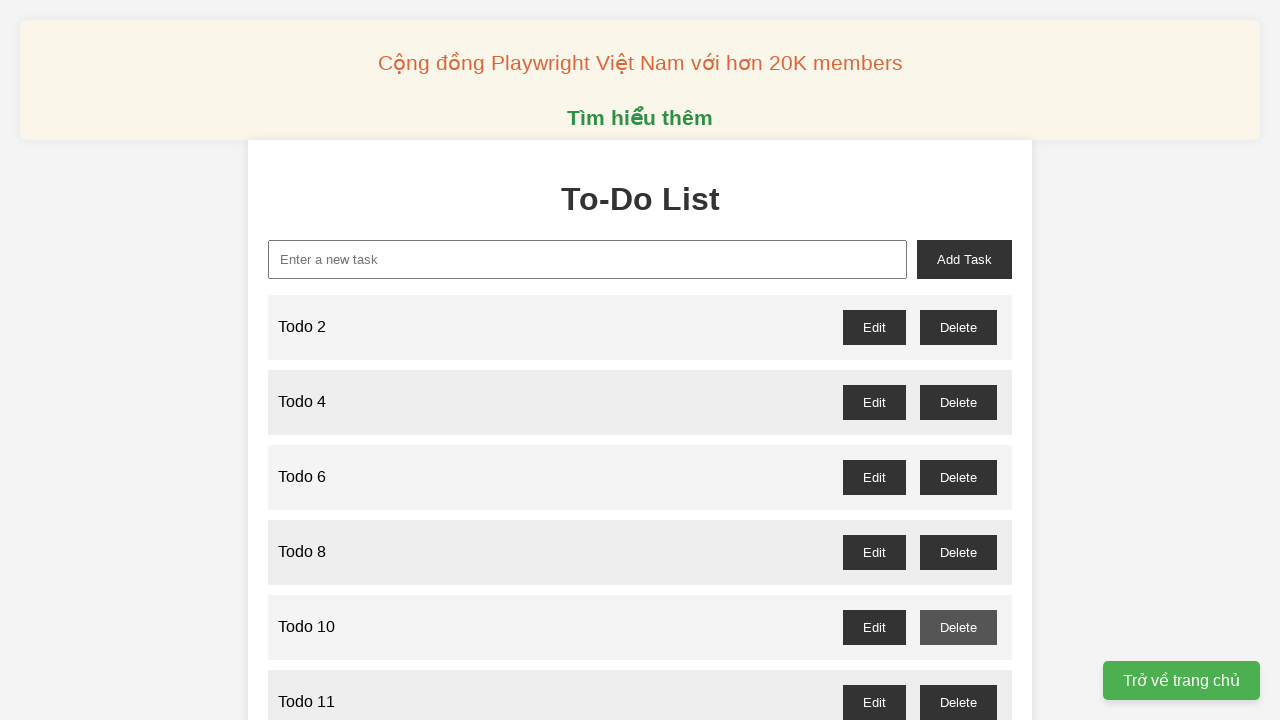

Clicked delete button for Todo 11 at (958, 702) on //button[@id="todo-11-delete"]
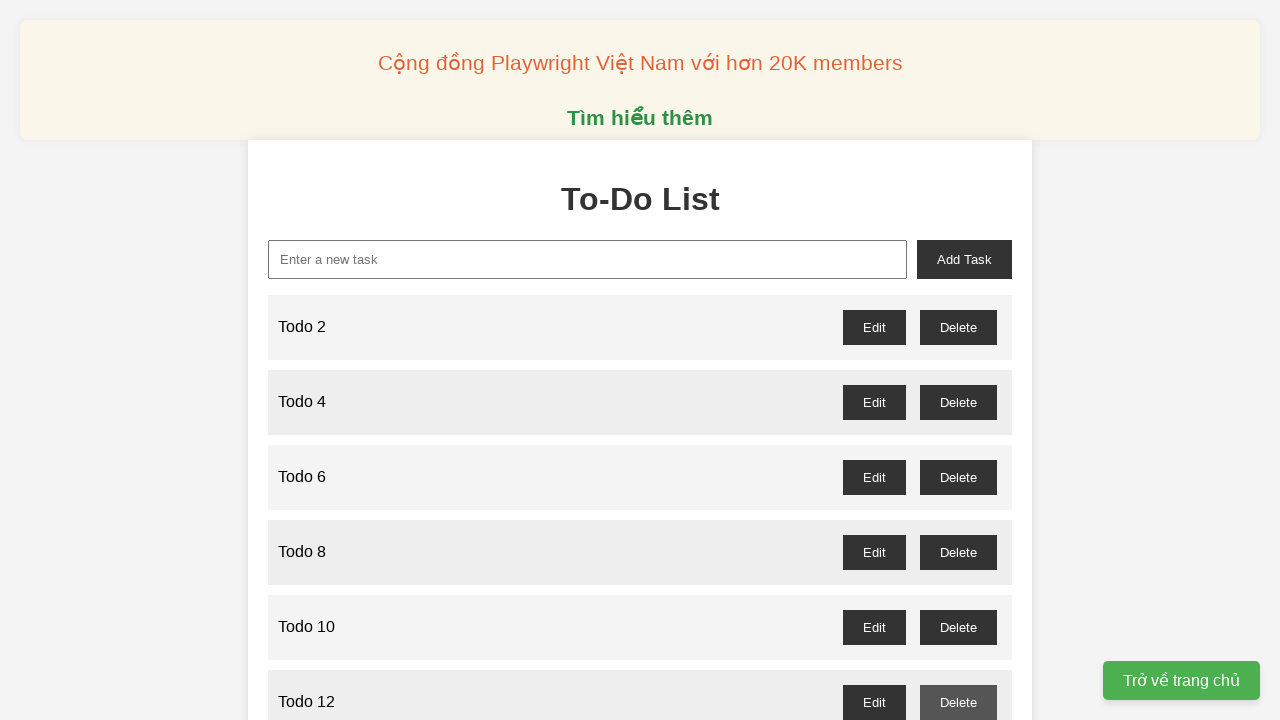

Clicked delete button for Todo 13 at (958, 360) on //button[@id="todo-13-delete"]
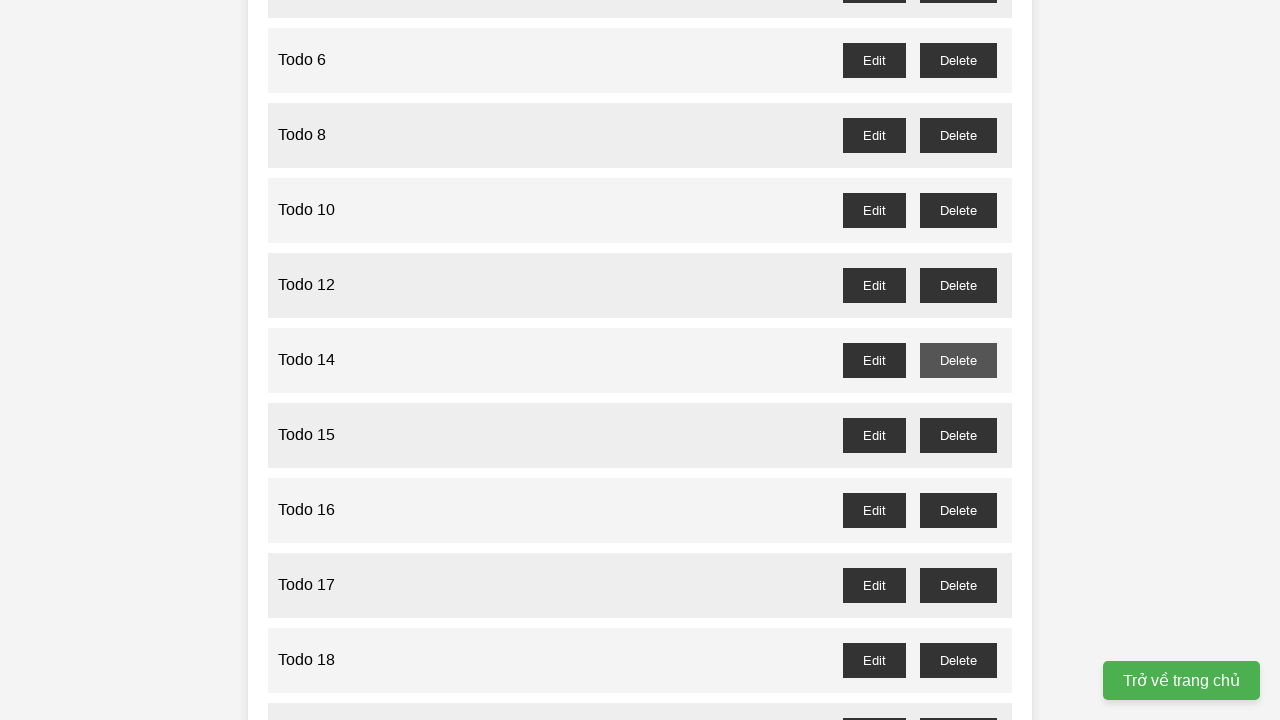

Clicked delete button for Todo 15 at (958, 435) on //button[@id="todo-15-delete"]
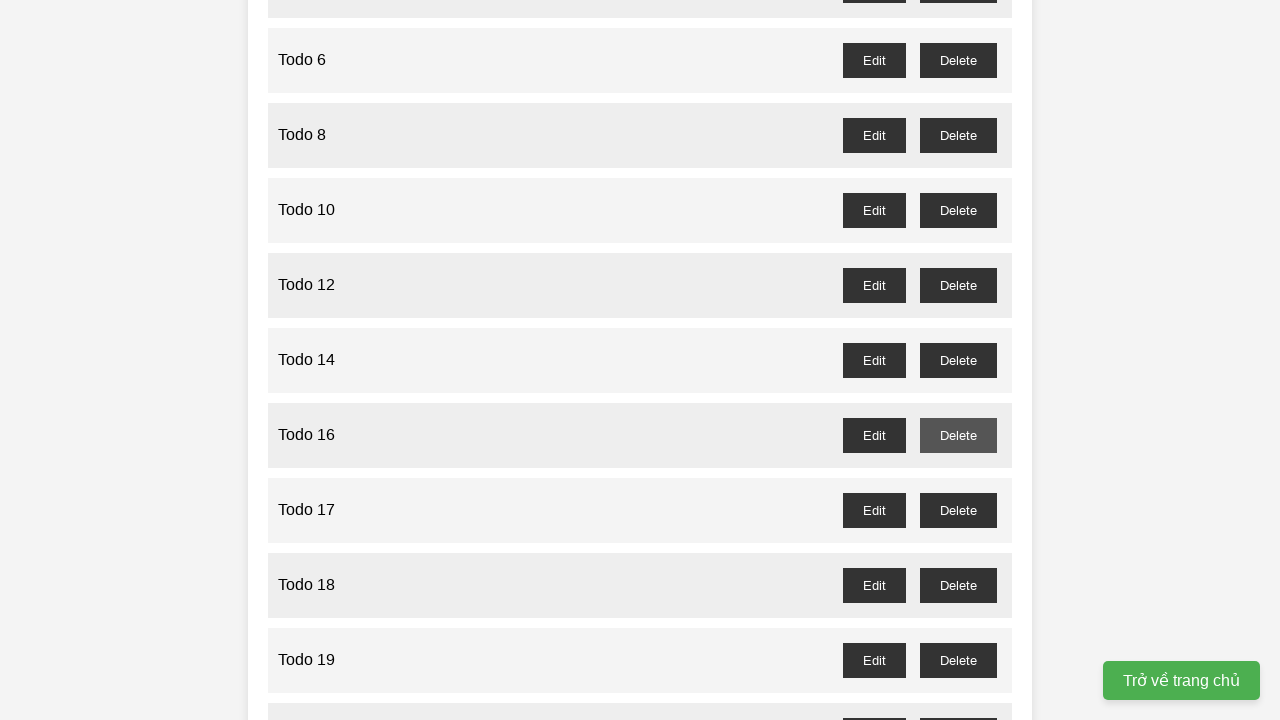

Clicked delete button for Todo 17 at (958, 510) on //button[@id="todo-17-delete"]
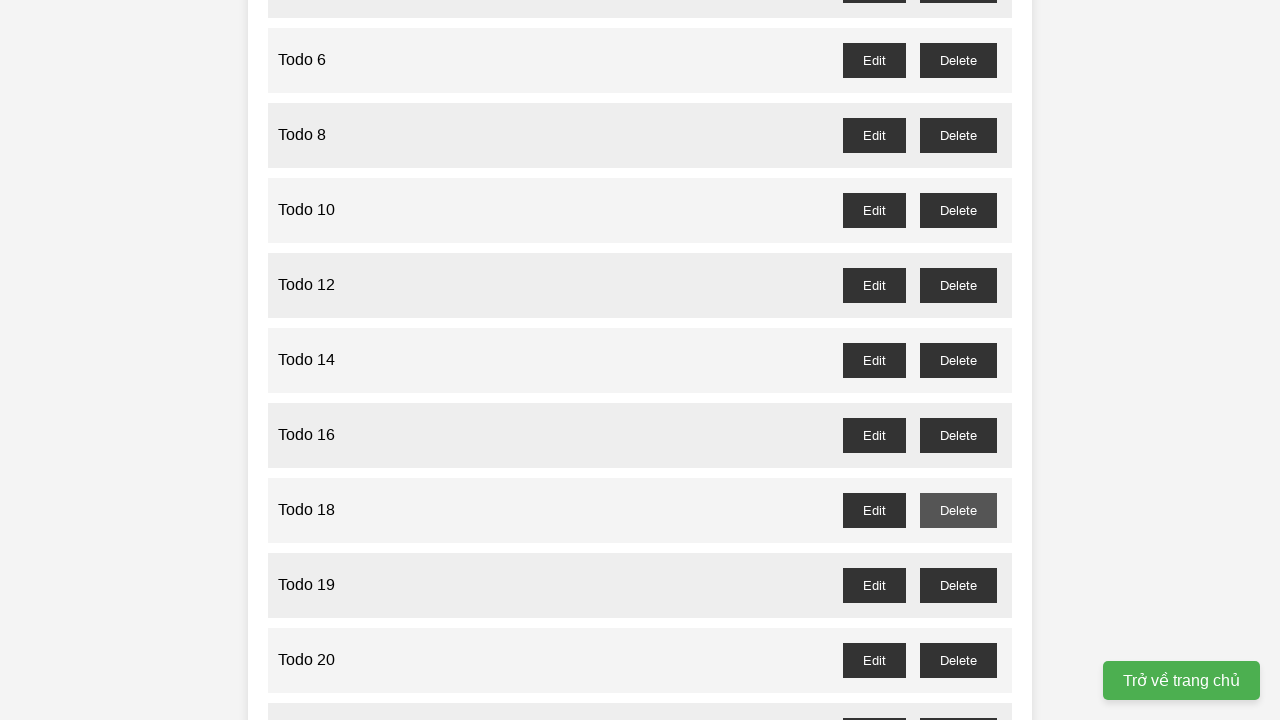

Clicked delete button for Todo 19 at (958, 585) on //button[@id="todo-19-delete"]
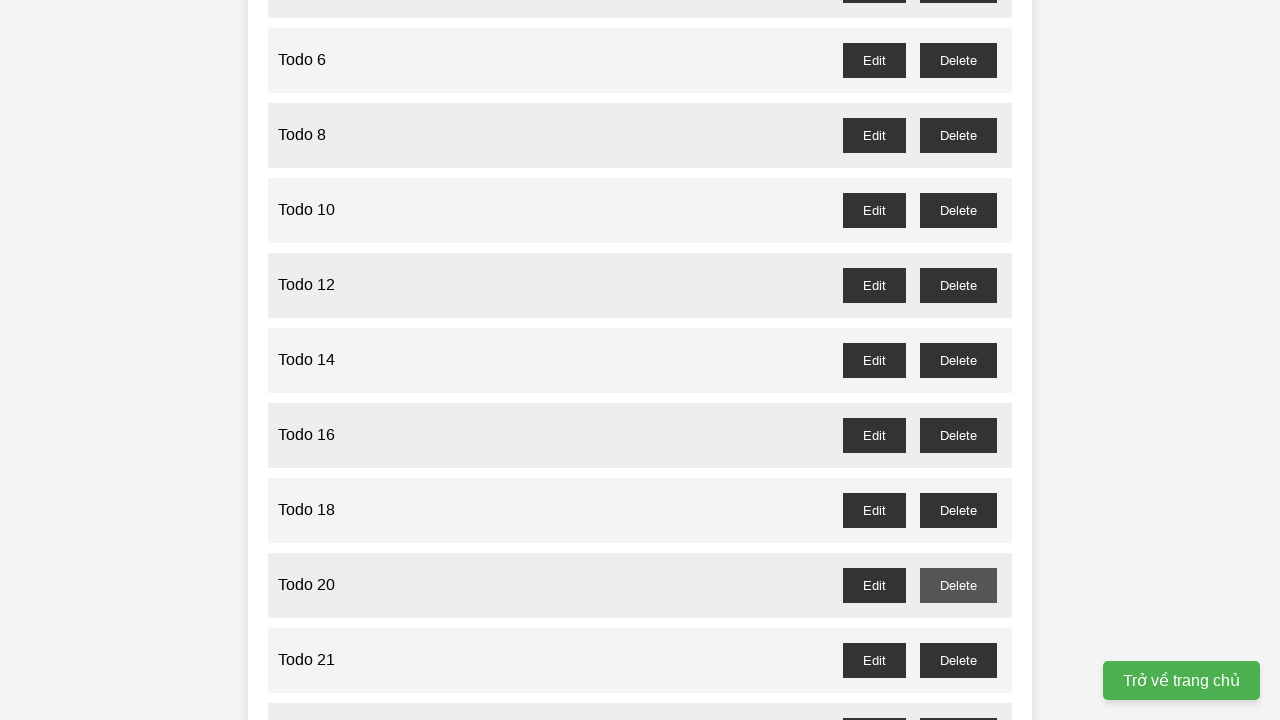

Clicked delete button for Todo 21 at (958, 660) on //button[@id="todo-21-delete"]
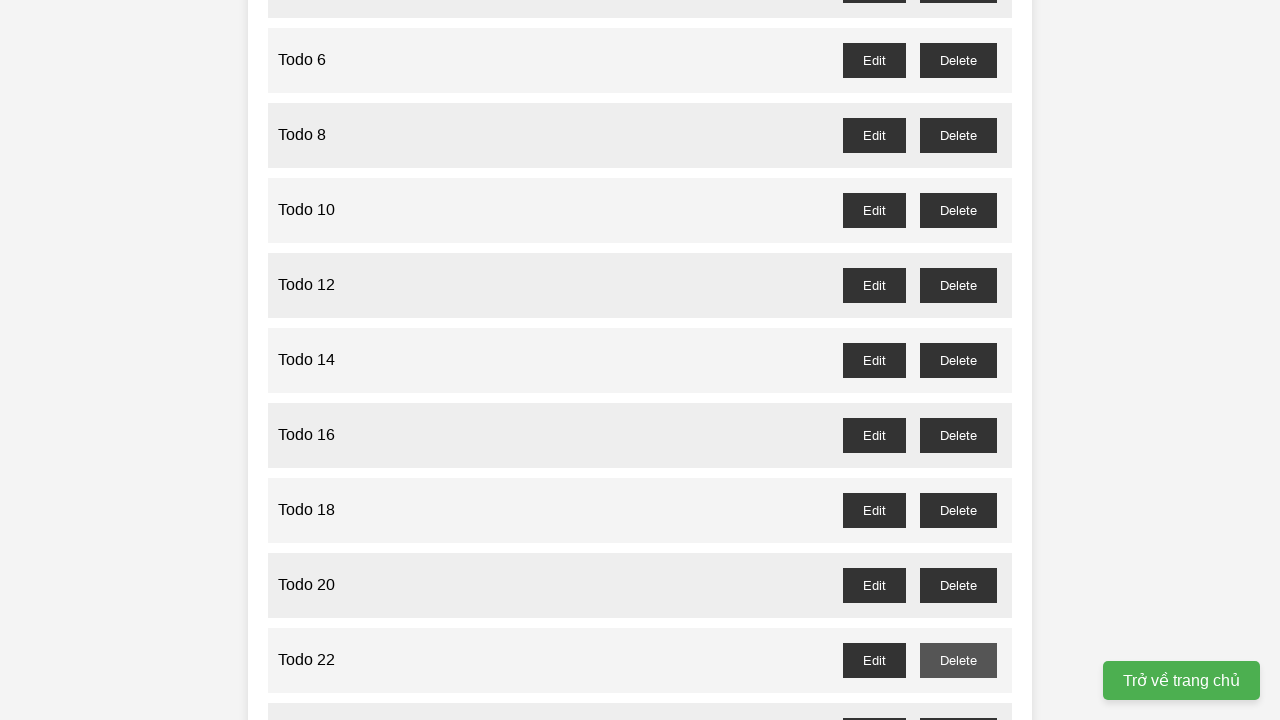

Clicked delete button for Todo 23 at (958, 703) on //button[@id="todo-23-delete"]
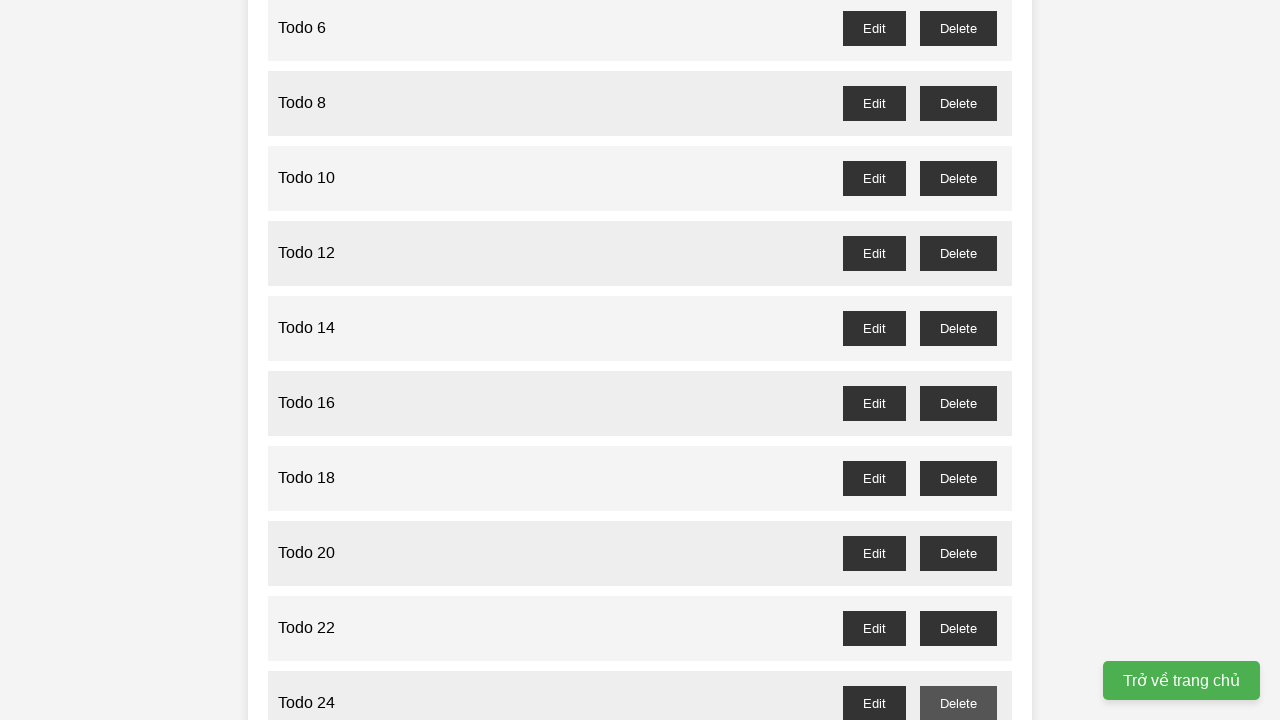

Clicked delete button for Todo 25 at (958, 360) on //button[@id="todo-25-delete"]
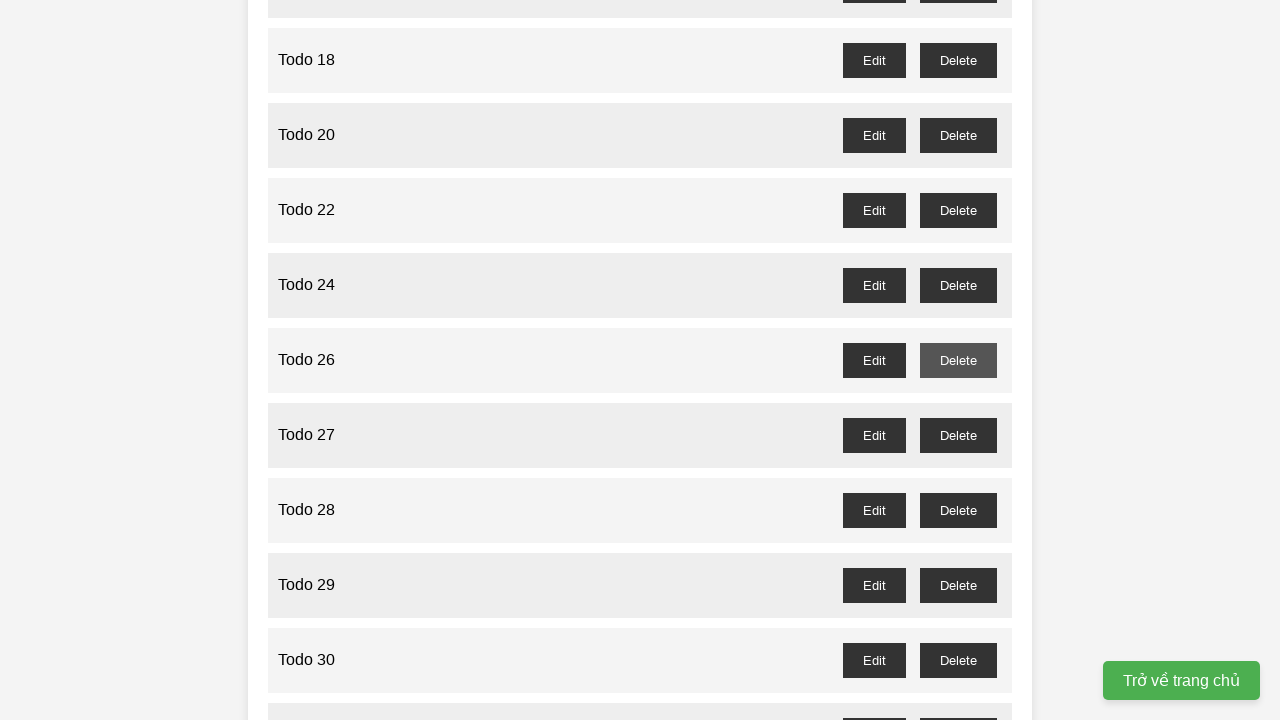

Clicked delete button for Todo 27 at (958, 435) on //button[@id="todo-27-delete"]
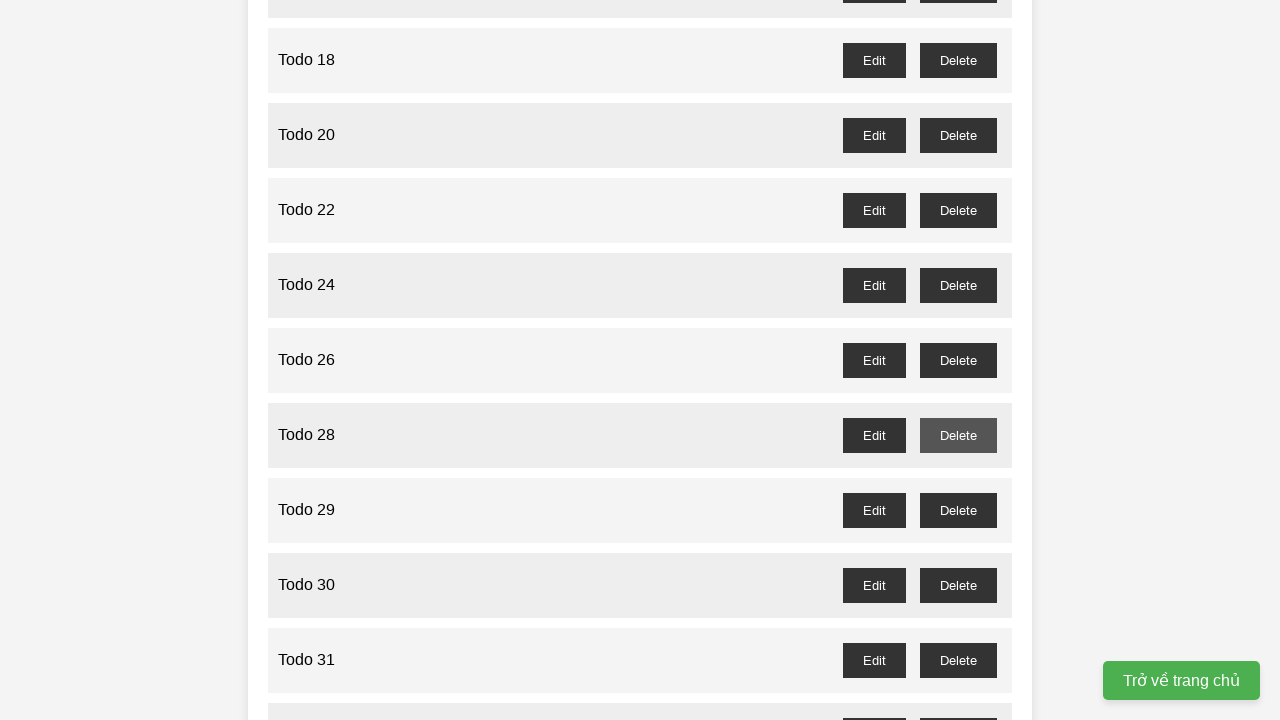

Clicked delete button for Todo 29 at (958, 510) on //button[@id="todo-29-delete"]
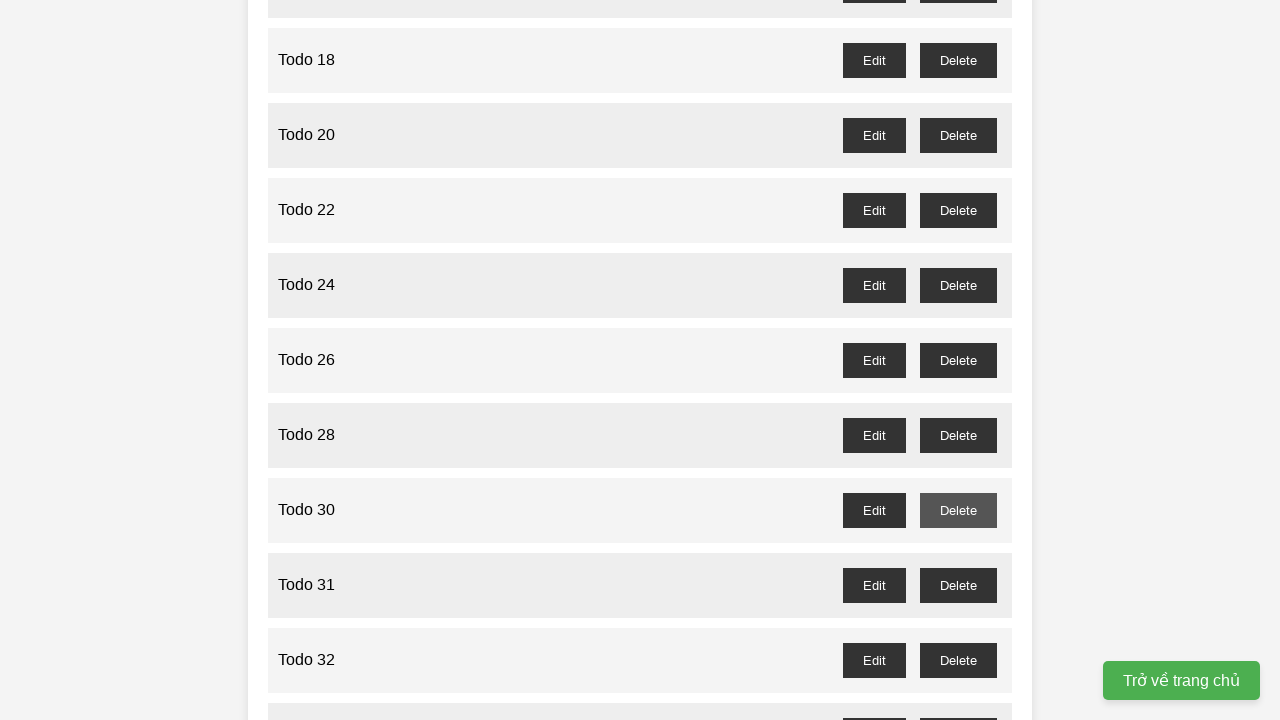

Clicked delete button for Todo 31 at (958, 585) on //button[@id="todo-31-delete"]
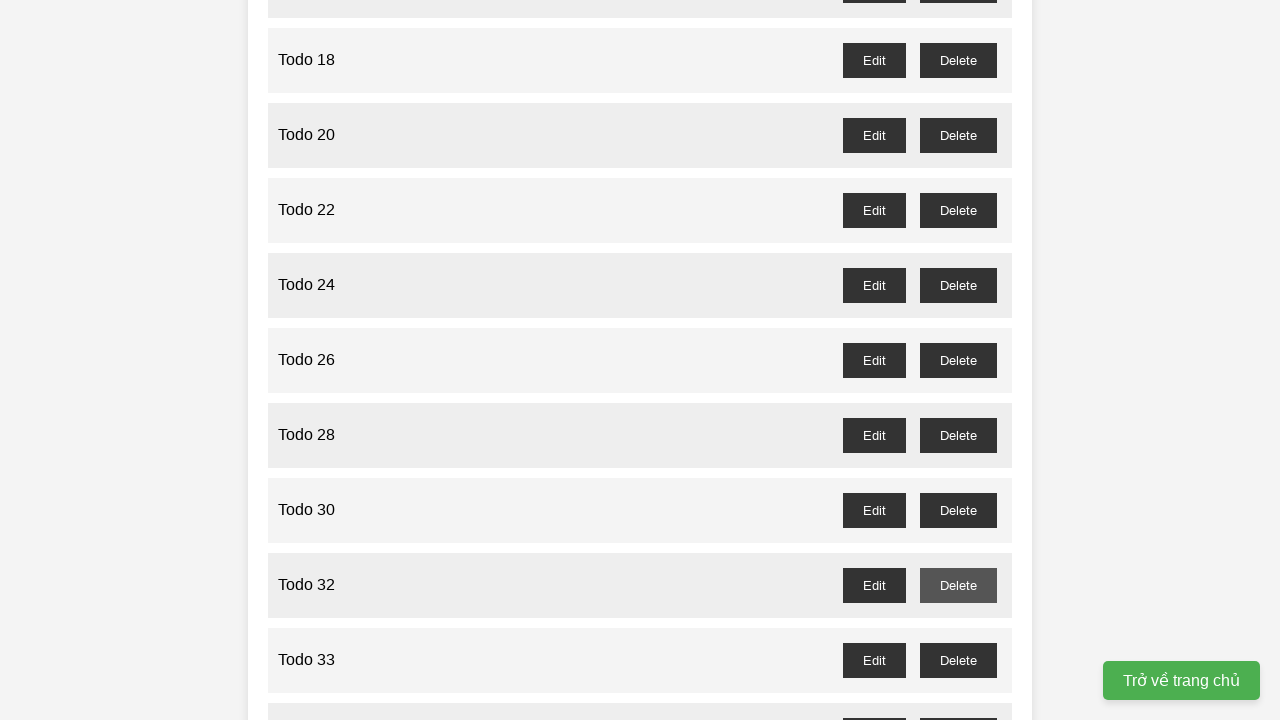

Clicked delete button for Todo 33 at (958, 660) on //button[@id="todo-33-delete"]
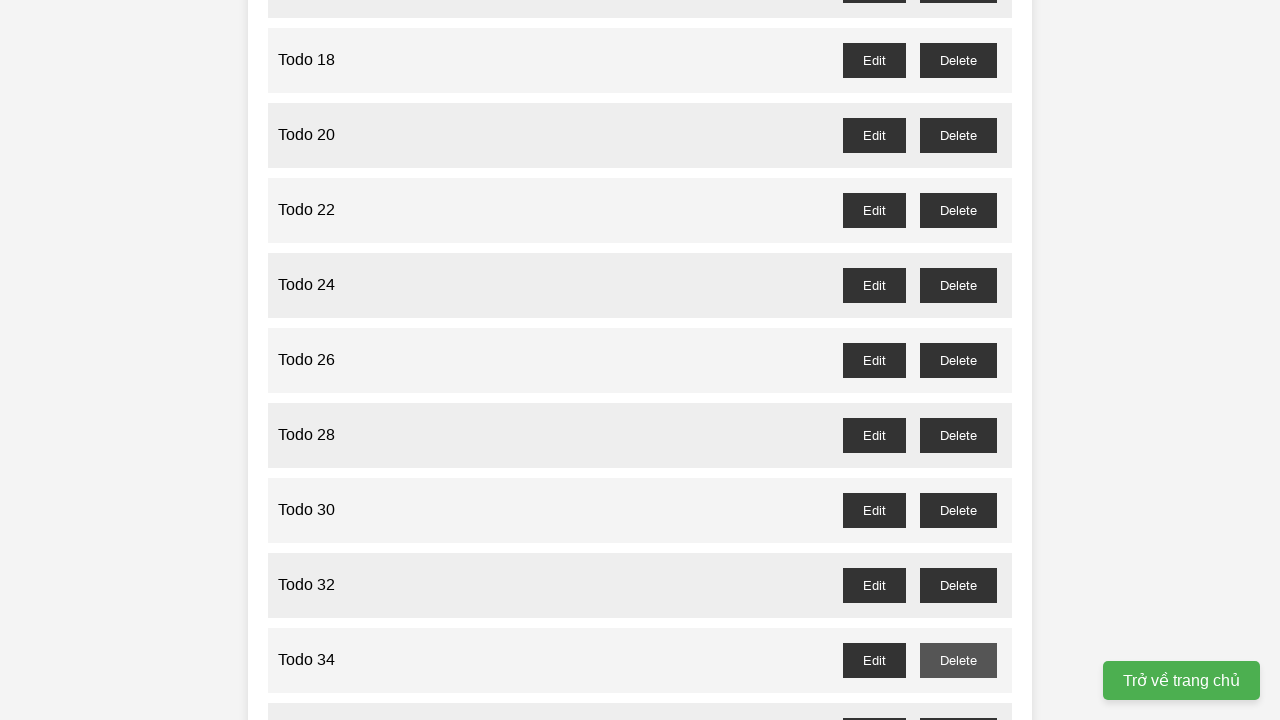

Clicked delete button for Todo 35 at (958, 703) on //button[@id="todo-35-delete"]
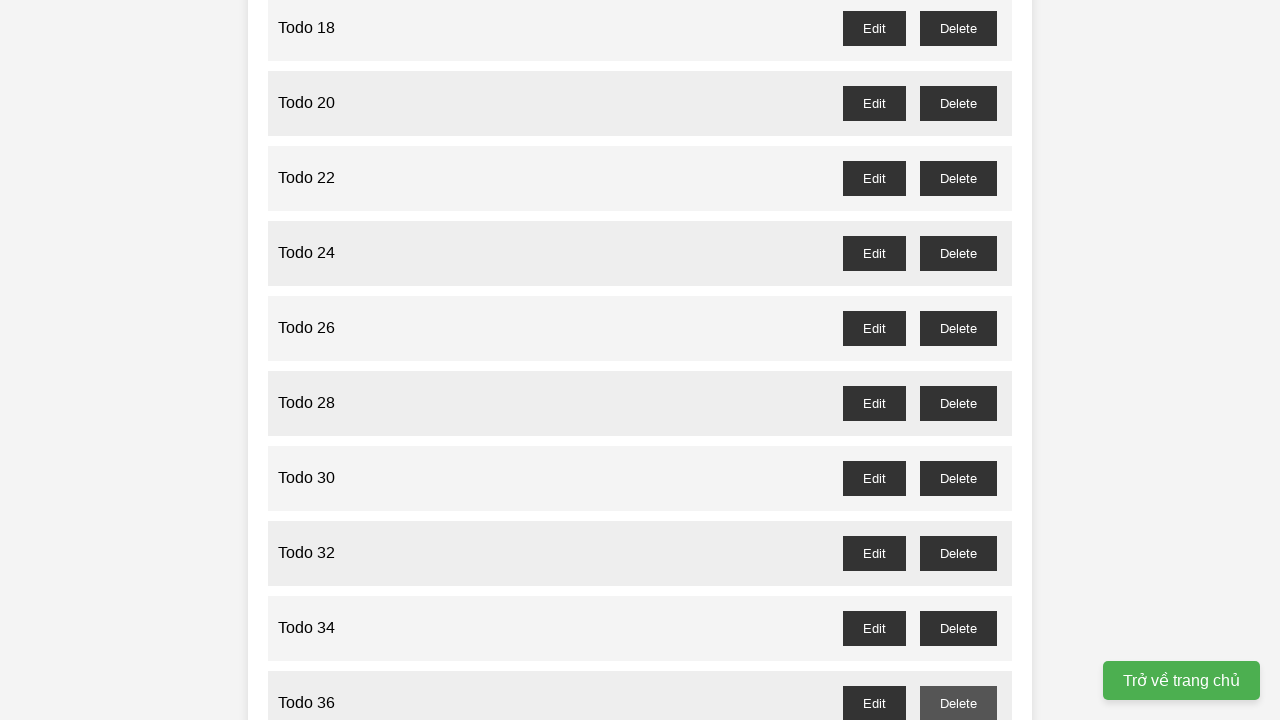

Clicked delete button for Todo 37 at (958, 360) on //button[@id="todo-37-delete"]
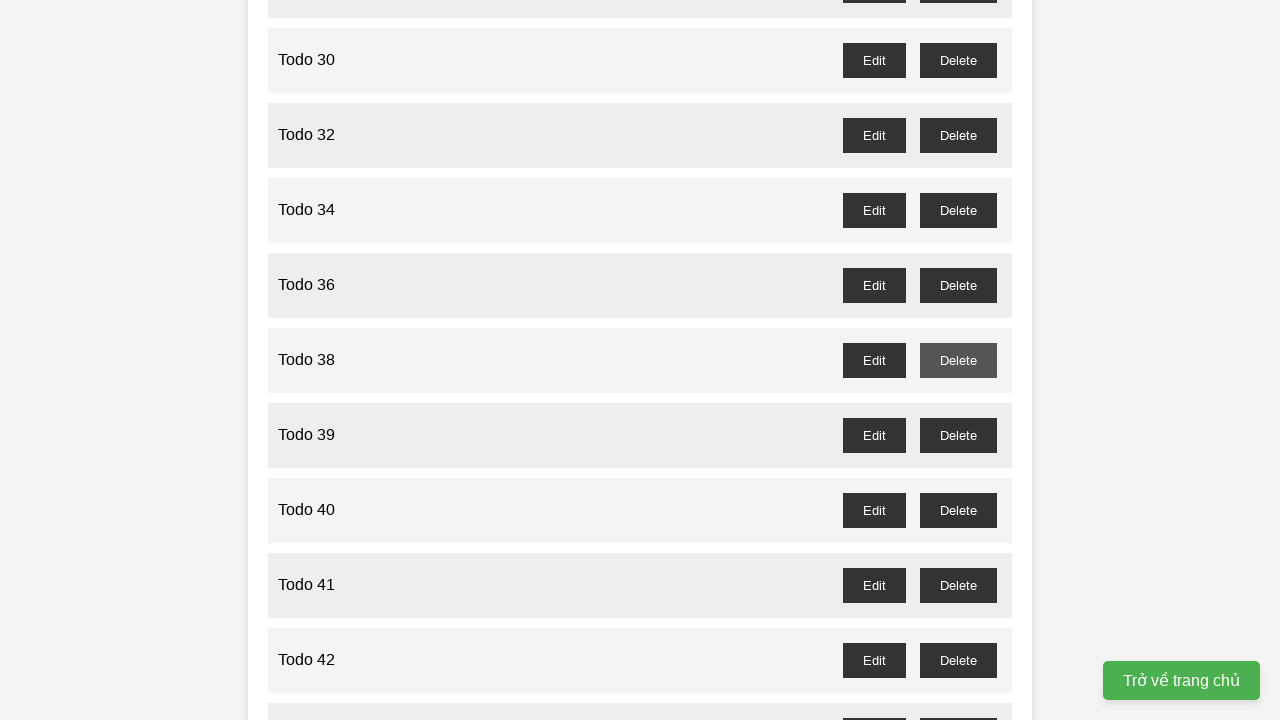

Clicked delete button for Todo 39 at (958, 435) on //button[@id="todo-39-delete"]
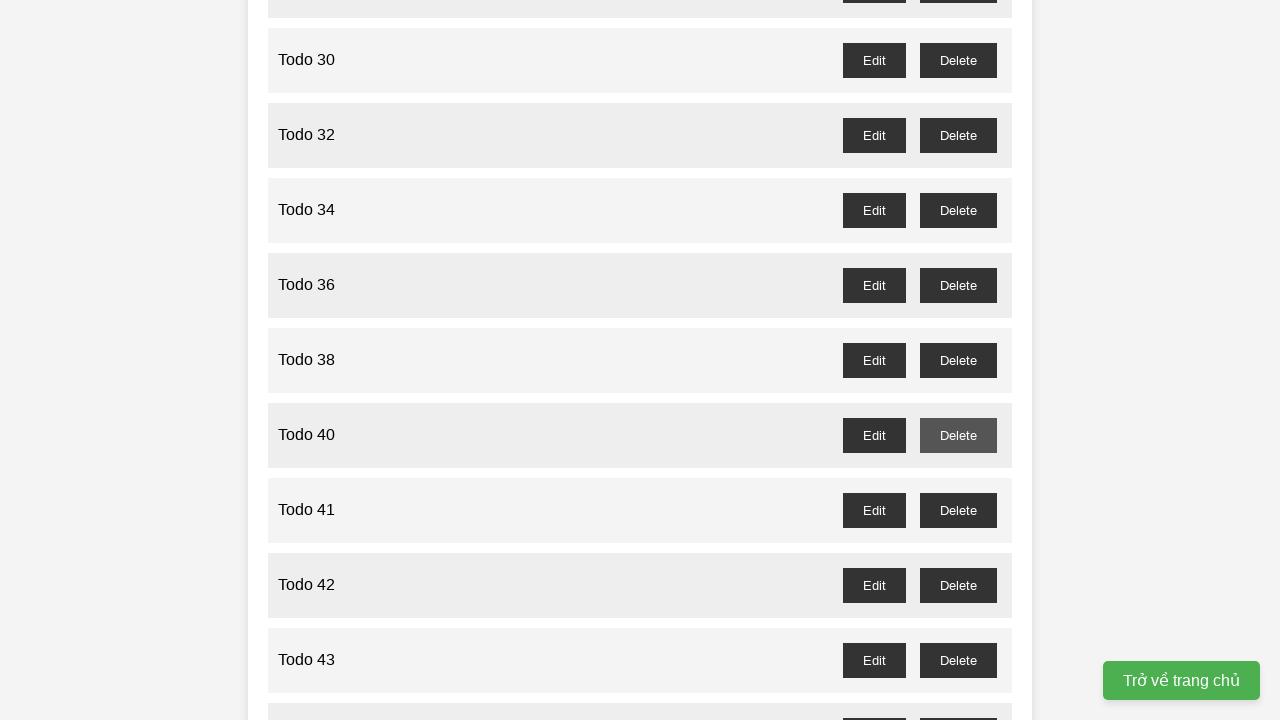

Clicked delete button for Todo 41 at (958, 510) on //button[@id="todo-41-delete"]
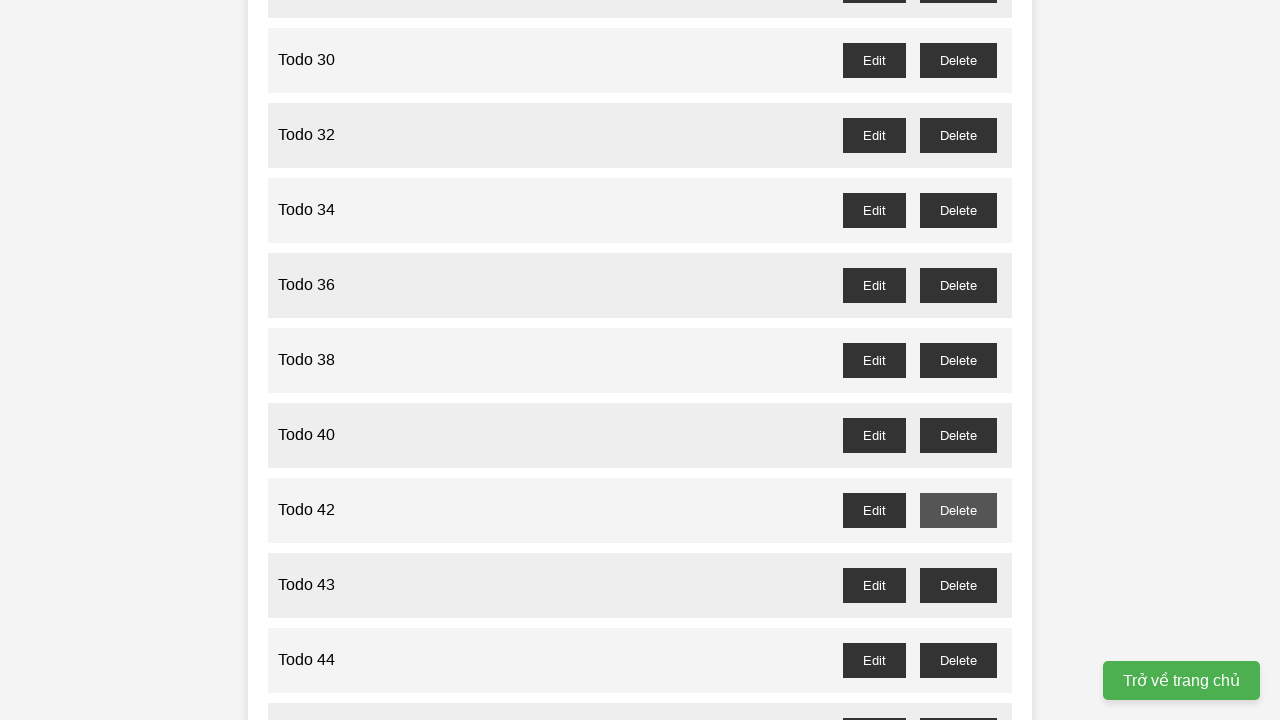

Clicked delete button for Todo 43 at (958, 585) on //button[@id="todo-43-delete"]
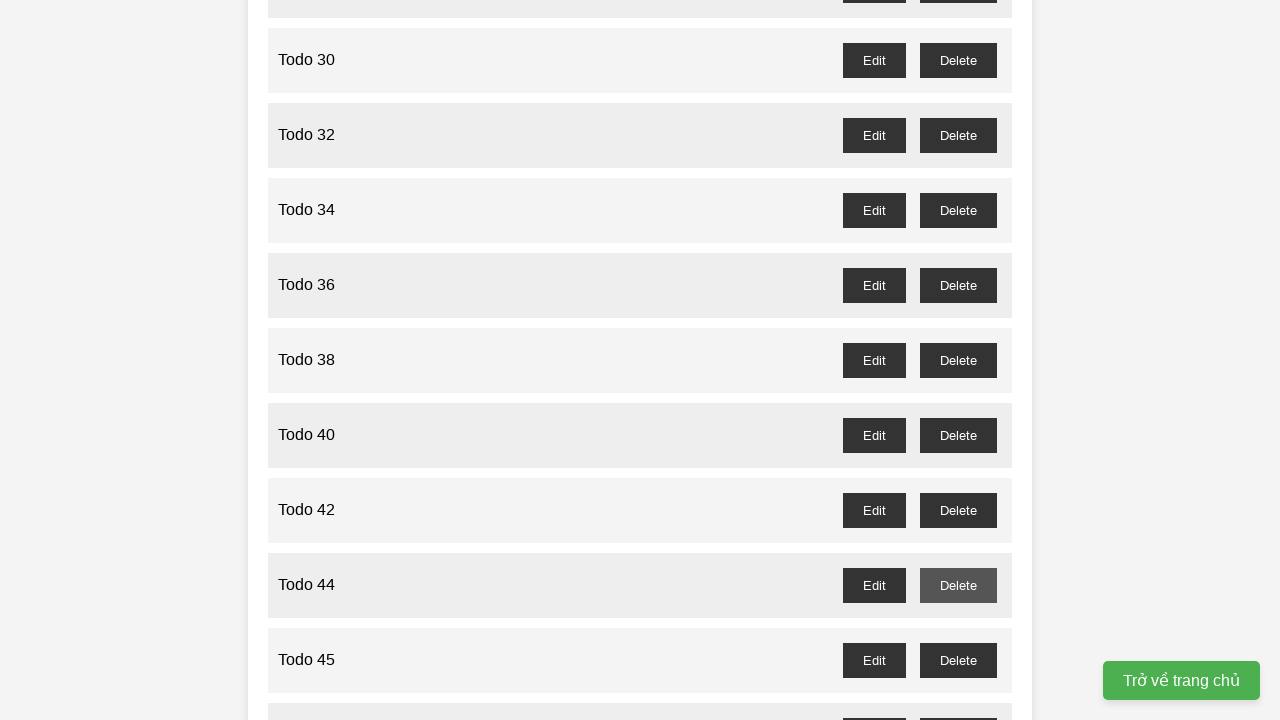

Clicked delete button for Todo 45 at (958, 660) on //button[@id="todo-45-delete"]
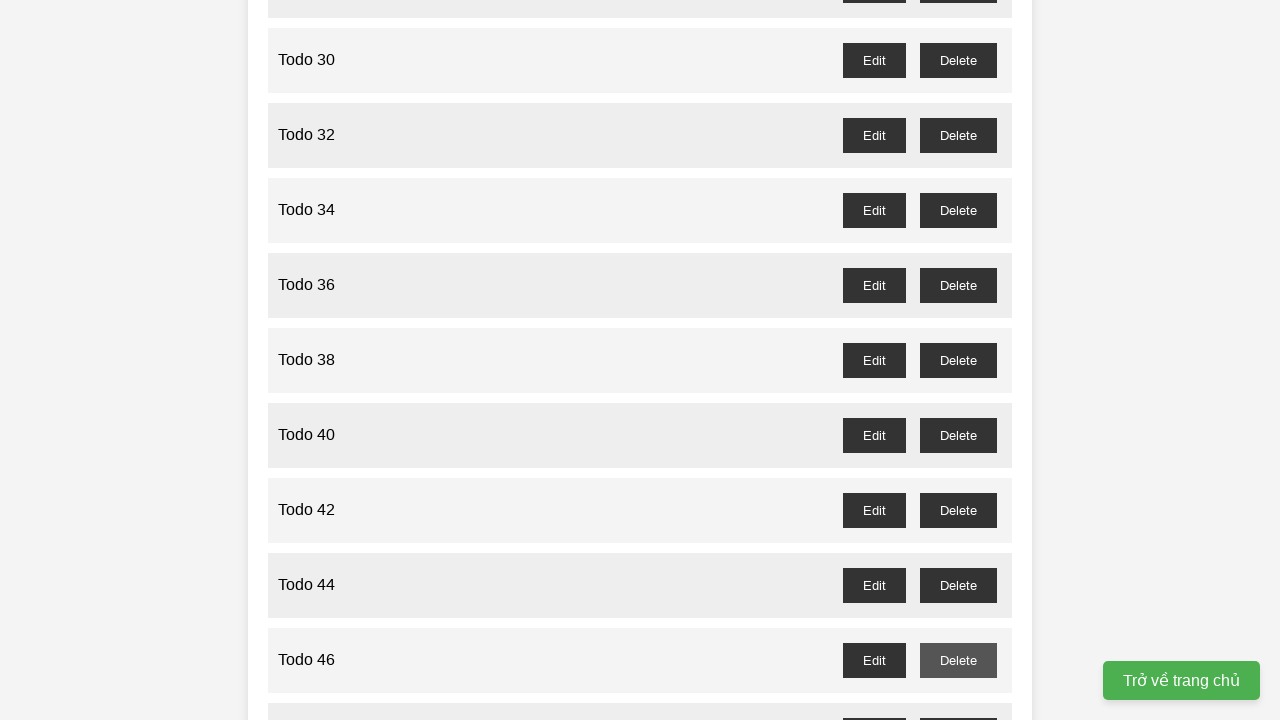

Clicked delete button for Todo 47 at (958, 703) on //button[@id="todo-47-delete"]
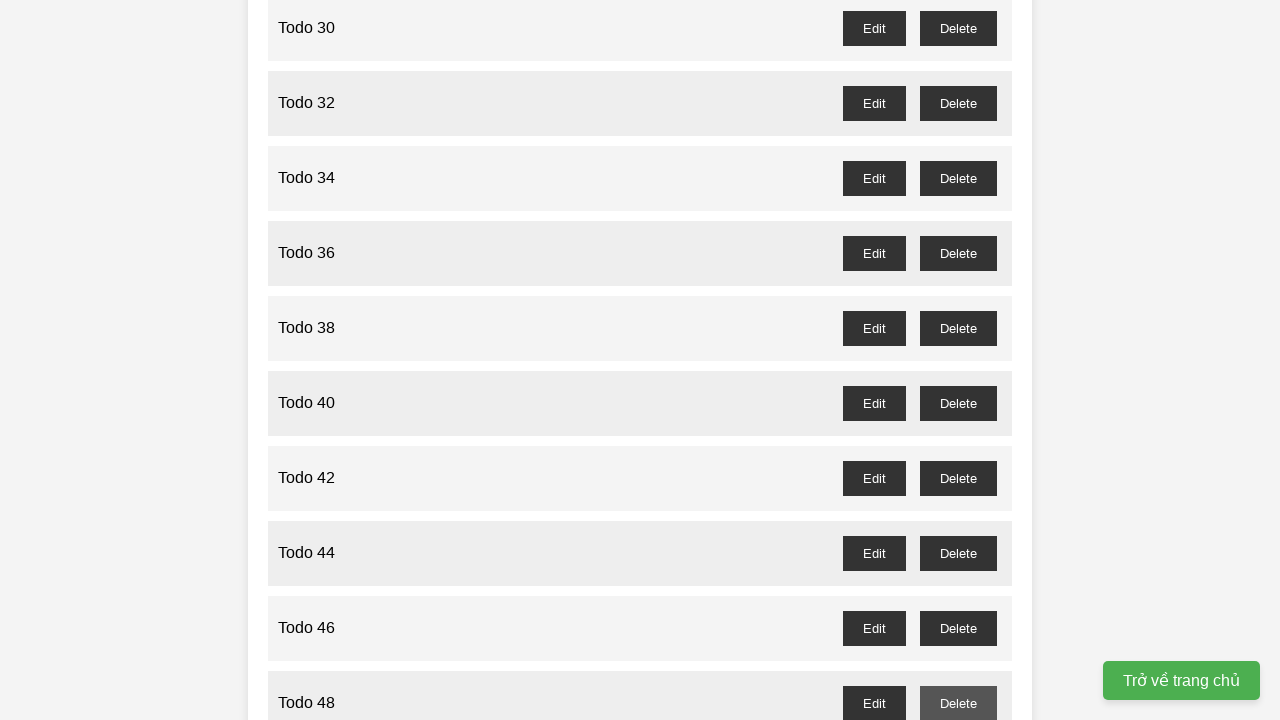

Clicked delete button for Todo 49 at (958, 360) on //button[@id="todo-49-delete"]
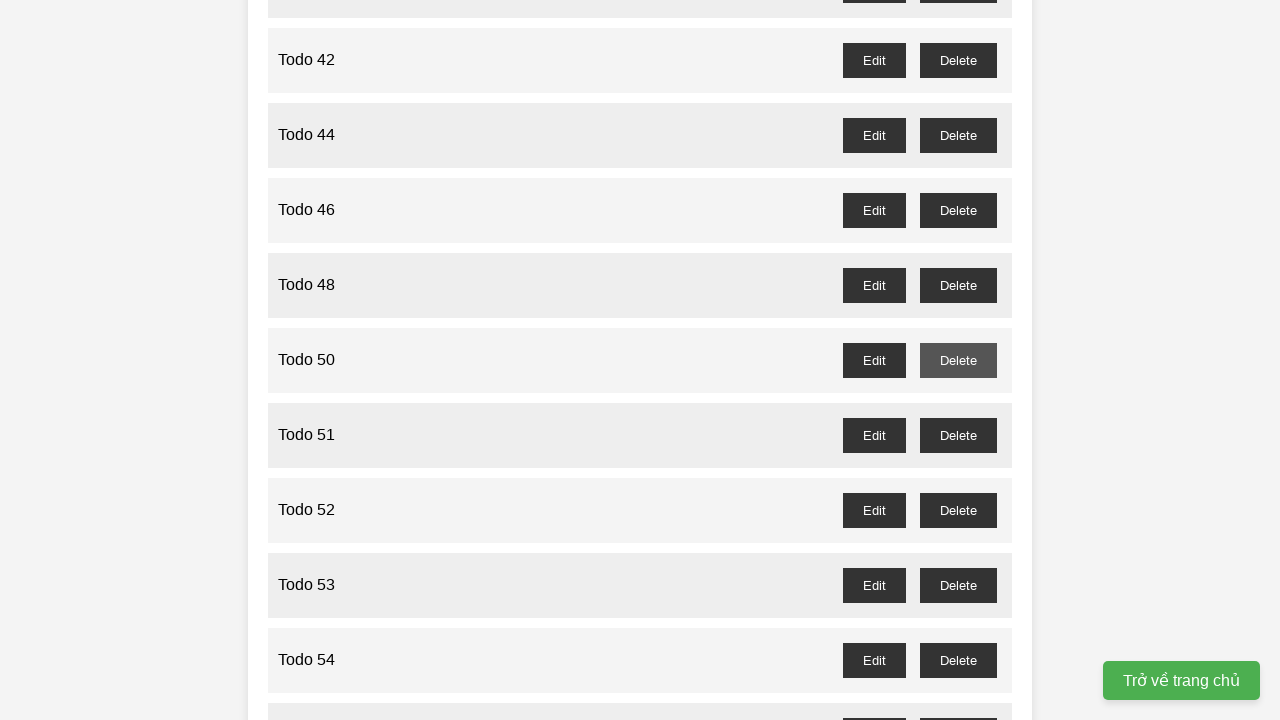

Clicked delete button for Todo 51 at (958, 435) on //button[@id="todo-51-delete"]
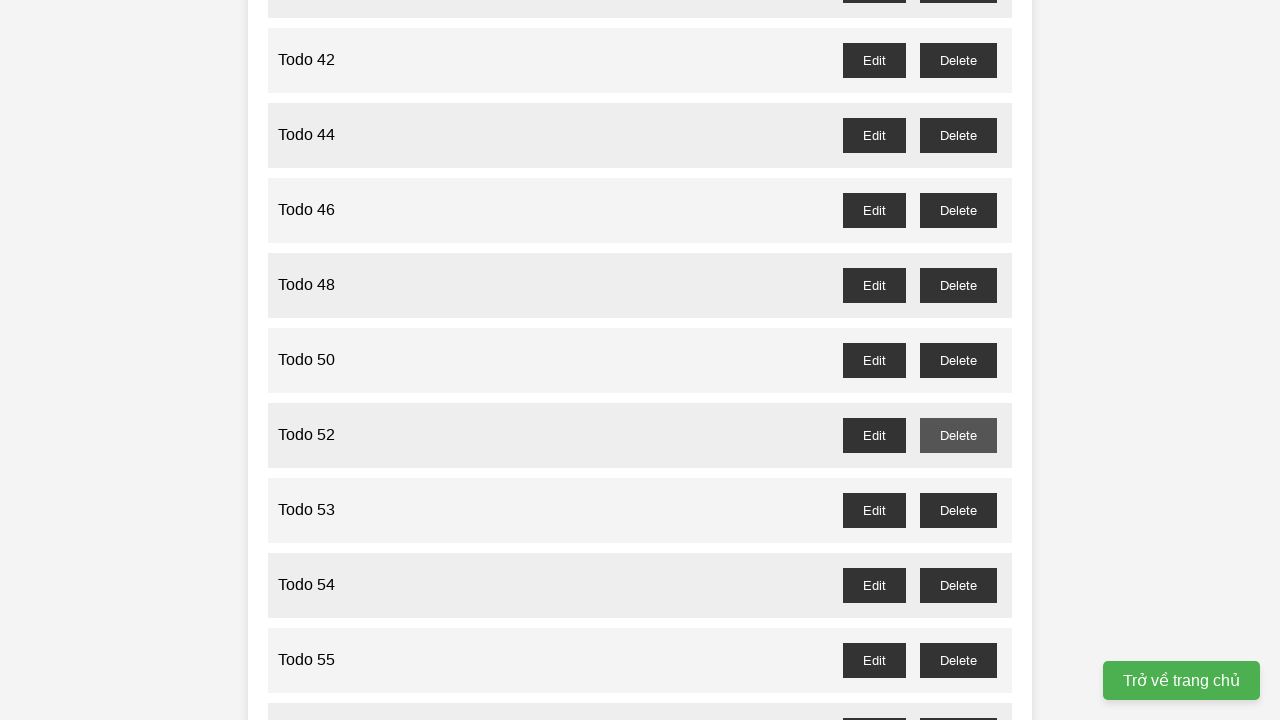

Clicked delete button for Todo 53 at (958, 510) on //button[@id="todo-53-delete"]
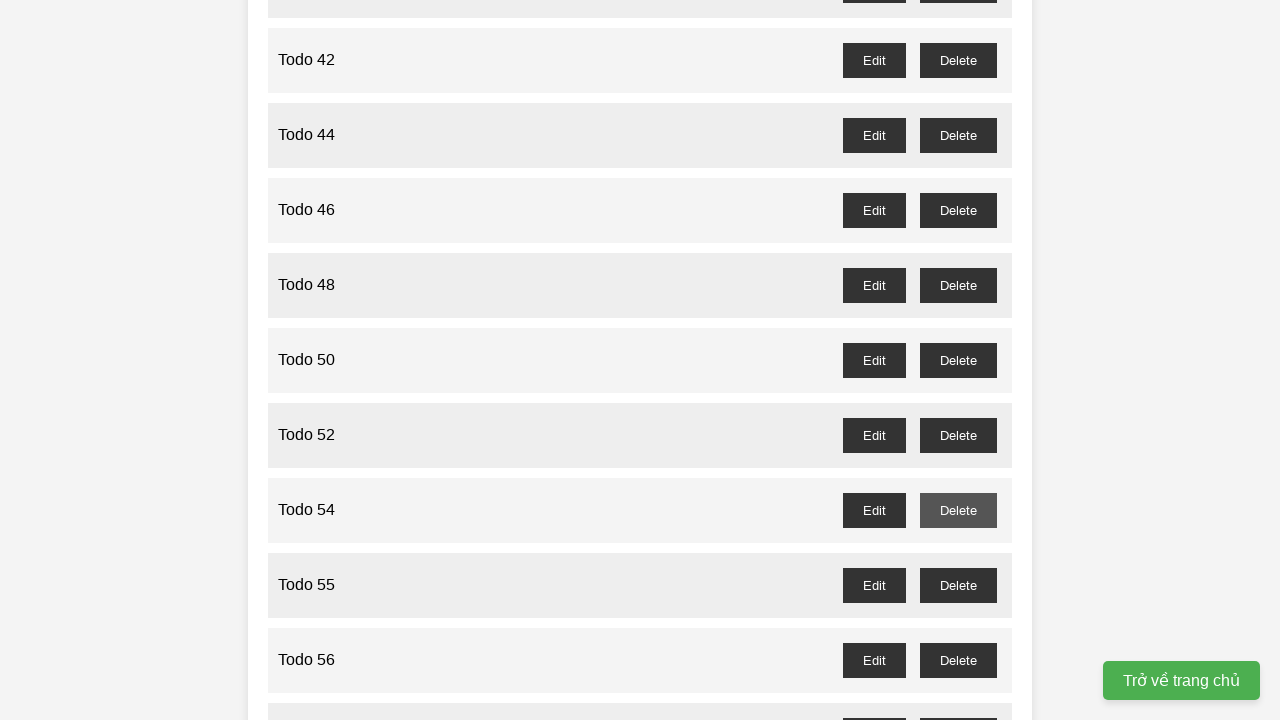

Clicked delete button for Todo 55 at (958, 585) on //button[@id="todo-55-delete"]
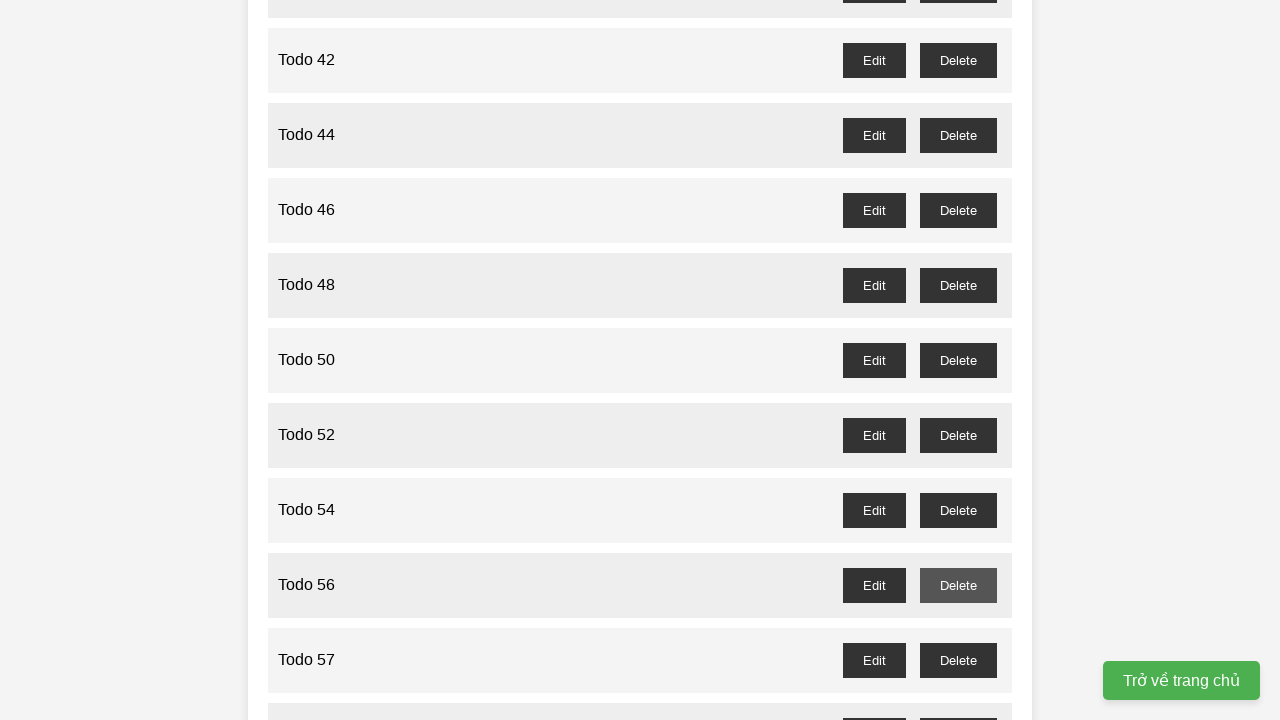

Clicked delete button for Todo 57 at (958, 660) on //button[@id="todo-57-delete"]
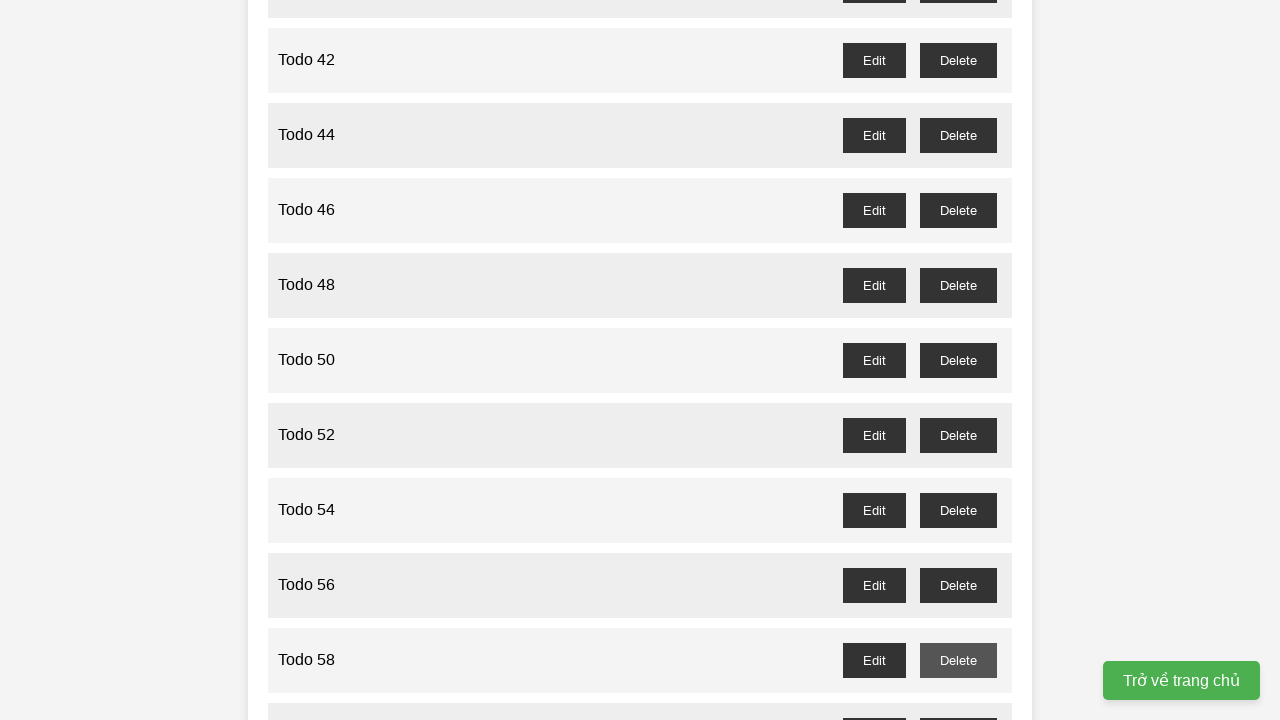

Clicked delete button for Todo 59 at (958, 703) on //button[@id="todo-59-delete"]
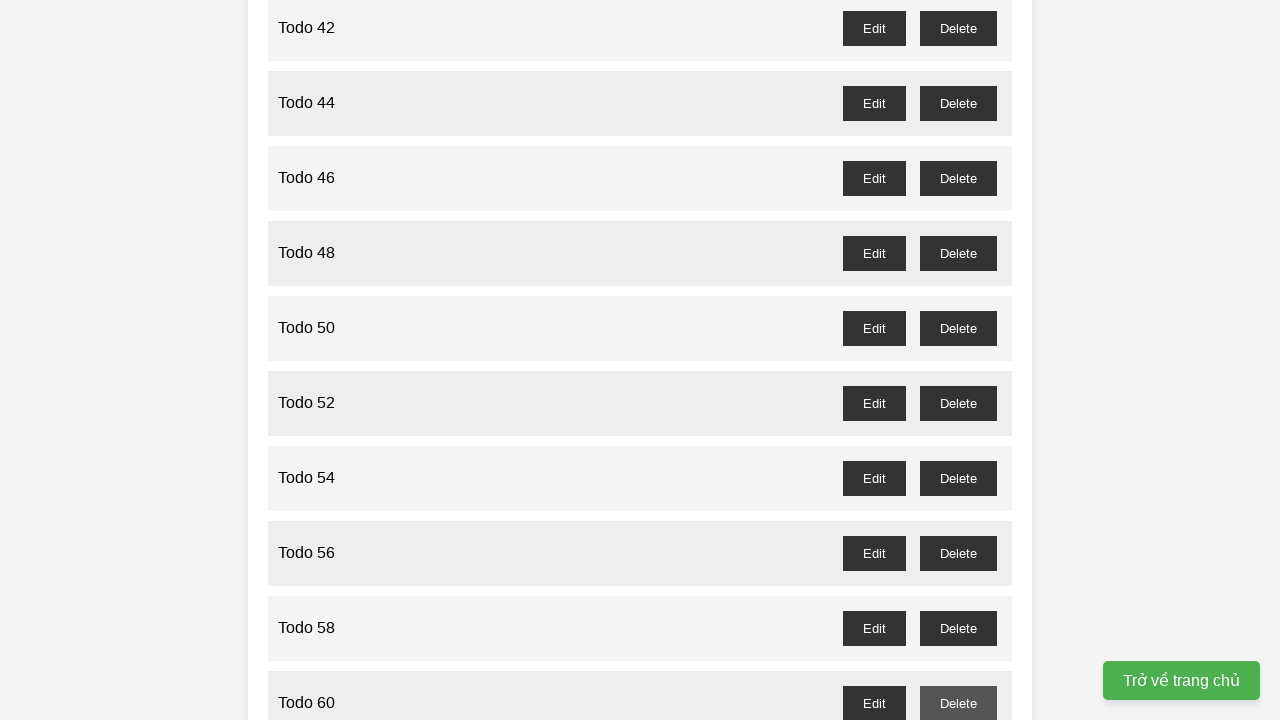

Clicked delete button for Todo 61 at (958, 360) on //button[@id="todo-61-delete"]
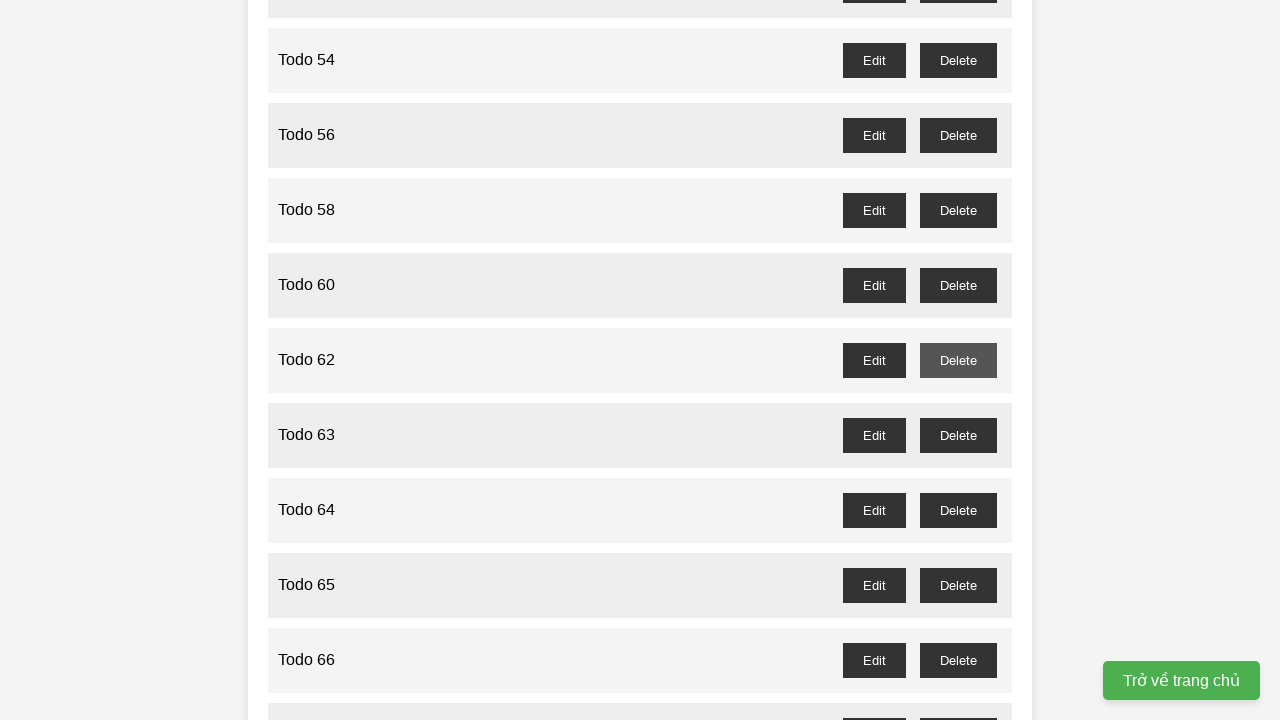

Clicked delete button for Todo 63 at (958, 435) on //button[@id="todo-63-delete"]
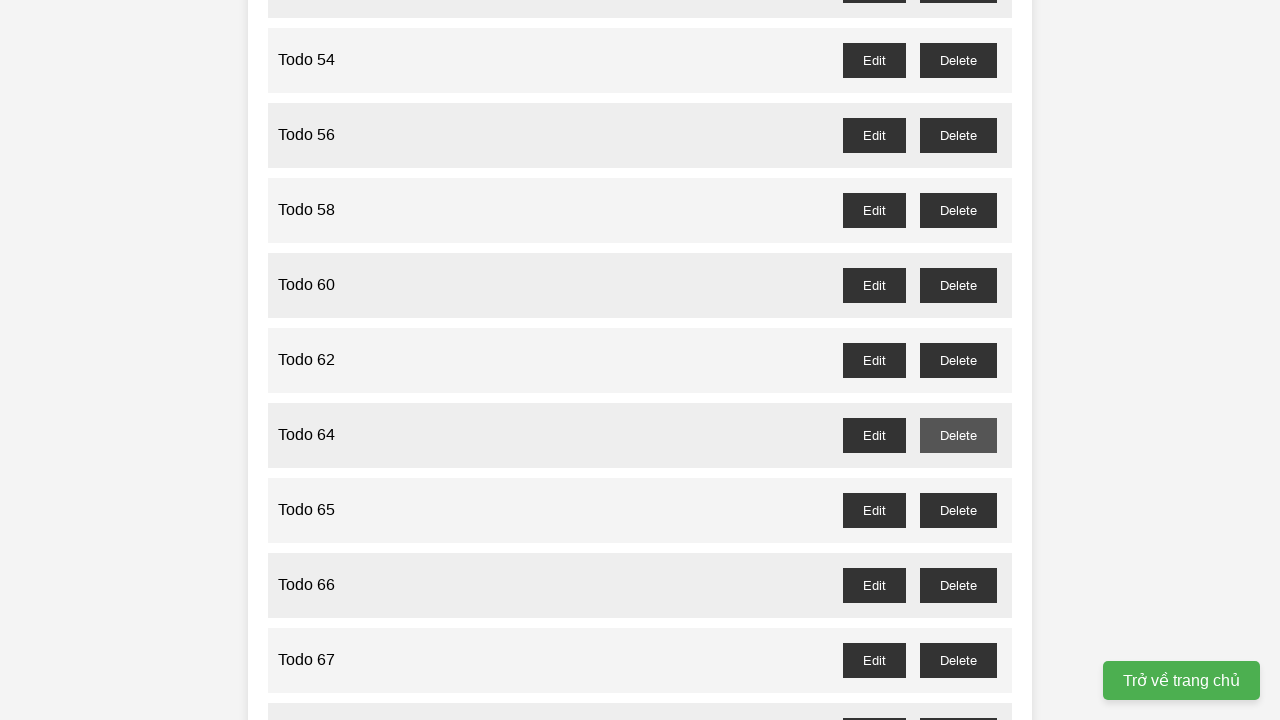

Clicked delete button for Todo 65 at (958, 510) on //button[@id="todo-65-delete"]
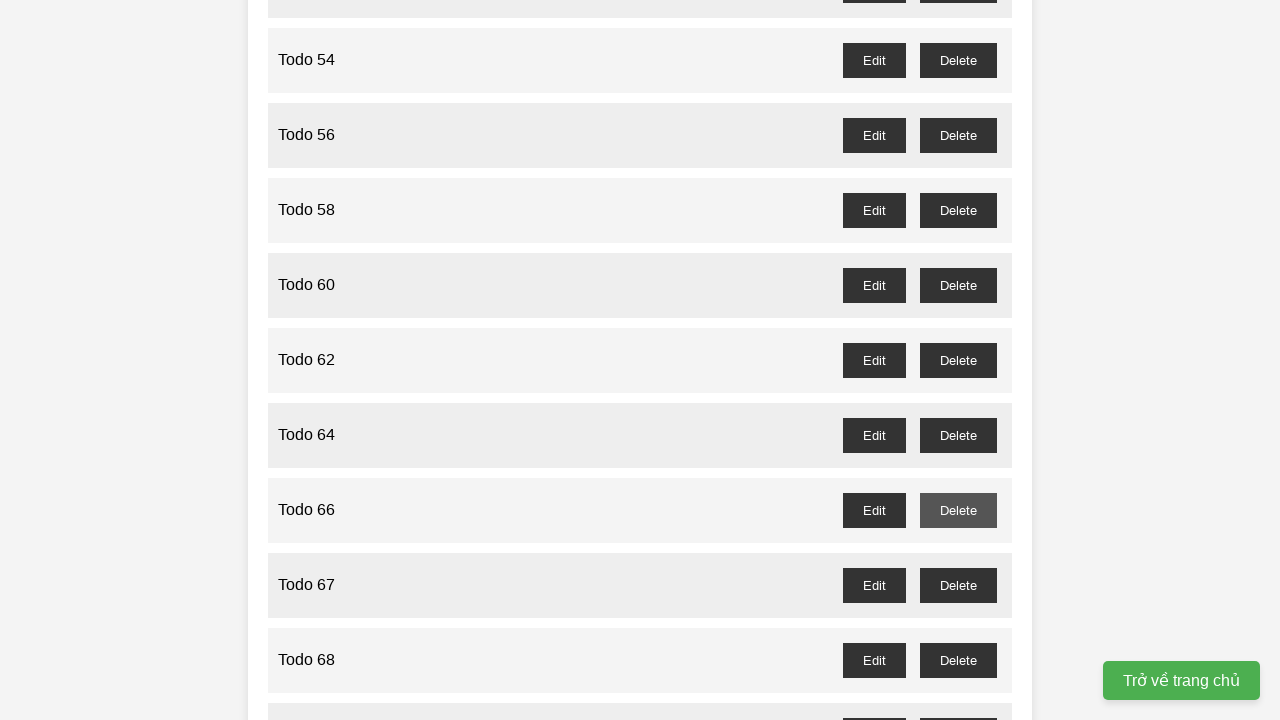

Clicked delete button for Todo 67 at (958, 585) on //button[@id="todo-67-delete"]
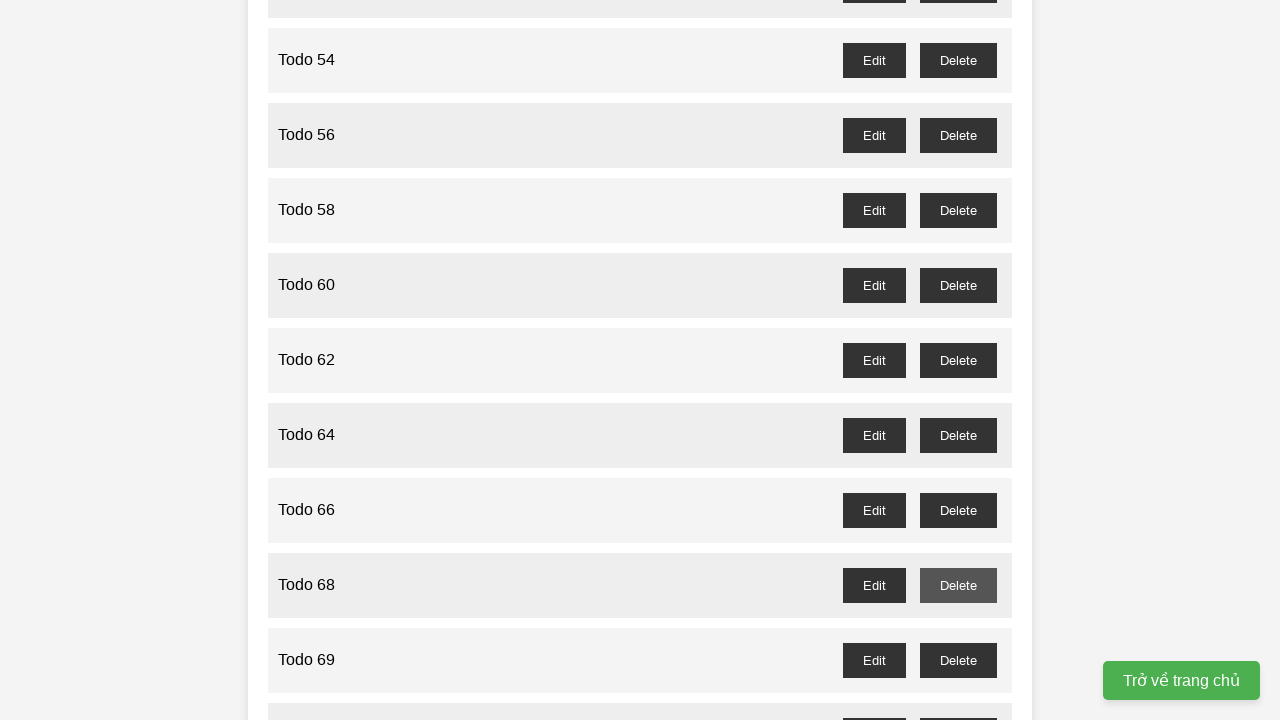

Clicked delete button for Todo 69 at (958, 660) on //button[@id="todo-69-delete"]
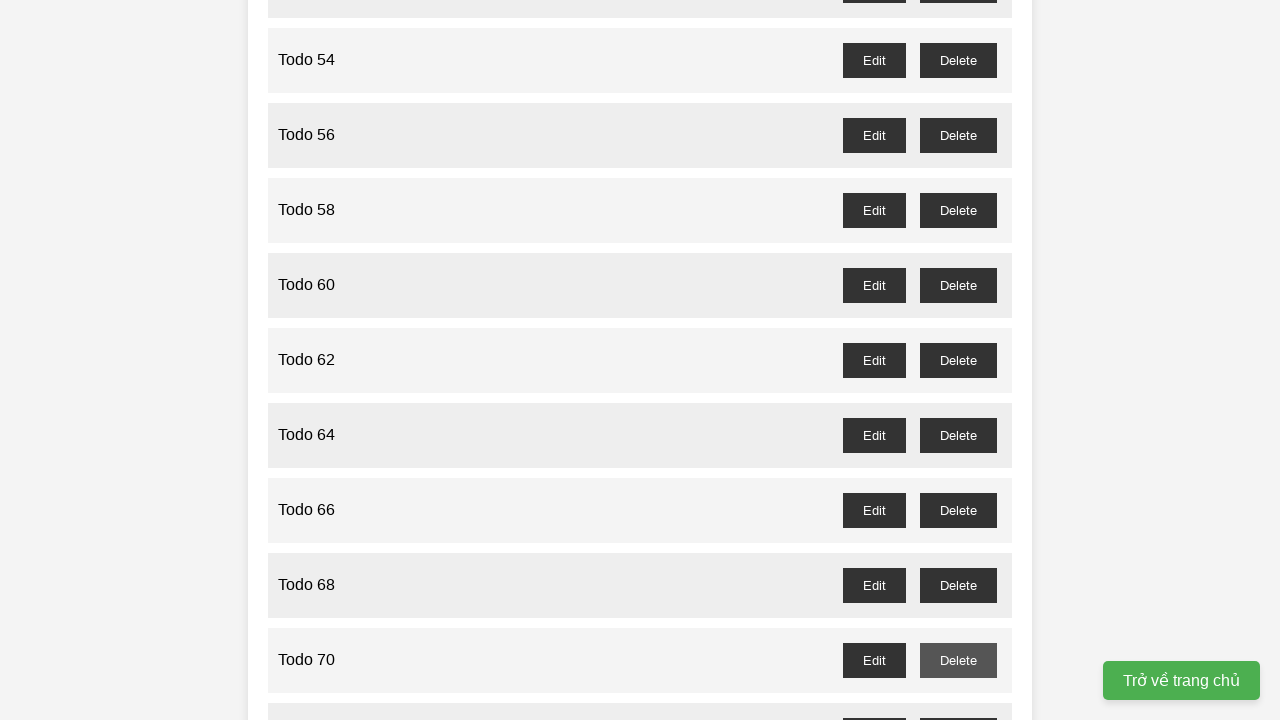

Clicked delete button for Todo 71 at (958, 703) on //button[@id="todo-71-delete"]
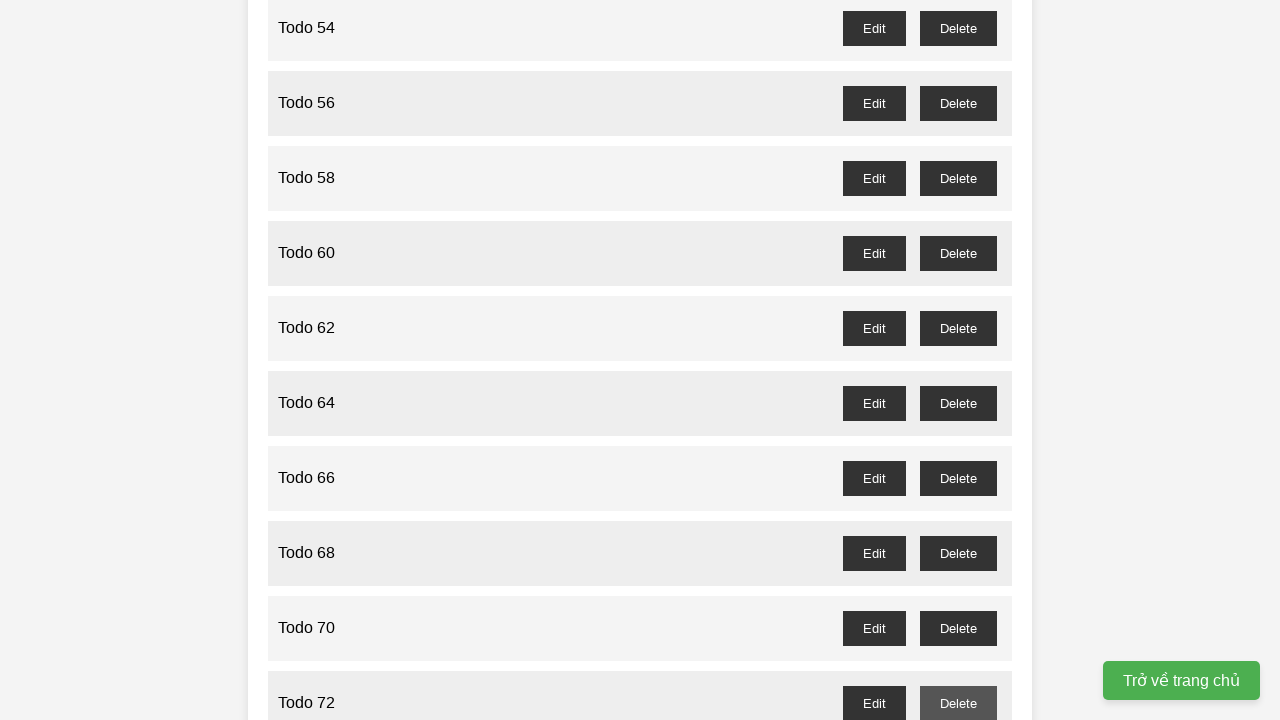

Clicked delete button for Todo 73 at (958, 360) on //button[@id="todo-73-delete"]
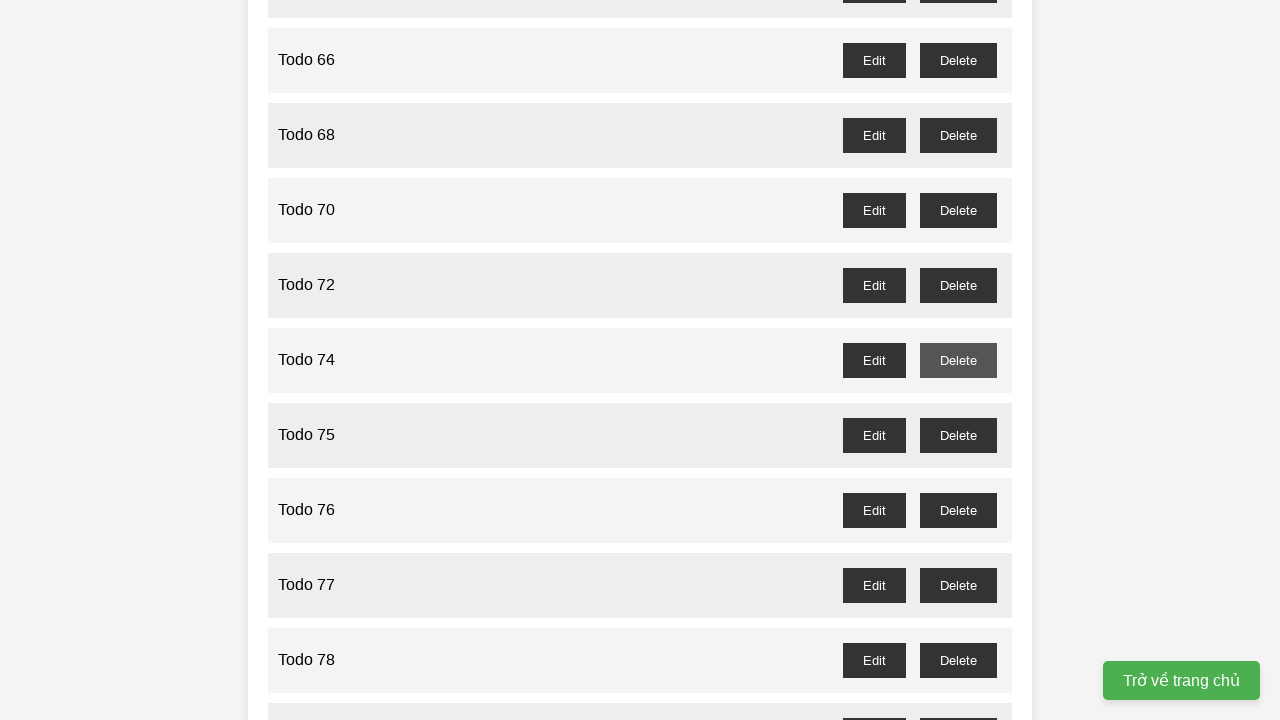

Clicked delete button for Todo 75 at (958, 435) on //button[@id="todo-75-delete"]
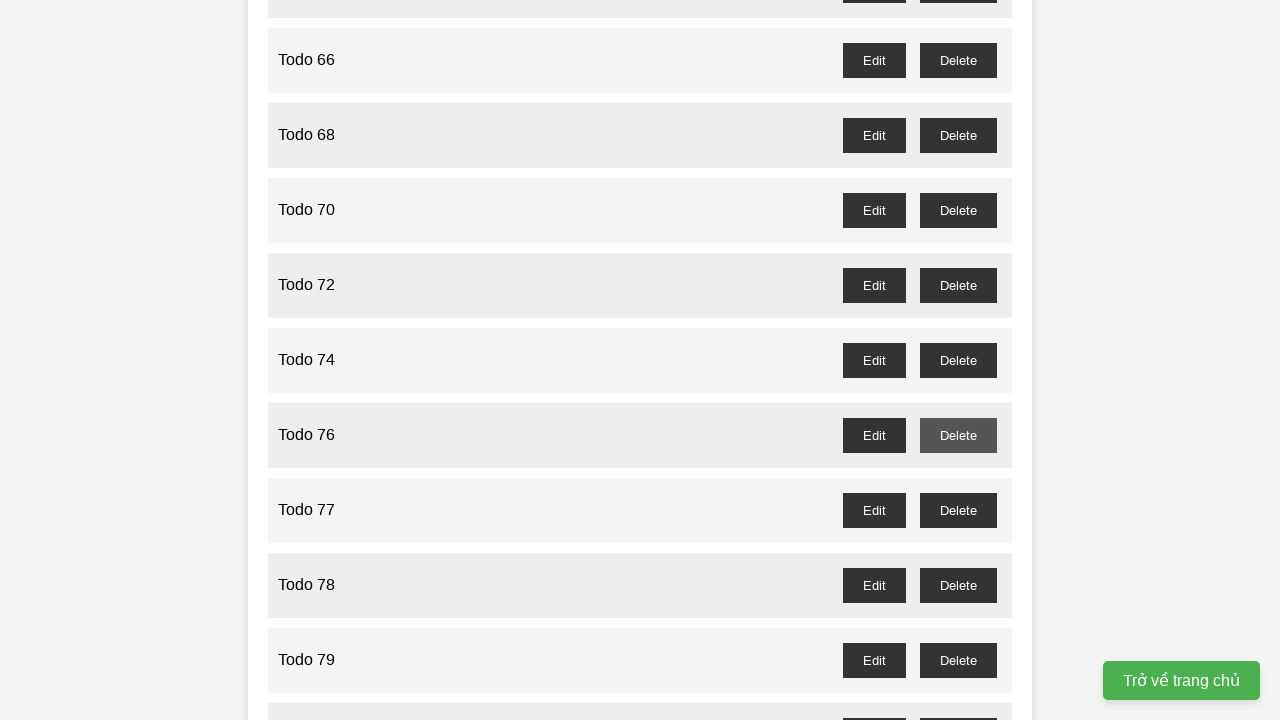

Clicked delete button for Todo 77 at (958, 510) on //button[@id="todo-77-delete"]
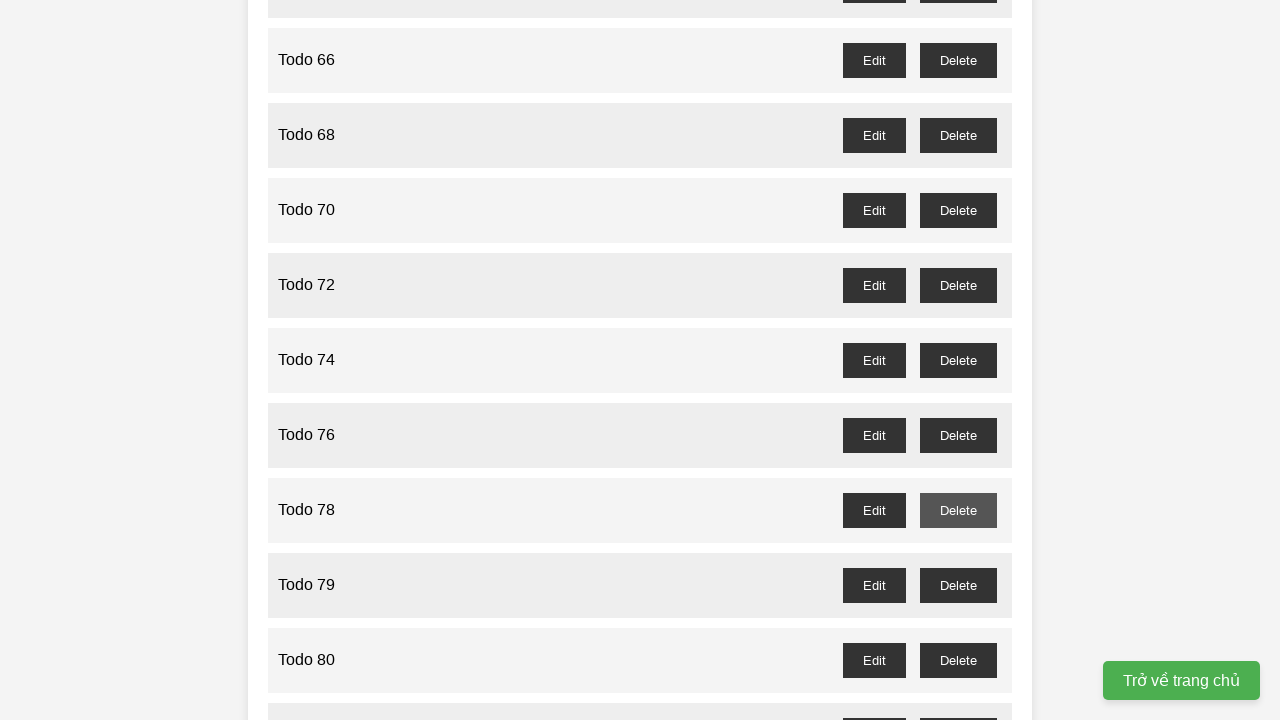

Clicked delete button for Todo 79 at (958, 585) on //button[@id="todo-79-delete"]
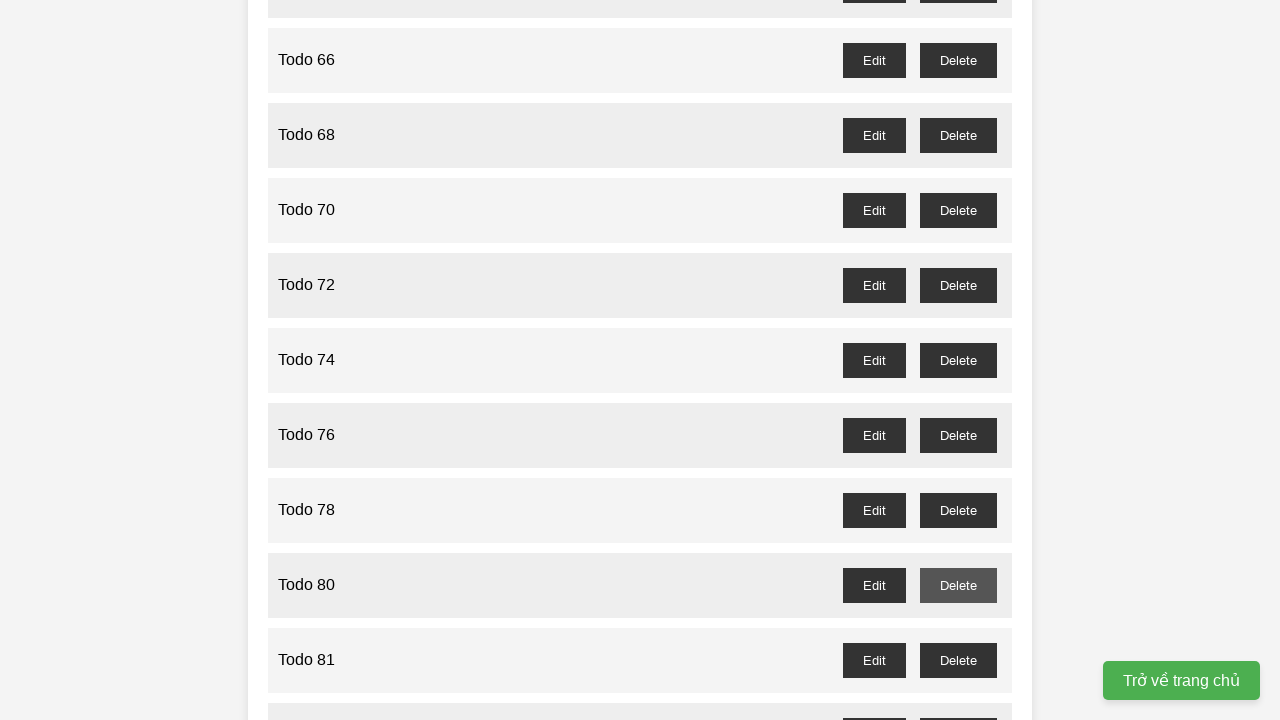

Clicked delete button for Todo 81 at (958, 660) on //button[@id="todo-81-delete"]
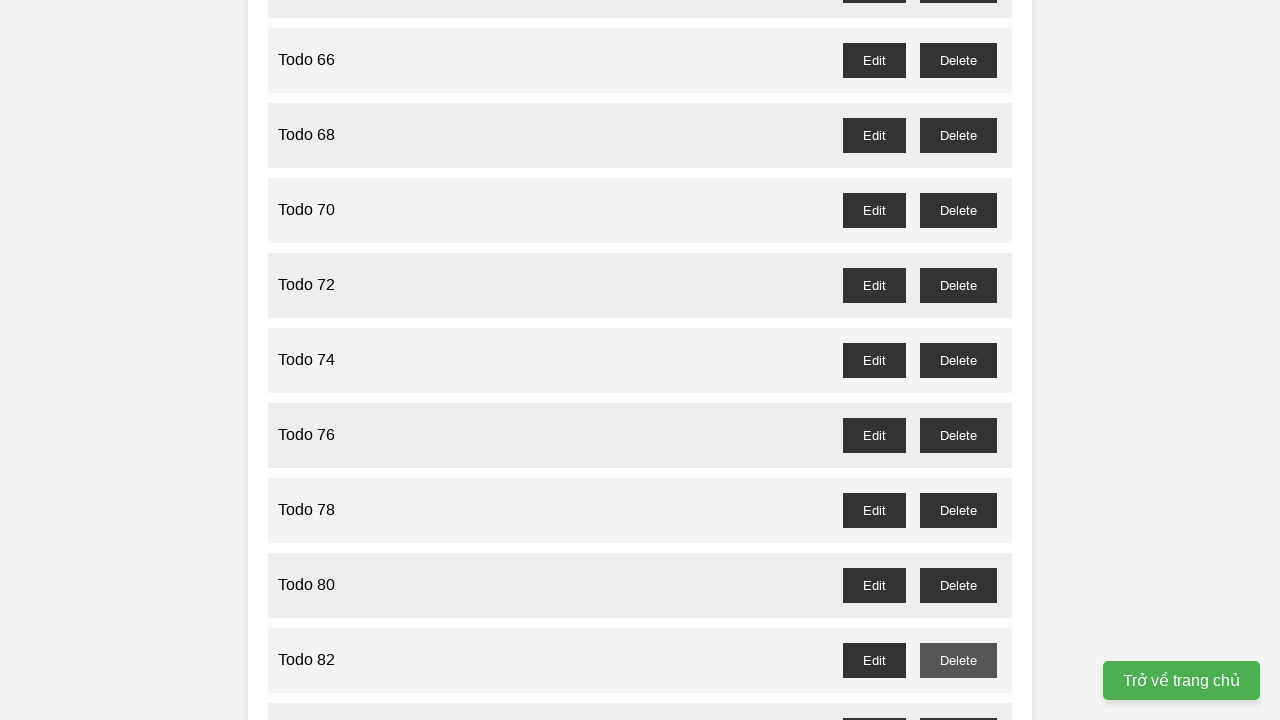

Clicked delete button for Todo 83 at (958, 703) on //button[@id="todo-83-delete"]
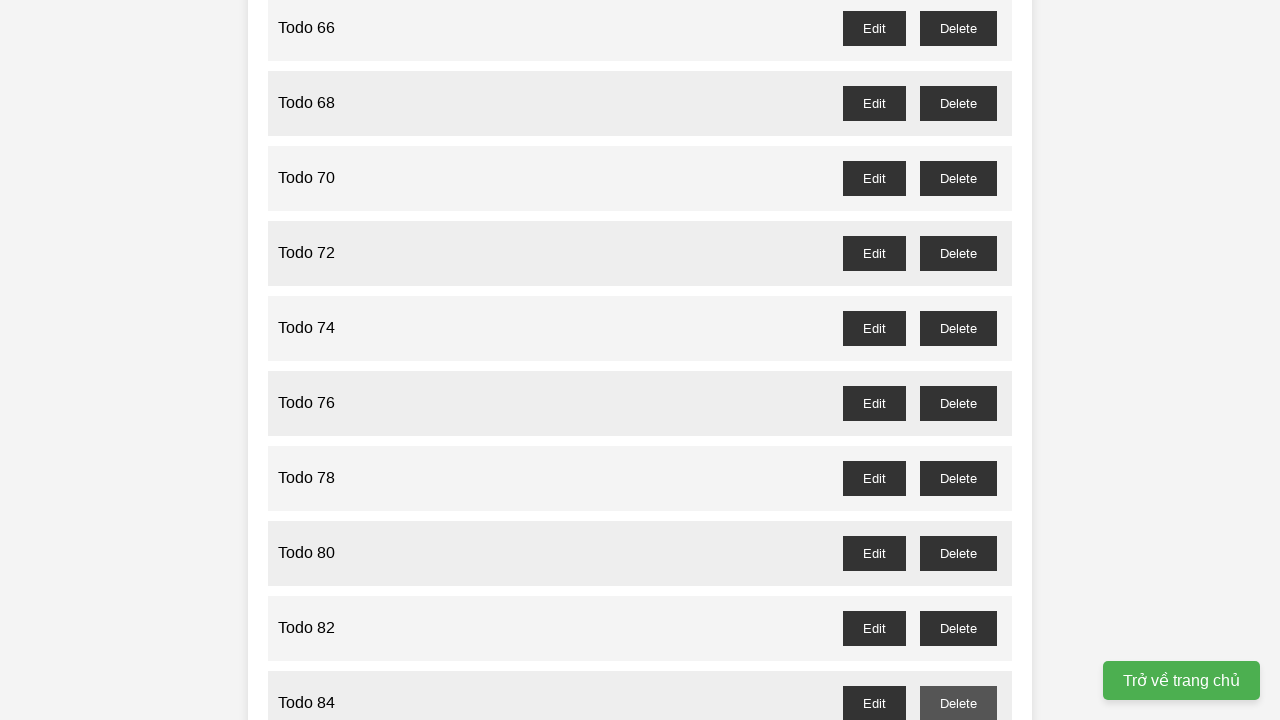

Clicked delete button for Todo 85 at (958, 360) on //button[@id="todo-85-delete"]
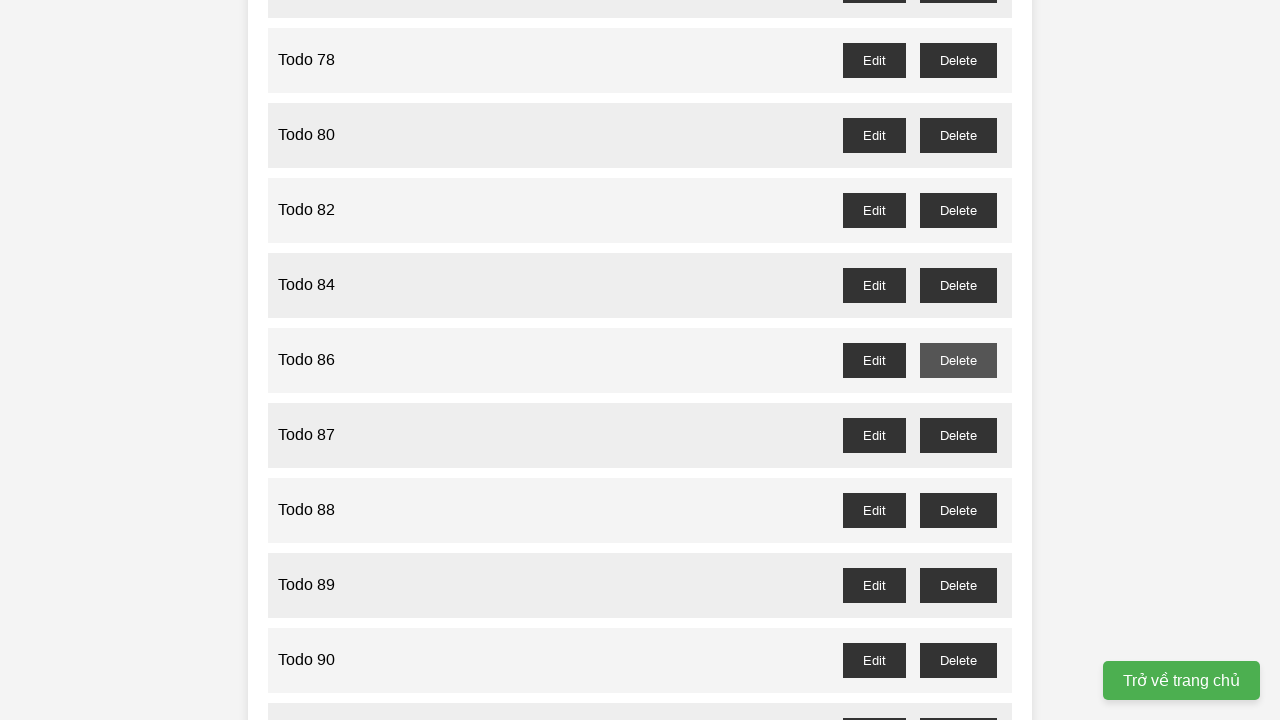

Clicked delete button for Todo 87 at (958, 435) on //button[@id="todo-87-delete"]
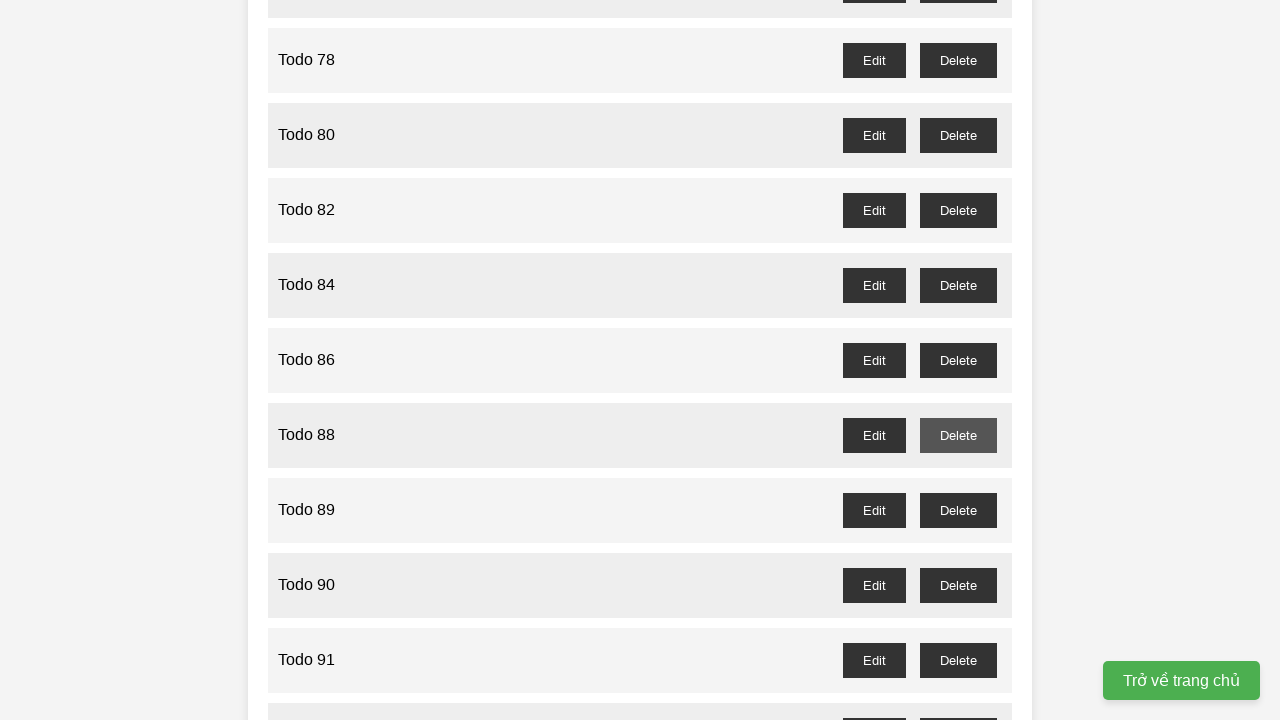

Clicked delete button for Todo 89 at (958, 510) on //button[@id="todo-89-delete"]
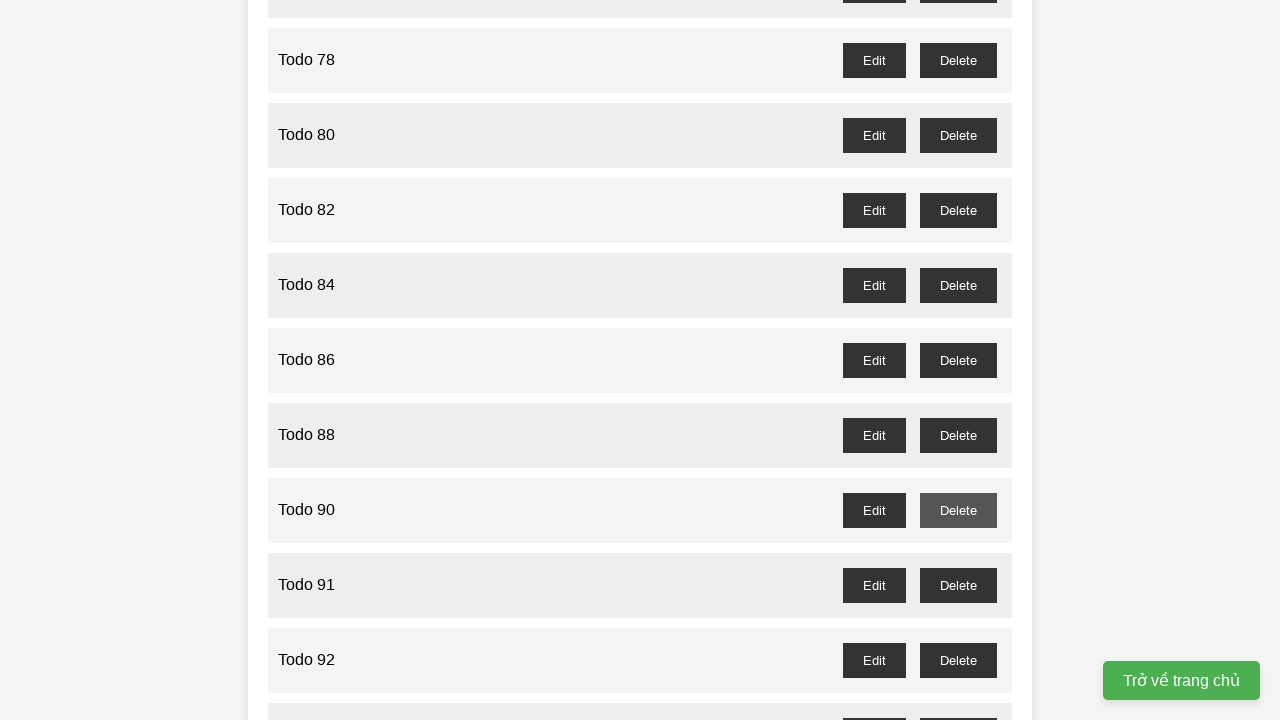

Clicked delete button for Todo 91 at (958, 585) on //button[@id="todo-91-delete"]
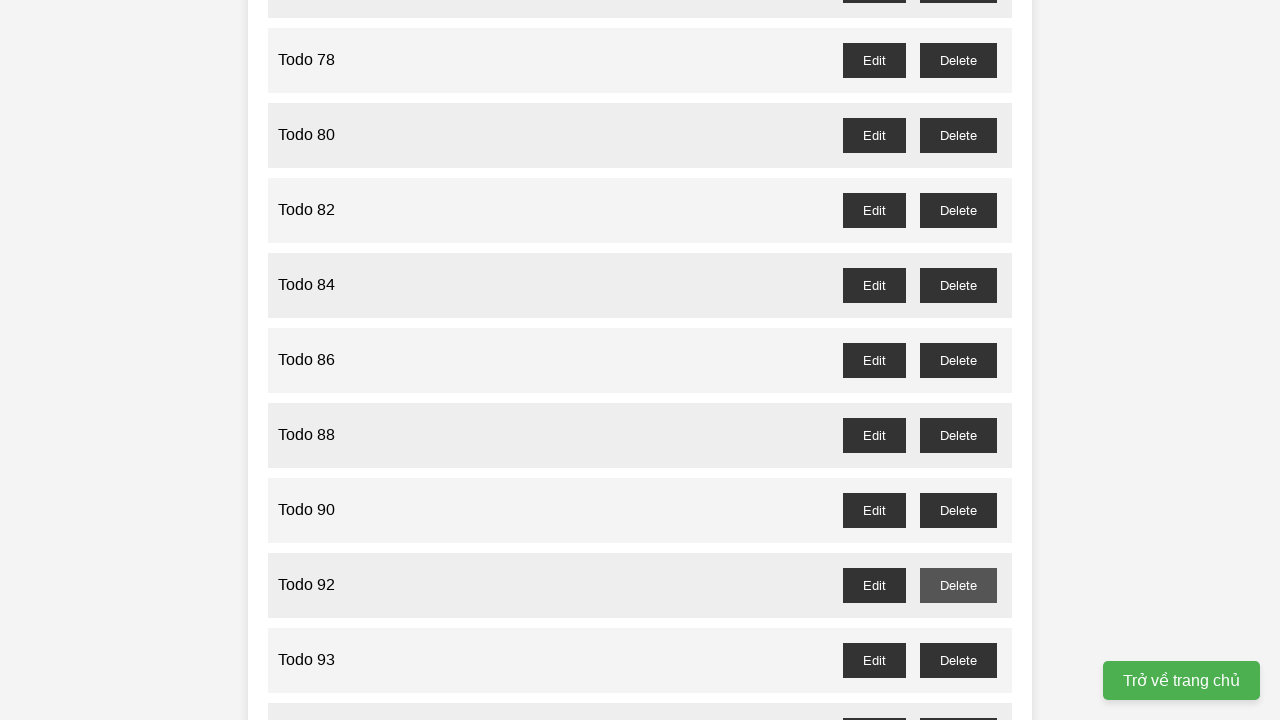

Clicked delete button for Todo 93 at (958, 660) on //button[@id="todo-93-delete"]
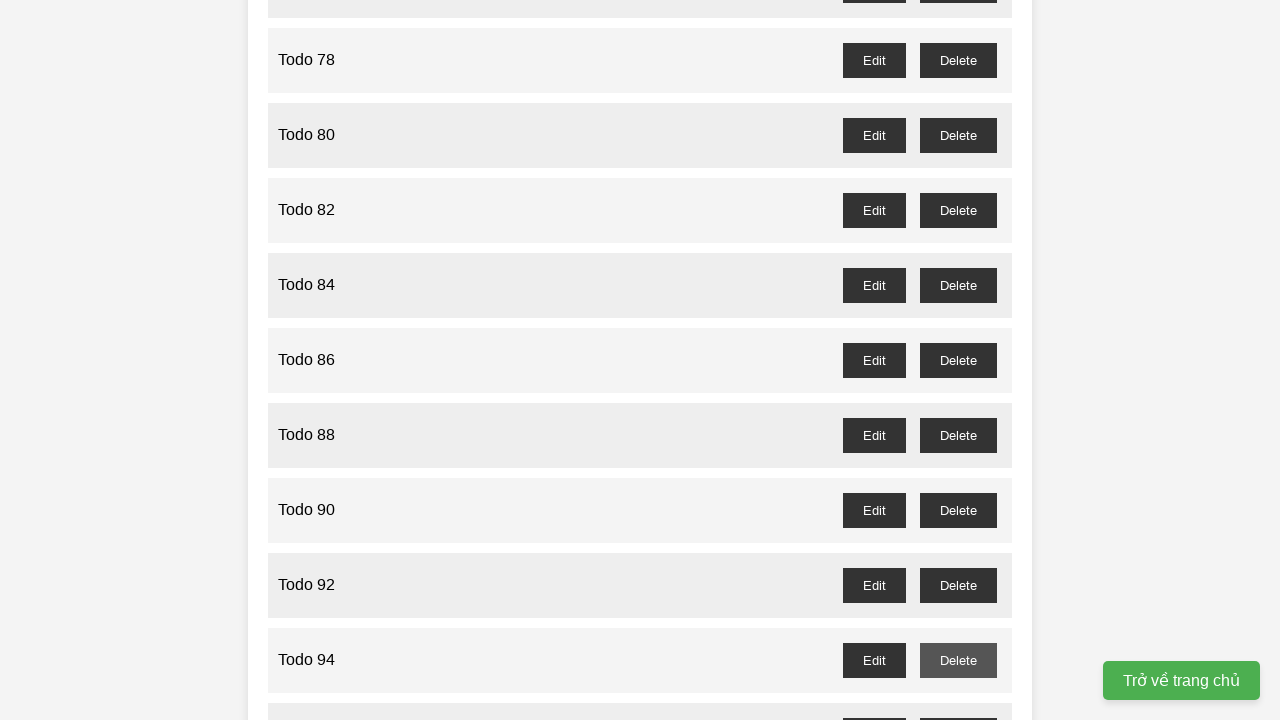

Clicked delete button for Todo 95 at (958, 703) on //button[@id="todo-95-delete"]
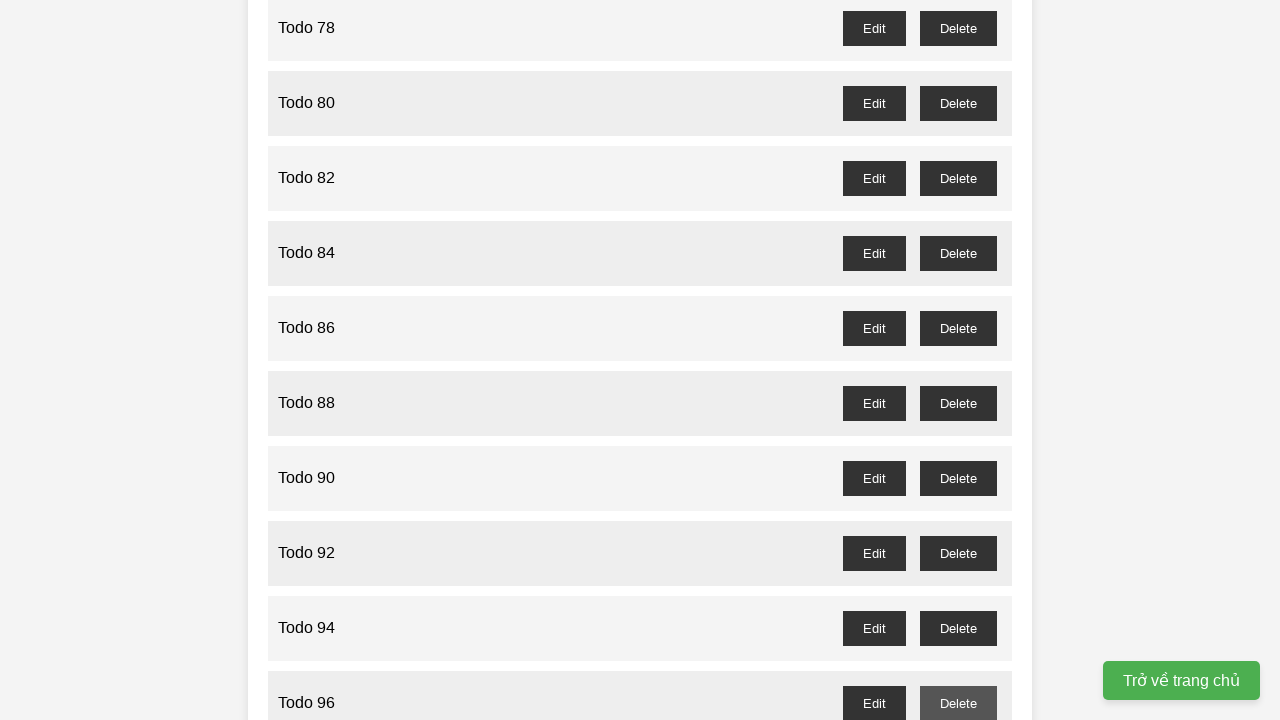

Clicked delete button for Todo 97 at (958, 406) on //button[@id="todo-97-delete"]
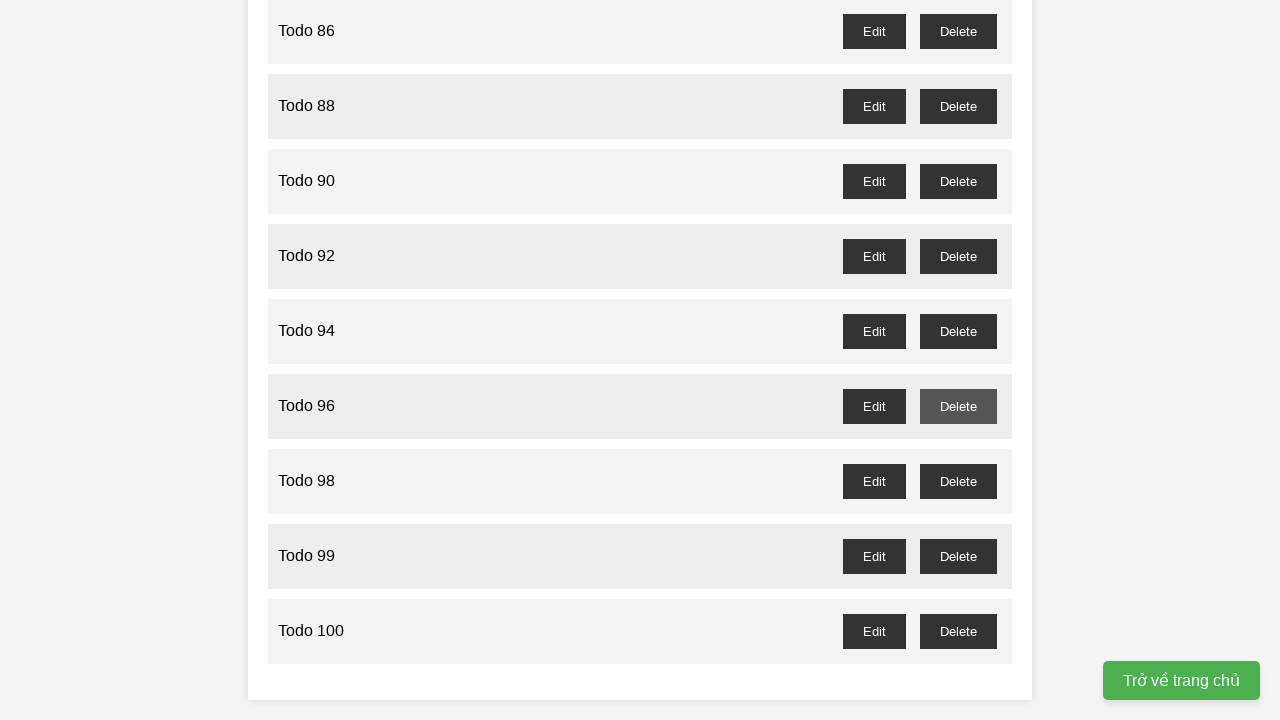

Clicked delete button for Todo 99 at (958, 556) on //button[@id="todo-99-delete"]
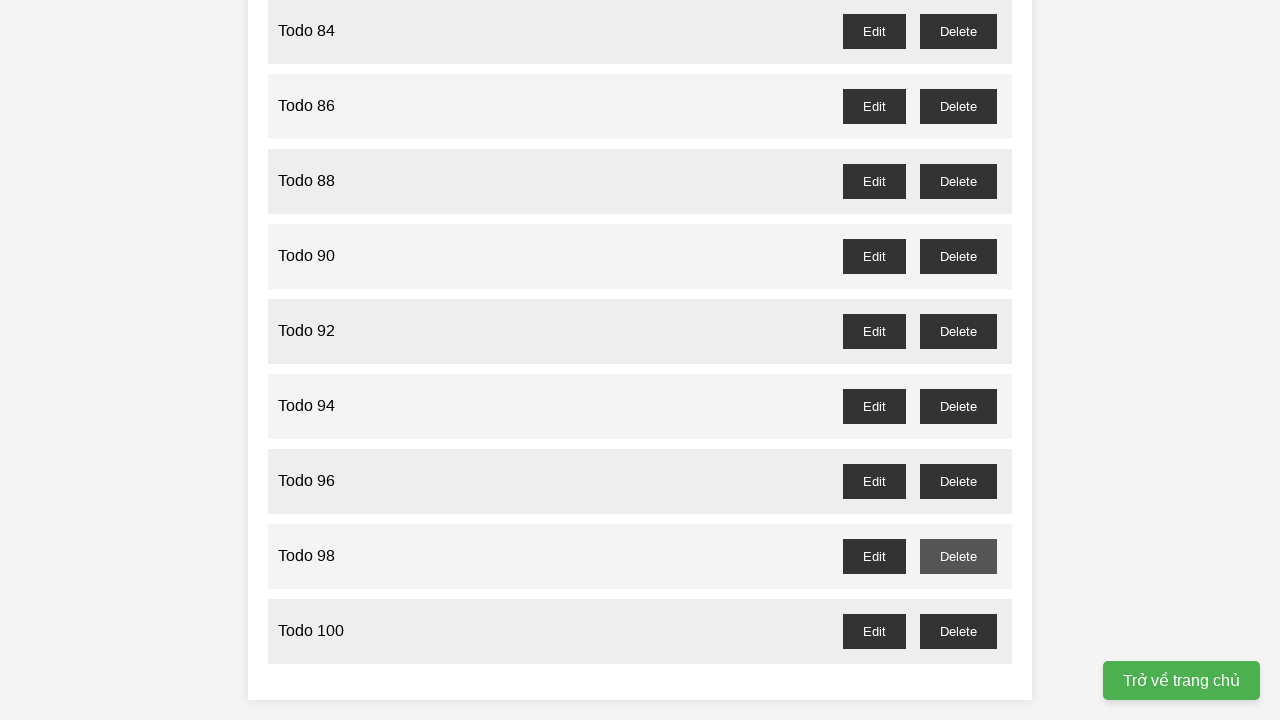

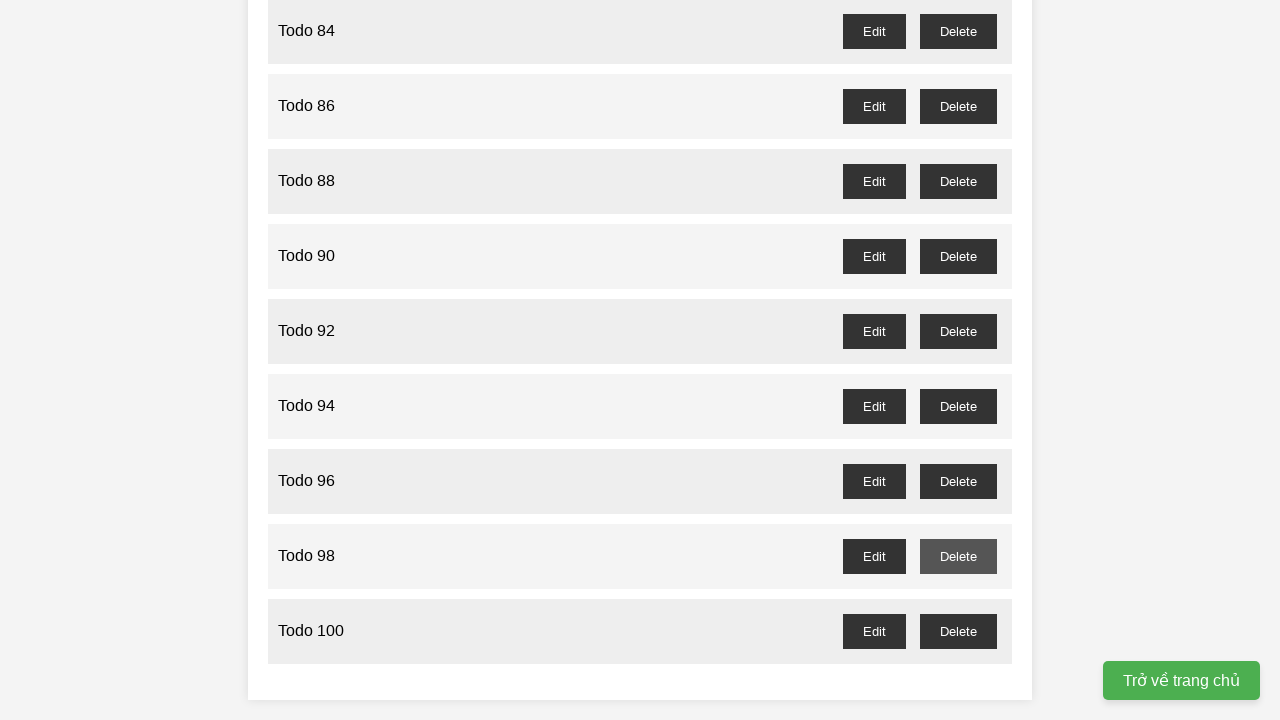